Navigates to a Todo list page, adds 100 todo items with numbered content, then deletes all odd-numbered todo items by accepting confirmation dialogs.

Starting URL: https://material.playwrightvn.com/

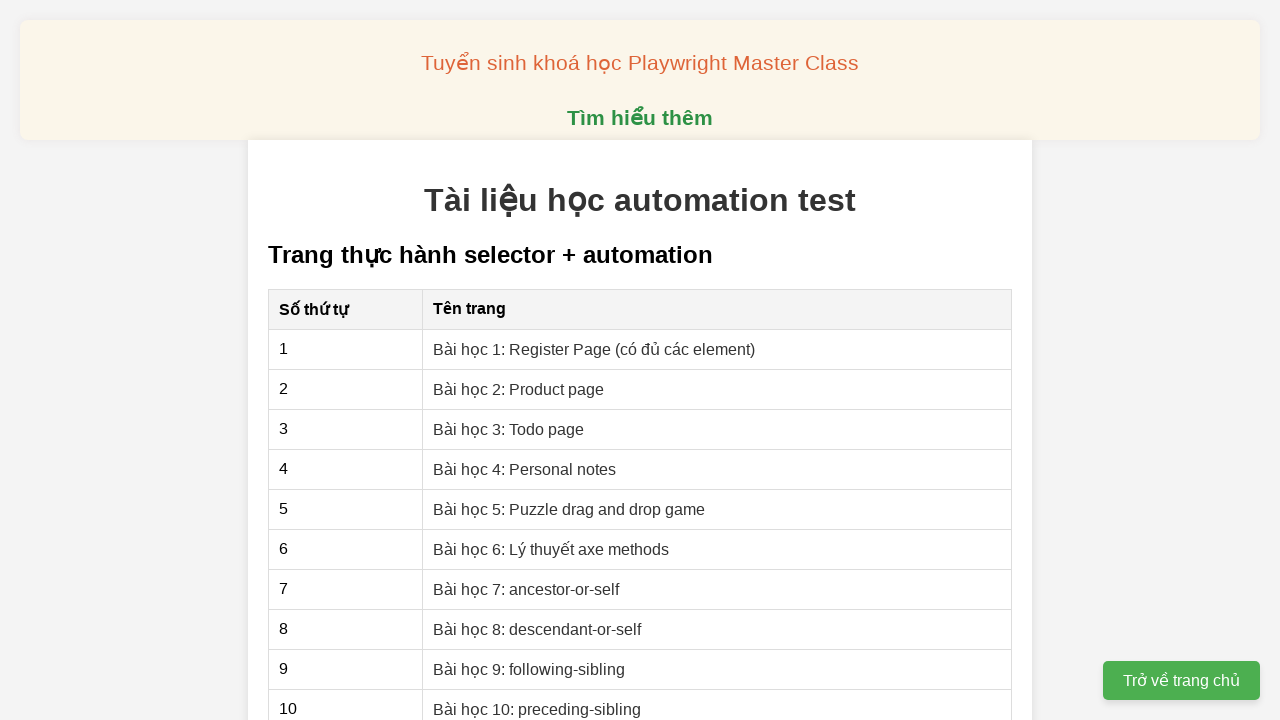

Clicked link to navigate to Todo list page (03-xpath-todo-list.html) at (509, 429) on xpath=//a[@href="03-xpath-todo-list.html"]
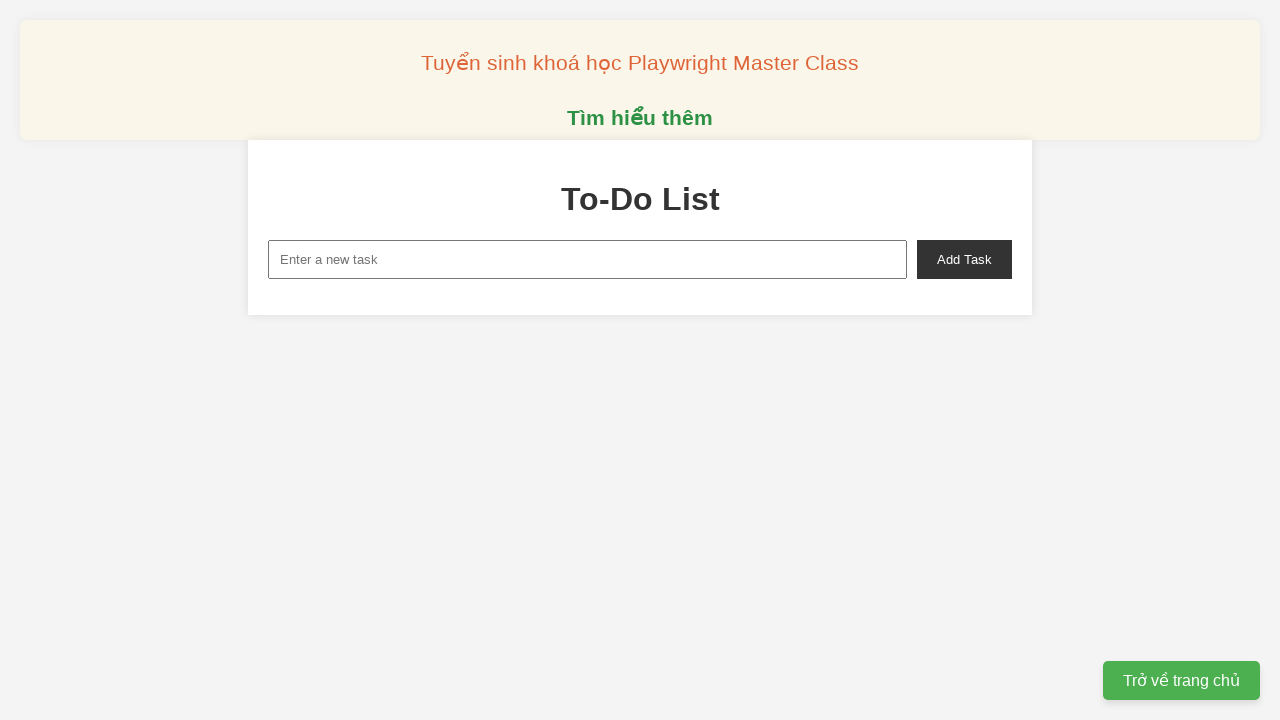

Filled new task input with 'Todo 1' on xpath=//input[@id="new-task"]
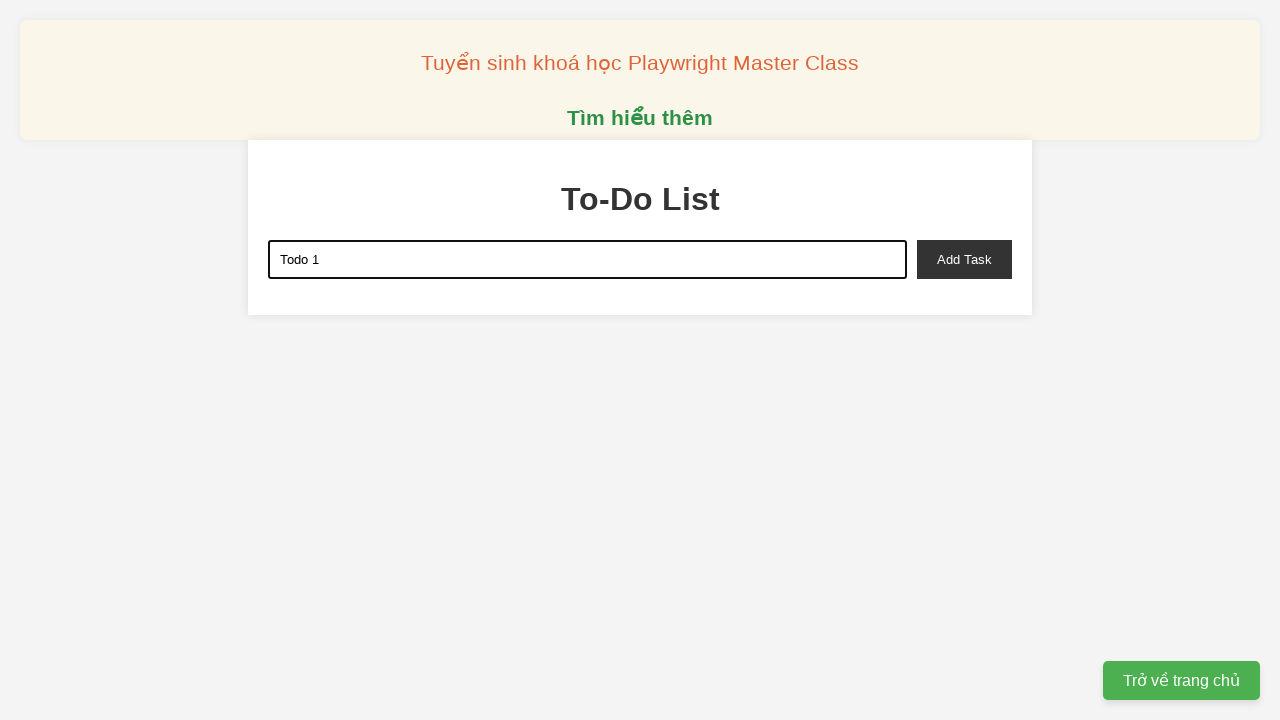

Clicked add task button to add 'Todo 1' at (964, 259) on xpath=//button[@id="add-task"]
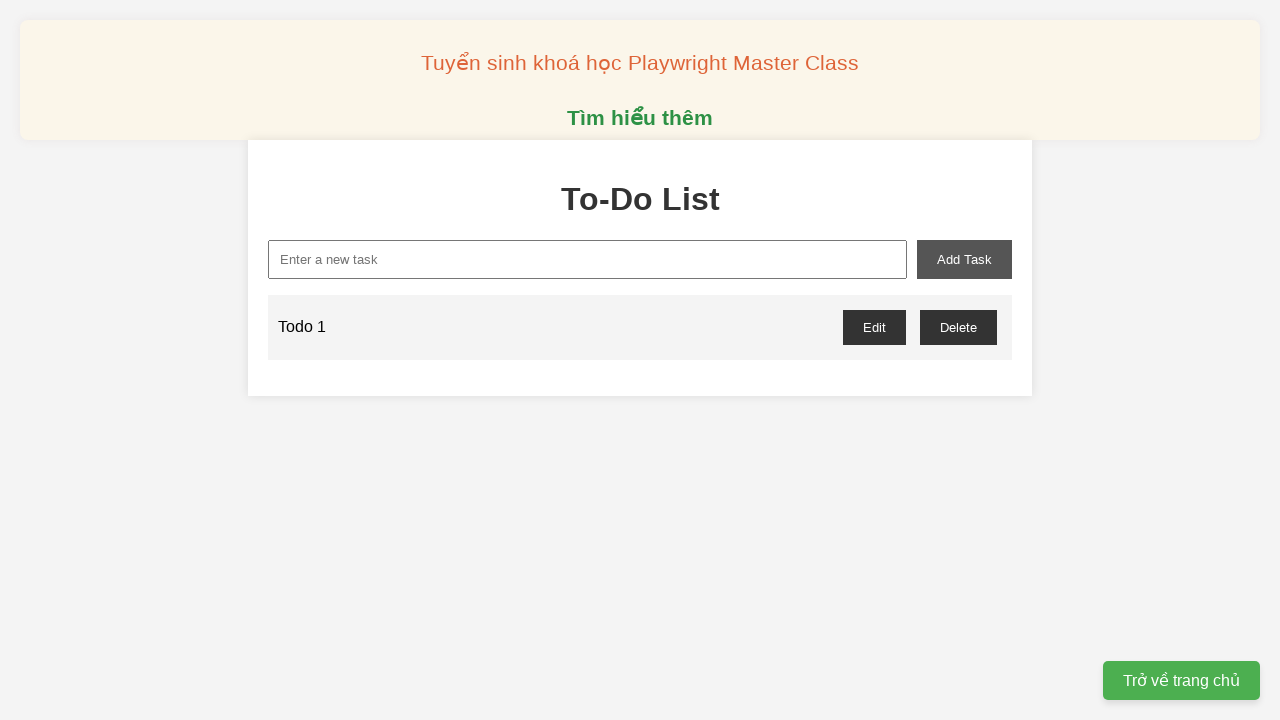

Filled new task input with 'Todo 2' on xpath=//input[@id="new-task"]
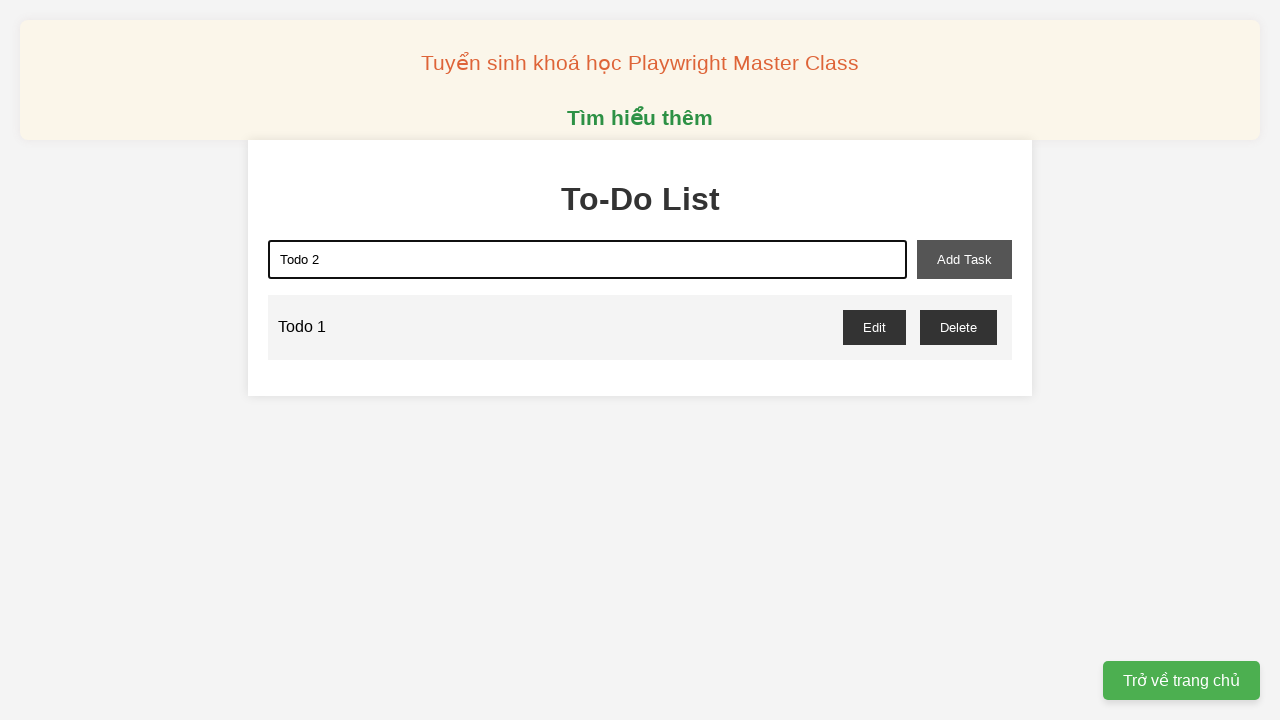

Clicked add task button to add 'Todo 2' at (964, 259) on xpath=//button[@id="add-task"]
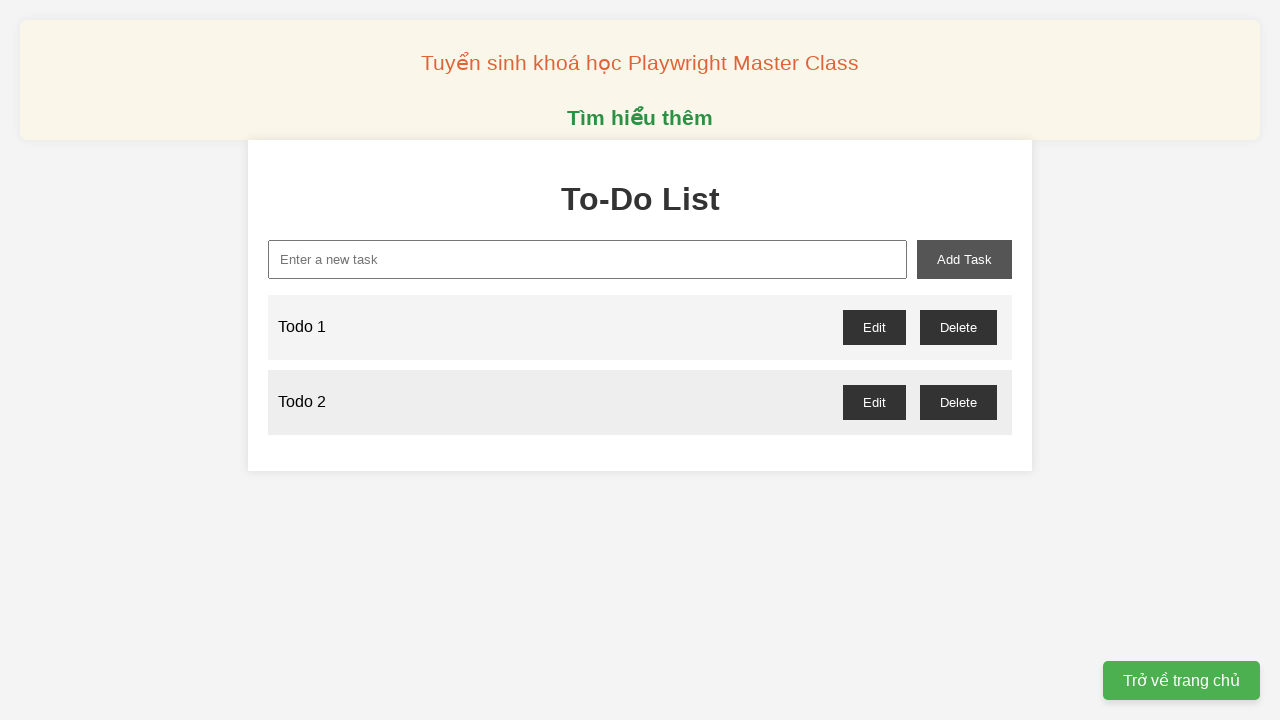

Filled new task input with 'Todo 3' on xpath=//input[@id="new-task"]
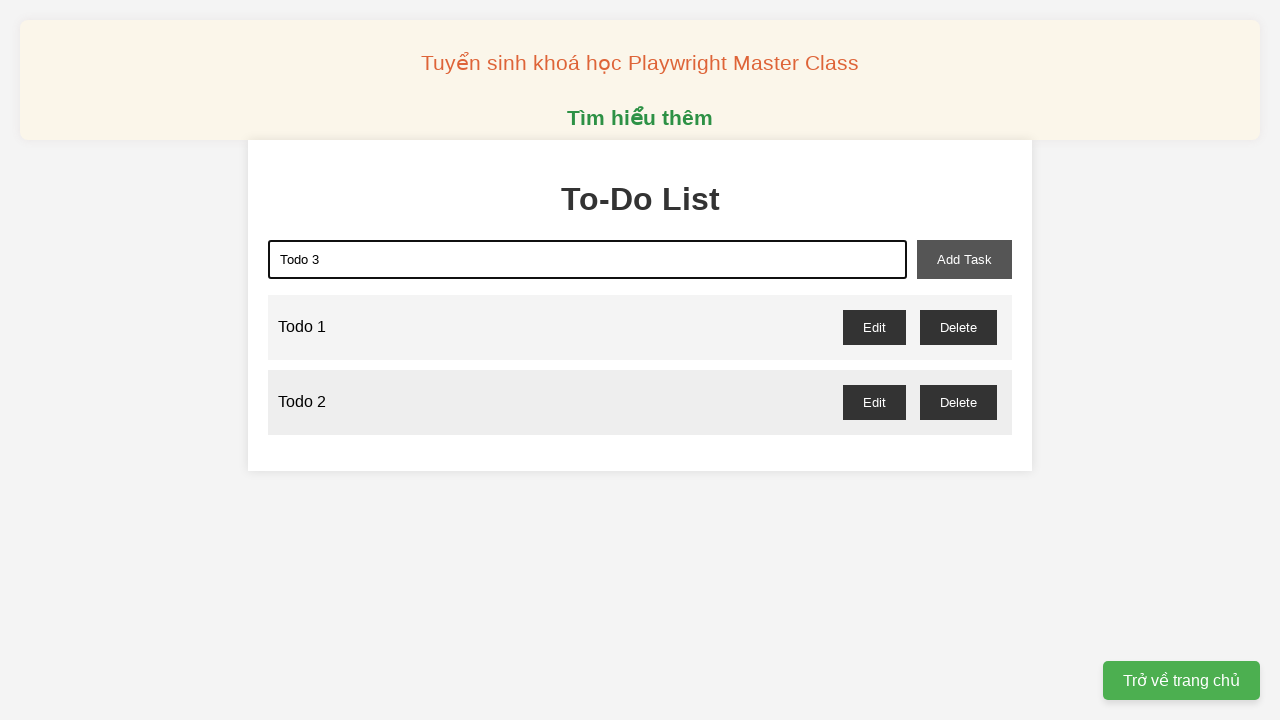

Clicked add task button to add 'Todo 3' at (964, 259) on xpath=//button[@id="add-task"]
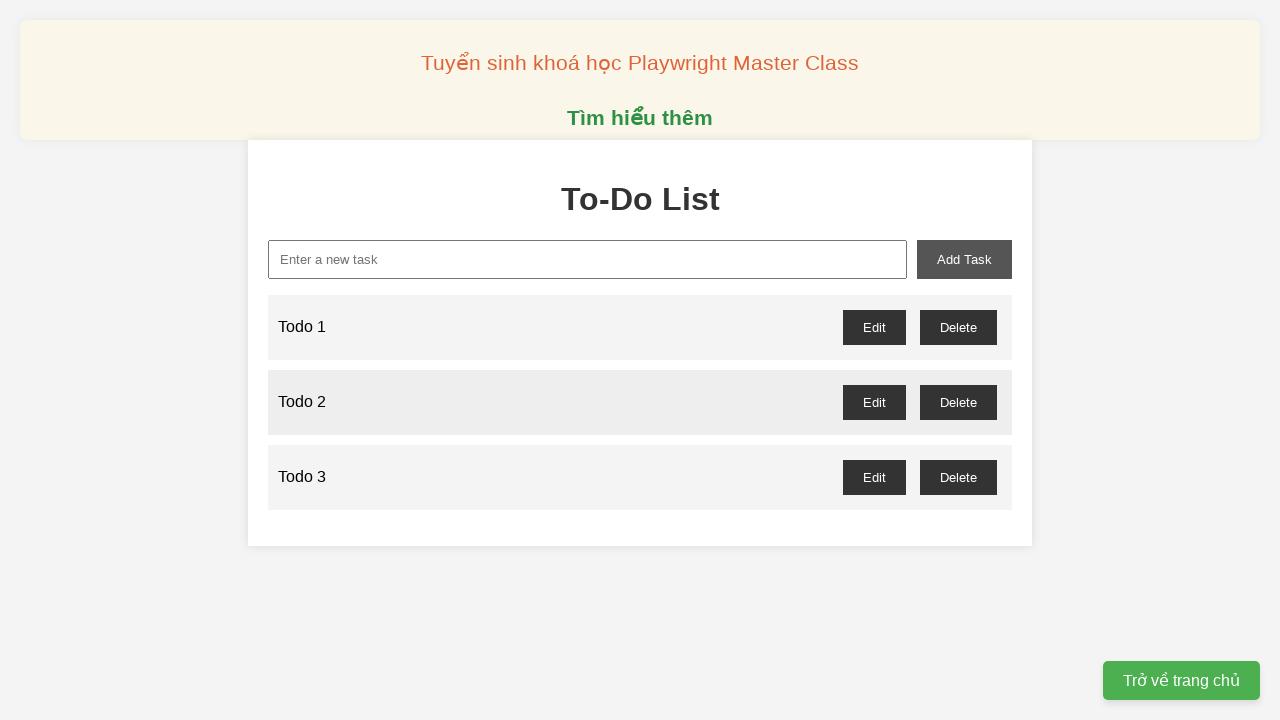

Filled new task input with 'Todo 4' on xpath=//input[@id="new-task"]
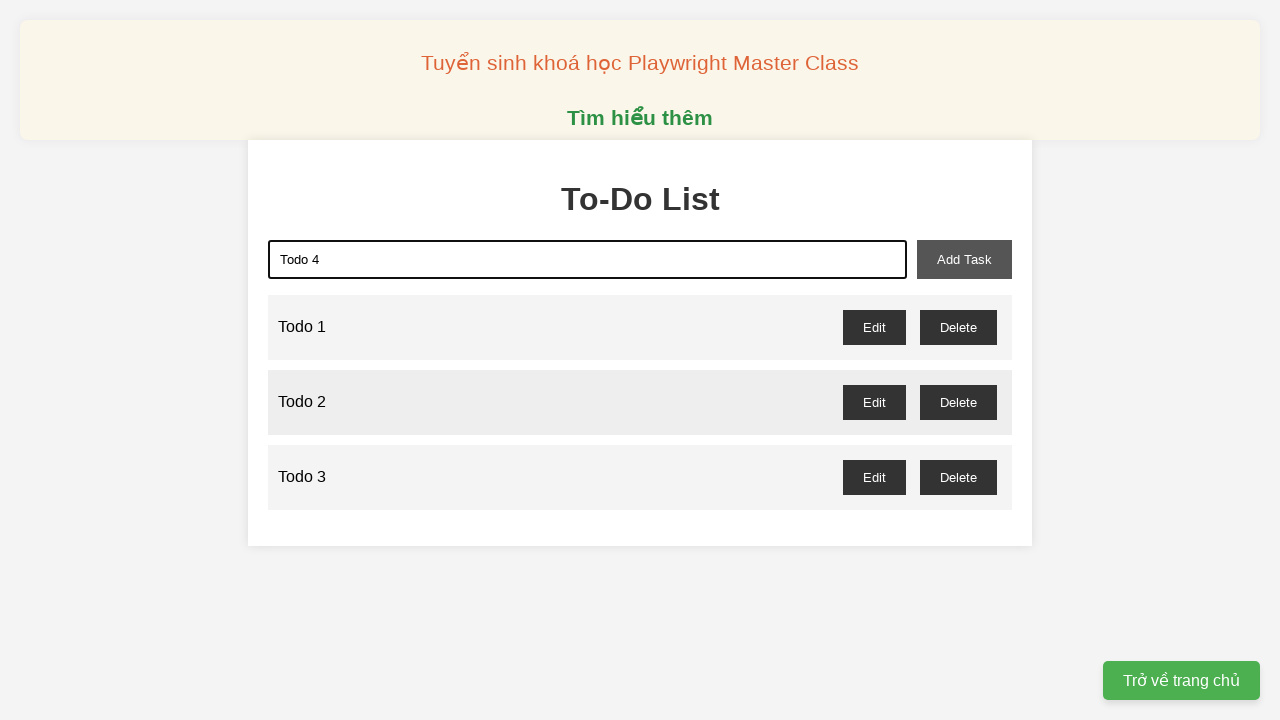

Clicked add task button to add 'Todo 4' at (964, 259) on xpath=//button[@id="add-task"]
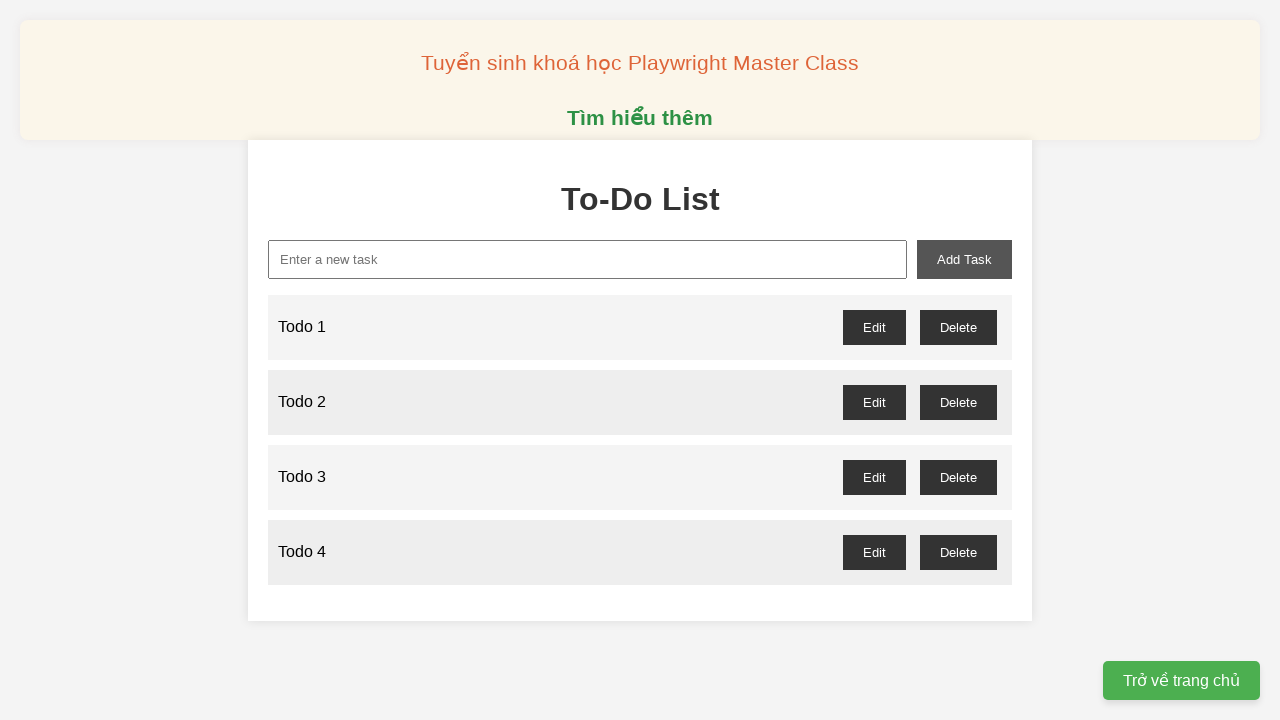

Filled new task input with 'Todo 5' on xpath=//input[@id="new-task"]
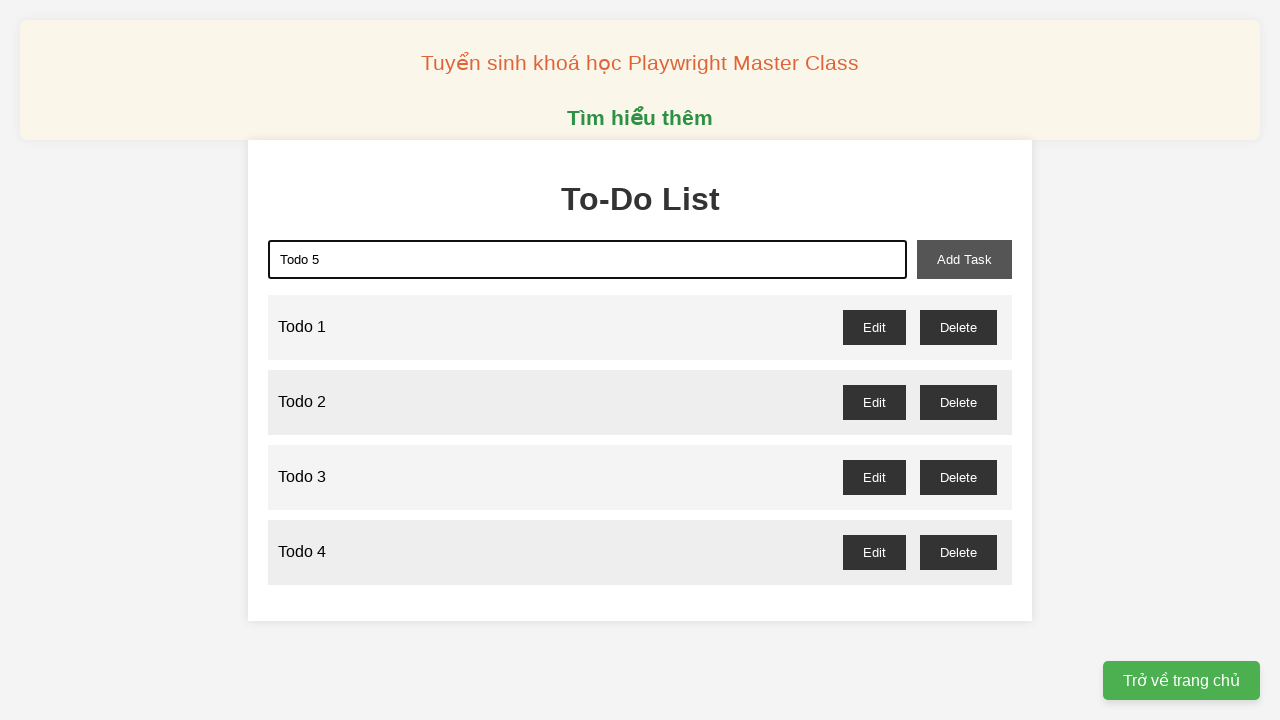

Clicked add task button to add 'Todo 5' at (964, 259) on xpath=//button[@id="add-task"]
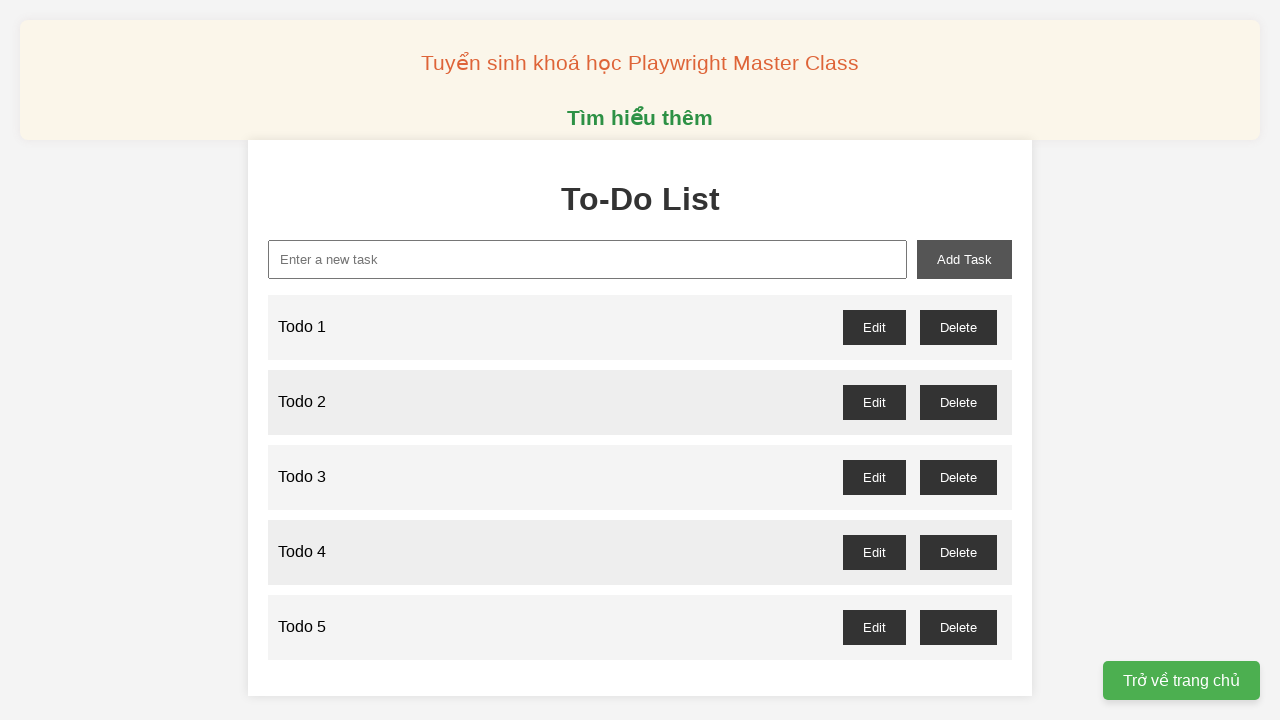

Filled new task input with 'Todo 6' on xpath=//input[@id="new-task"]
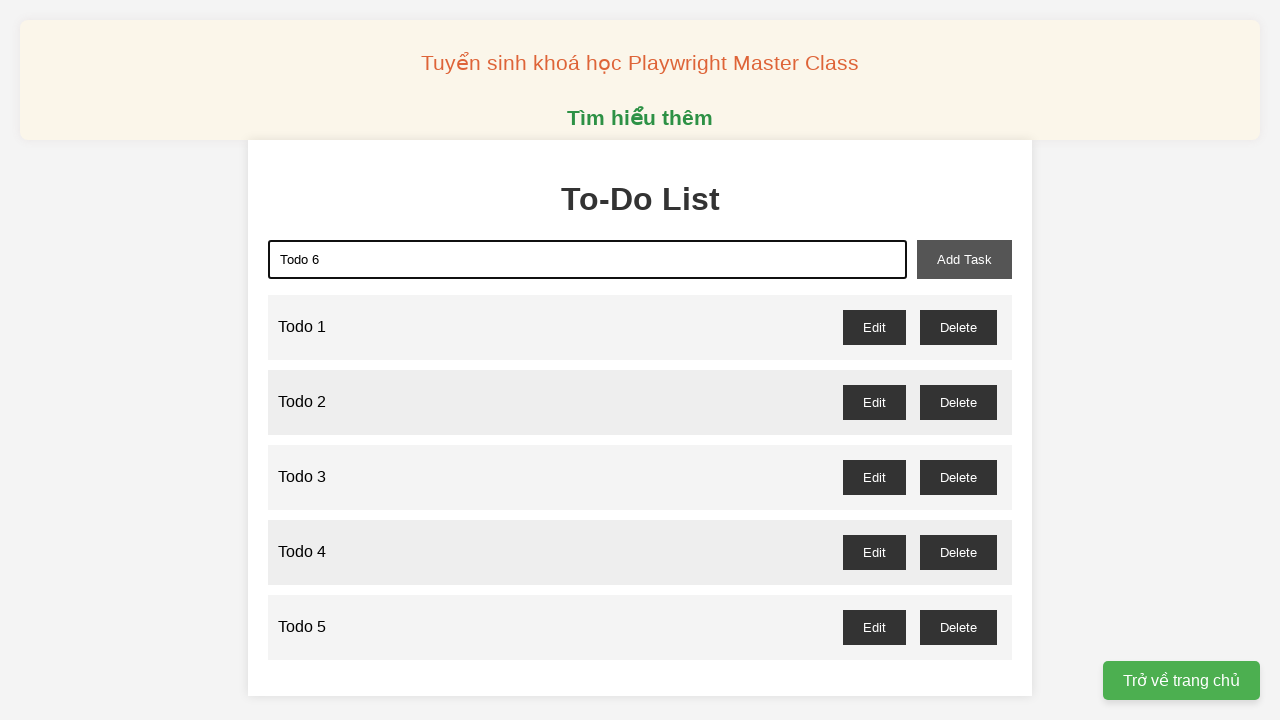

Clicked add task button to add 'Todo 6' at (964, 259) on xpath=//button[@id="add-task"]
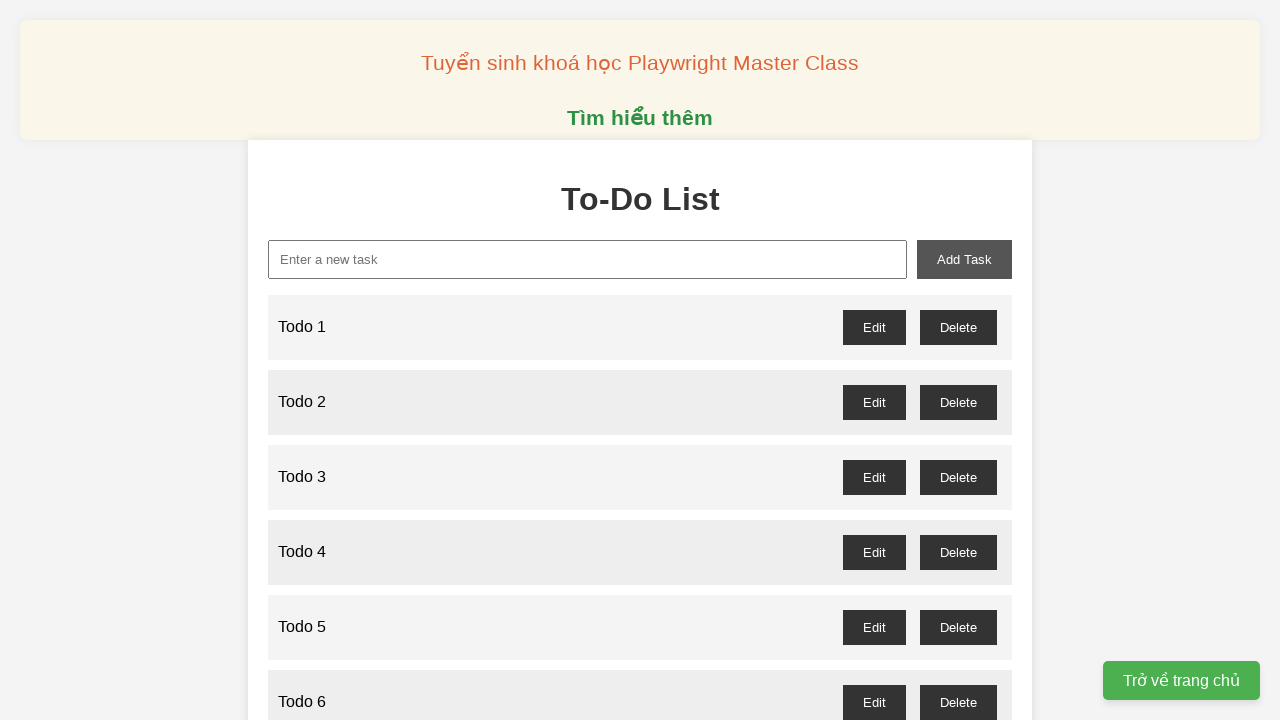

Filled new task input with 'Todo 7' on xpath=//input[@id="new-task"]
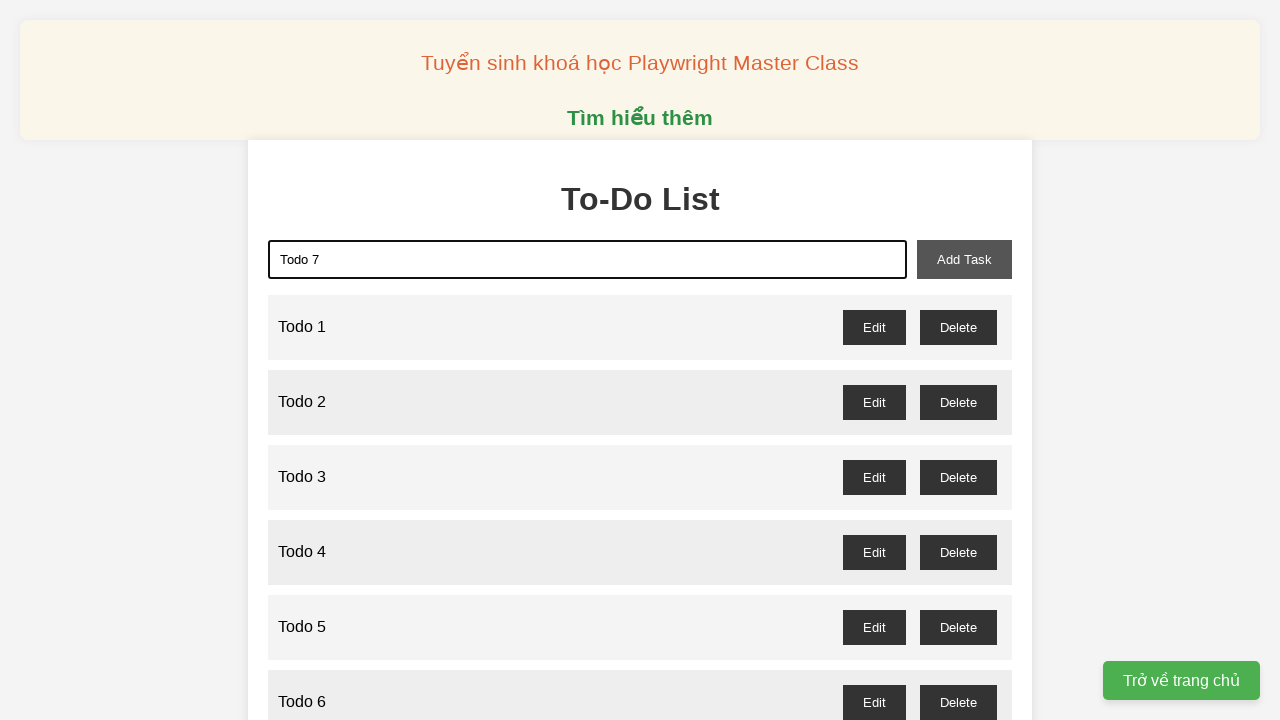

Clicked add task button to add 'Todo 7' at (964, 259) on xpath=//button[@id="add-task"]
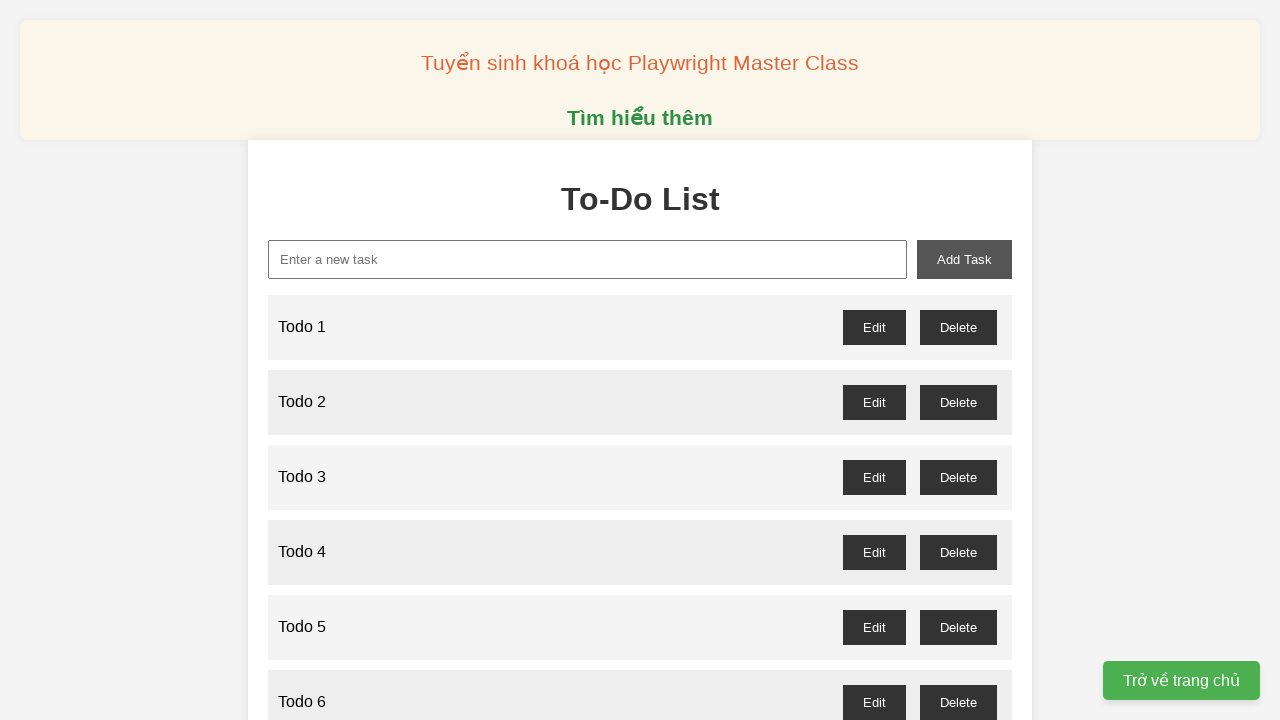

Filled new task input with 'Todo 8' on xpath=//input[@id="new-task"]
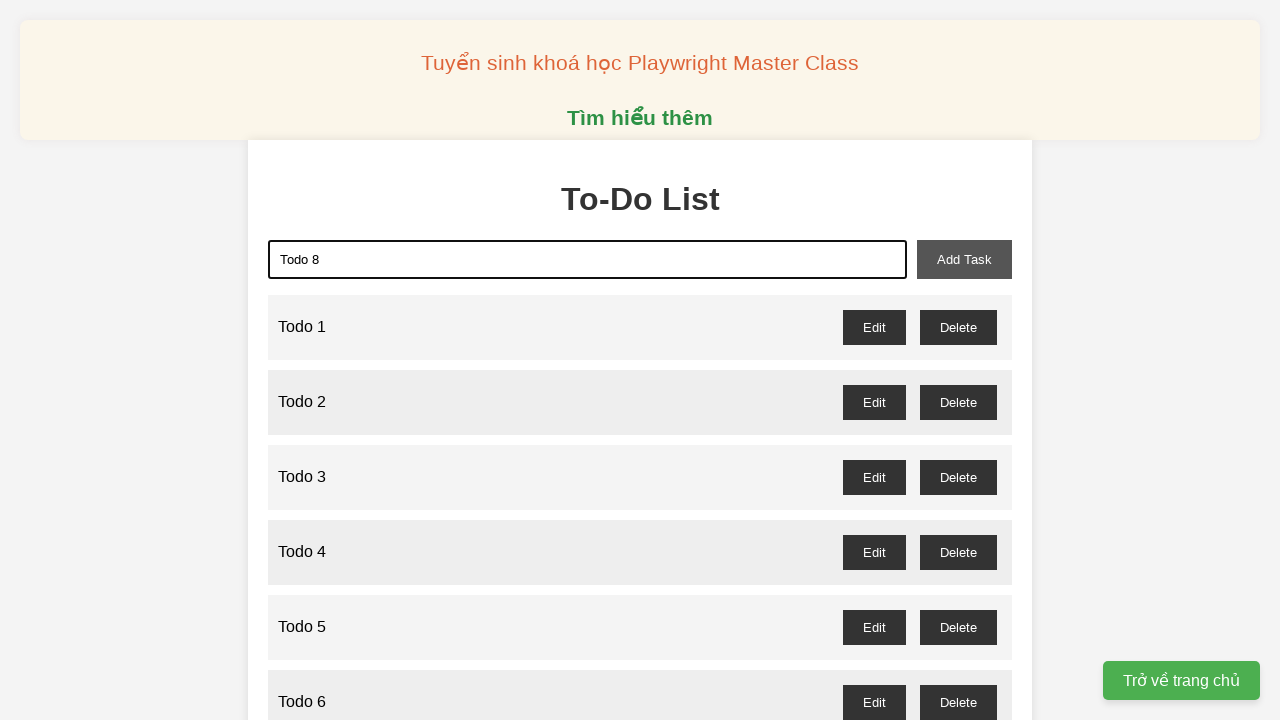

Clicked add task button to add 'Todo 8' at (964, 259) on xpath=//button[@id="add-task"]
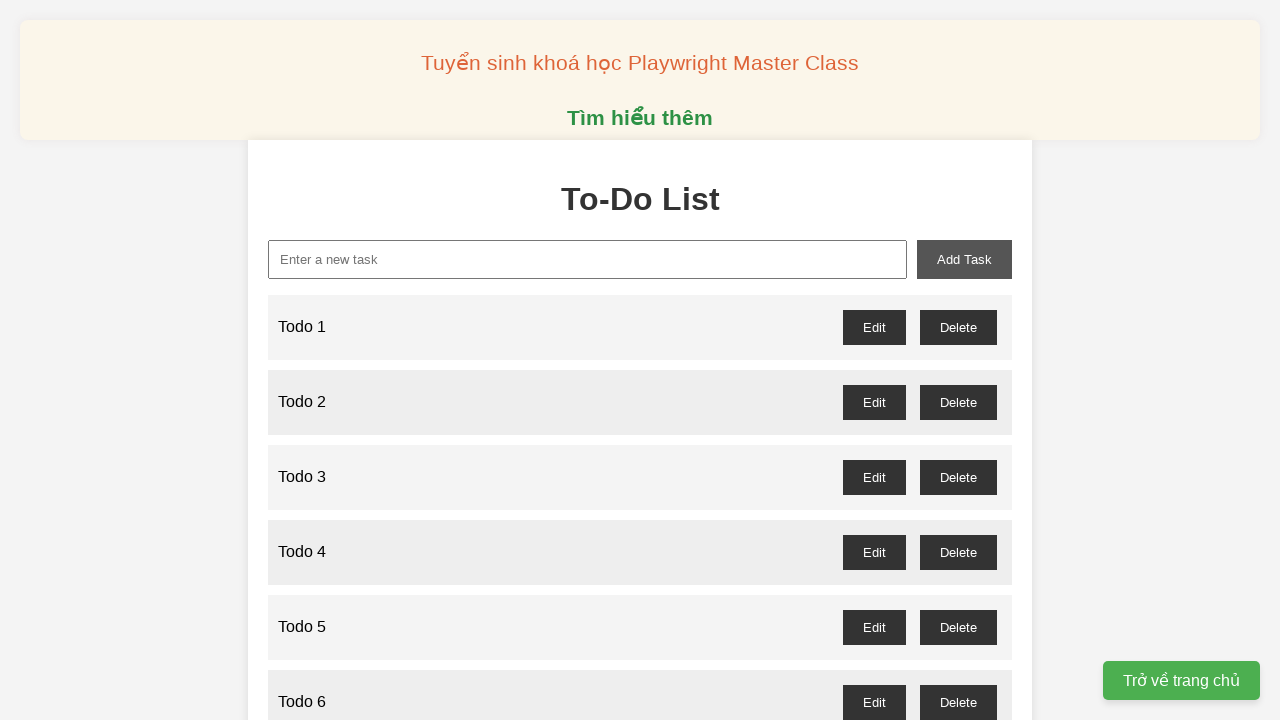

Filled new task input with 'Todo 9' on xpath=//input[@id="new-task"]
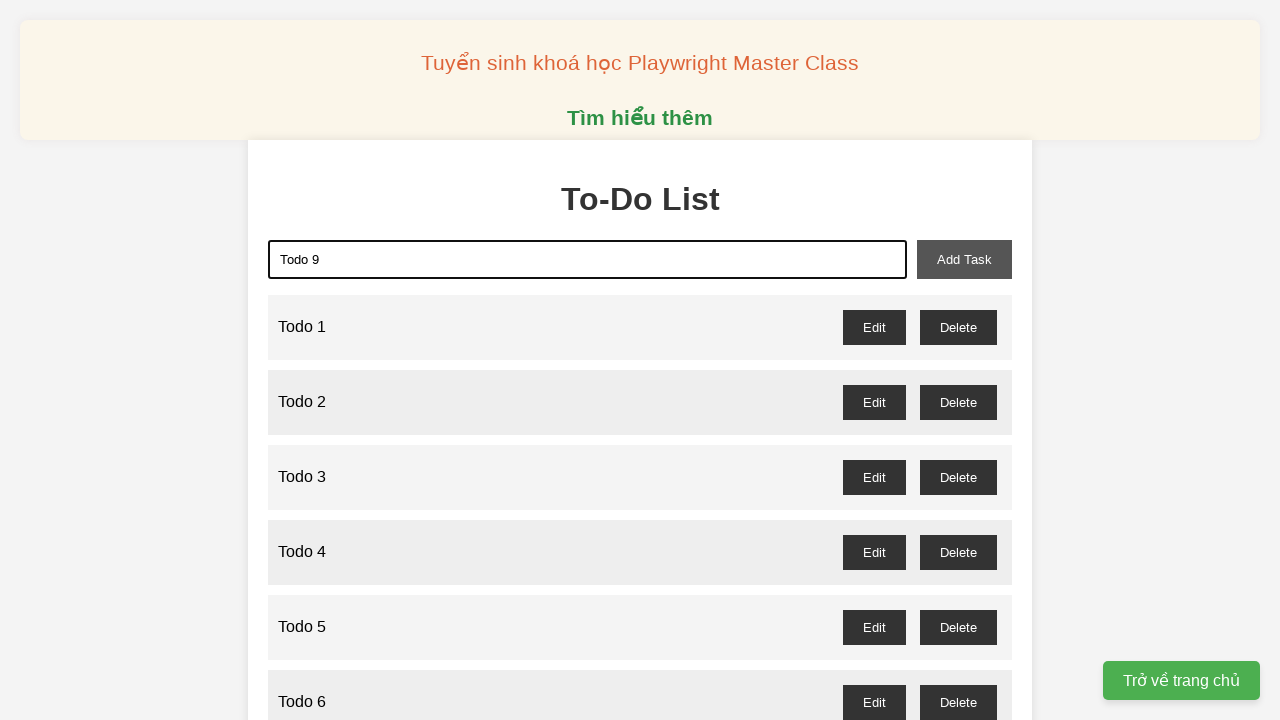

Clicked add task button to add 'Todo 9' at (964, 259) on xpath=//button[@id="add-task"]
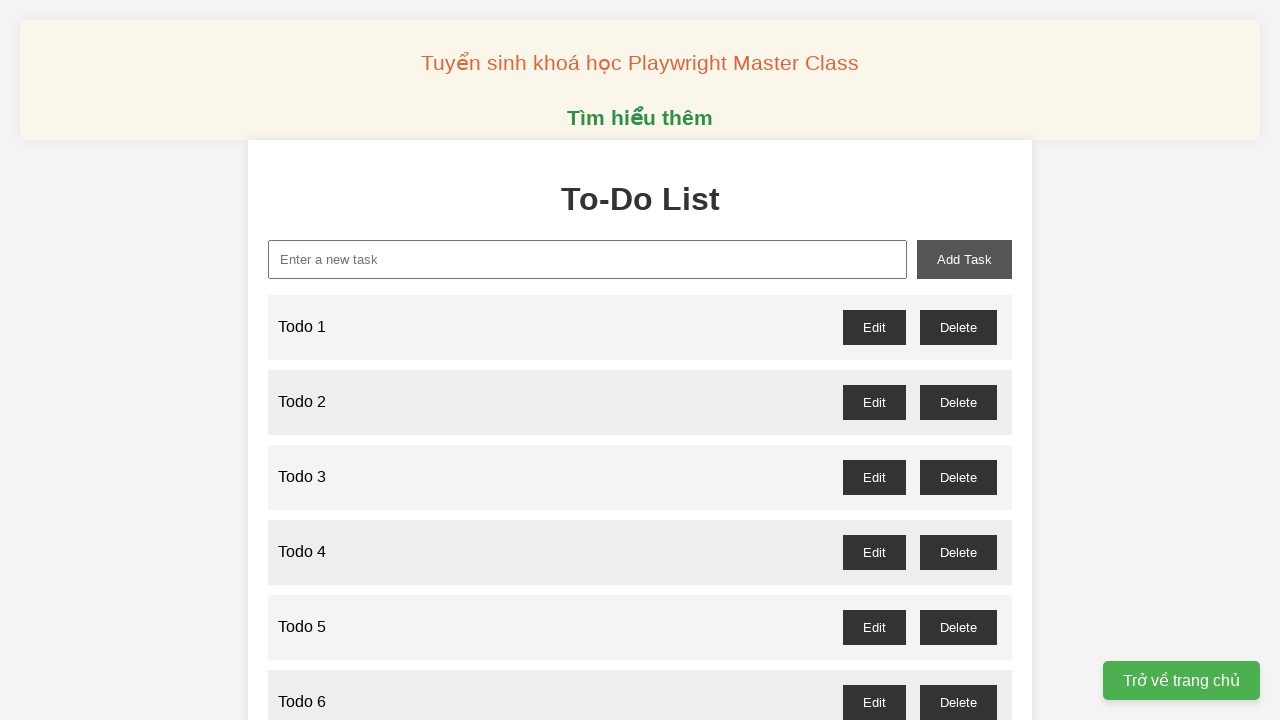

Filled new task input with 'Todo 10' on xpath=//input[@id="new-task"]
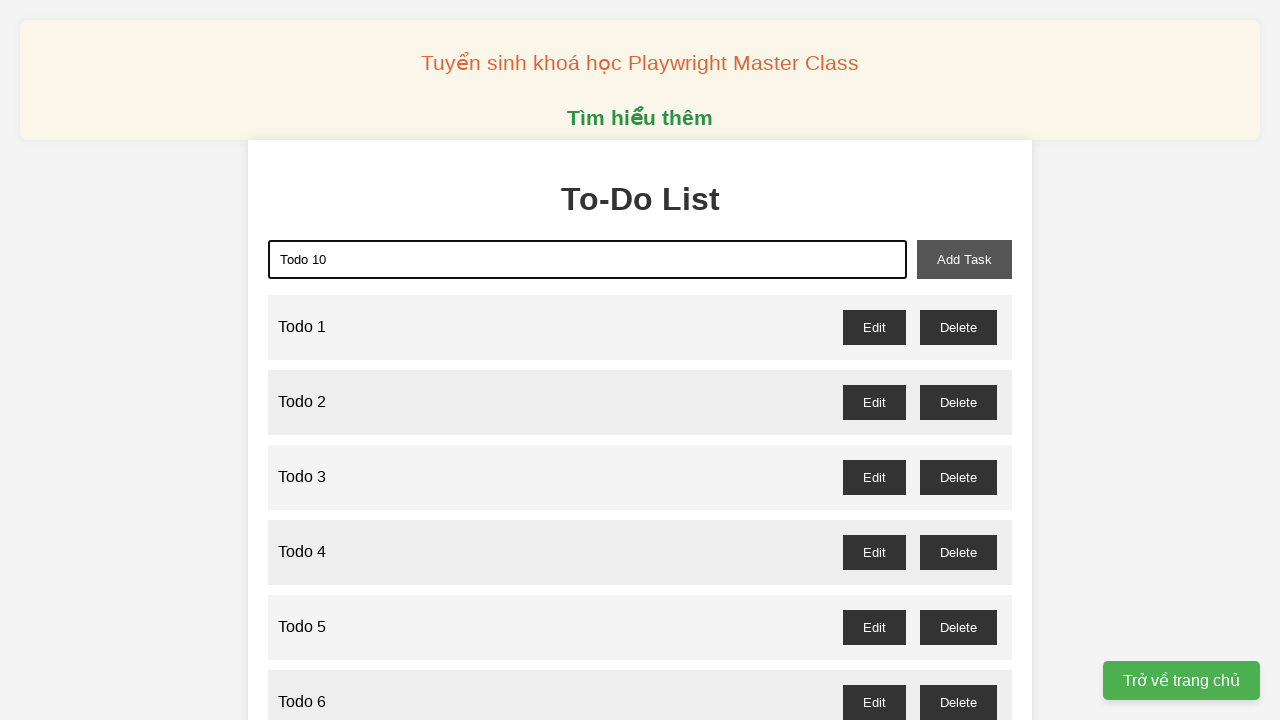

Clicked add task button to add 'Todo 10' at (964, 259) on xpath=//button[@id="add-task"]
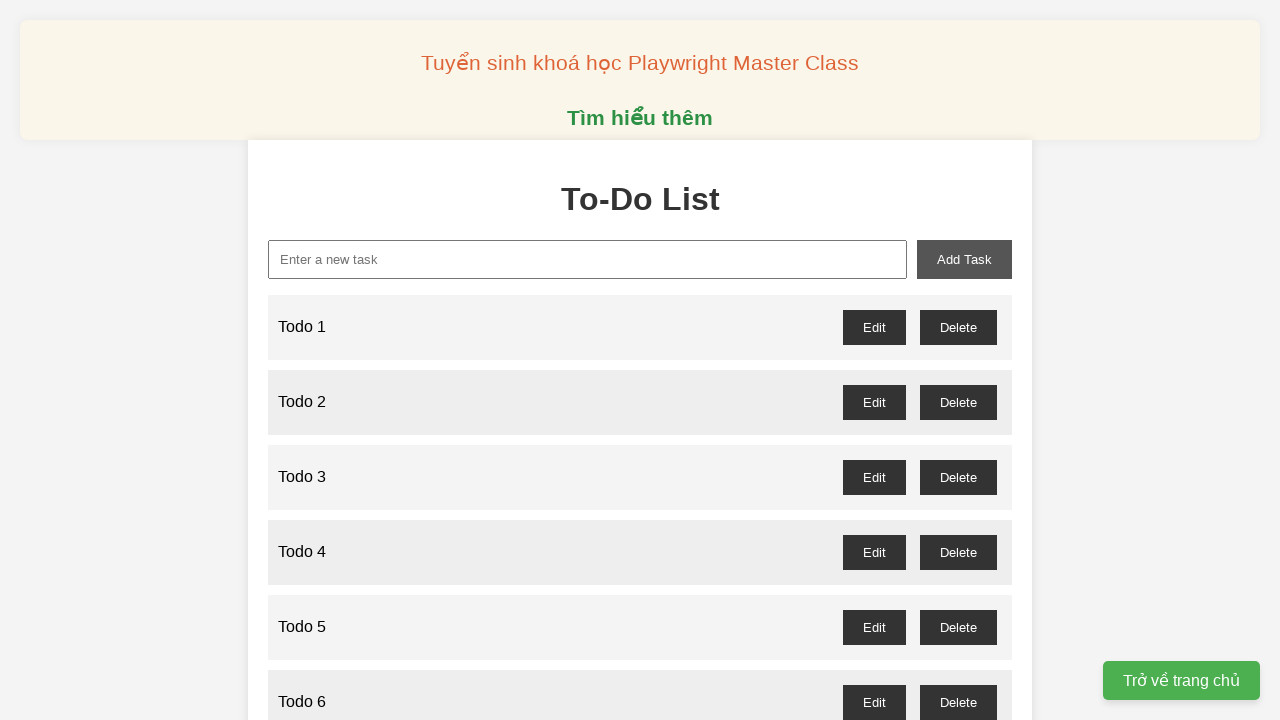

Filled new task input with 'Todo 11' on xpath=//input[@id="new-task"]
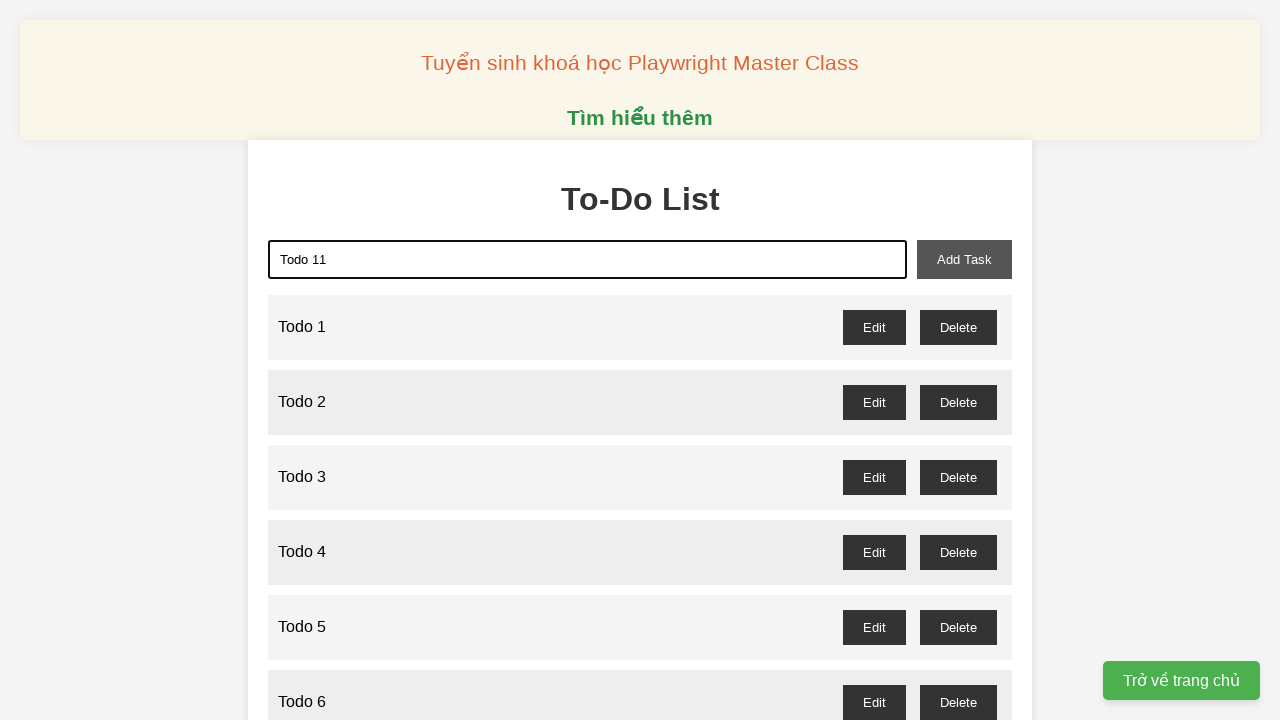

Clicked add task button to add 'Todo 11' at (964, 259) on xpath=//button[@id="add-task"]
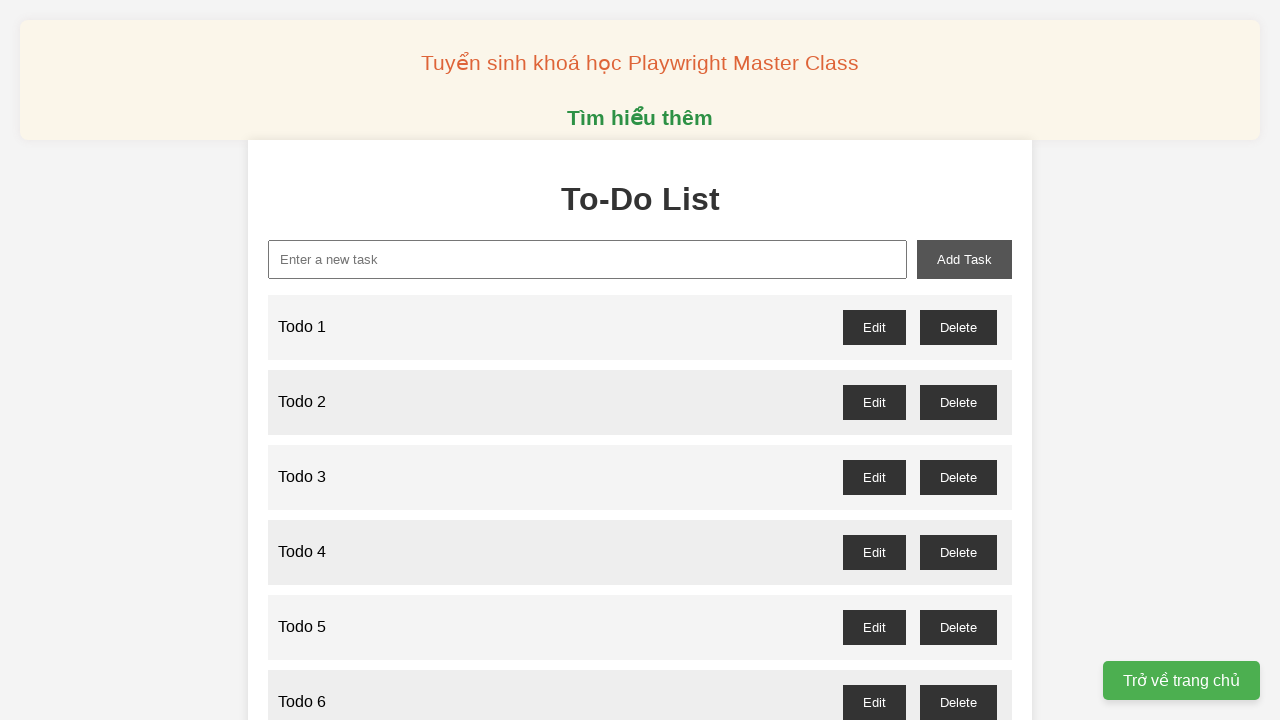

Filled new task input with 'Todo 12' on xpath=//input[@id="new-task"]
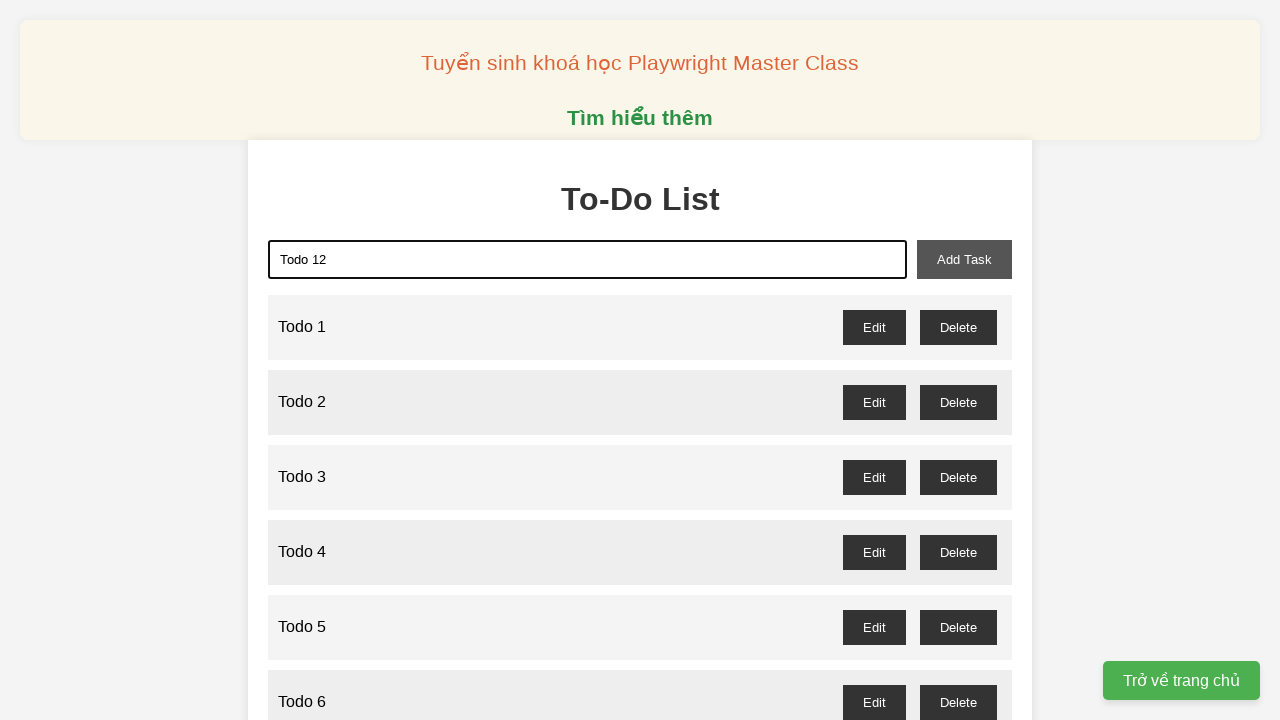

Clicked add task button to add 'Todo 12' at (964, 259) on xpath=//button[@id="add-task"]
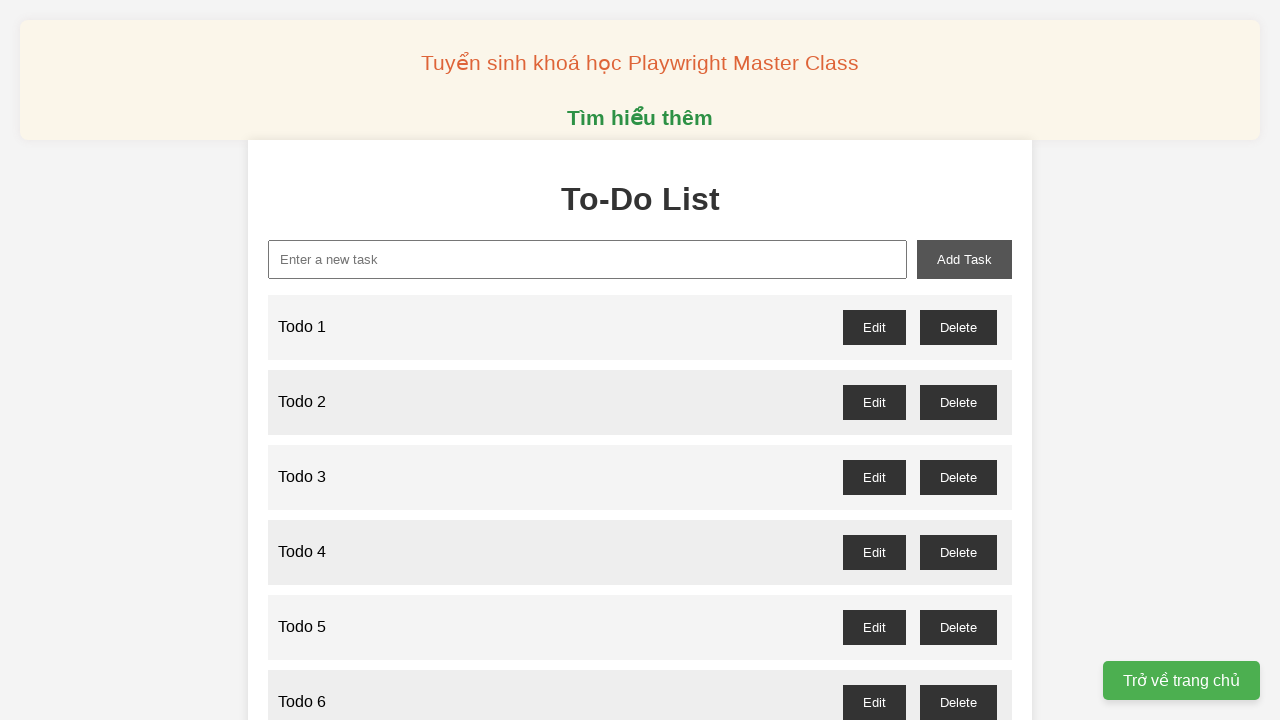

Filled new task input with 'Todo 13' on xpath=//input[@id="new-task"]
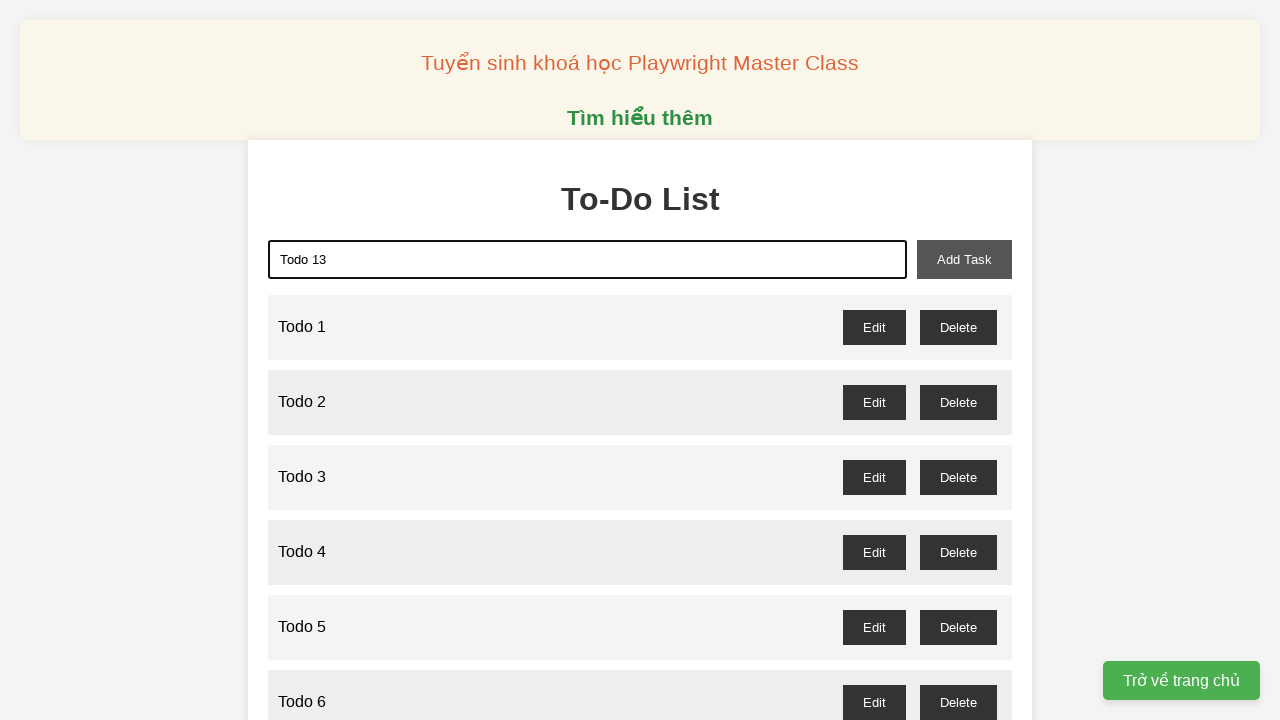

Clicked add task button to add 'Todo 13' at (964, 259) on xpath=//button[@id="add-task"]
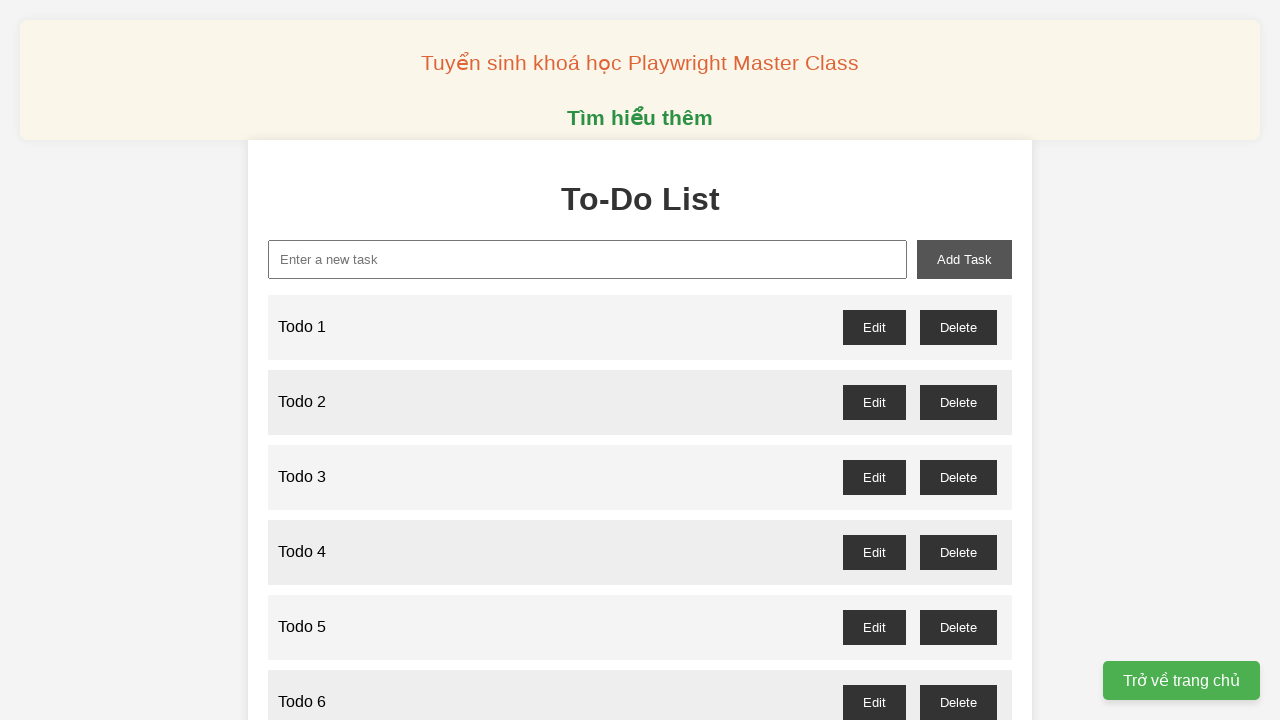

Filled new task input with 'Todo 14' on xpath=//input[@id="new-task"]
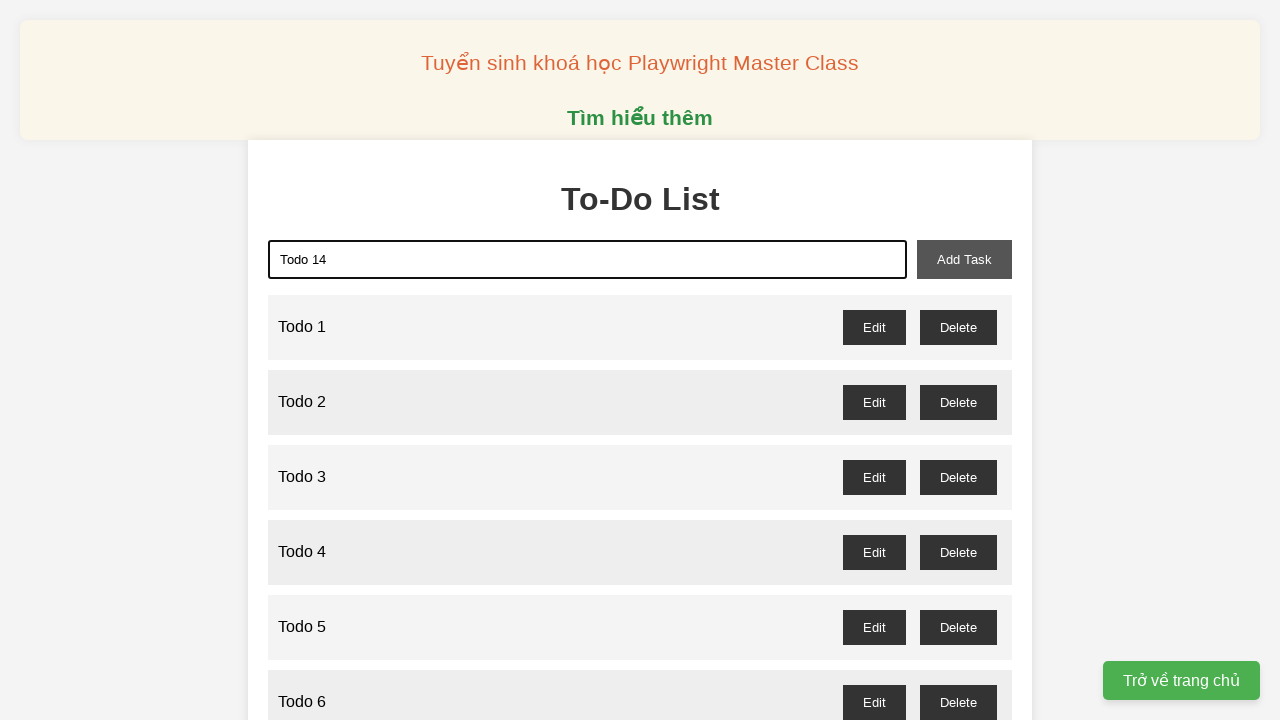

Clicked add task button to add 'Todo 14' at (964, 259) on xpath=//button[@id="add-task"]
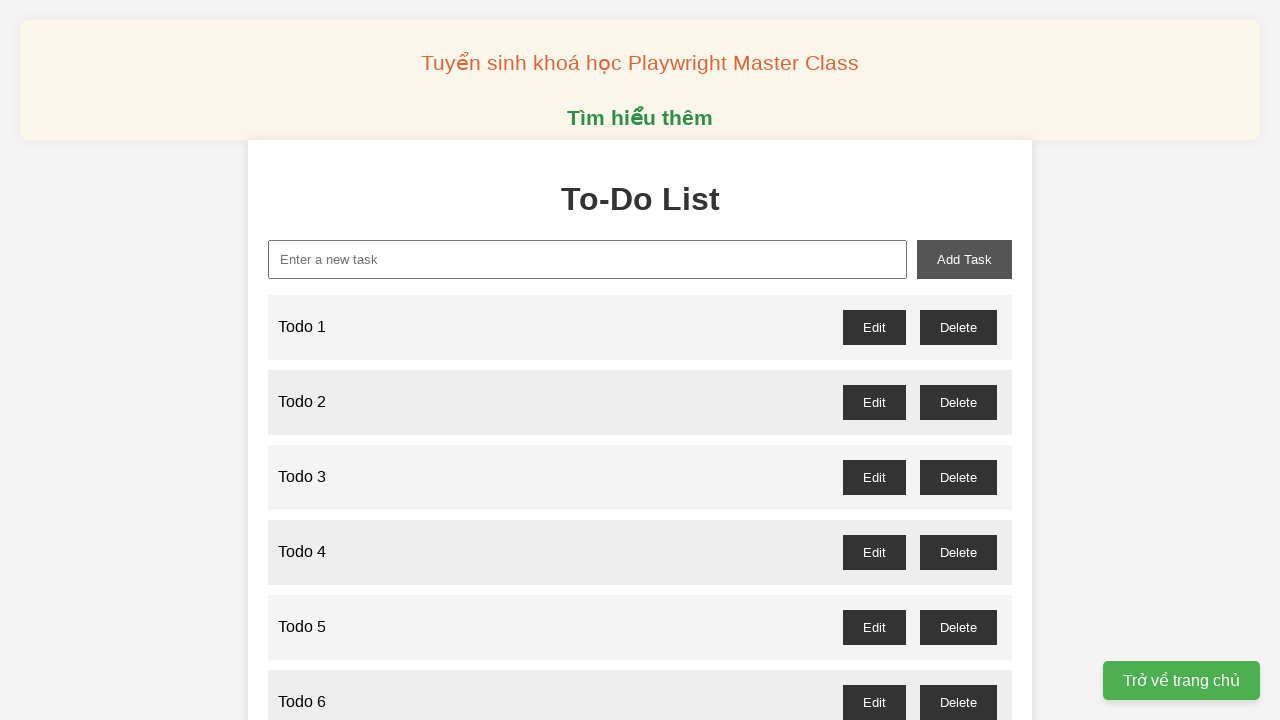

Filled new task input with 'Todo 15' on xpath=//input[@id="new-task"]
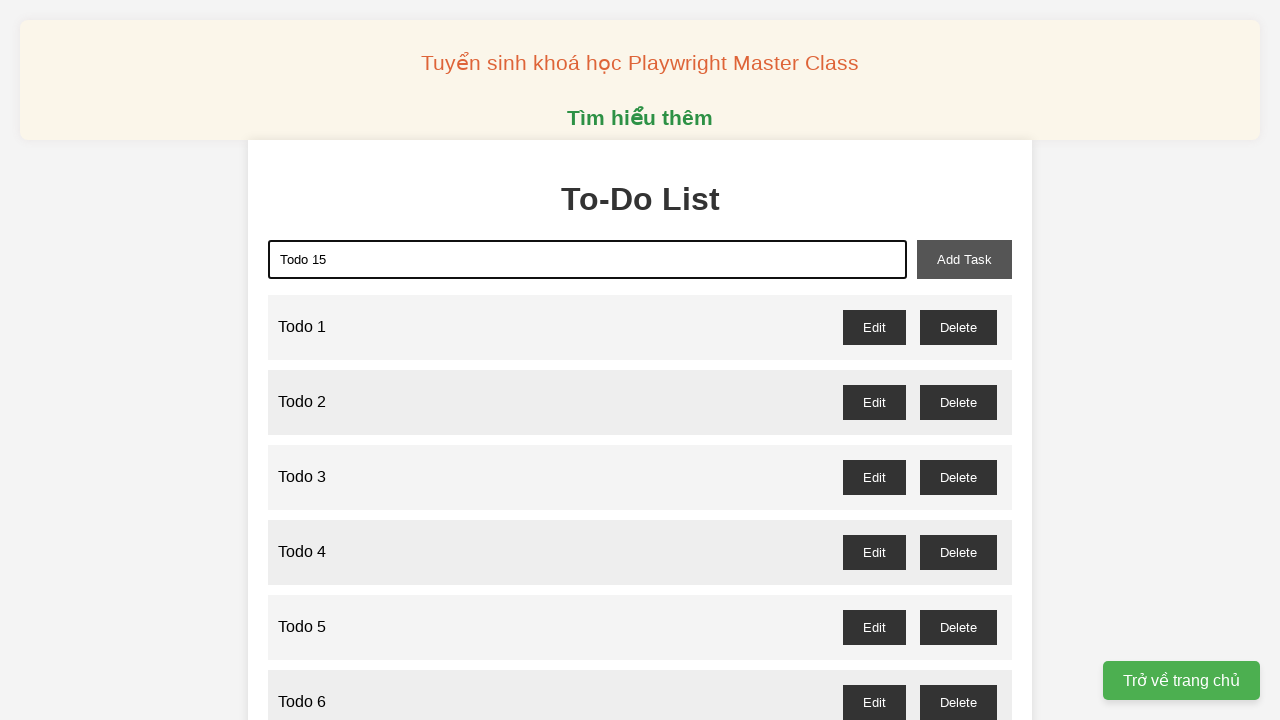

Clicked add task button to add 'Todo 15' at (964, 259) on xpath=//button[@id="add-task"]
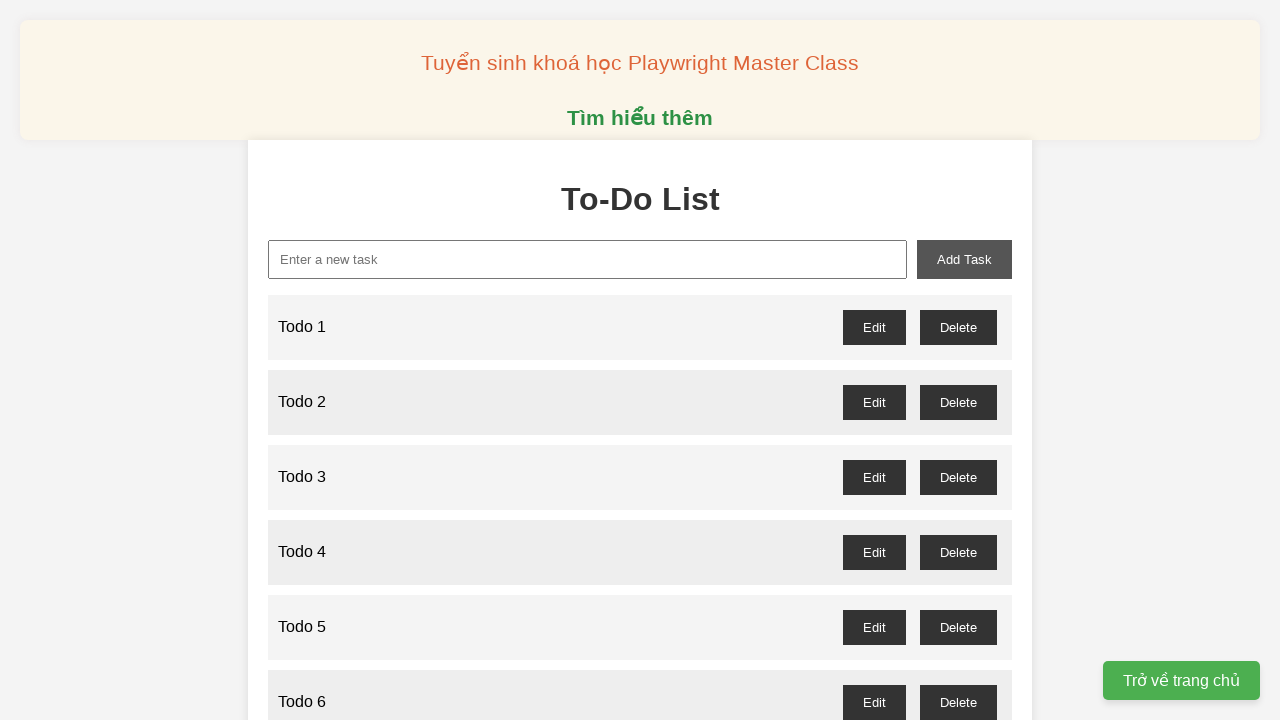

Filled new task input with 'Todo 16' on xpath=//input[@id="new-task"]
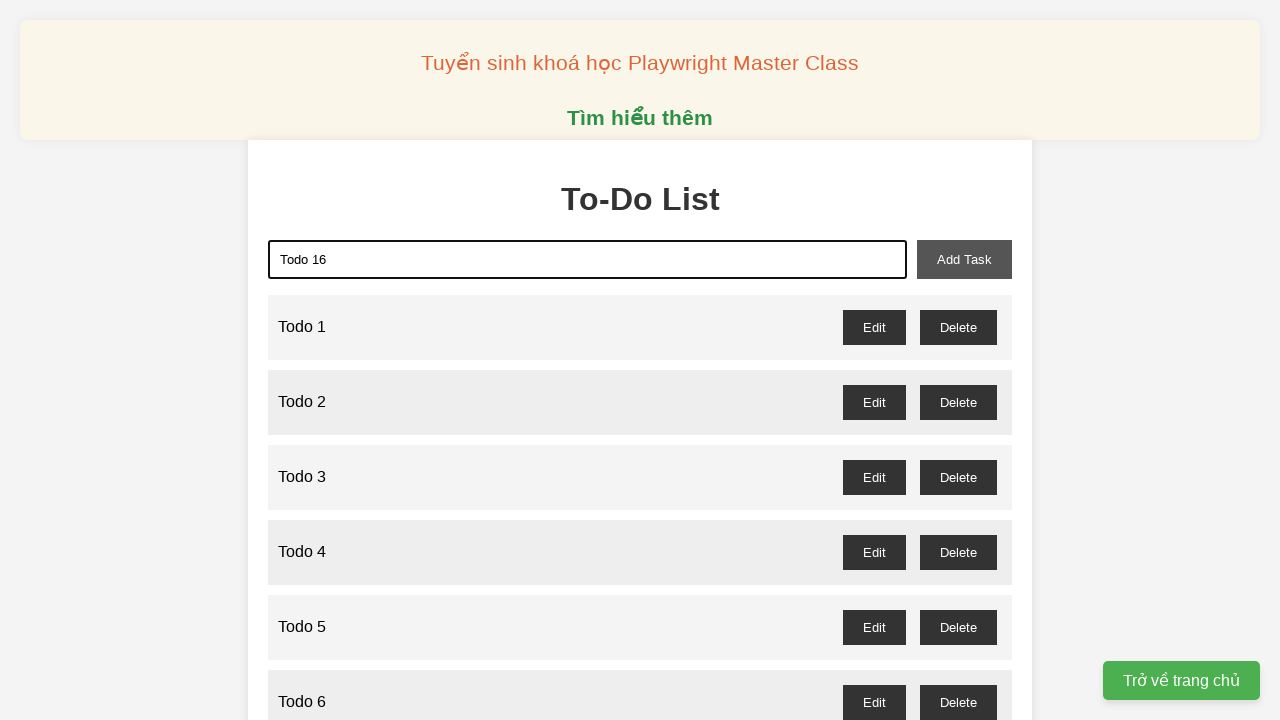

Clicked add task button to add 'Todo 16' at (964, 259) on xpath=//button[@id="add-task"]
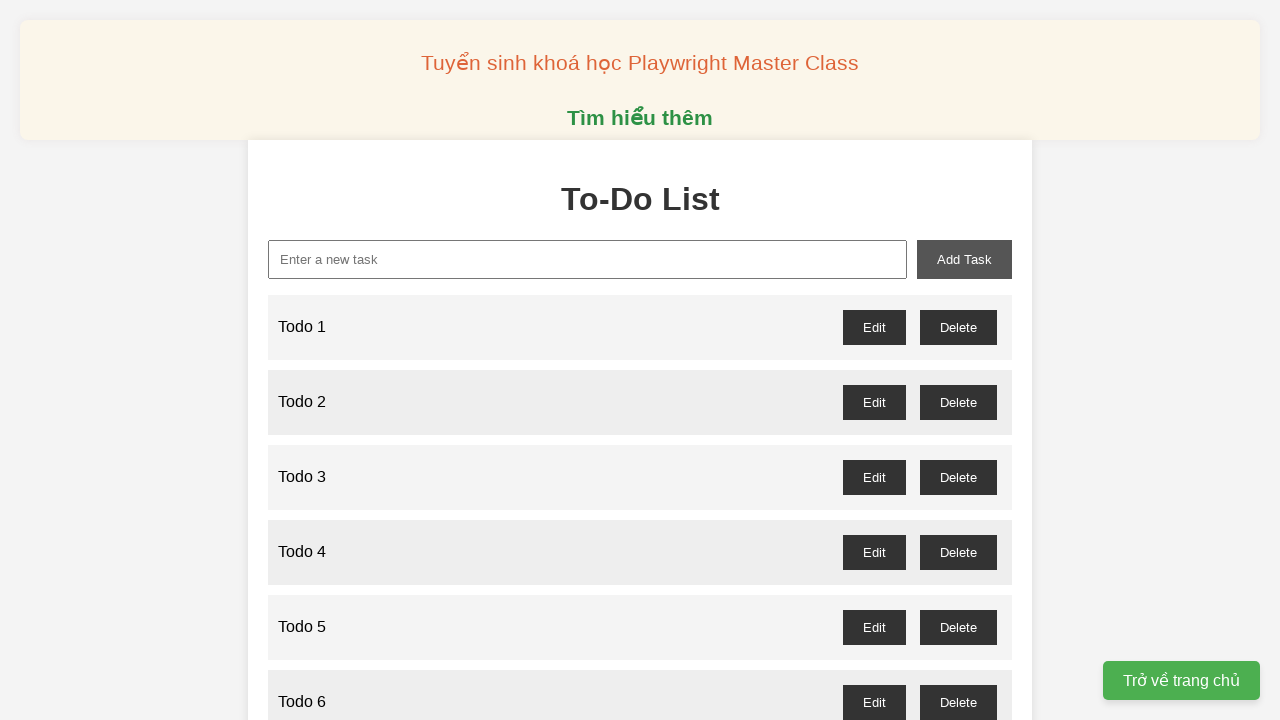

Filled new task input with 'Todo 17' on xpath=//input[@id="new-task"]
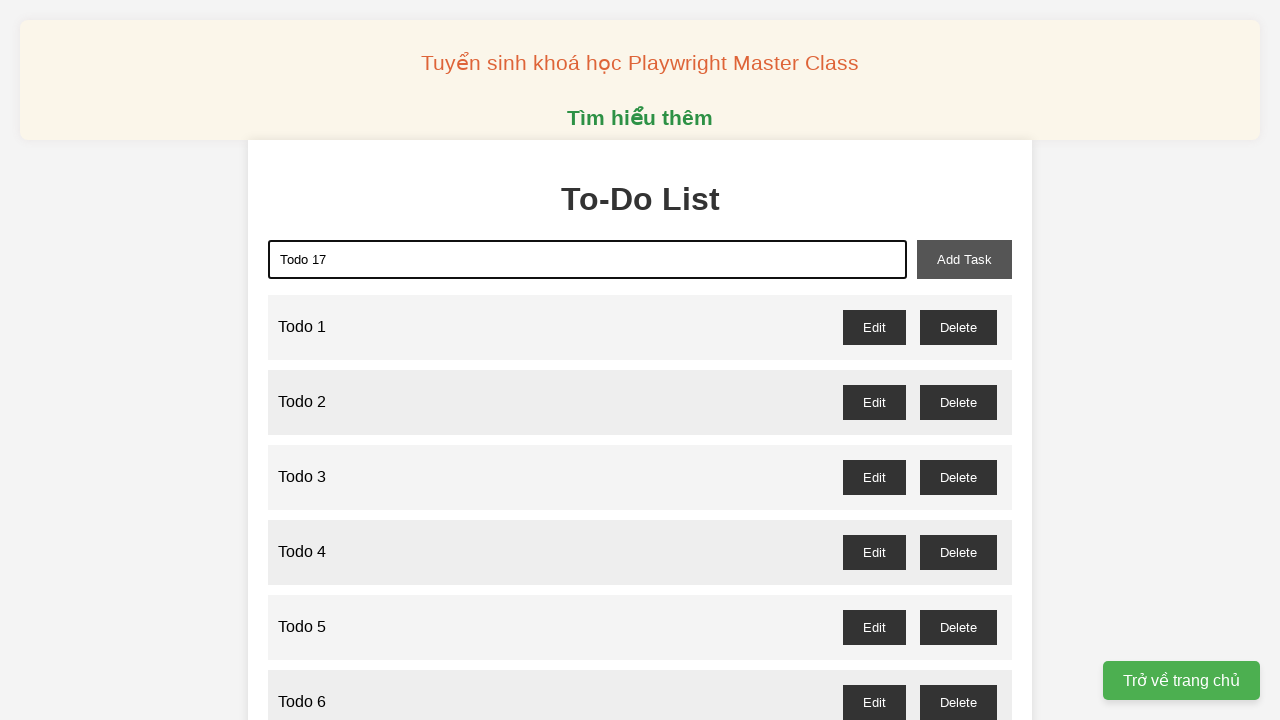

Clicked add task button to add 'Todo 17' at (964, 259) on xpath=//button[@id="add-task"]
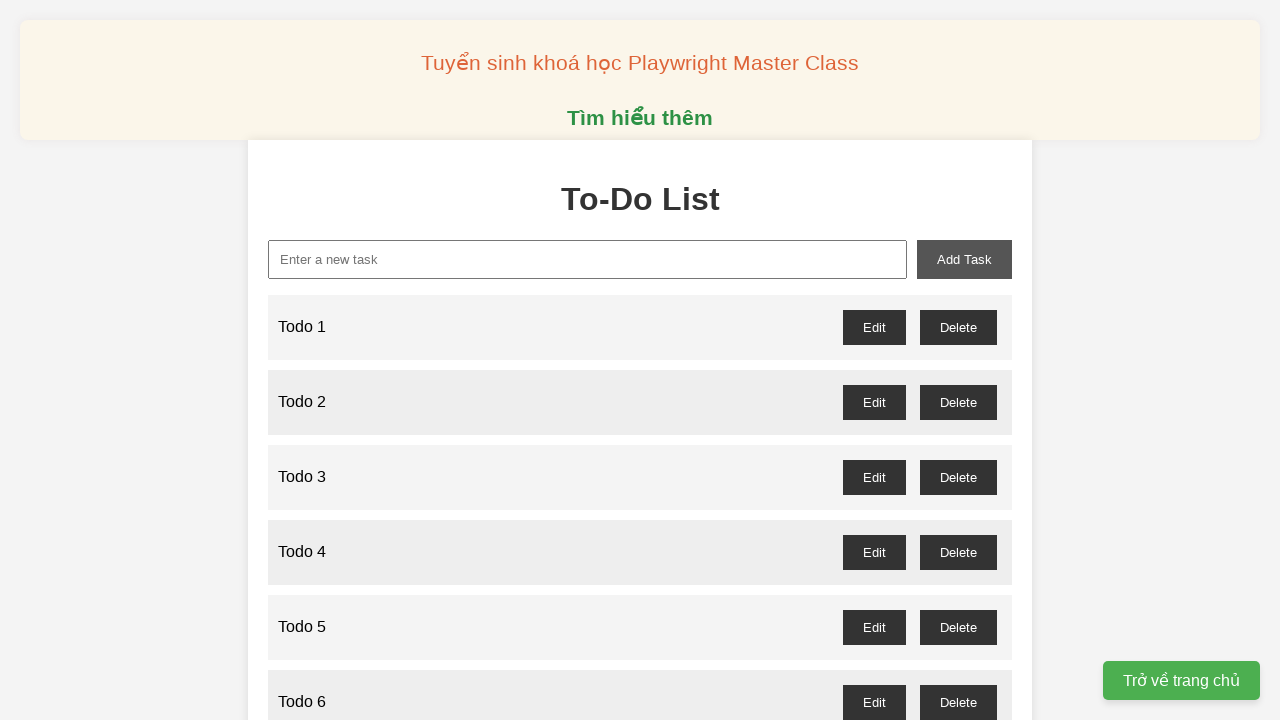

Filled new task input with 'Todo 18' on xpath=//input[@id="new-task"]
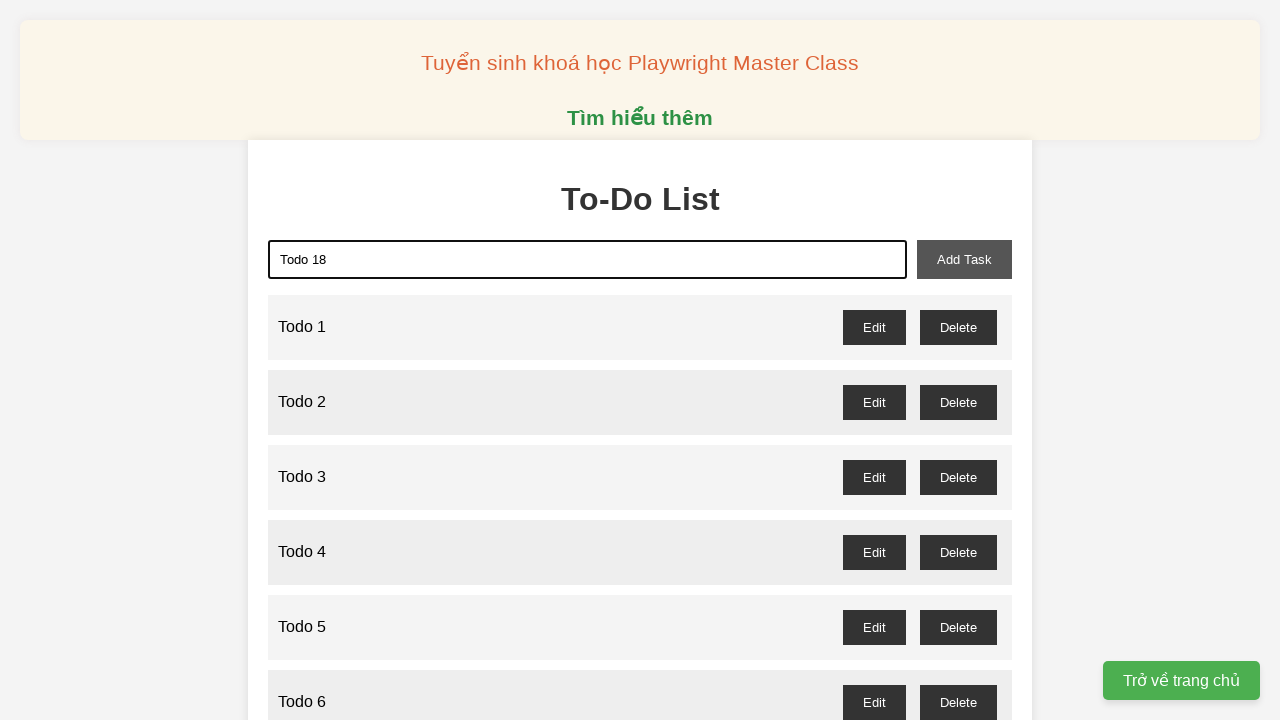

Clicked add task button to add 'Todo 18' at (964, 259) on xpath=//button[@id="add-task"]
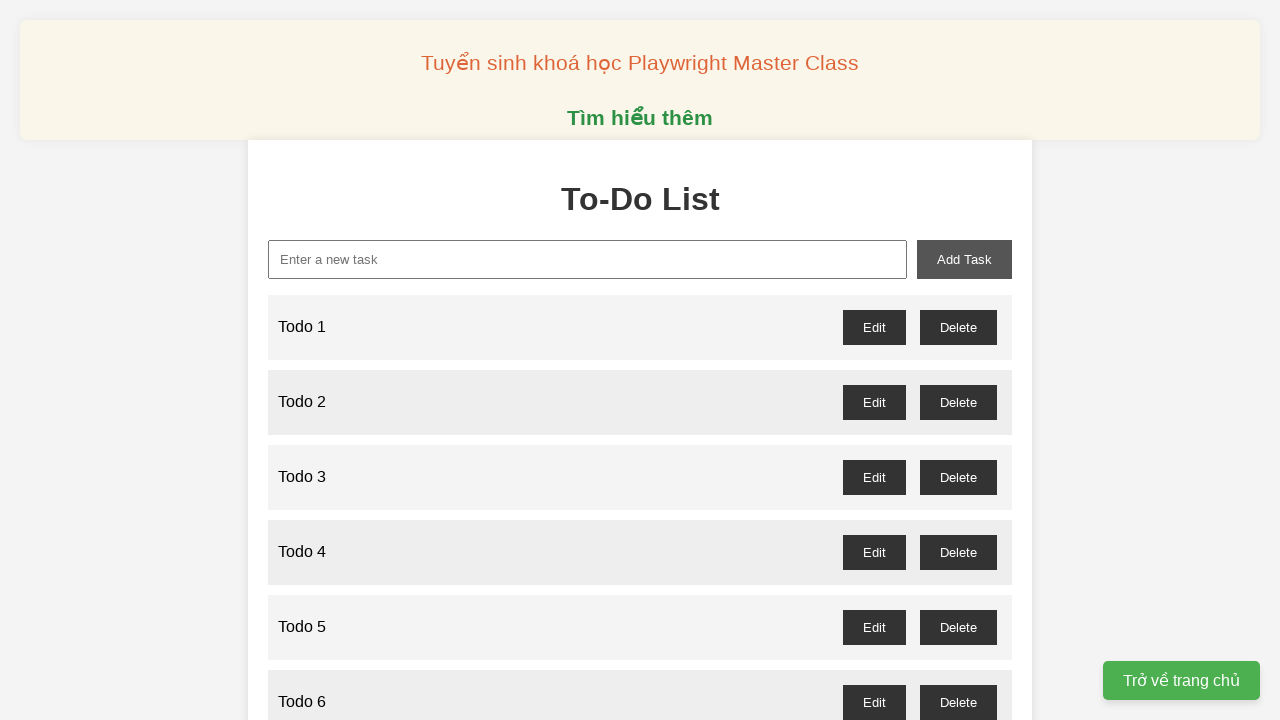

Filled new task input with 'Todo 19' on xpath=//input[@id="new-task"]
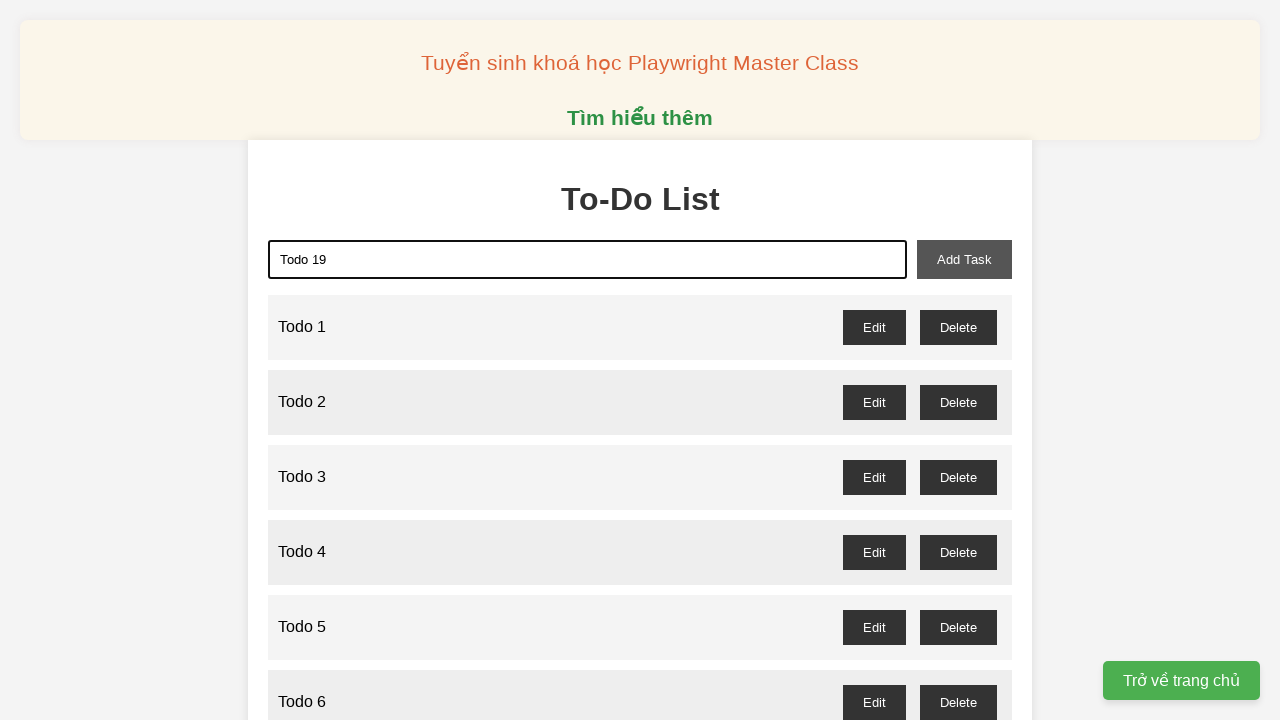

Clicked add task button to add 'Todo 19' at (964, 259) on xpath=//button[@id="add-task"]
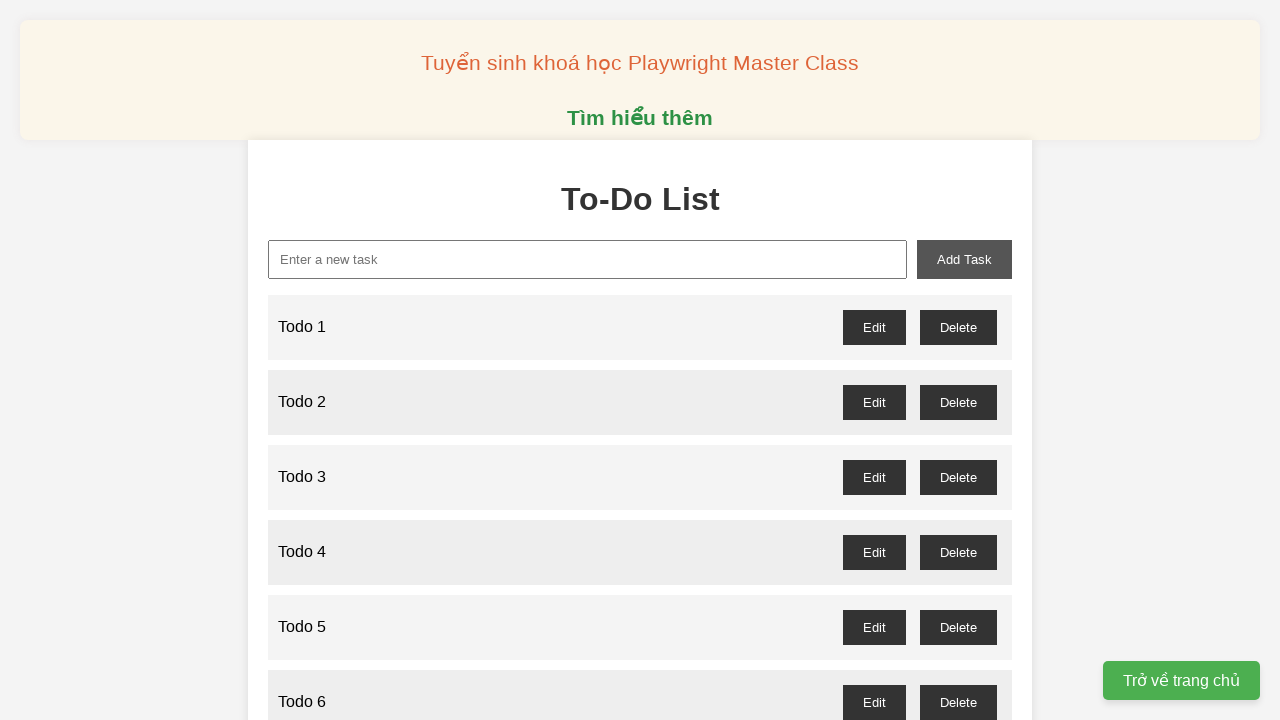

Filled new task input with 'Todo 20' on xpath=//input[@id="new-task"]
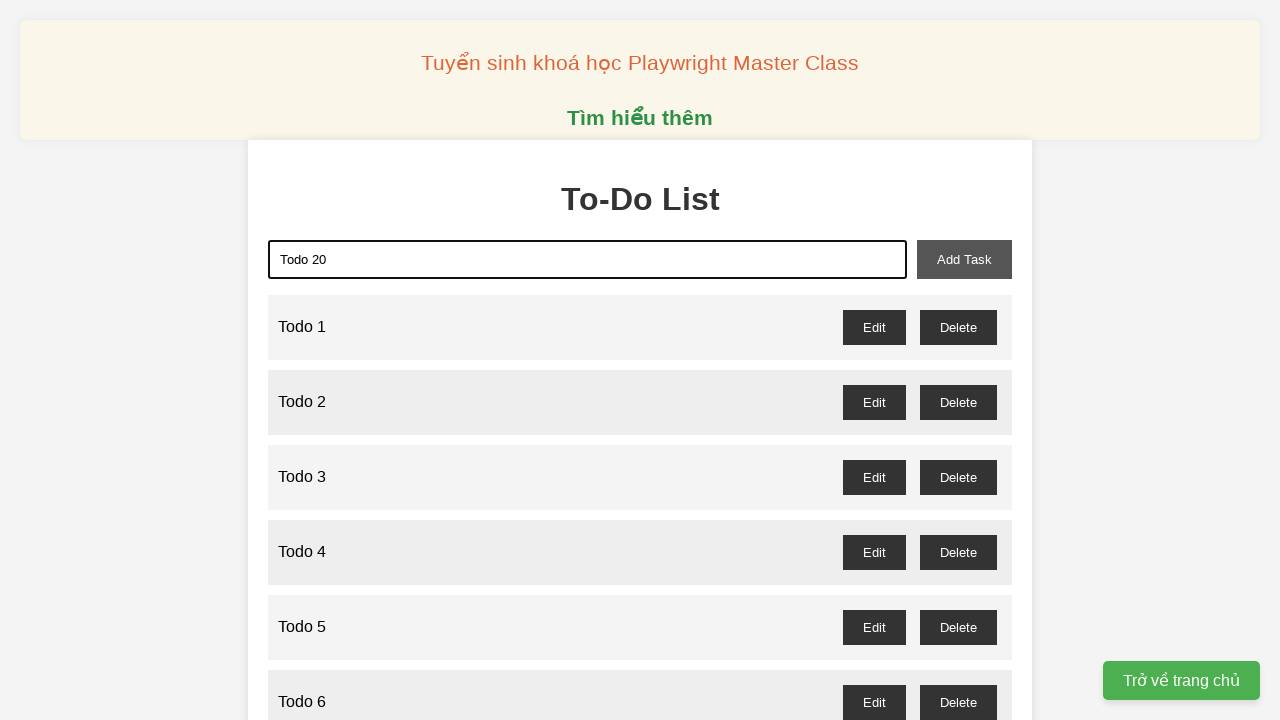

Clicked add task button to add 'Todo 20' at (964, 259) on xpath=//button[@id="add-task"]
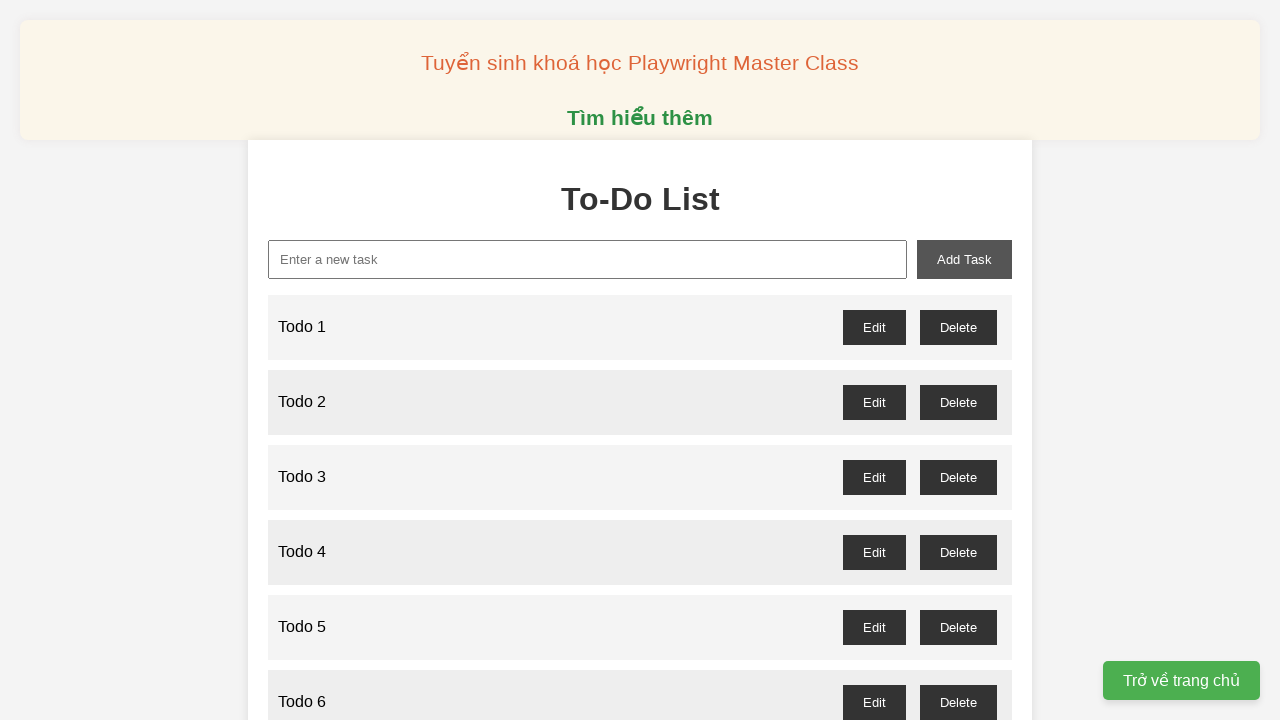

Filled new task input with 'Todo 21' on xpath=//input[@id="new-task"]
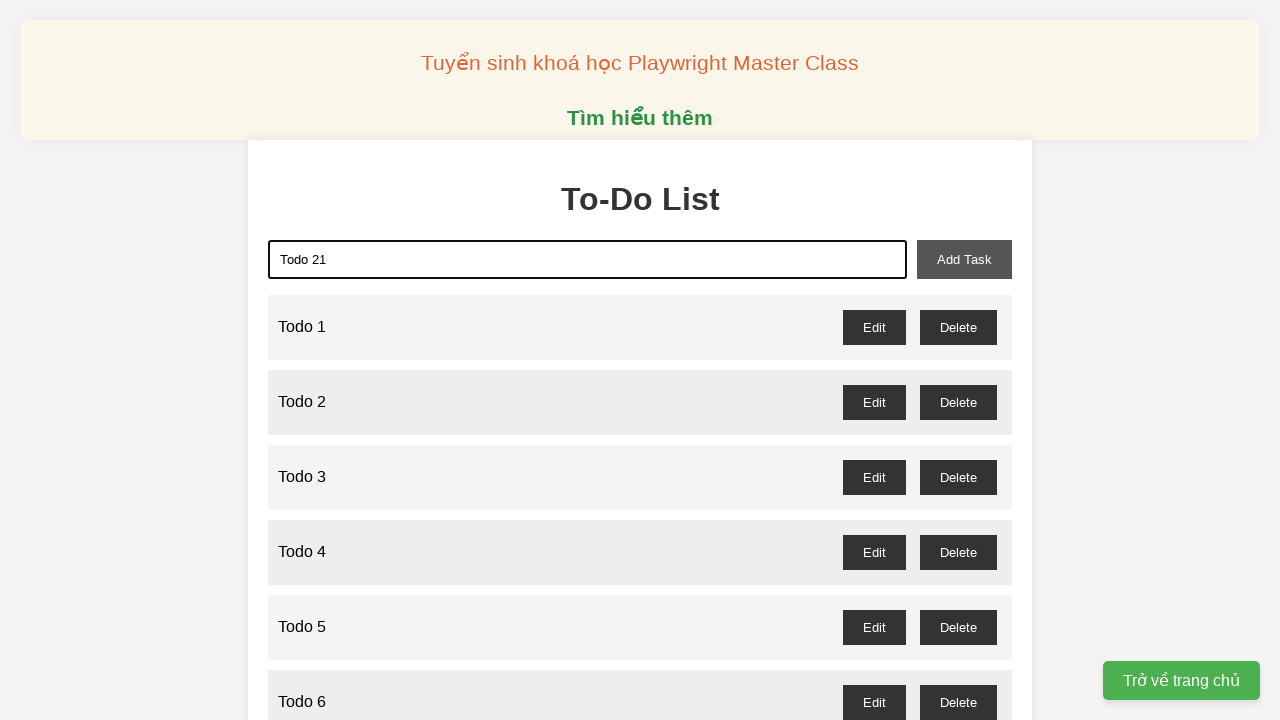

Clicked add task button to add 'Todo 21' at (964, 259) on xpath=//button[@id="add-task"]
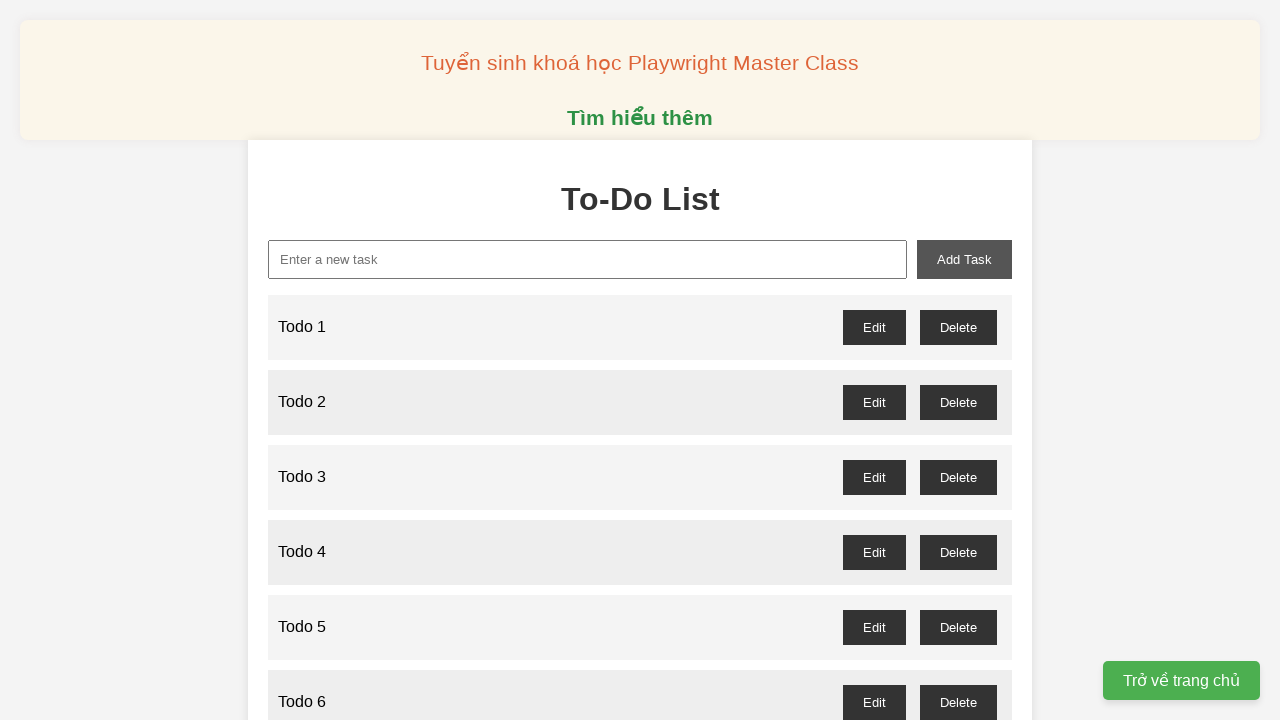

Filled new task input with 'Todo 22' on xpath=//input[@id="new-task"]
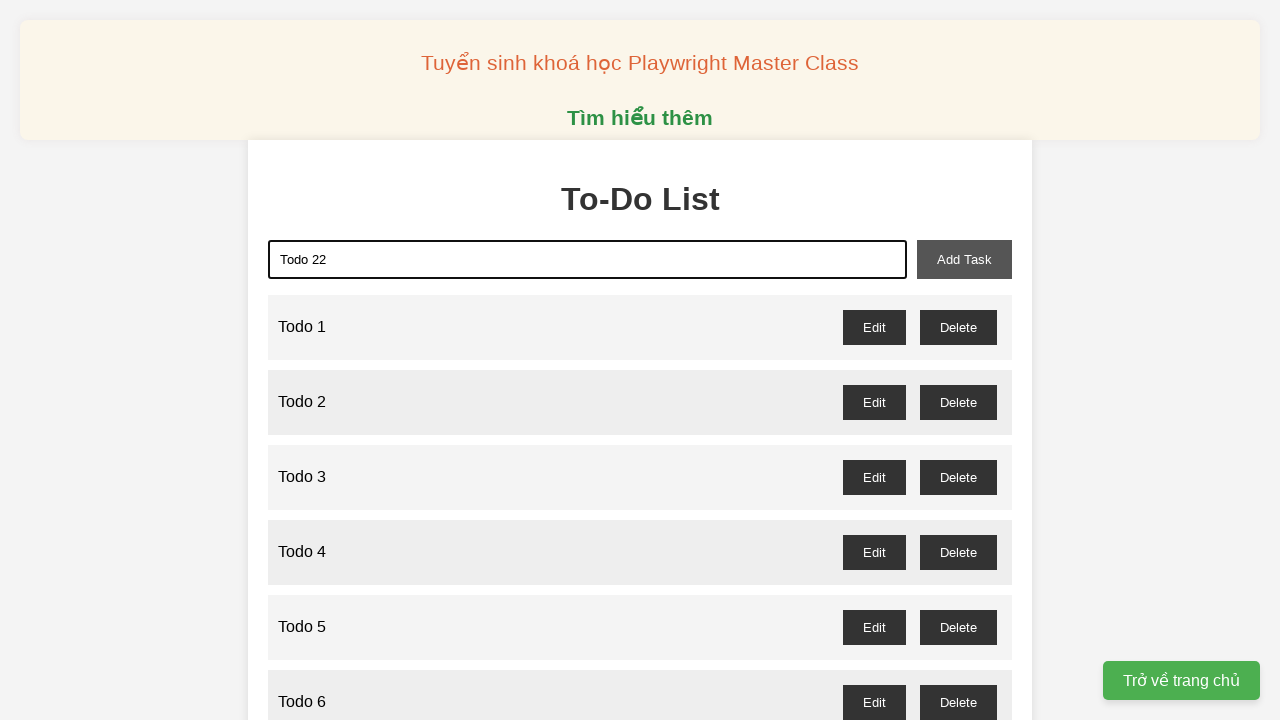

Clicked add task button to add 'Todo 22' at (964, 259) on xpath=//button[@id="add-task"]
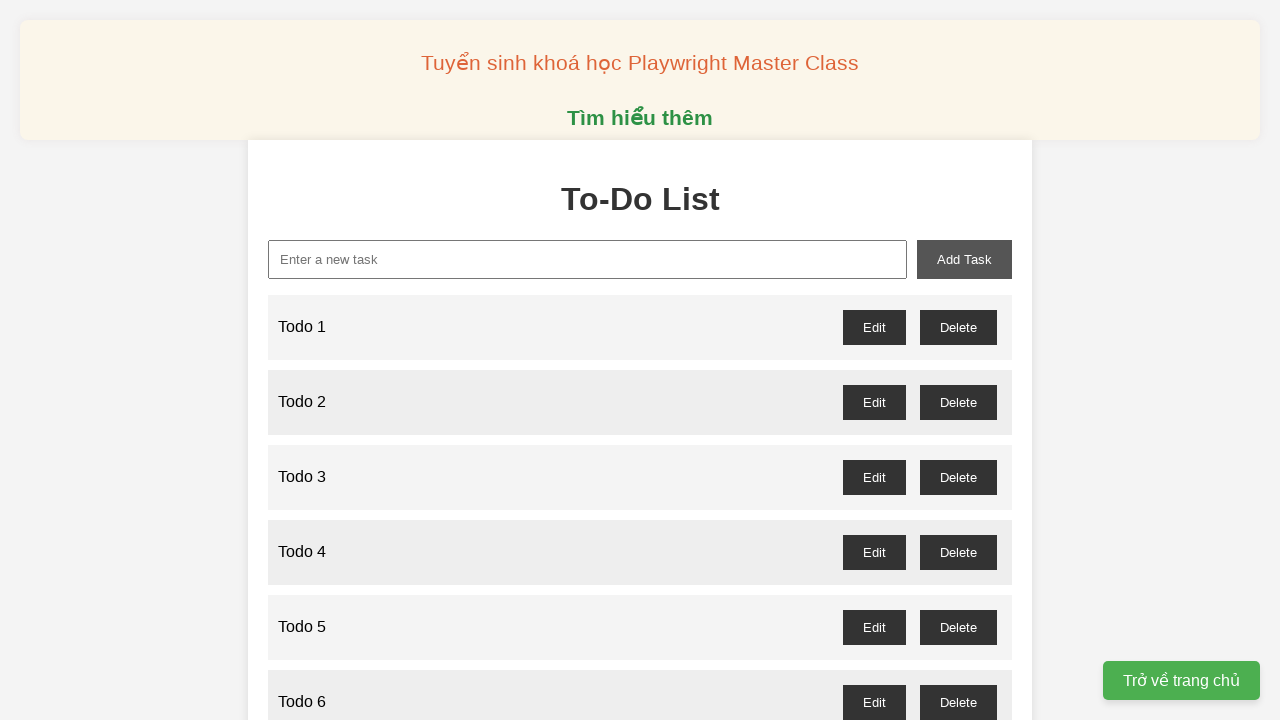

Filled new task input with 'Todo 23' on xpath=//input[@id="new-task"]
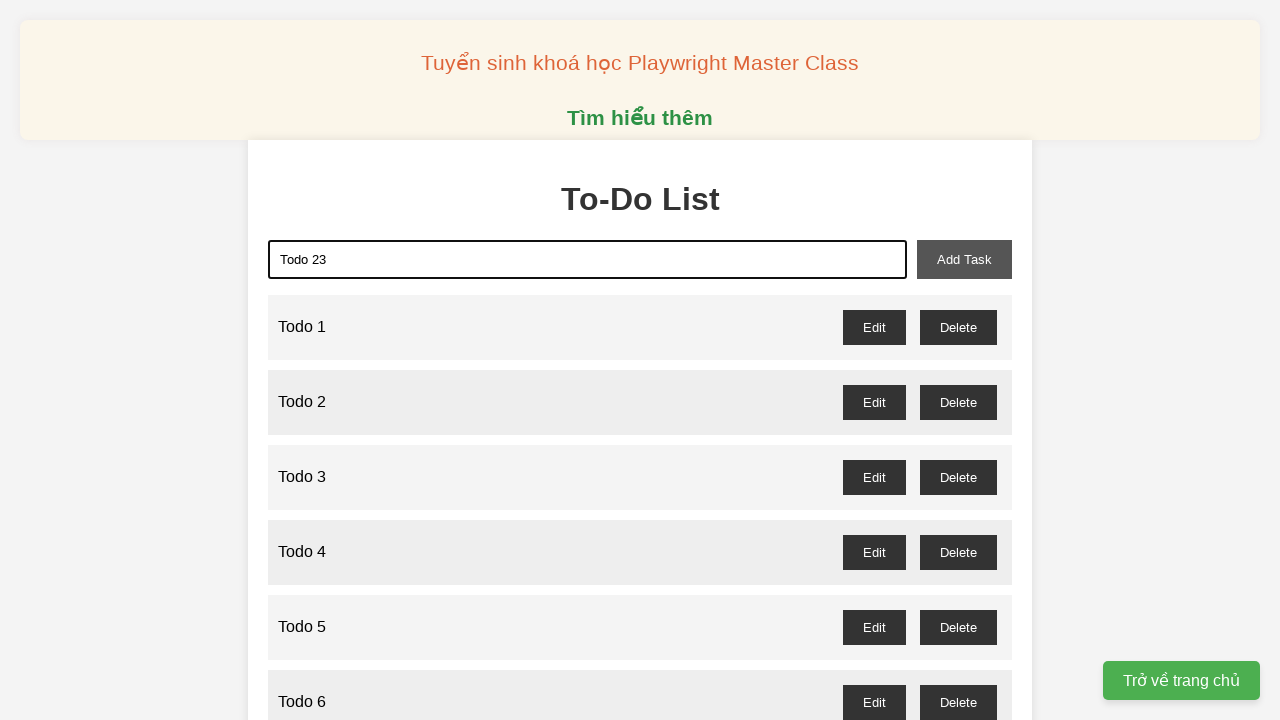

Clicked add task button to add 'Todo 23' at (964, 259) on xpath=//button[@id="add-task"]
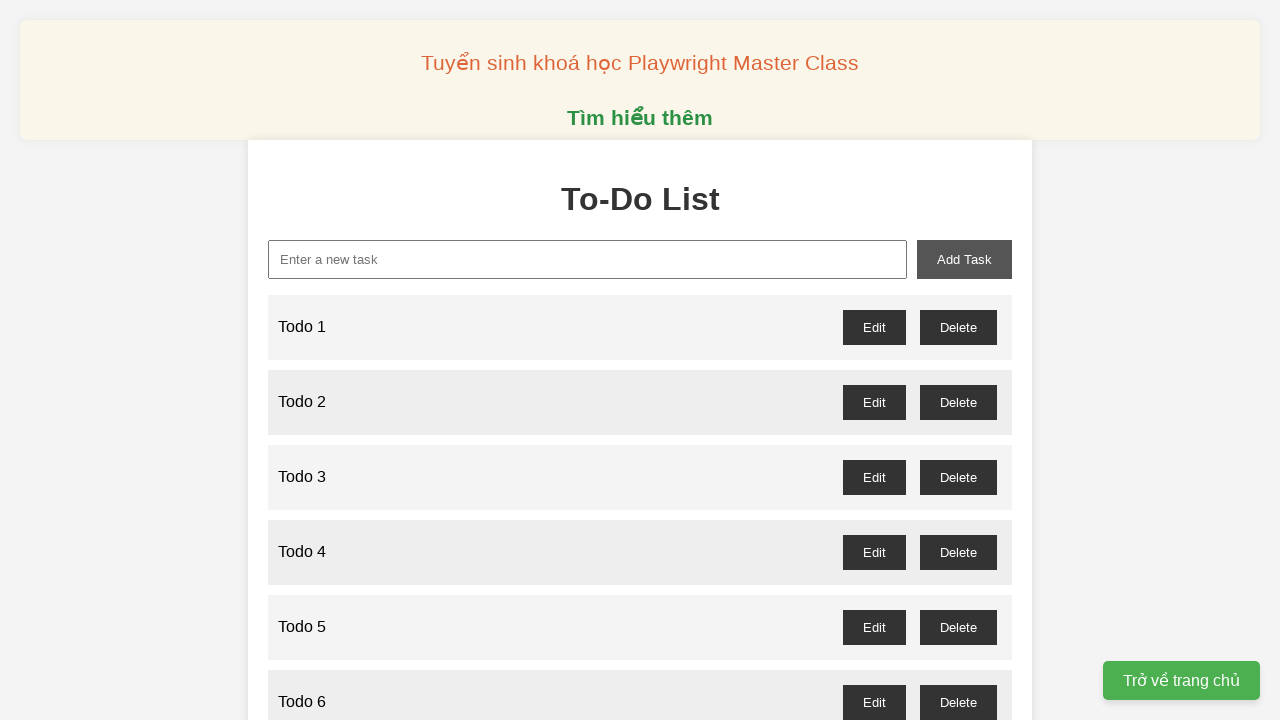

Filled new task input with 'Todo 24' on xpath=//input[@id="new-task"]
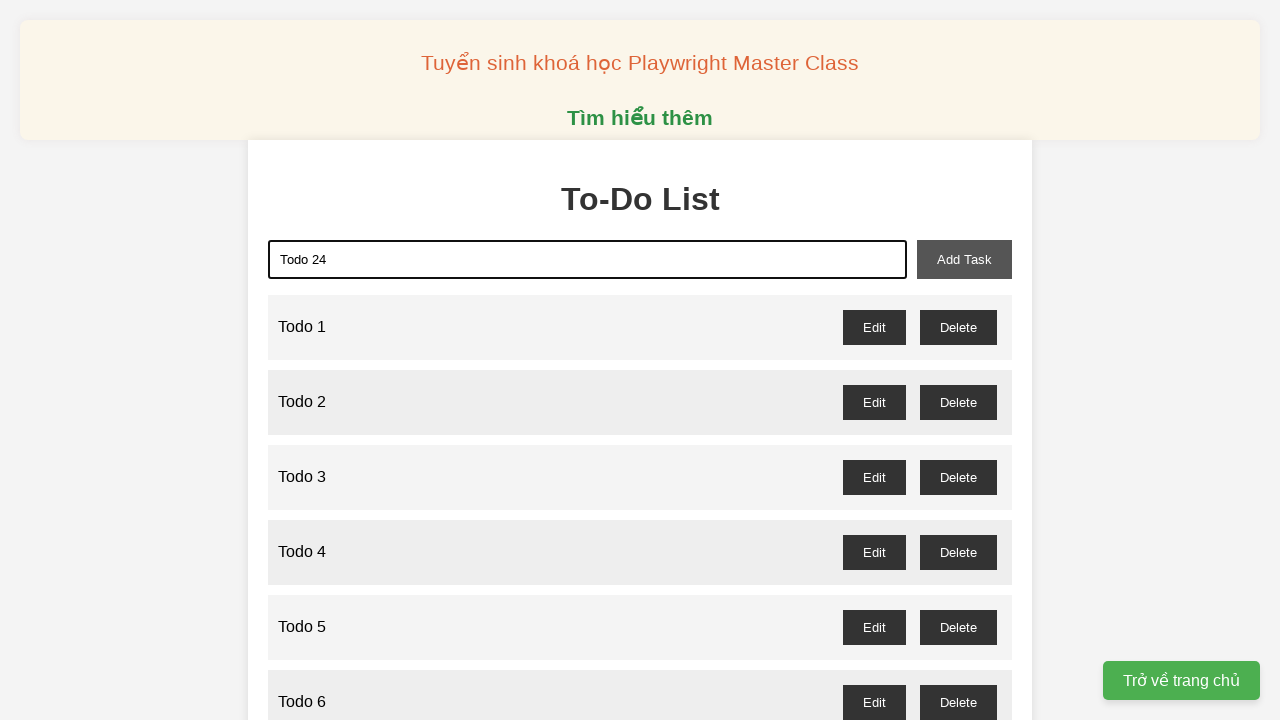

Clicked add task button to add 'Todo 24' at (964, 259) on xpath=//button[@id="add-task"]
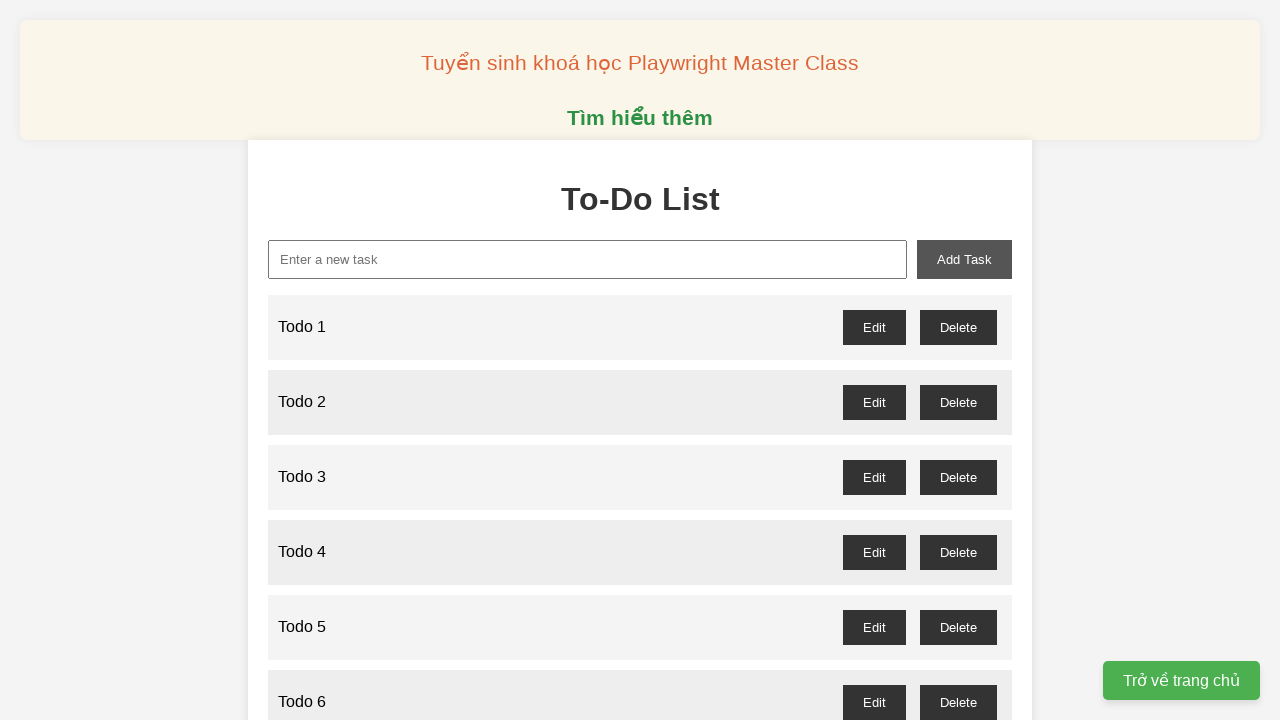

Filled new task input with 'Todo 25' on xpath=//input[@id="new-task"]
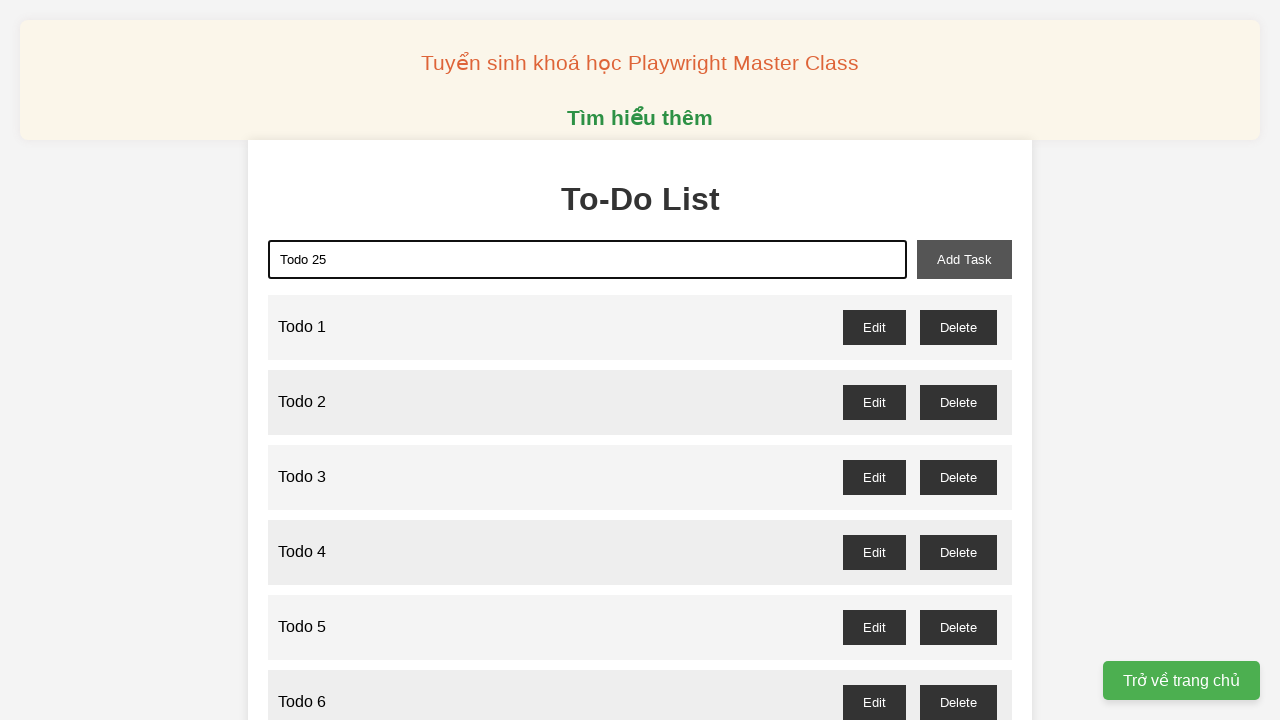

Clicked add task button to add 'Todo 25' at (964, 259) on xpath=//button[@id="add-task"]
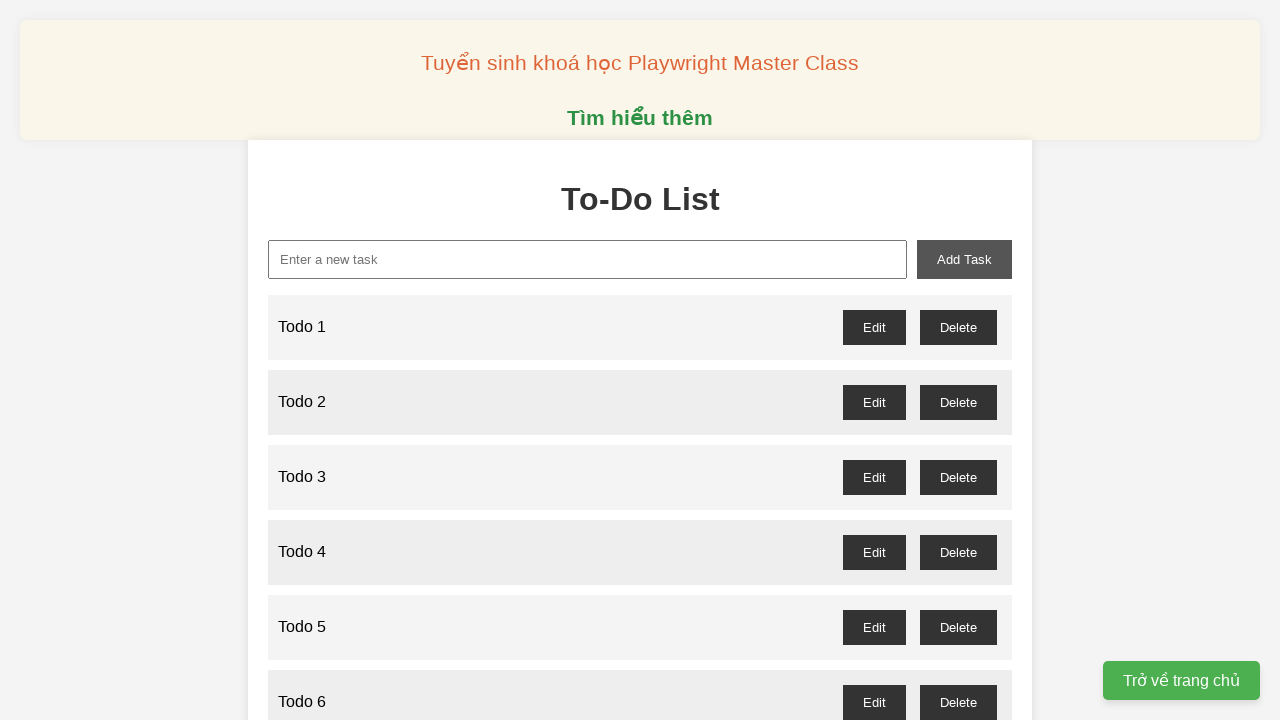

Filled new task input with 'Todo 26' on xpath=//input[@id="new-task"]
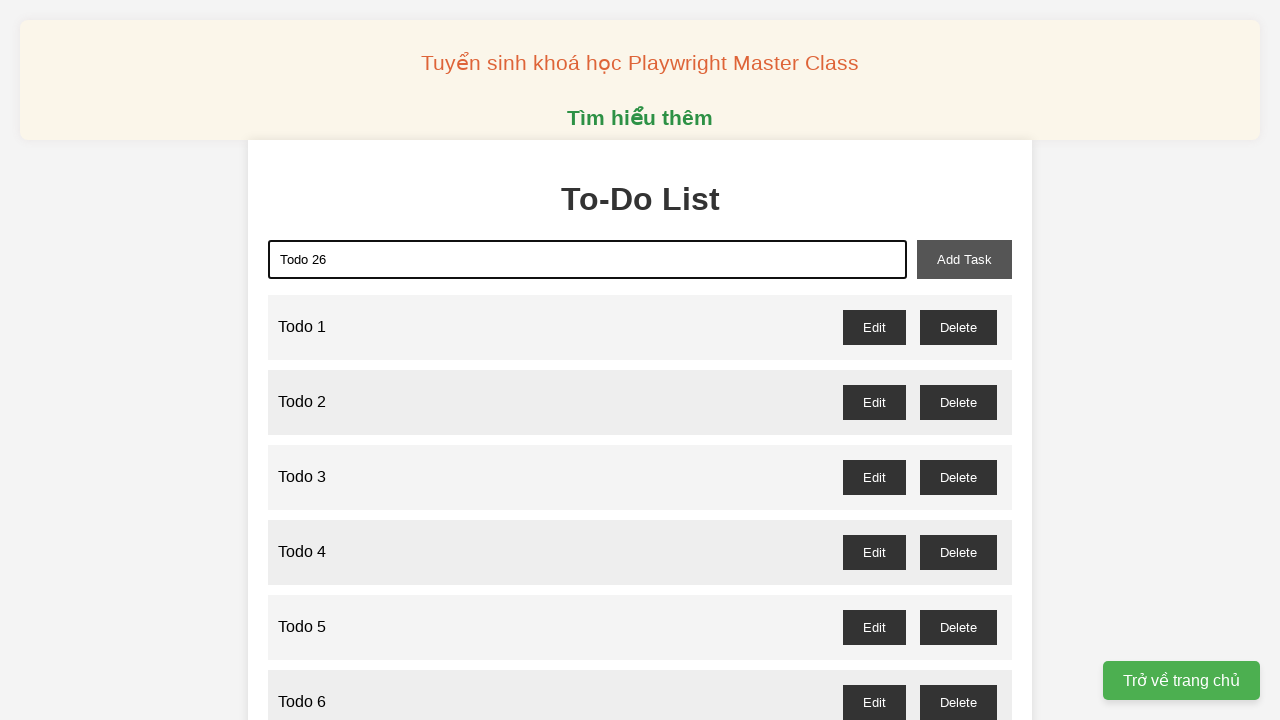

Clicked add task button to add 'Todo 26' at (964, 259) on xpath=//button[@id="add-task"]
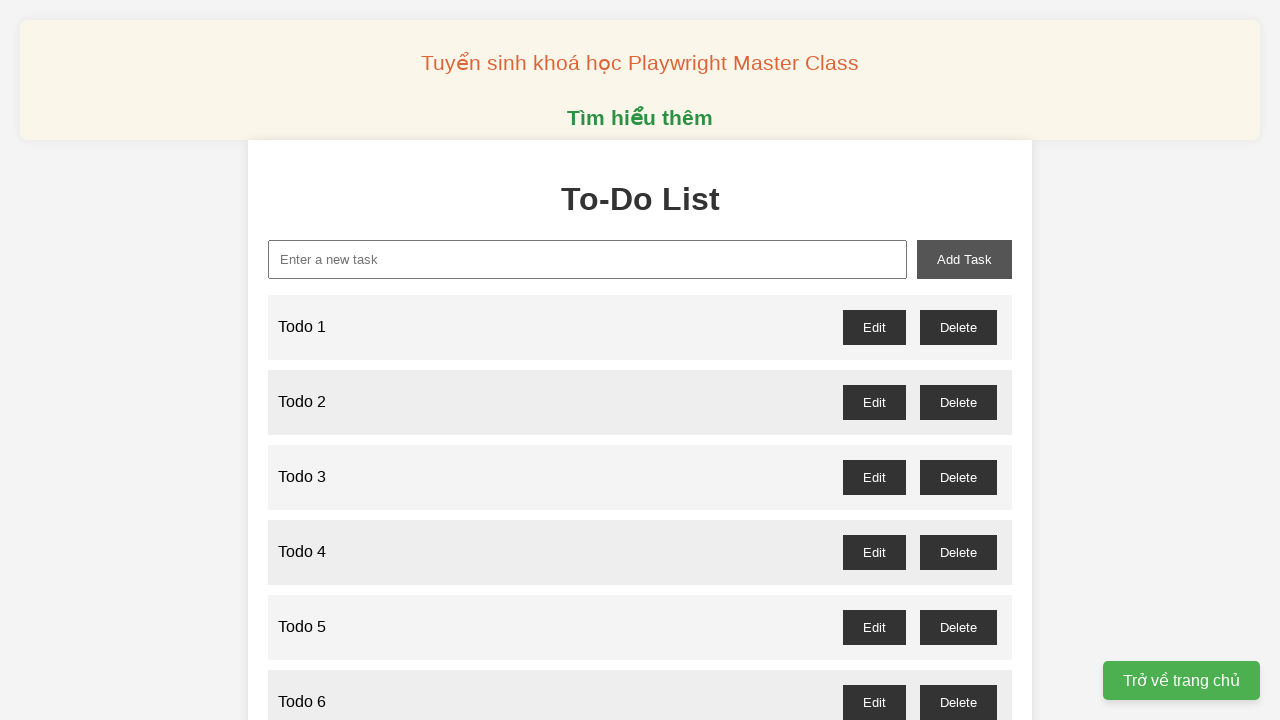

Filled new task input with 'Todo 27' on xpath=//input[@id="new-task"]
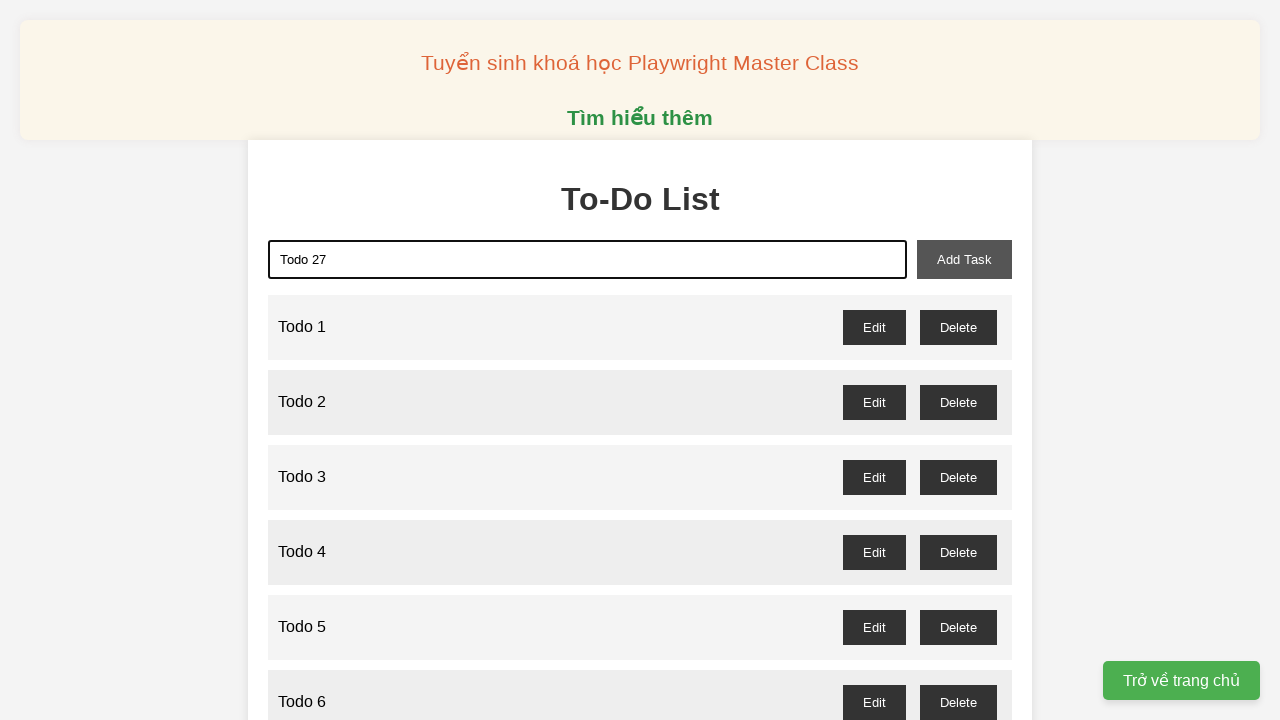

Clicked add task button to add 'Todo 27' at (964, 259) on xpath=//button[@id="add-task"]
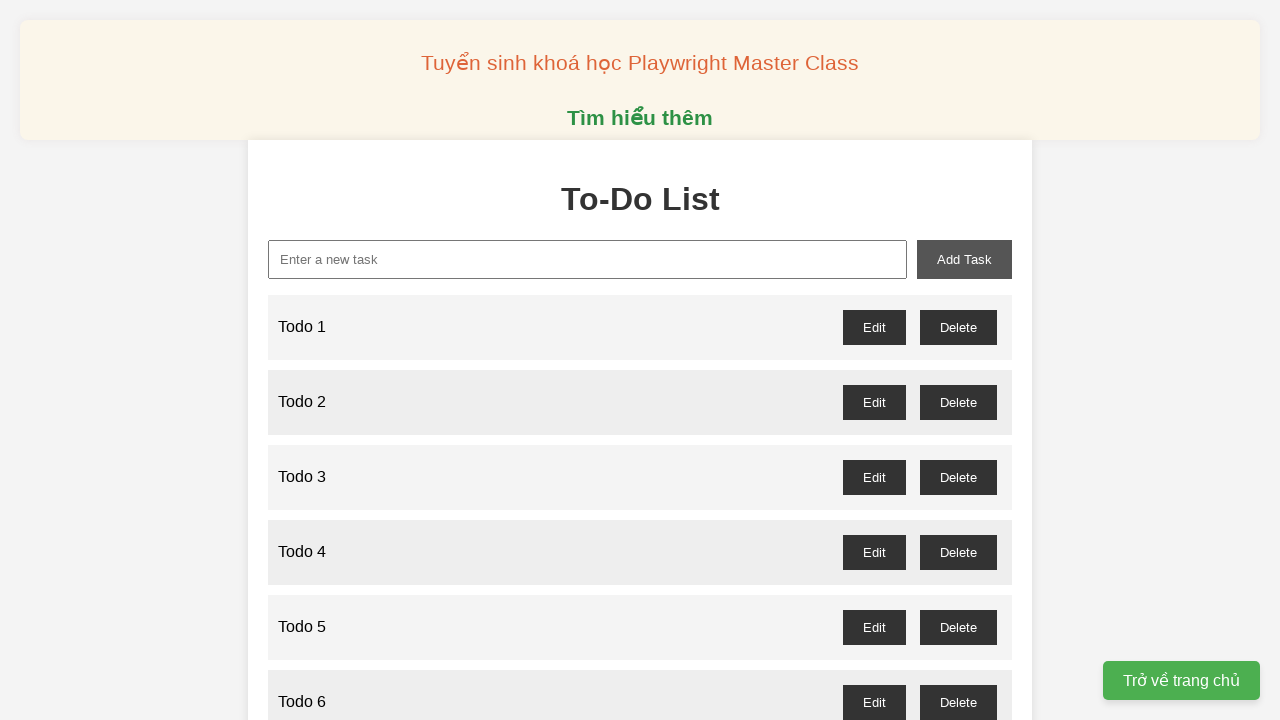

Filled new task input with 'Todo 28' on xpath=//input[@id="new-task"]
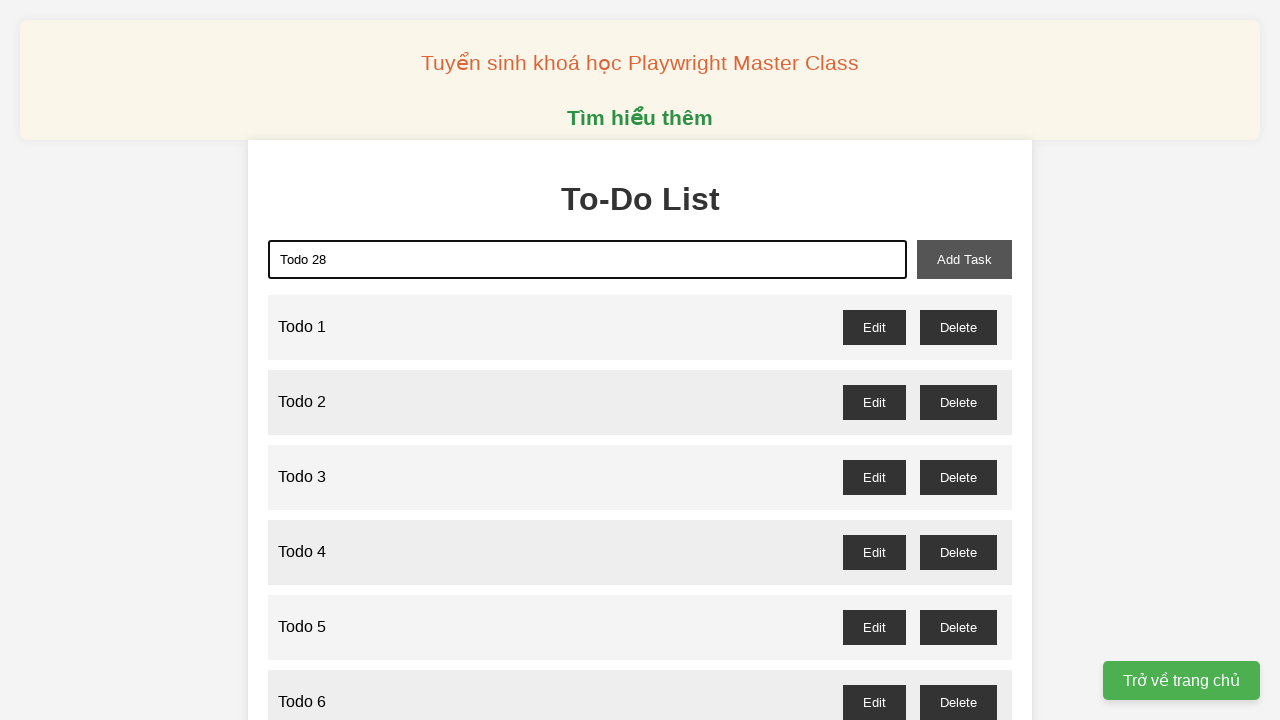

Clicked add task button to add 'Todo 28' at (964, 259) on xpath=//button[@id="add-task"]
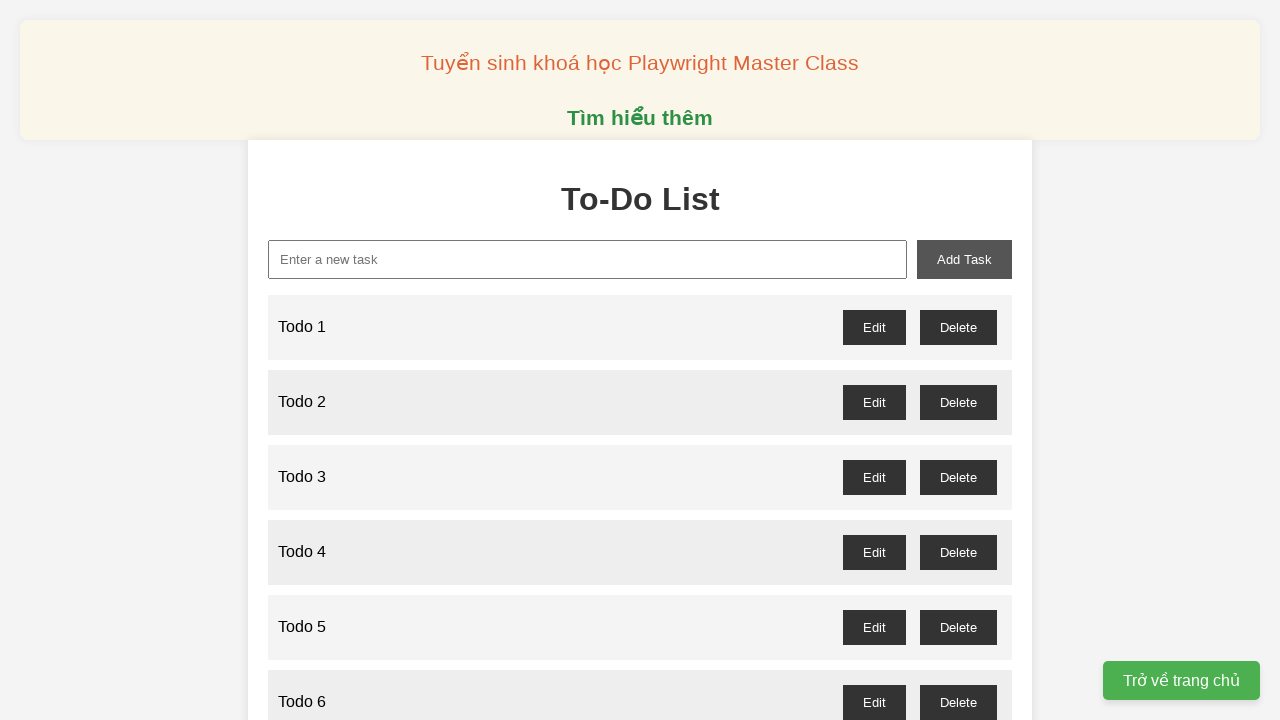

Filled new task input with 'Todo 29' on xpath=//input[@id="new-task"]
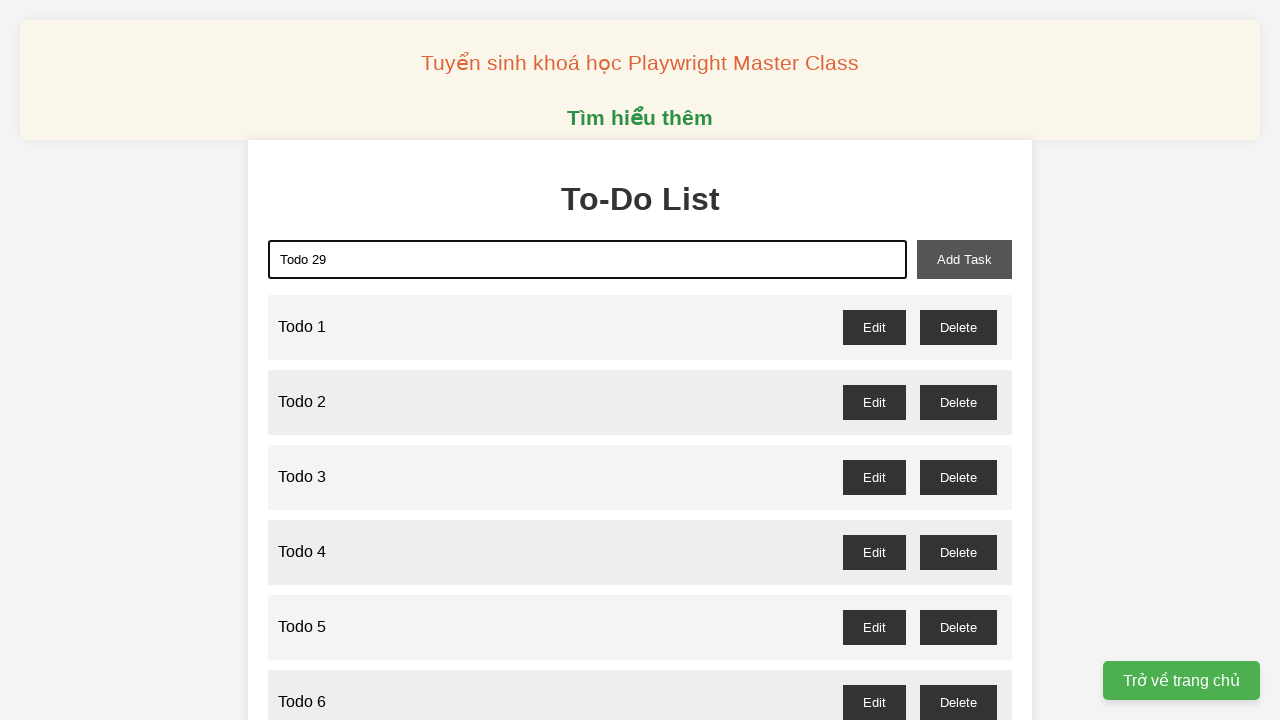

Clicked add task button to add 'Todo 29' at (964, 259) on xpath=//button[@id="add-task"]
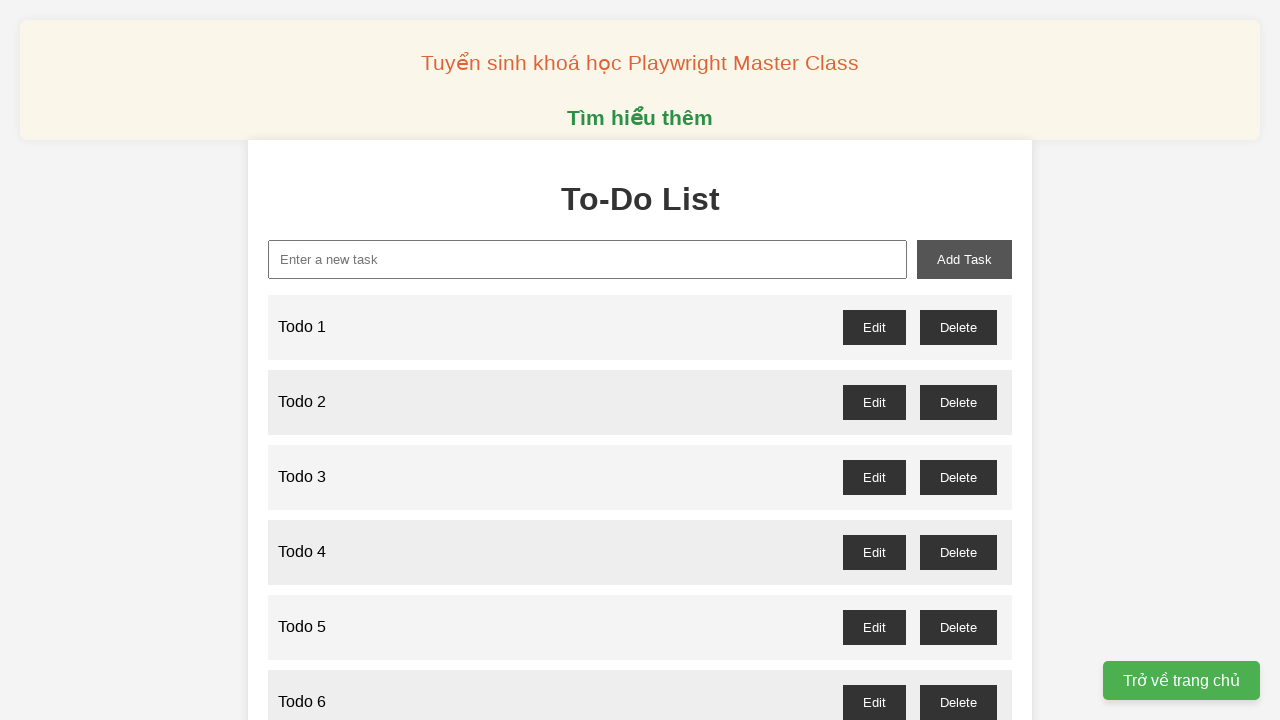

Filled new task input with 'Todo 30' on xpath=//input[@id="new-task"]
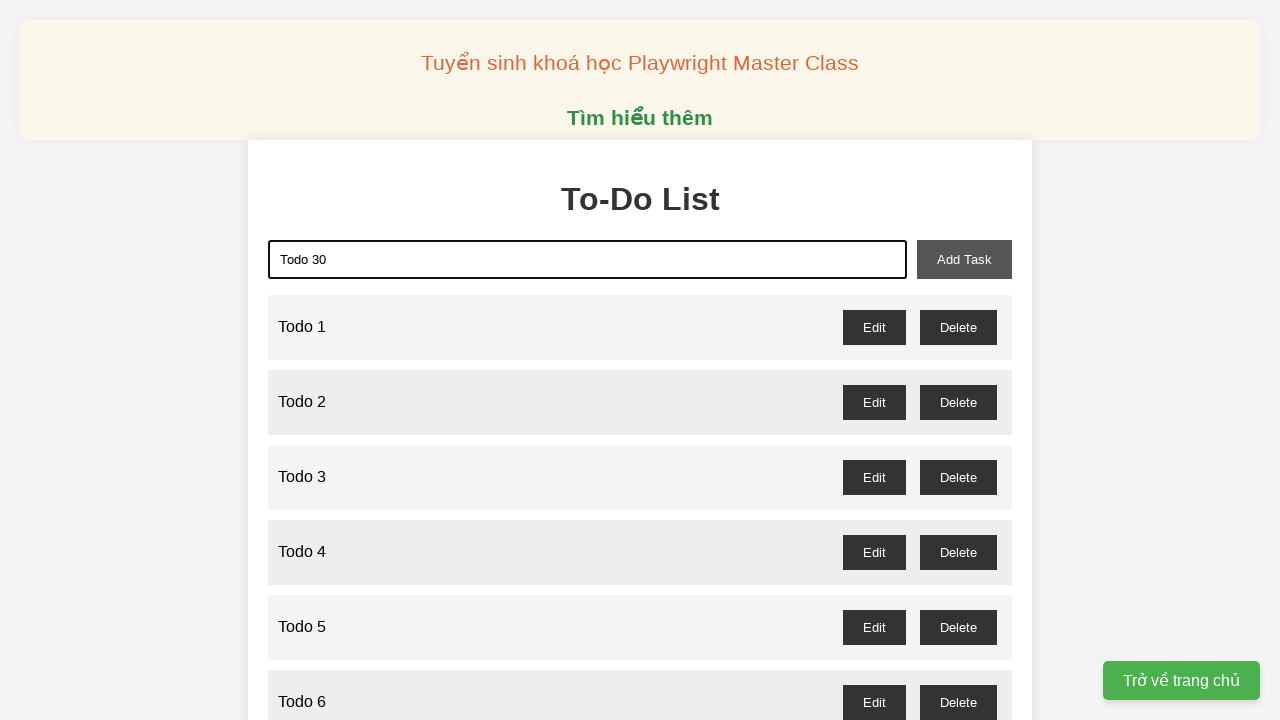

Clicked add task button to add 'Todo 30' at (964, 259) on xpath=//button[@id="add-task"]
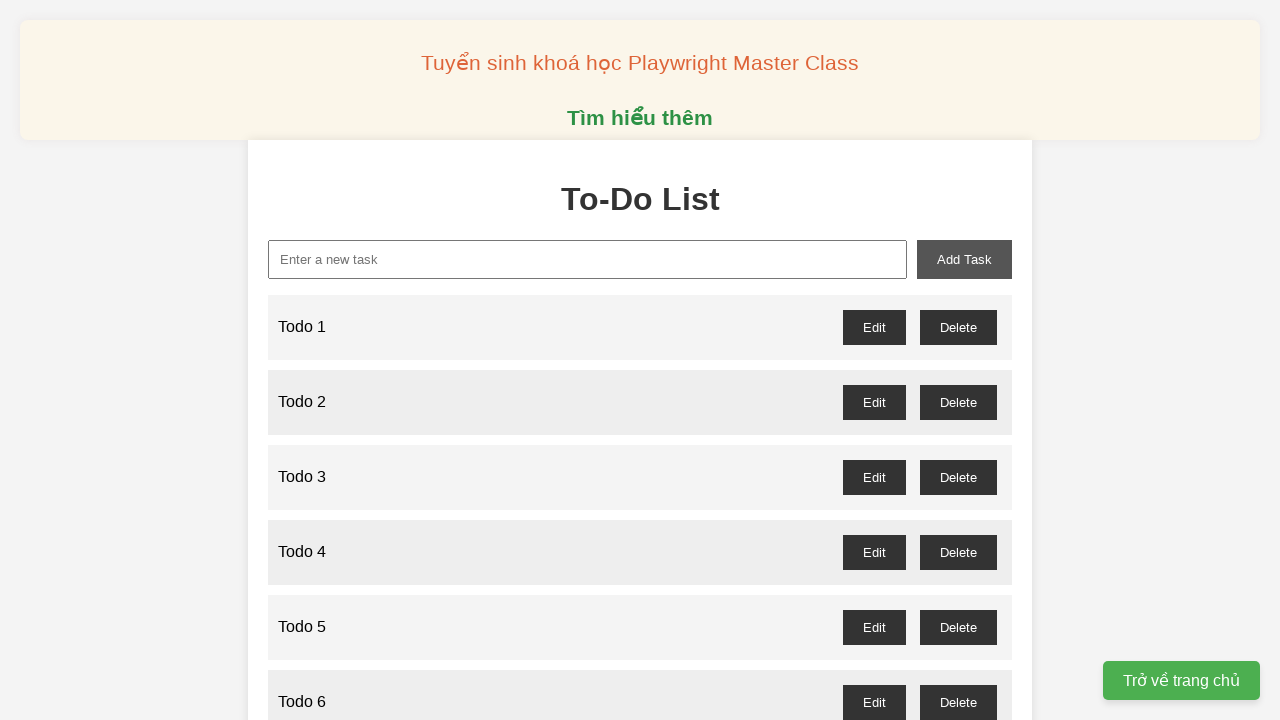

Filled new task input with 'Todo 31' on xpath=//input[@id="new-task"]
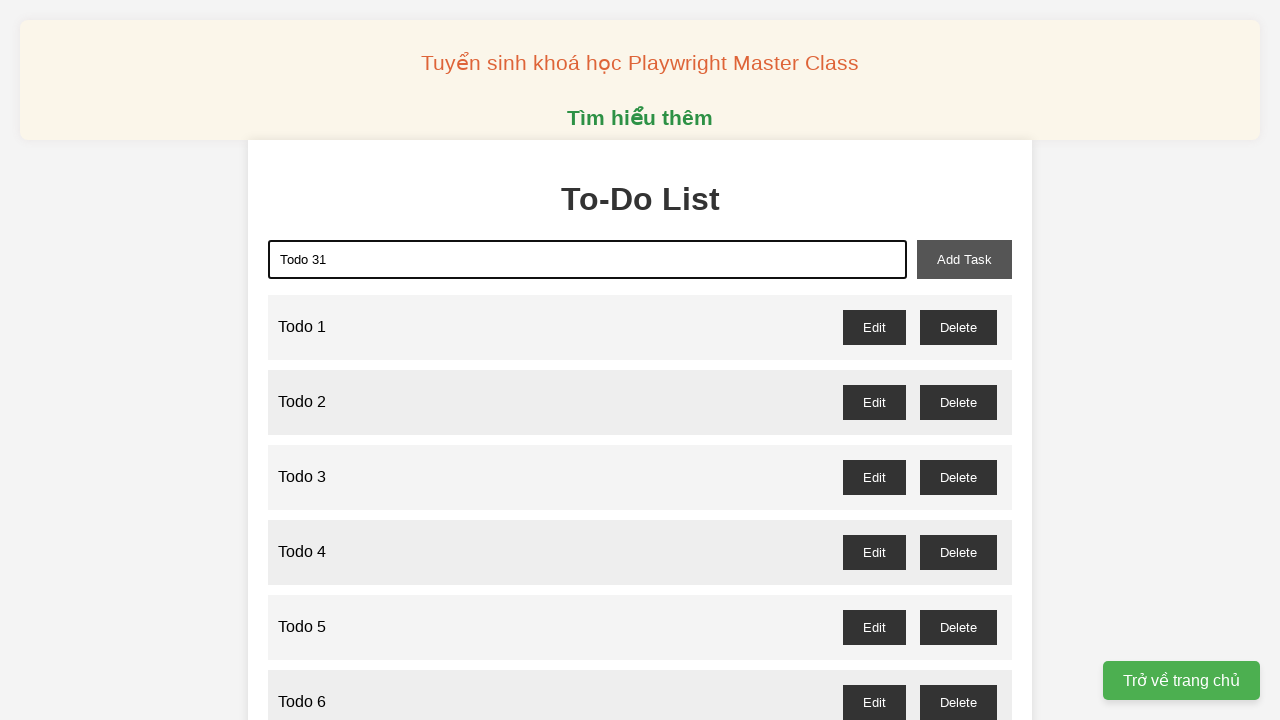

Clicked add task button to add 'Todo 31' at (964, 259) on xpath=//button[@id="add-task"]
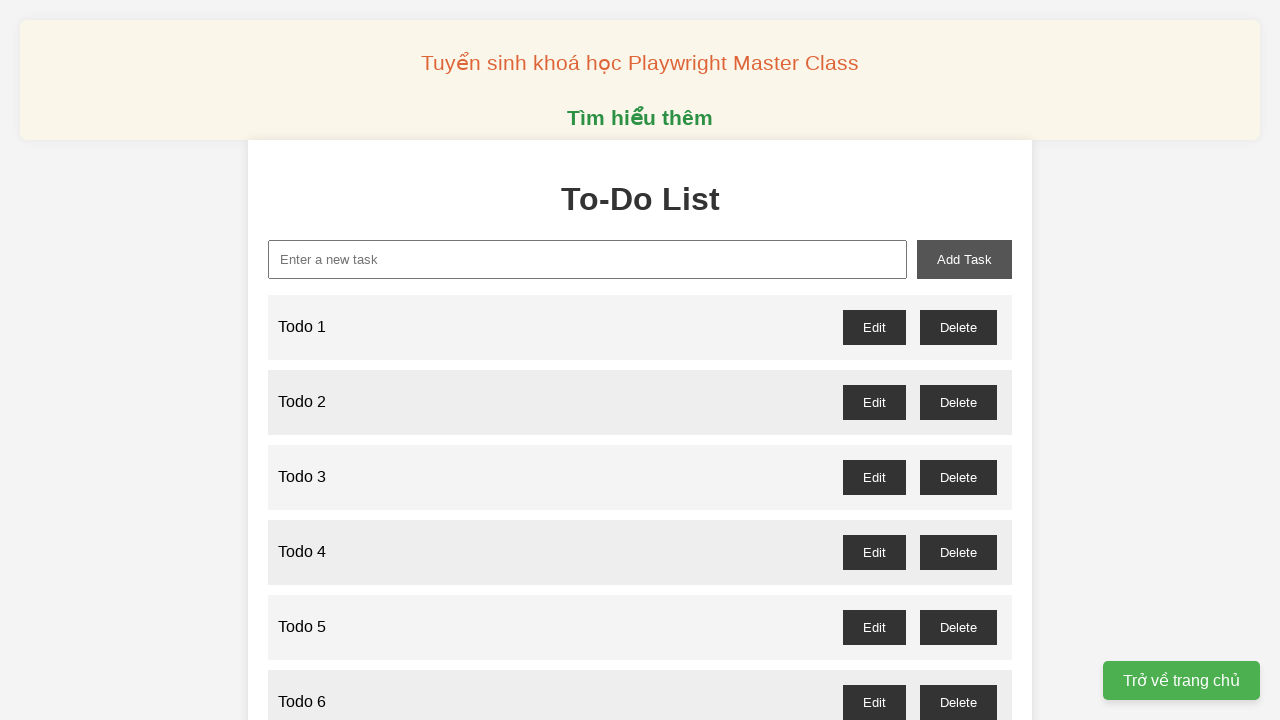

Filled new task input with 'Todo 32' on xpath=//input[@id="new-task"]
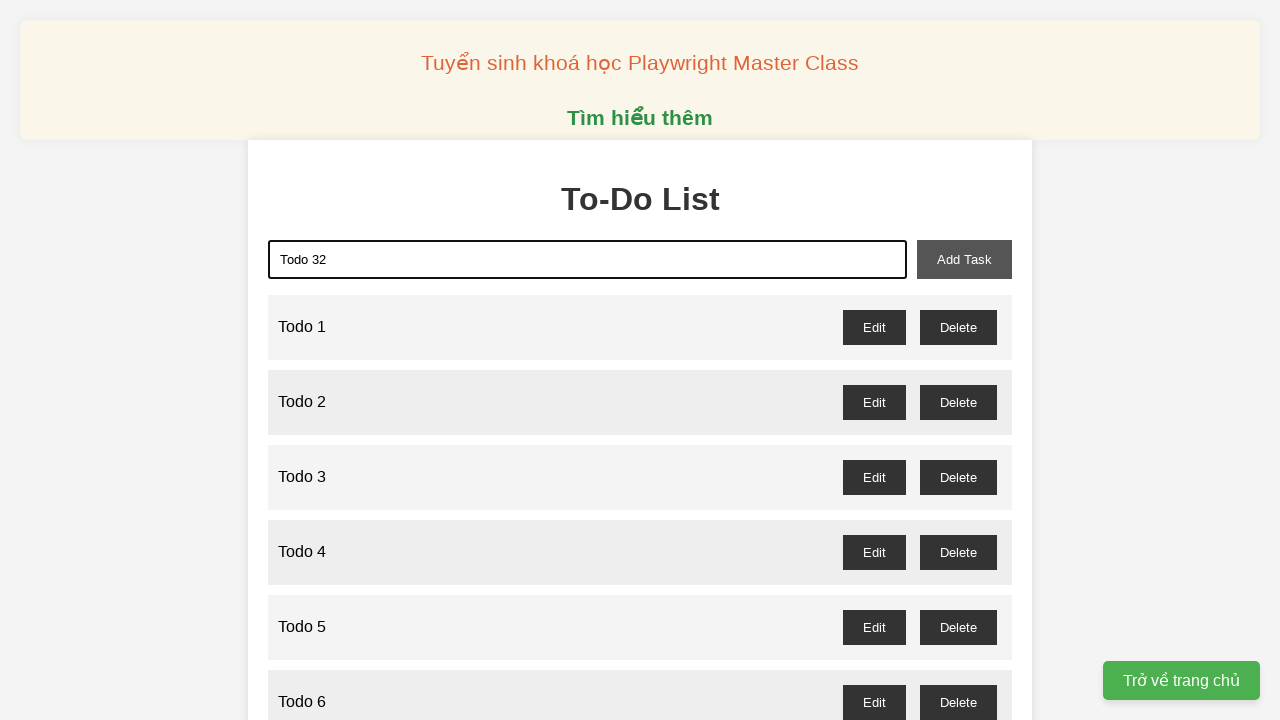

Clicked add task button to add 'Todo 32' at (964, 259) on xpath=//button[@id="add-task"]
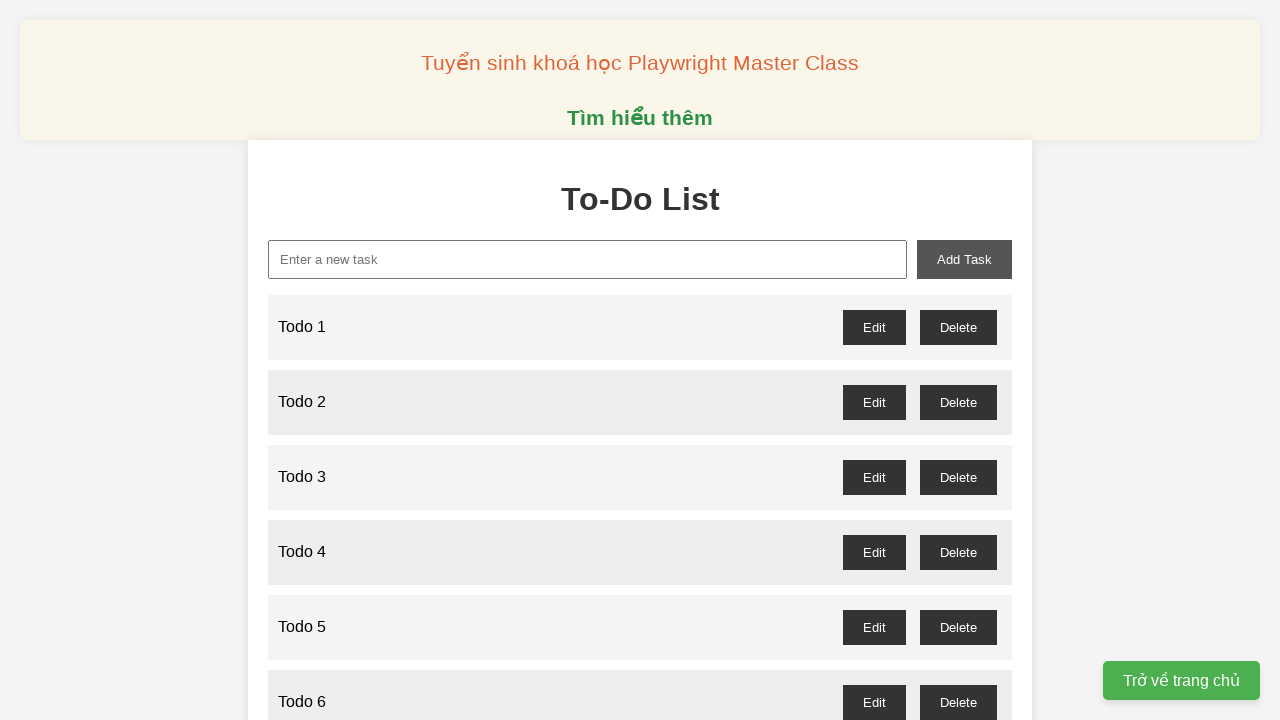

Filled new task input with 'Todo 33' on xpath=//input[@id="new-task"]
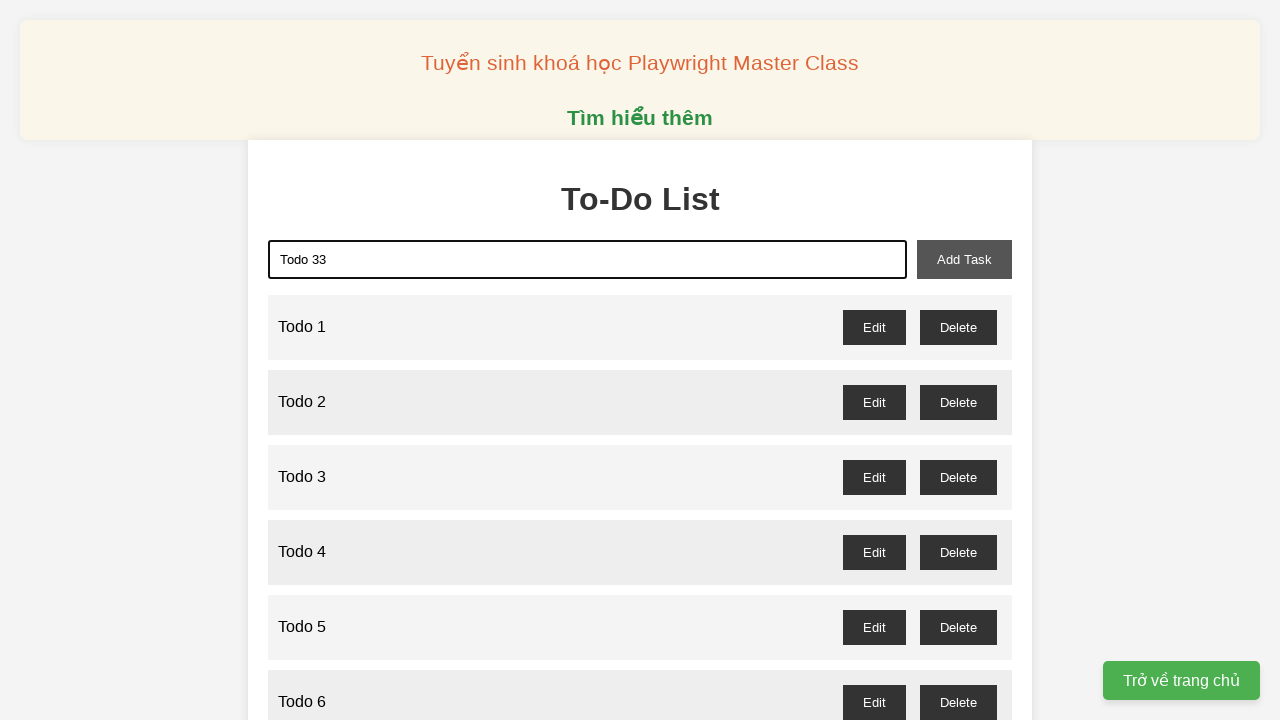

Clicked add task button to add 'Todo 33' at (964, 259) on xpath=//button[@id="add-task"]
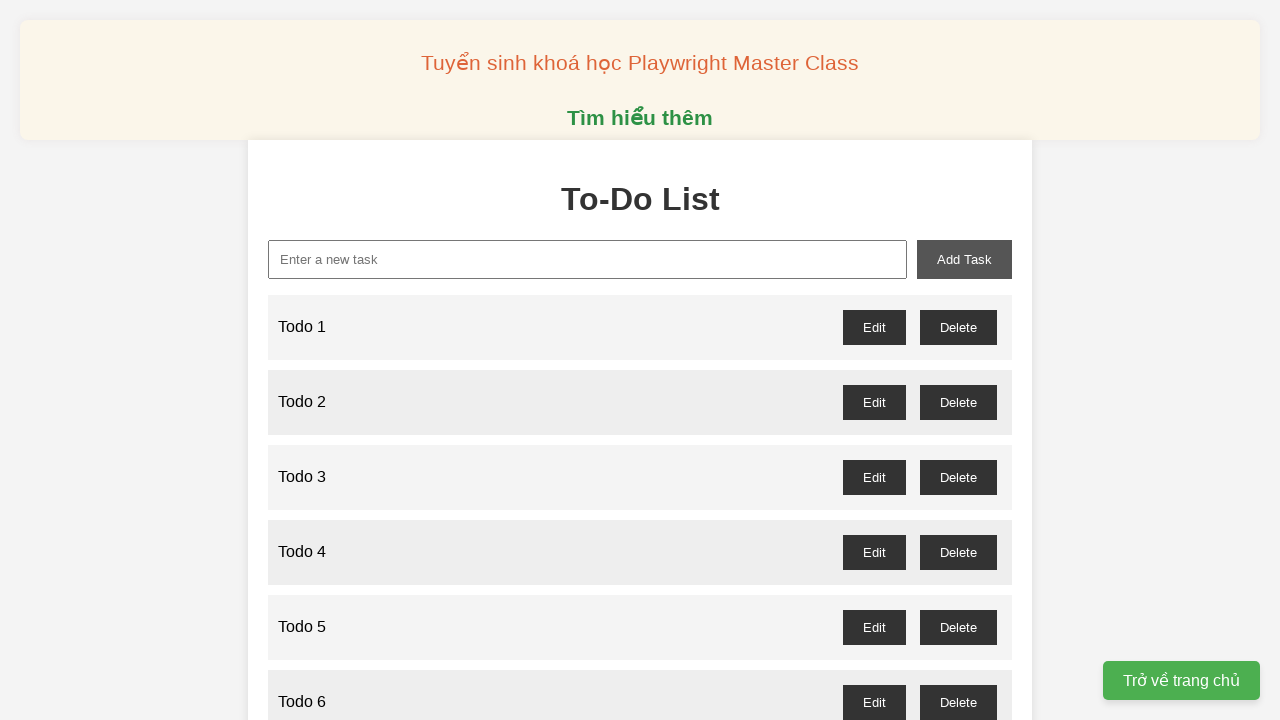

Filled new task input with 'Todo 34' on xpath=//input[@id="new-task"]
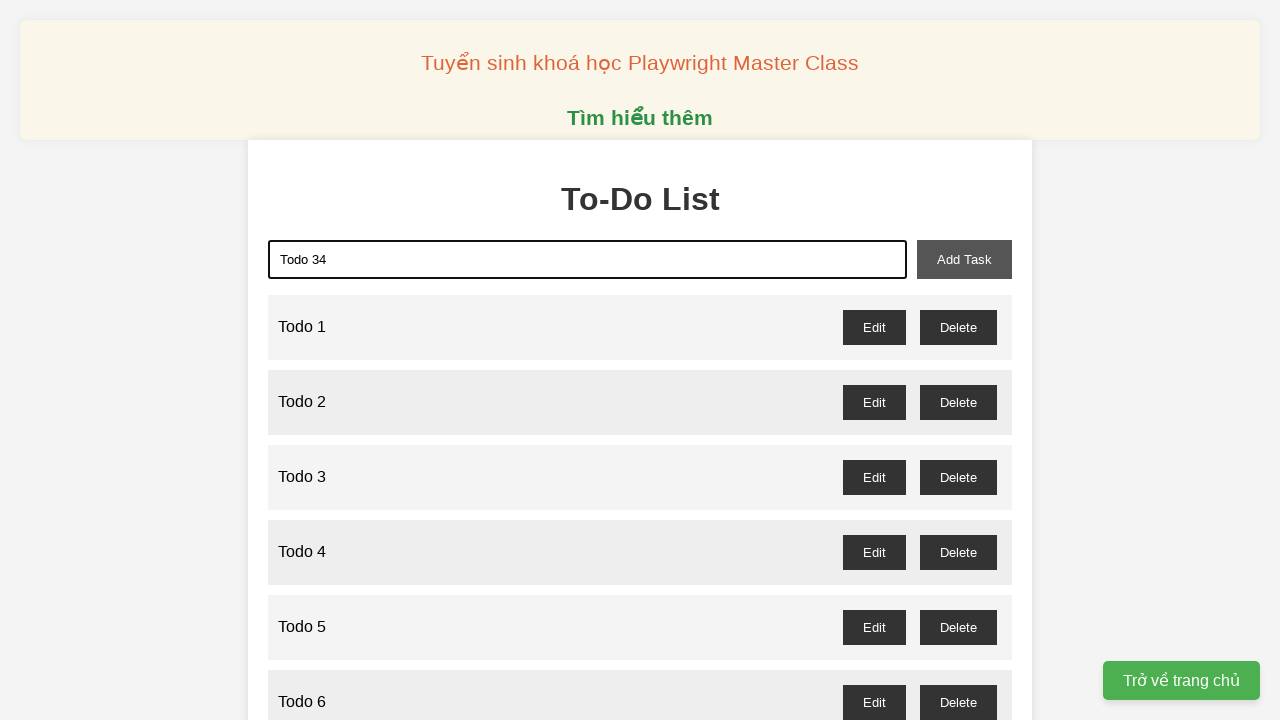

Clicked add task button to add 'Todo 34' at (964, 259) on xpath=//button[@id="add-task"]
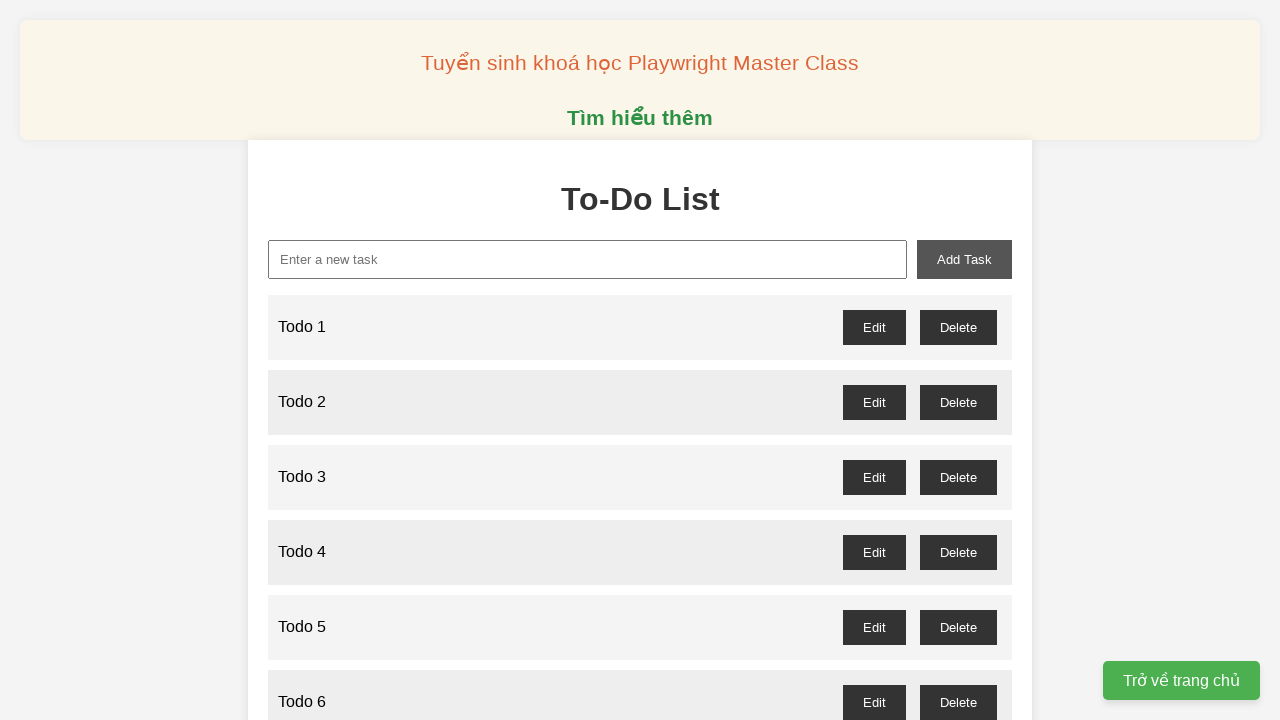

Filled new task input with 'Todo 35' on xpath=//input[@id="new-task"]
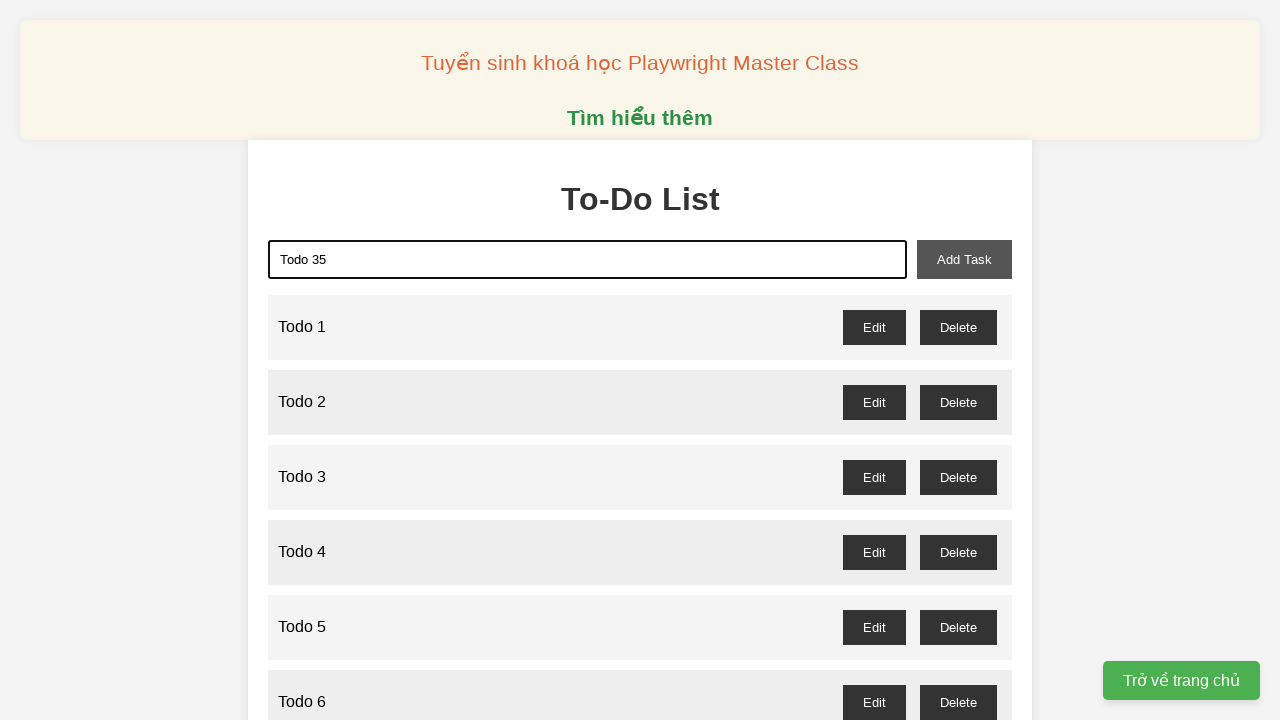

Clicked add task button to add 'Todo 35' at (964, 259) on xpath=//button[@id="add-task"]
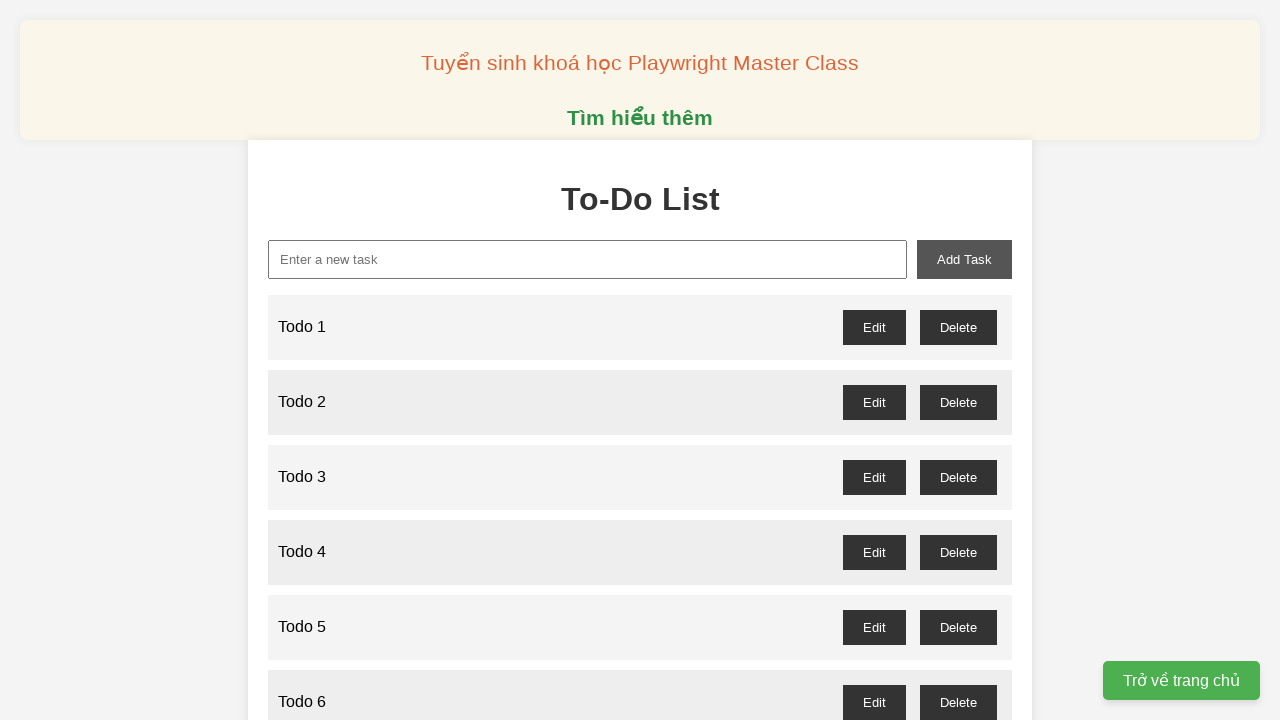

Filled new task input with 'Todo 36' on xpath=//input[@id="new-task"]
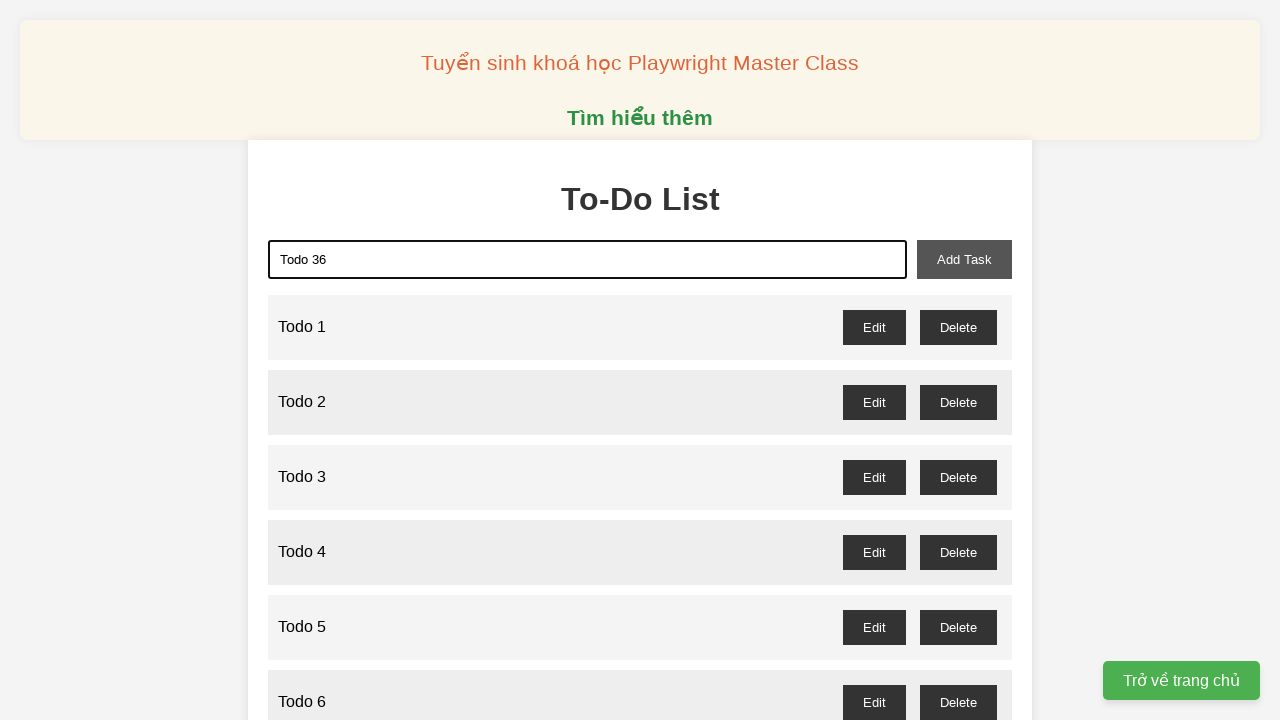

Clicked add task button to add 'Todo 36' at (964, 259) on xpath=//button[@id="add-task"]
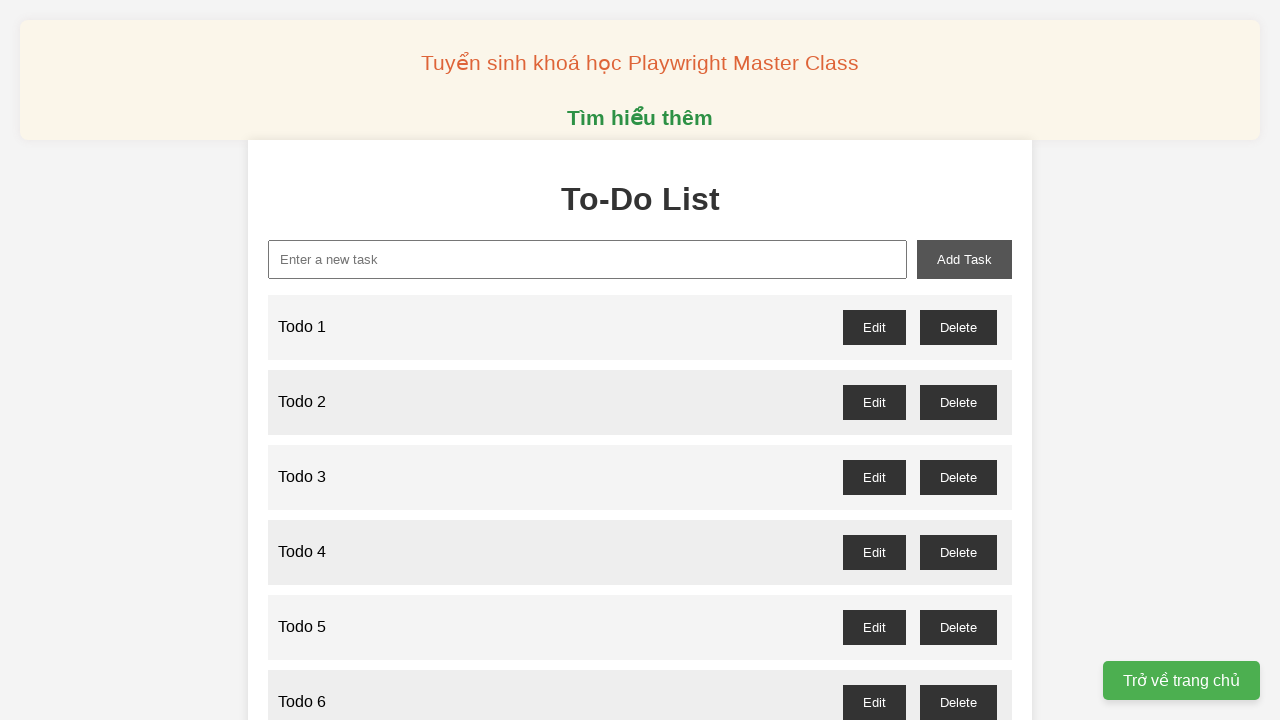

Filled new task input with 'Todo 37' on xpath=//input[@id="new-task"]
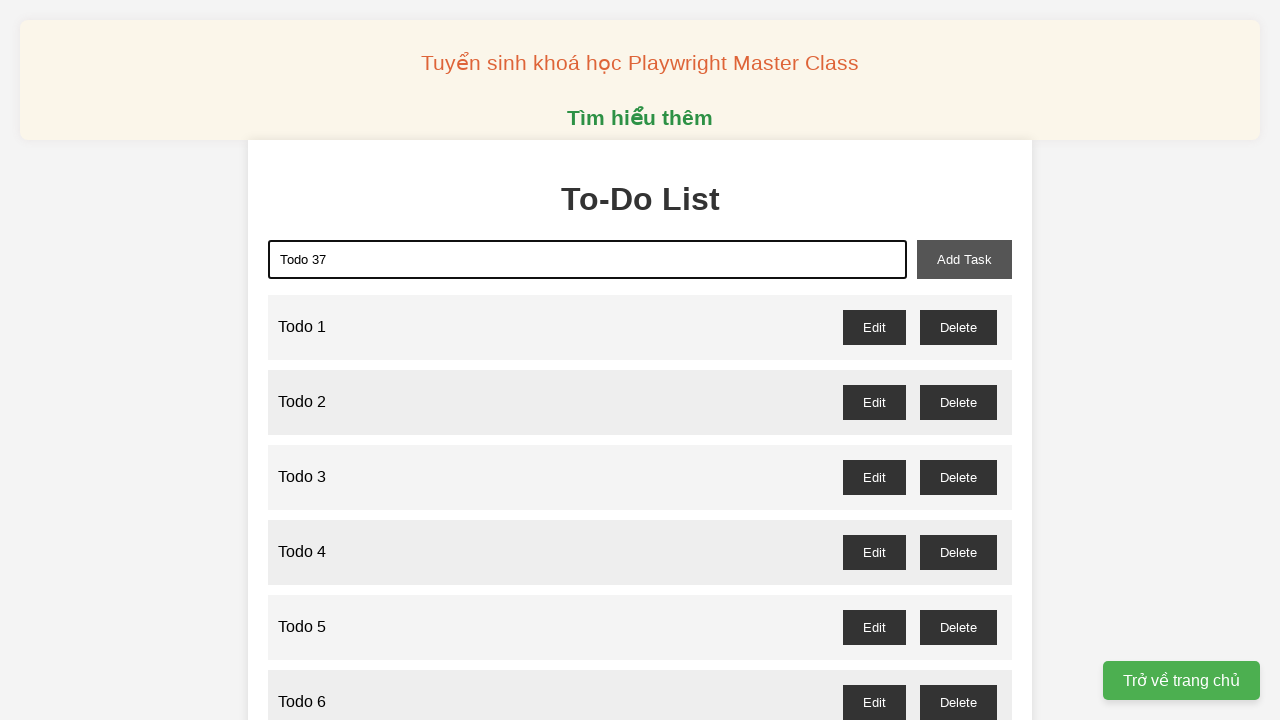

Clicked add task button to add 'Todo 37' at (964, 259) on xpath=//button[@id="add-task"]
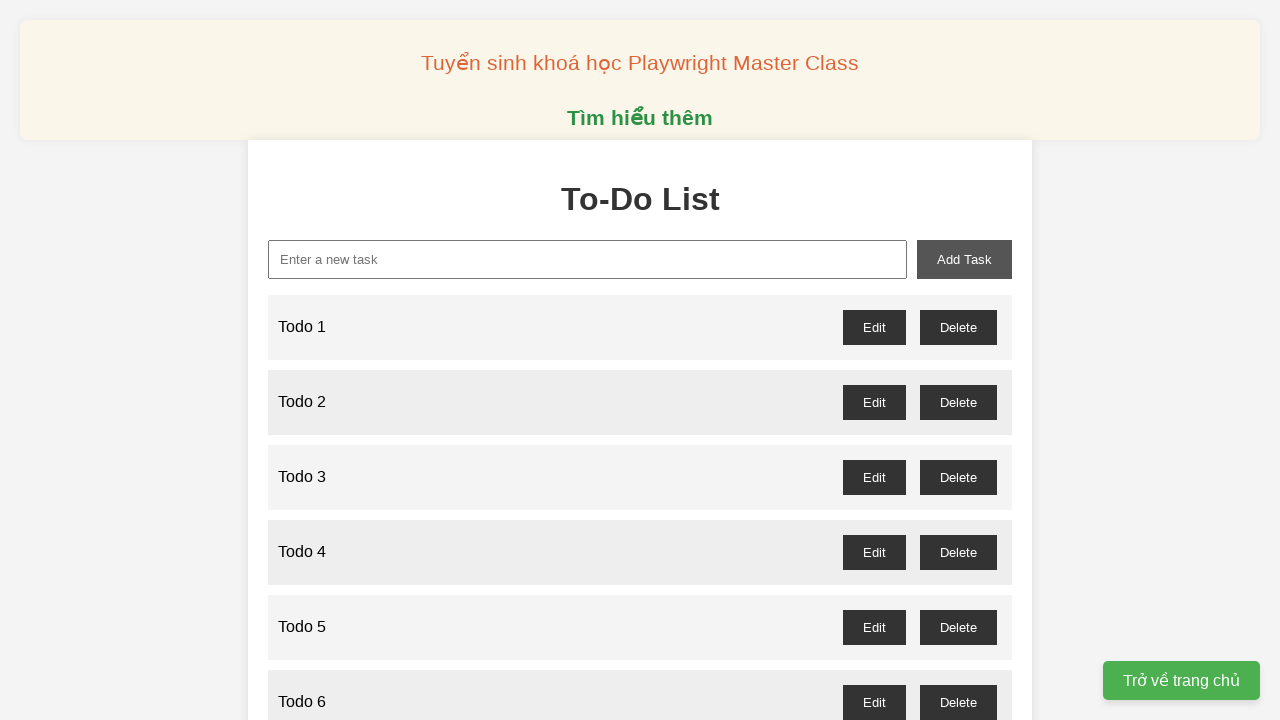

Filled new task input with 'Todo 38' on xpath=//input[@id="new-task"]
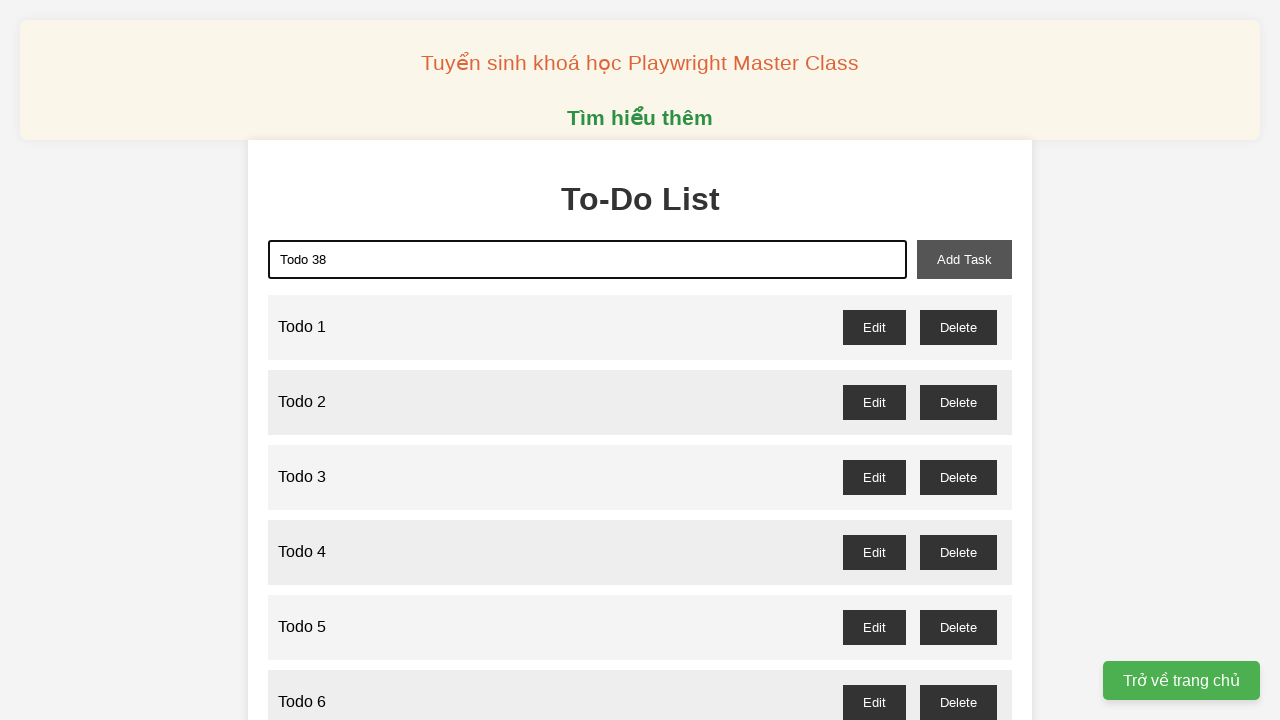

Clicked add task button to add 'Todo 38' at (964, 259) on xpath=//button[@id="add-task"]
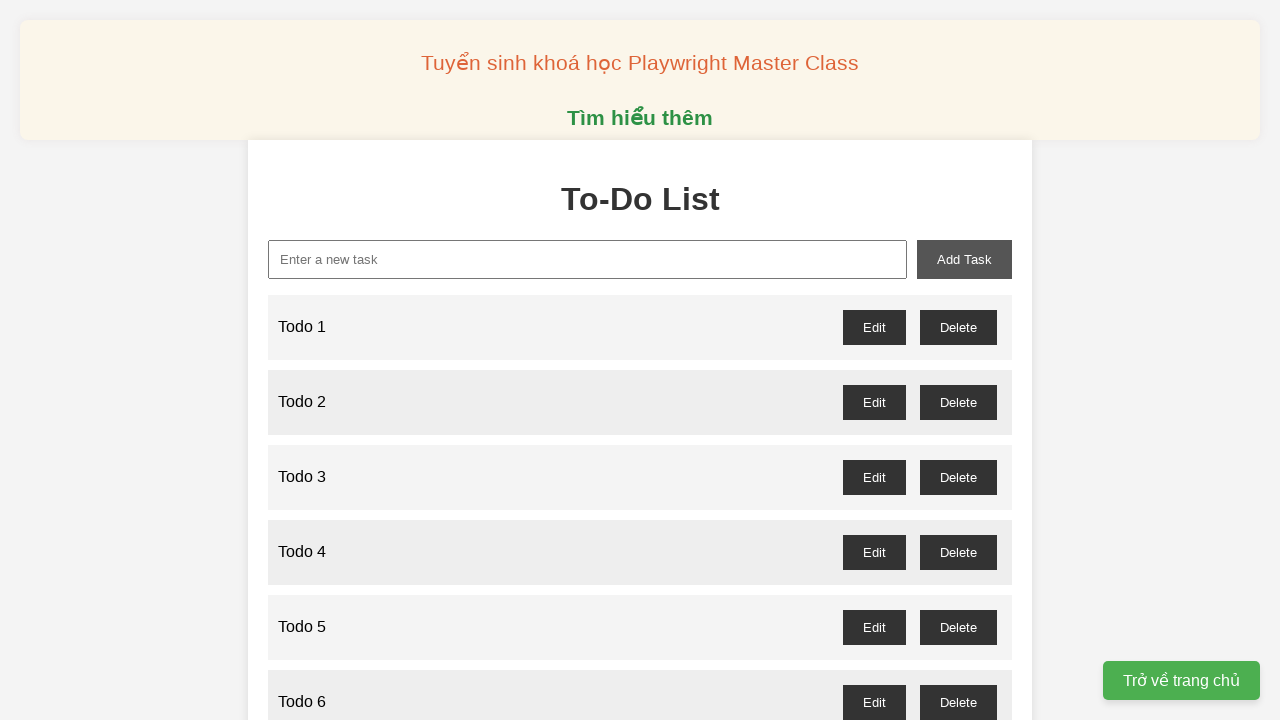

Filled new task input with 'Todo 39' on xpath=//input[@id="new-task"]
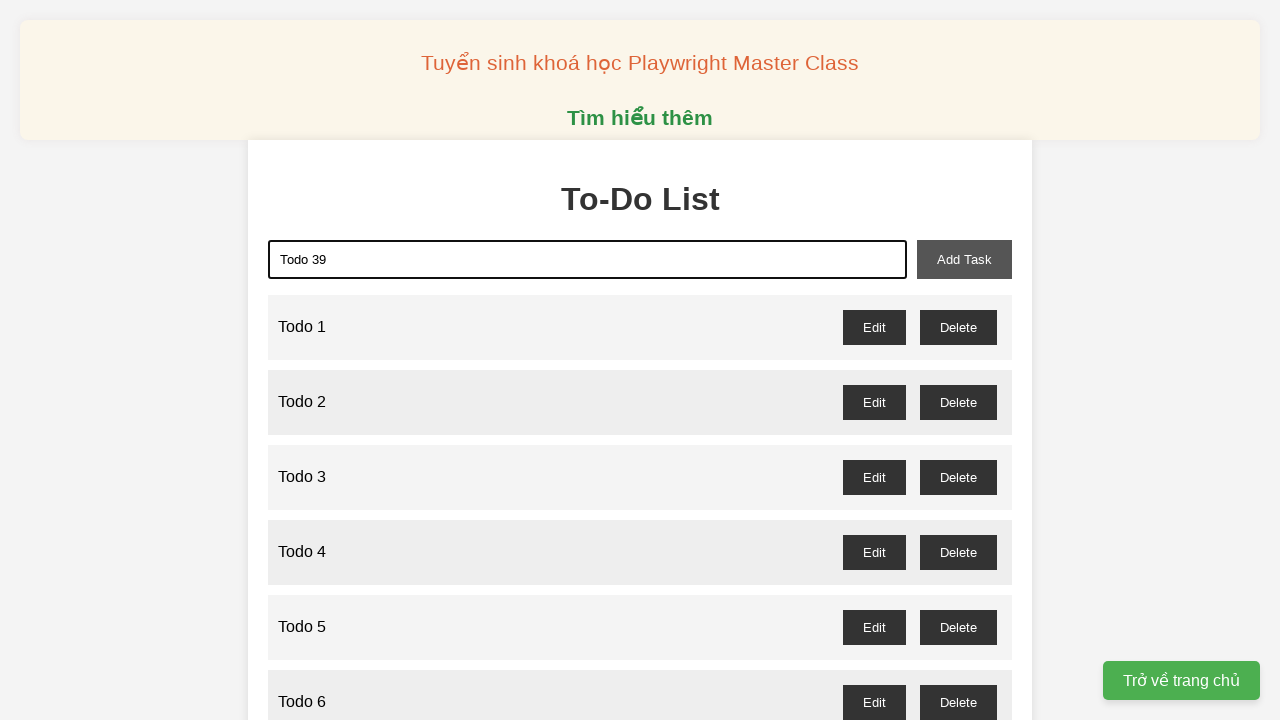

Clicked add task button to add 'Todo 39' at (964, 259) on xpath=//button[@id="add-task"]
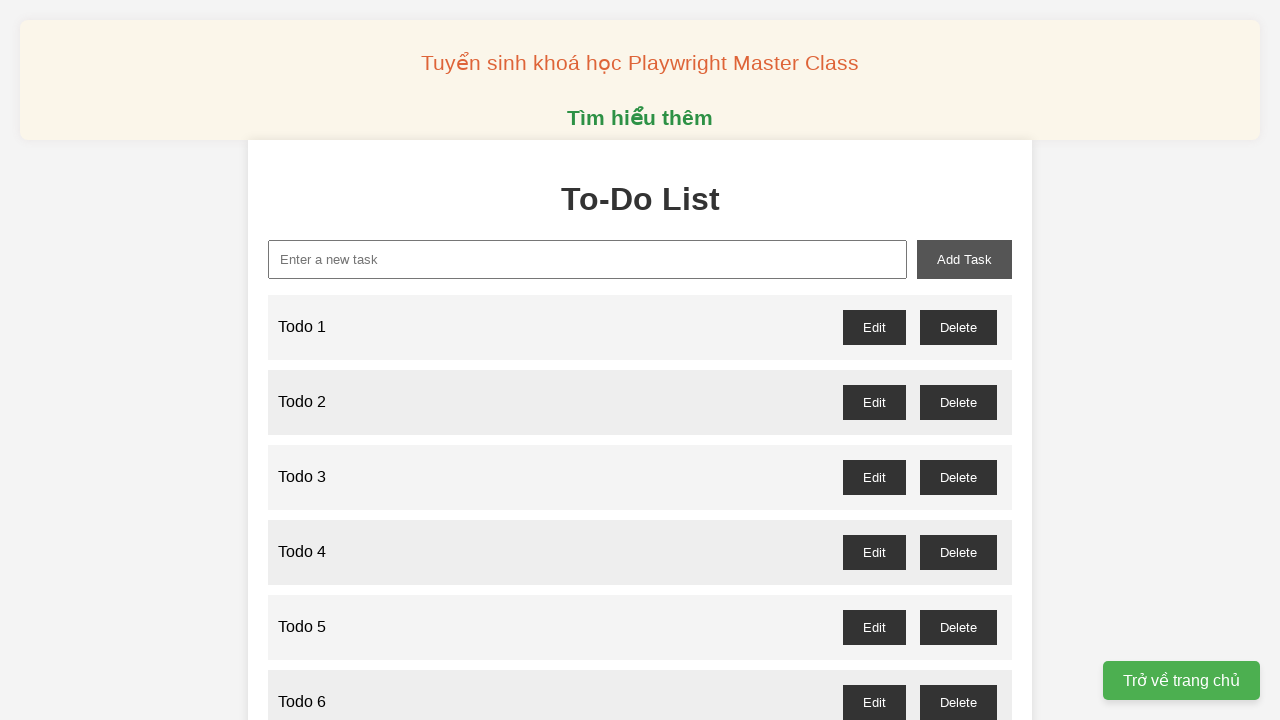

Filled new task input with 'Todo 40' on xpath=//input[@id="new-task"]
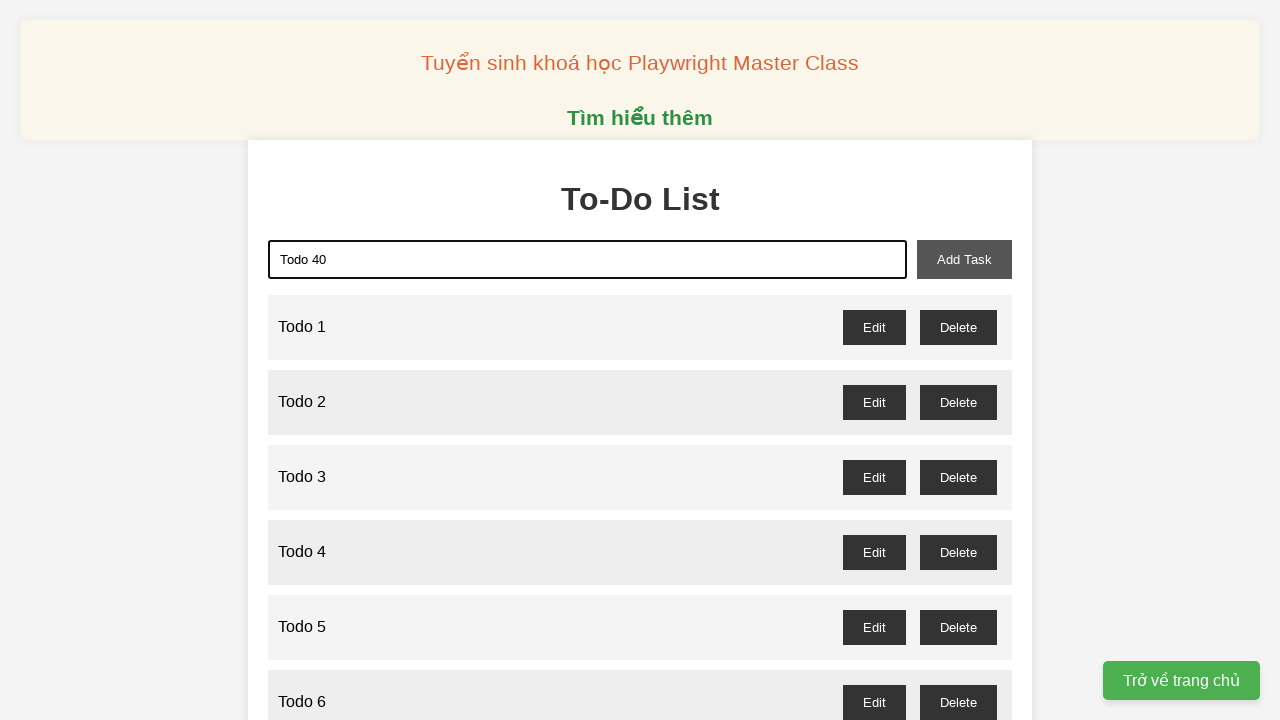

Clicked add task button to add 'Todo 40' at (964, 259) on xpath=//button[@id="add-task"]
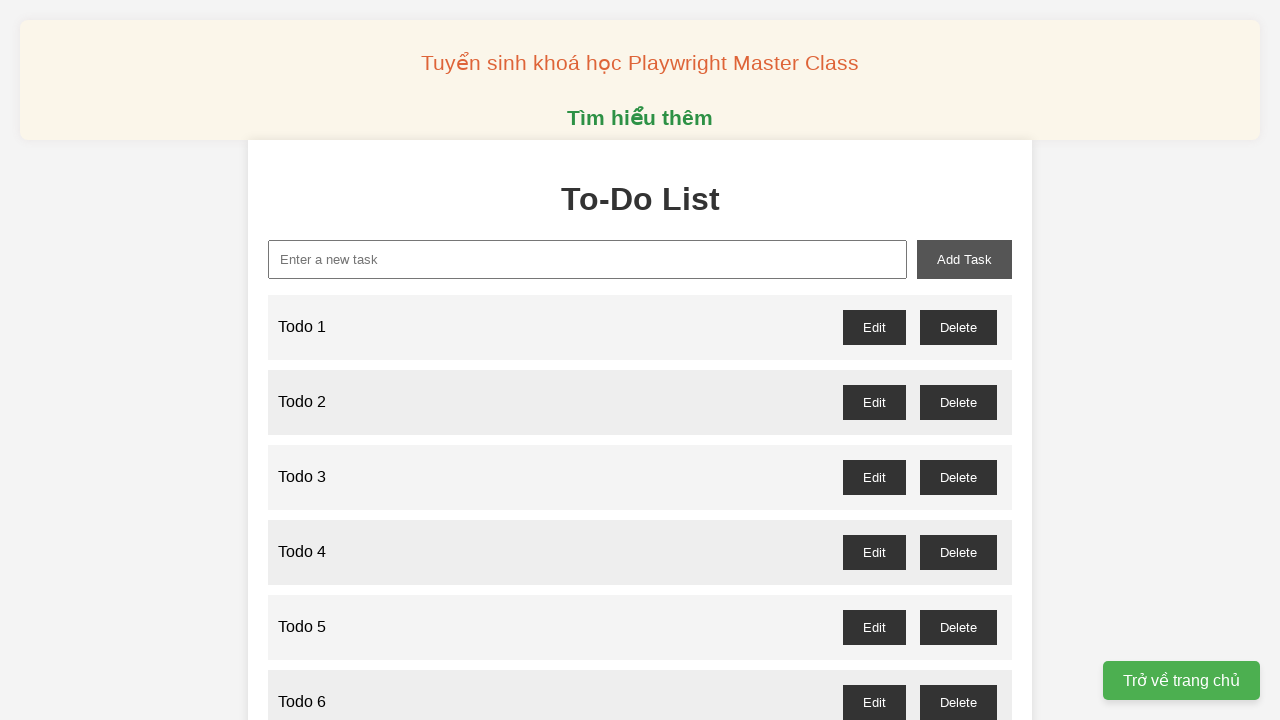

Filled new task input with 'Todo 41' on xpath=//input[@id="new-task"]
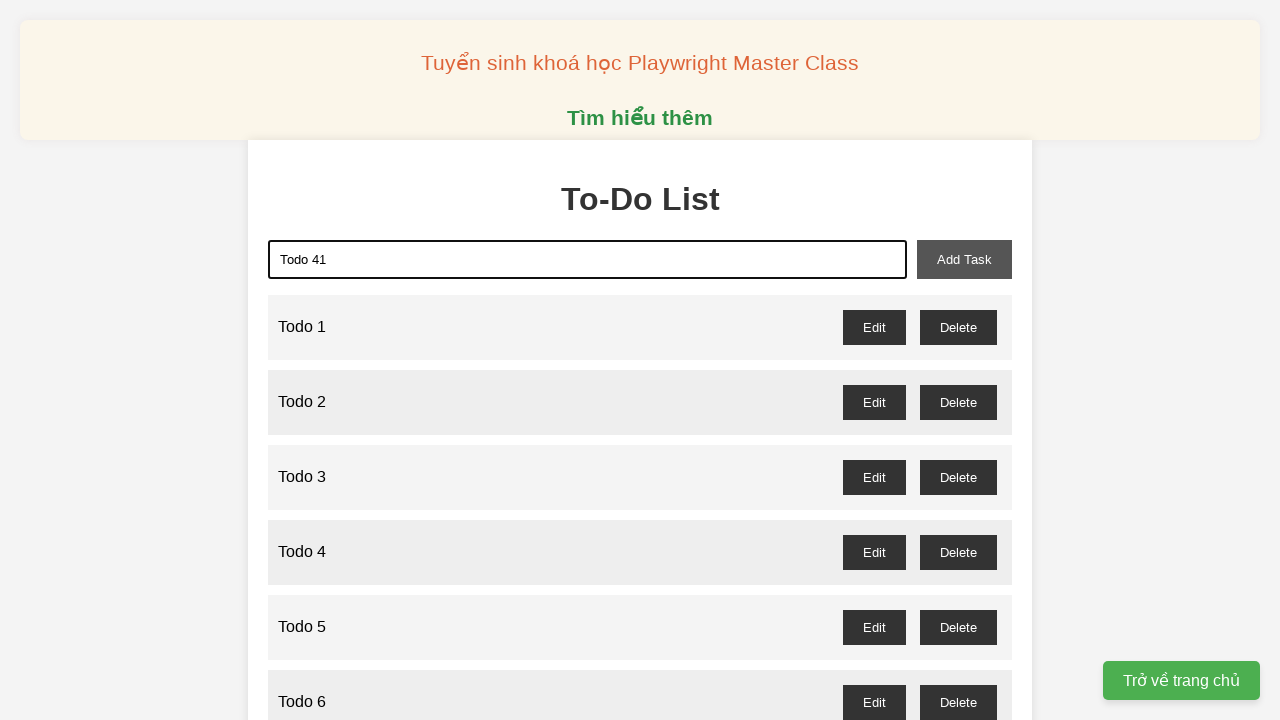

Clicked add task button to add 'Todo 41' at (964, 259) on xpath=//button[@id="add-task"]
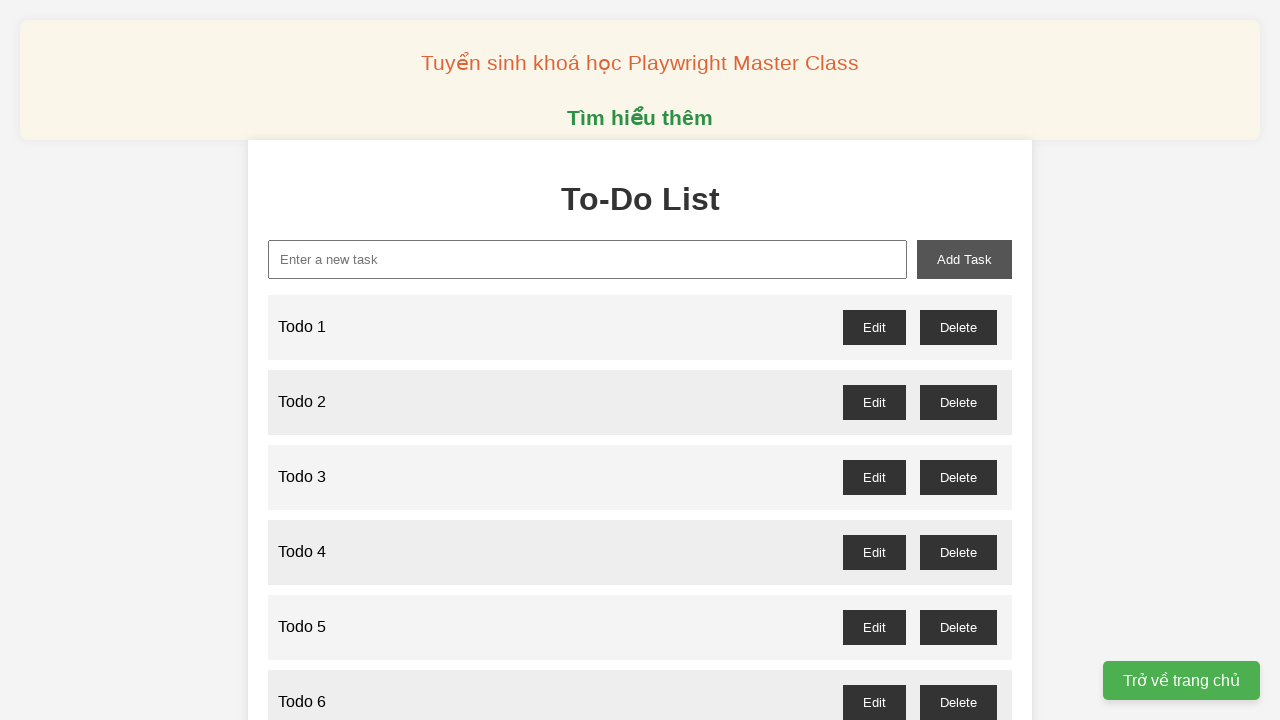

Filled new task input with 'Todo 42' on xpath=//input[@id="new-task"]
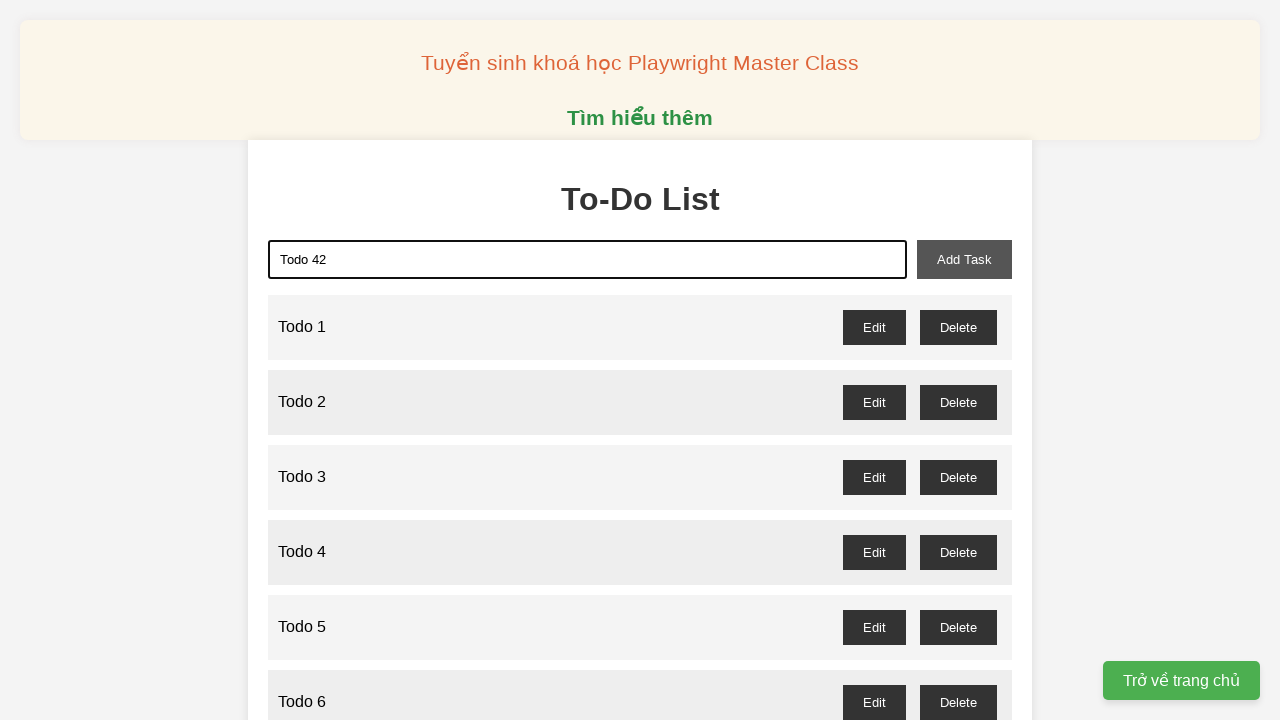

Clicked add task button to add 'Todo 42' at (964, 259) on xpath=//button[@id="add-task"]
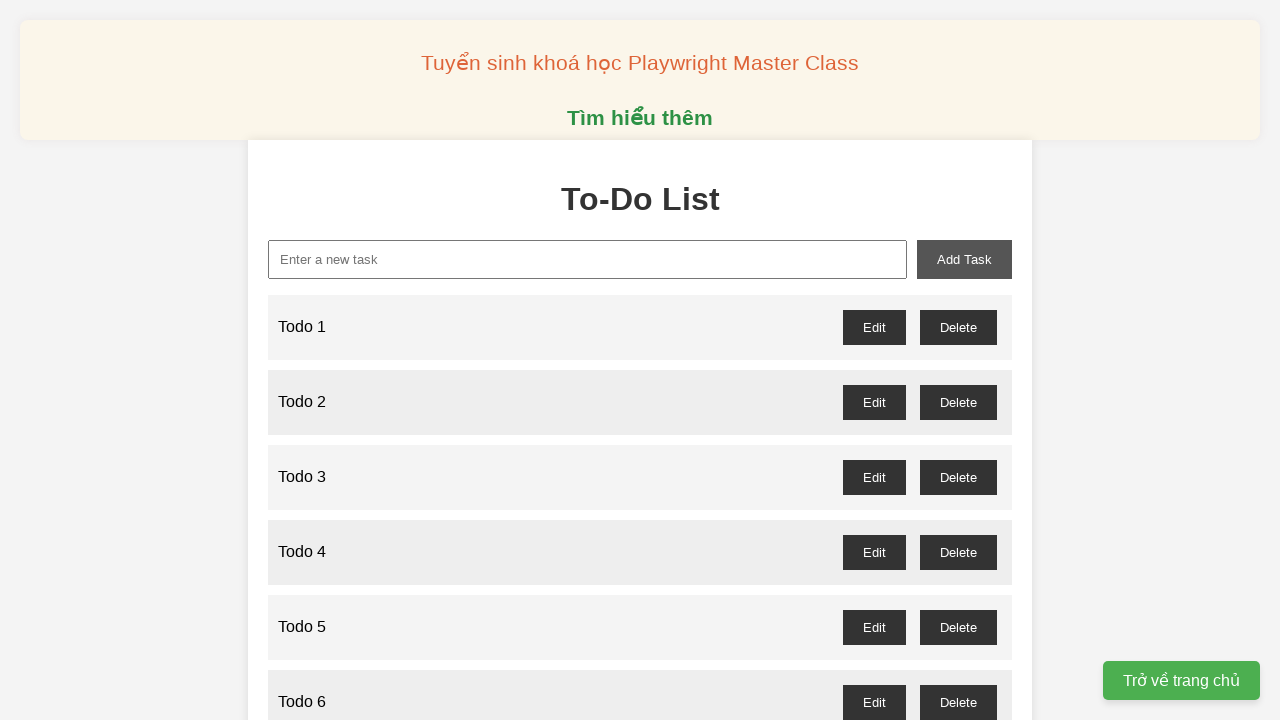

Filled new task input with 'Todo 43' on xpath=//input[@id="new-task"]
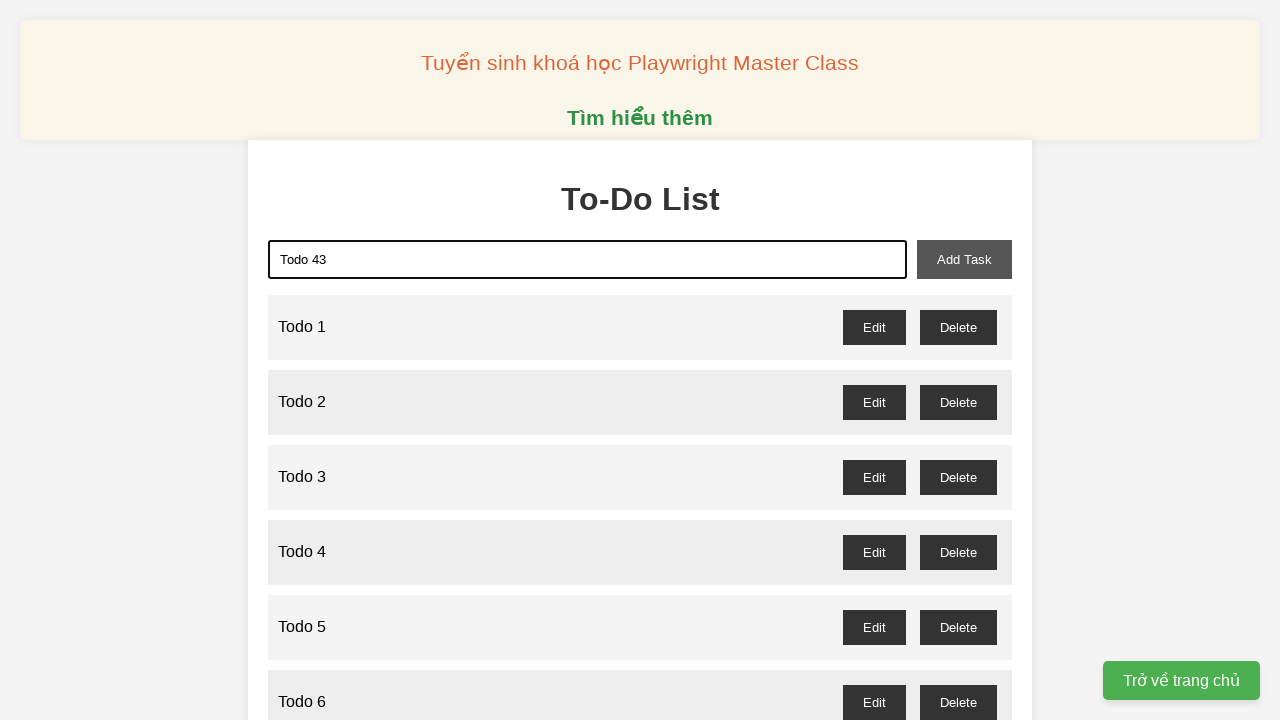

Clicked add task button to add 'Todo 43' at (964, 259) on xpath=//button[@id="add-task"]
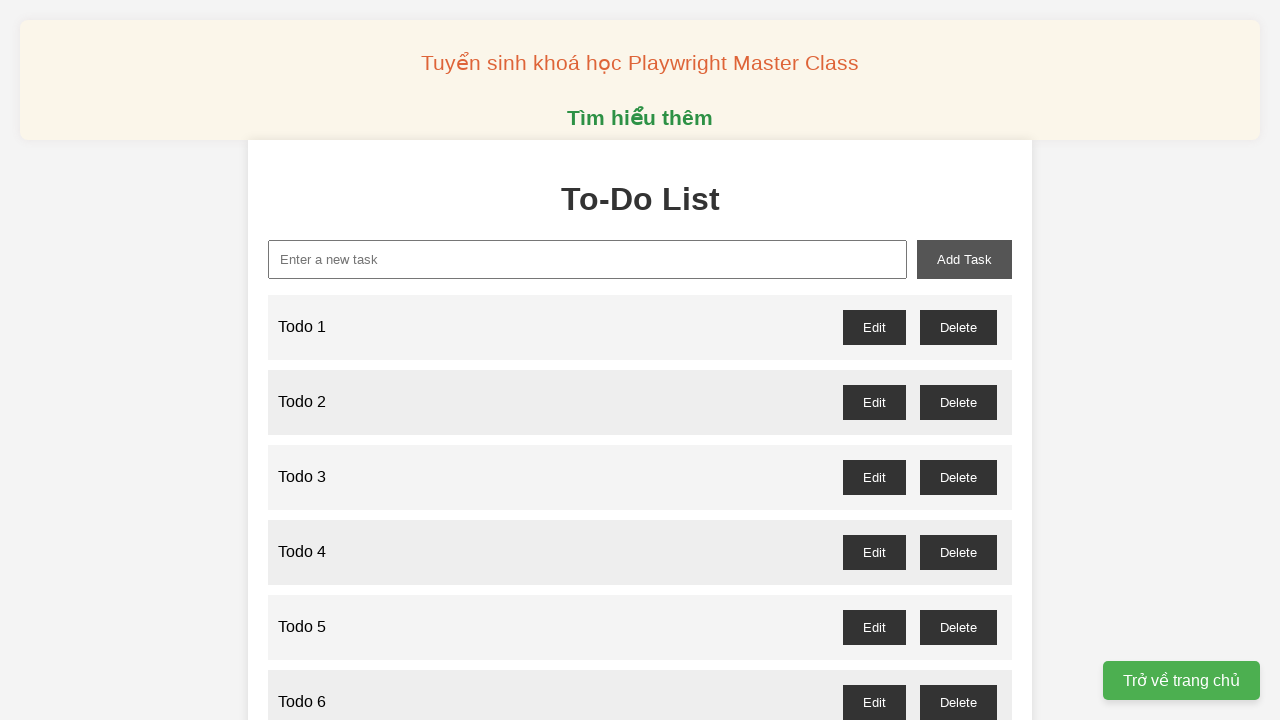

Filled new task input with 'Todo 44' on xpath=//input[@id="new-task"]
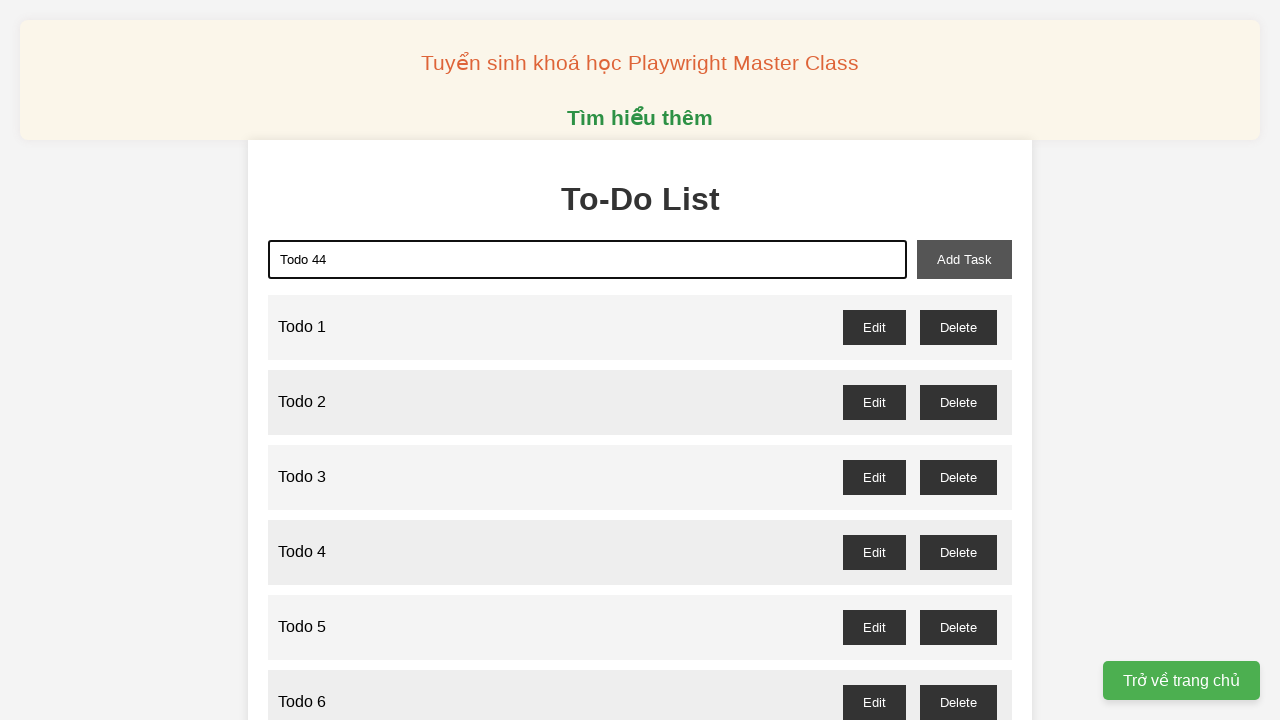

Clicked add task button to add 'Todo 44' at (964, 259) on xpath=//button[@id="add-task"]
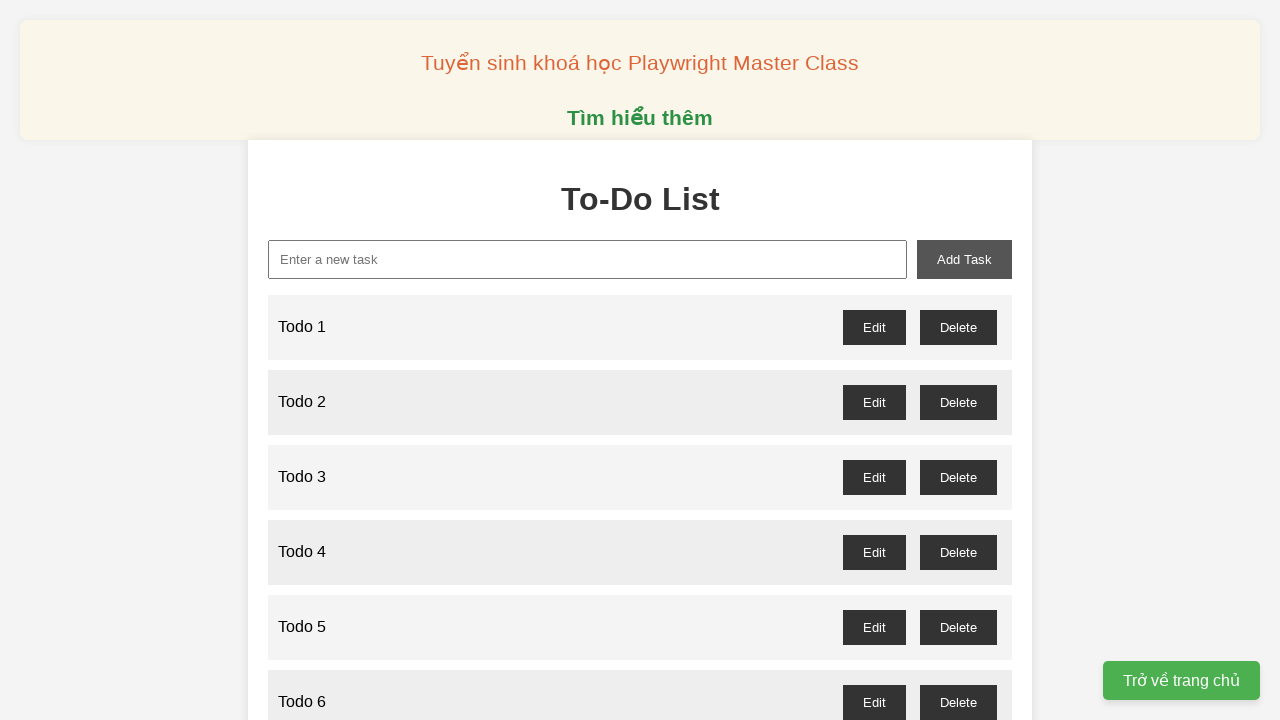

Filled new task input with 'Todo 45' on xpath=//input[@id="new-task"]
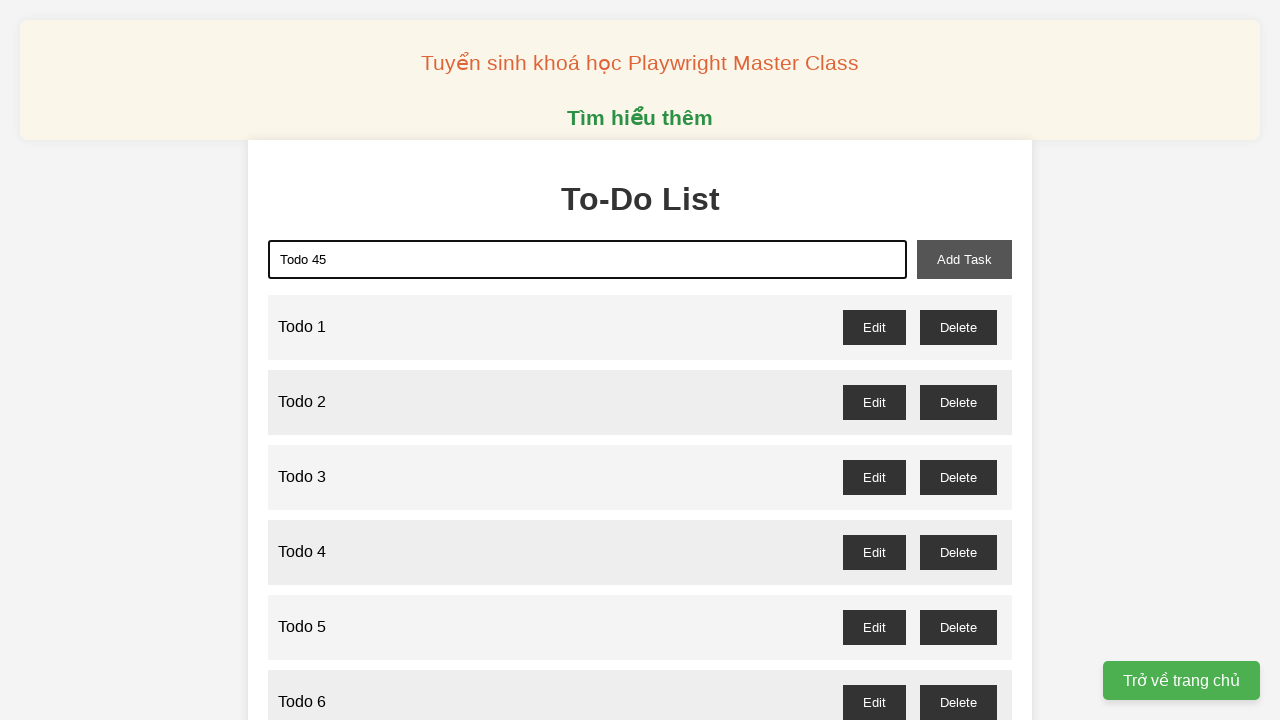

Clicked add task button to add 'Todo 45' at (964, 259) on xpath=//button[@id="add-task"]
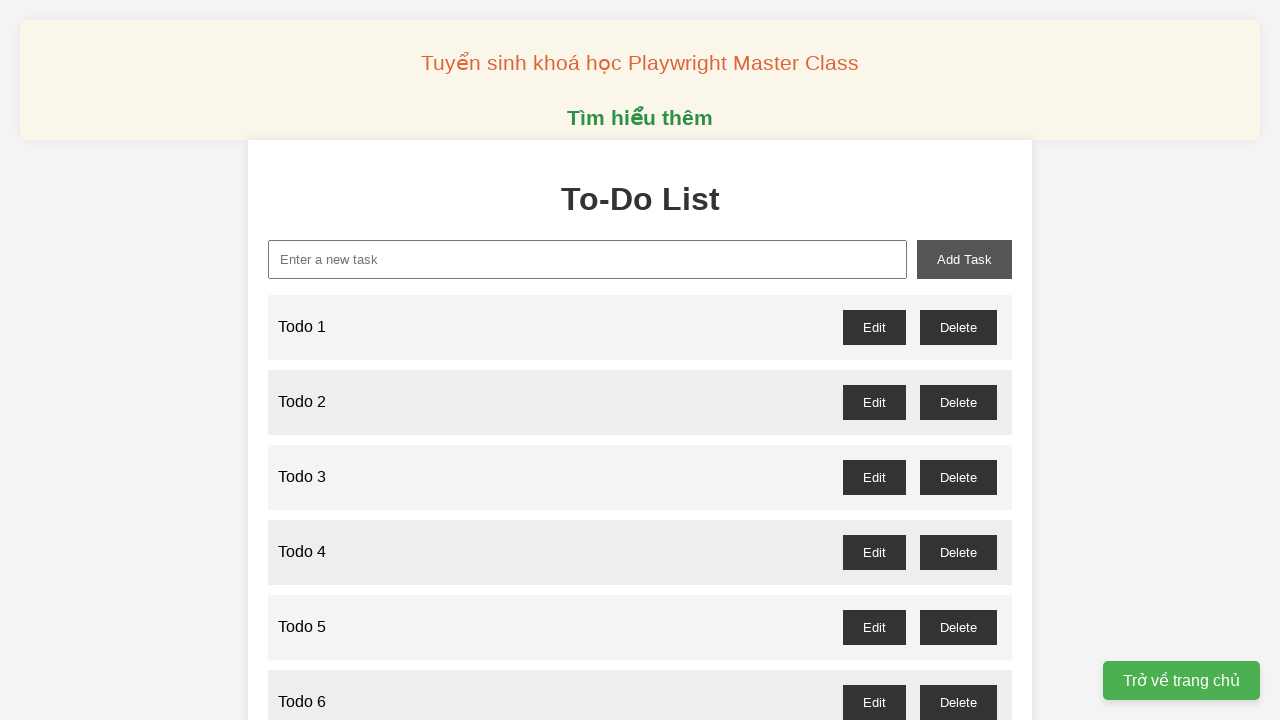

Filled new task input with 'Todo 46' on xpath=//input[@id="new-task"]
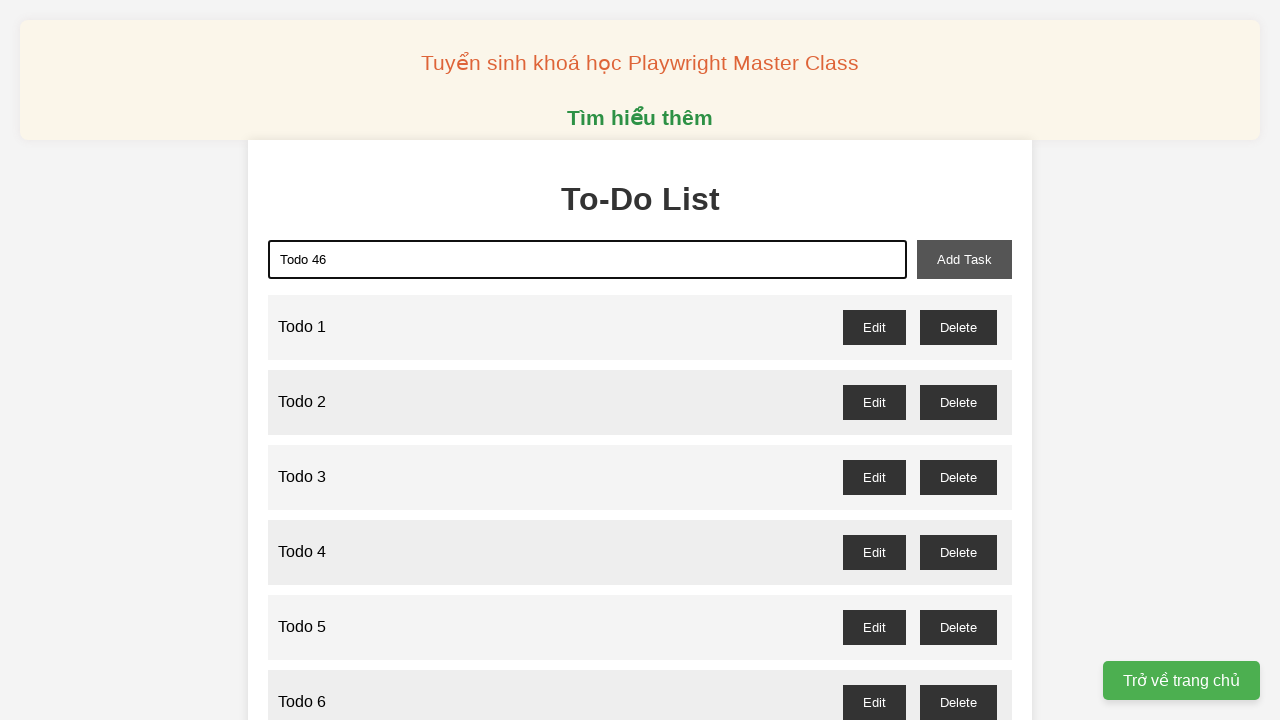

Clicked add task button to add 'Todo 46' at (964, 259) on xpath=//button[@id="add-task"]
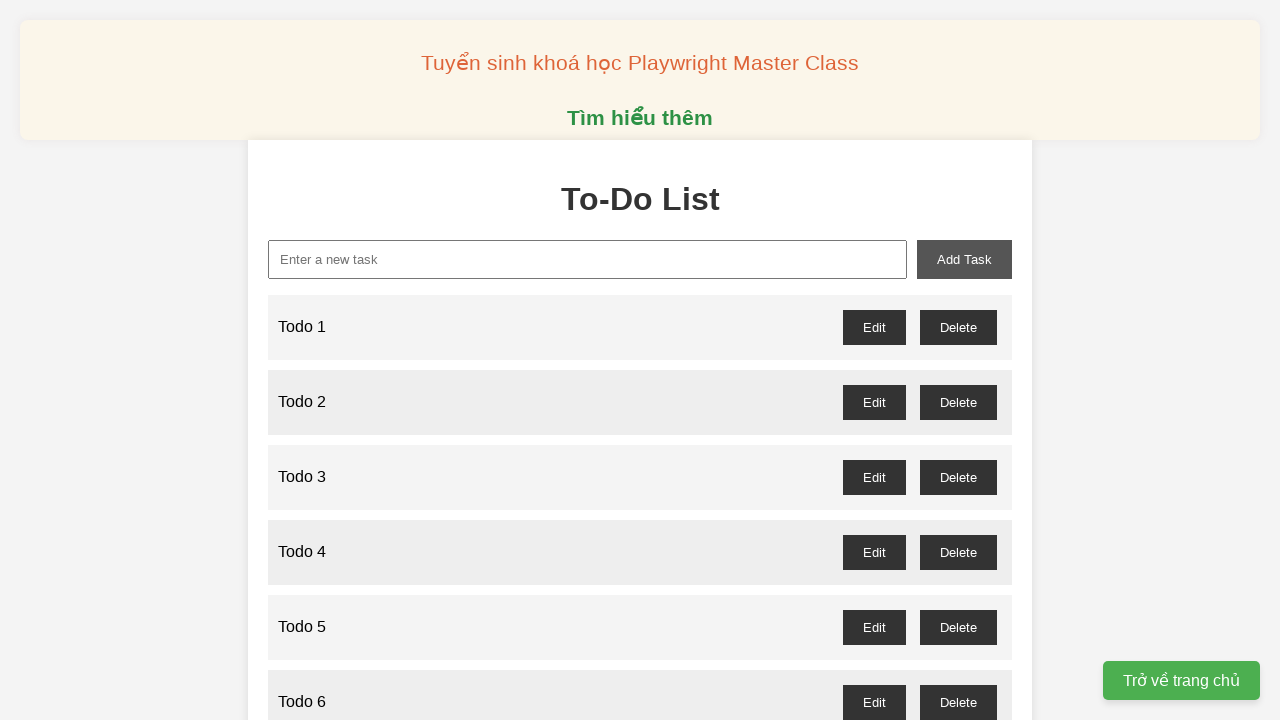

Filled new task input with 'Todo 47' on xpath=//input[@id="new-task"]
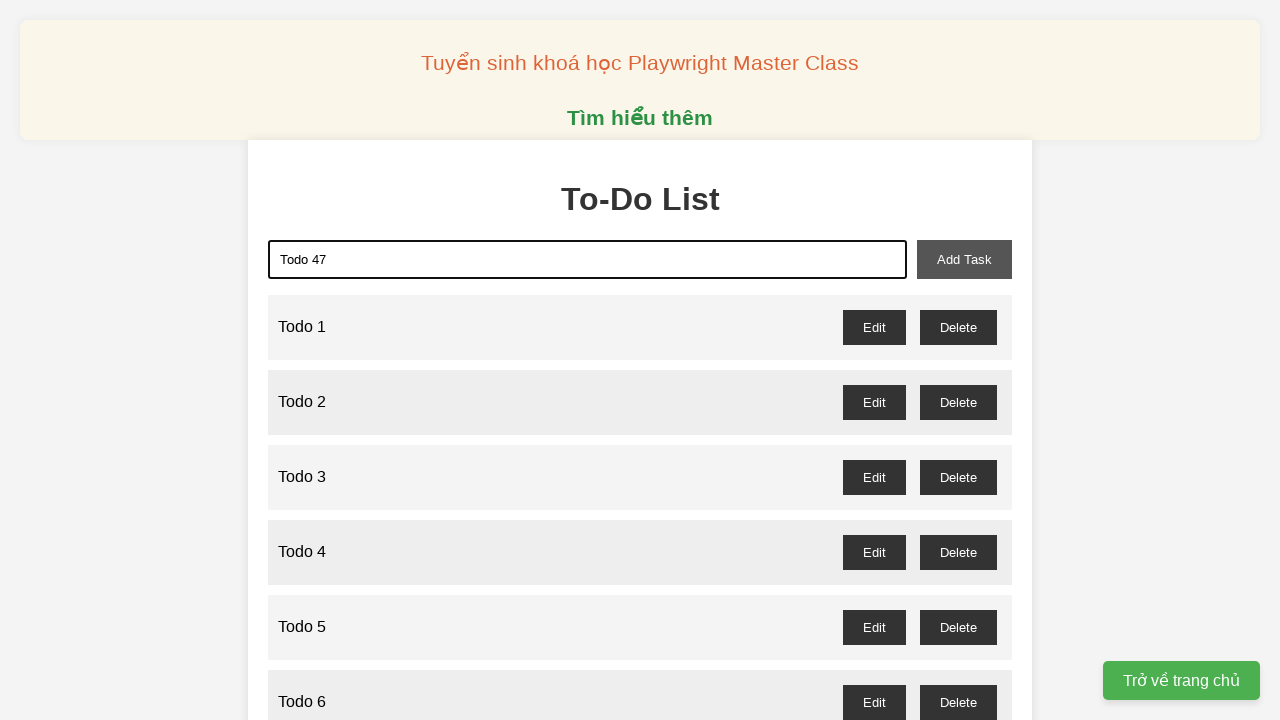

Clicked add task button to add 'Todo 47' at (964, 259) on xpath=//button[@id="add-task"]
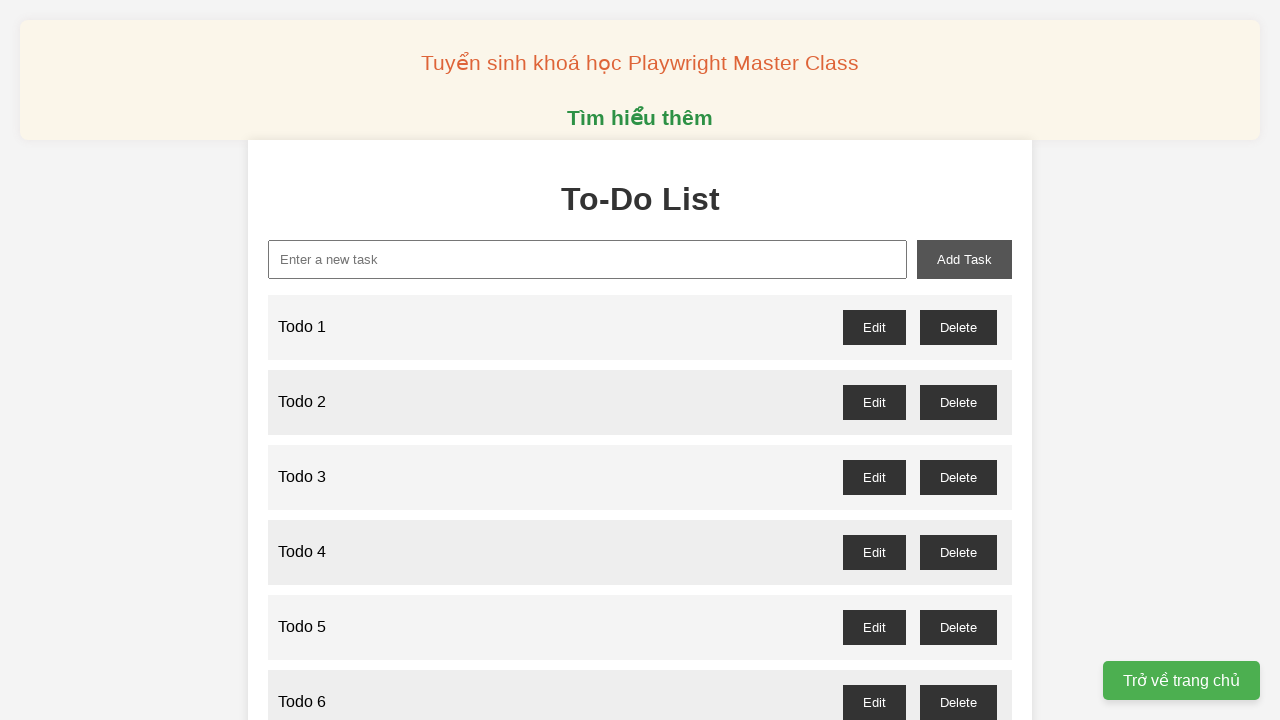

Filled new task input with 'Todo 48' on xpath=//input[@id="new-task"]
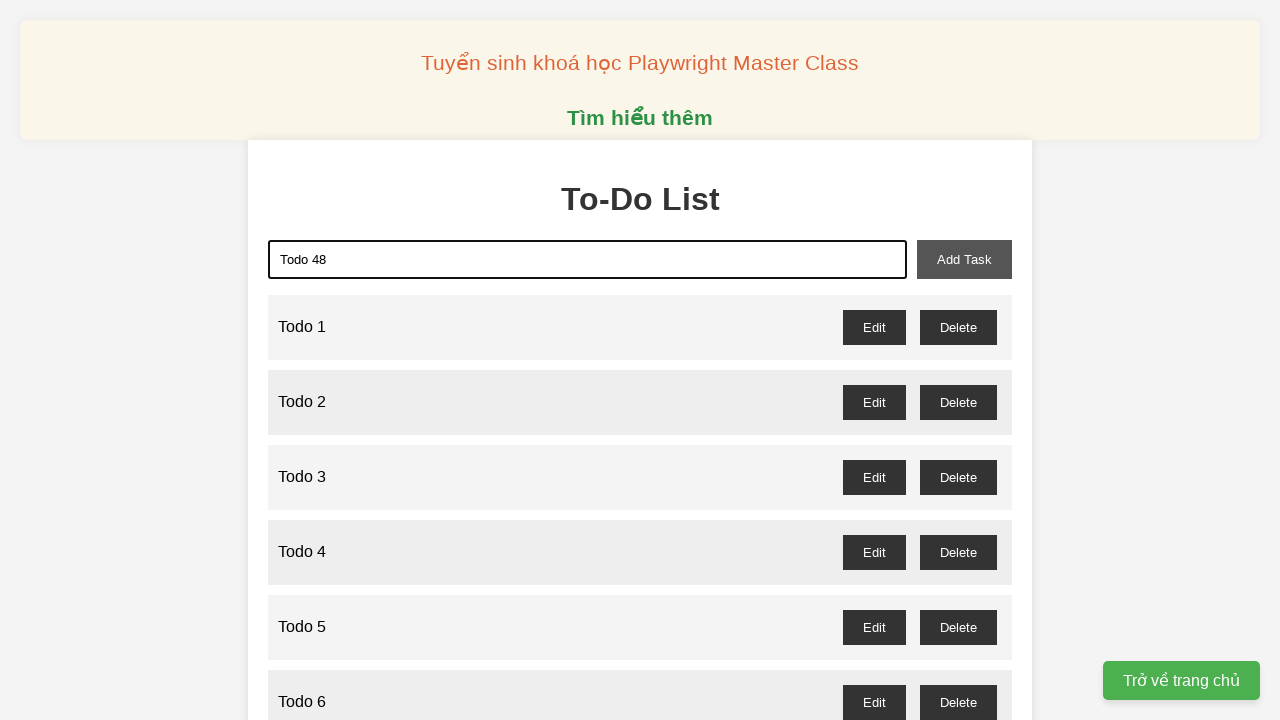

Clicked add task button to add 'Todo 48' at (964, 259) on xpath=//button[@id="add-task"]
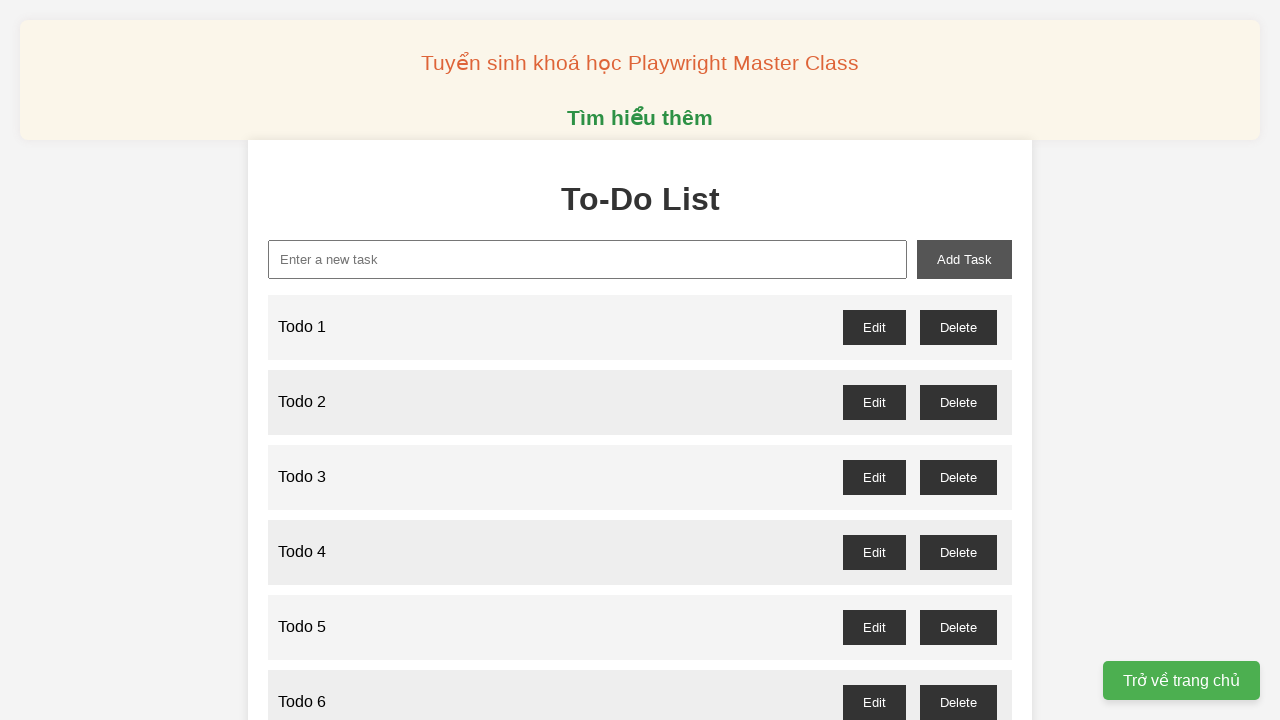

Filled new task input with 'Todo 49' on xpath=//input[@id="new-task"]
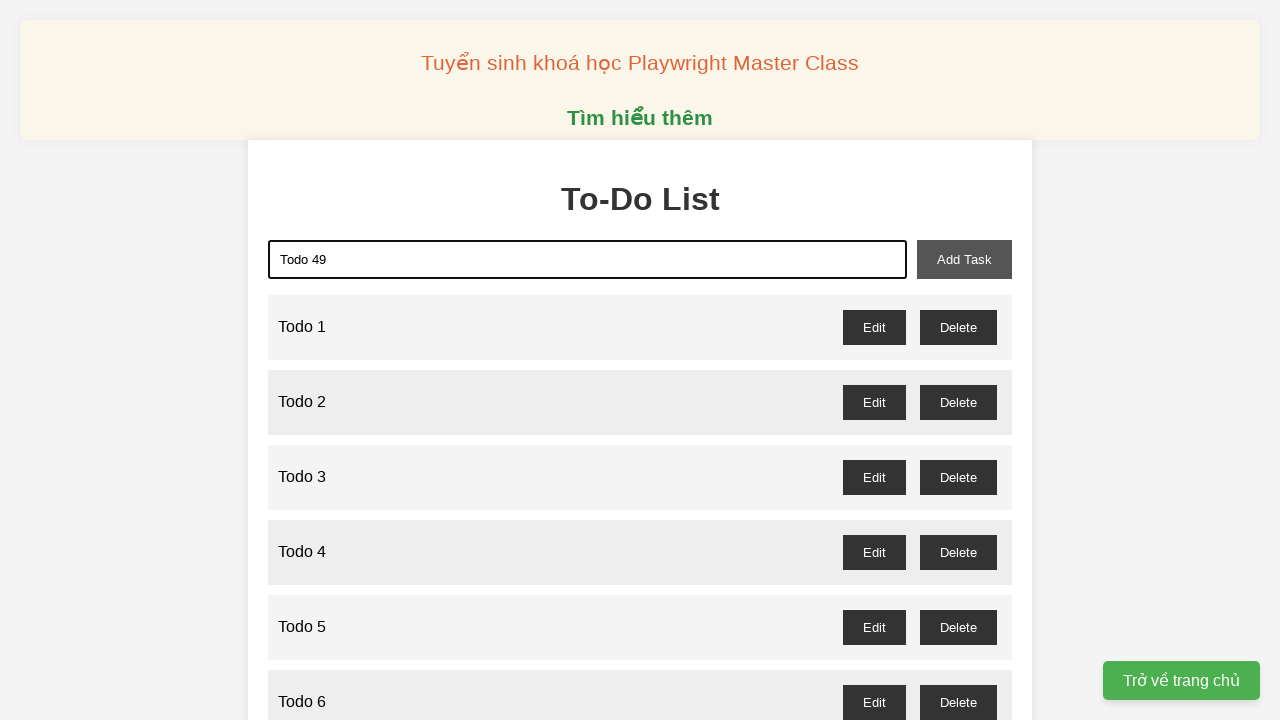

Clicked add task button to add 'Todo 49' at (964, 259) on xpath=//button[@id="add-task"]
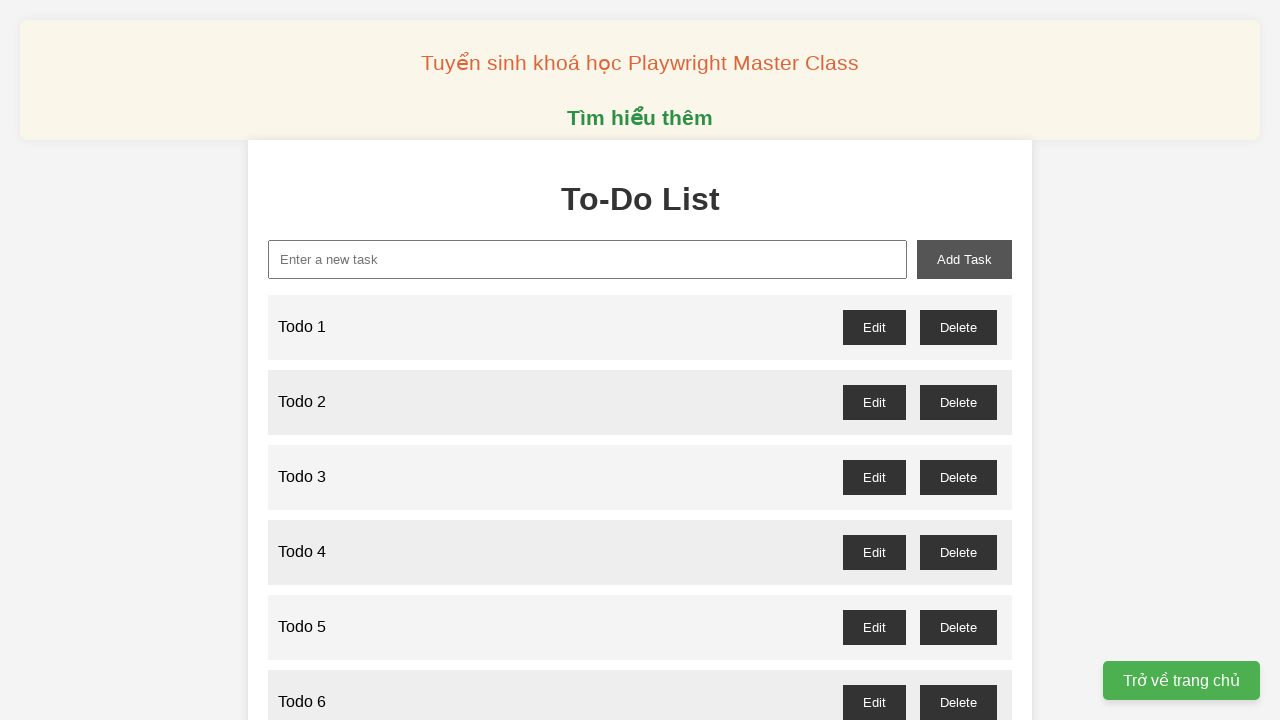

Filled new task input with 'Todo 50' on xpath=//input[@id="new-task"]
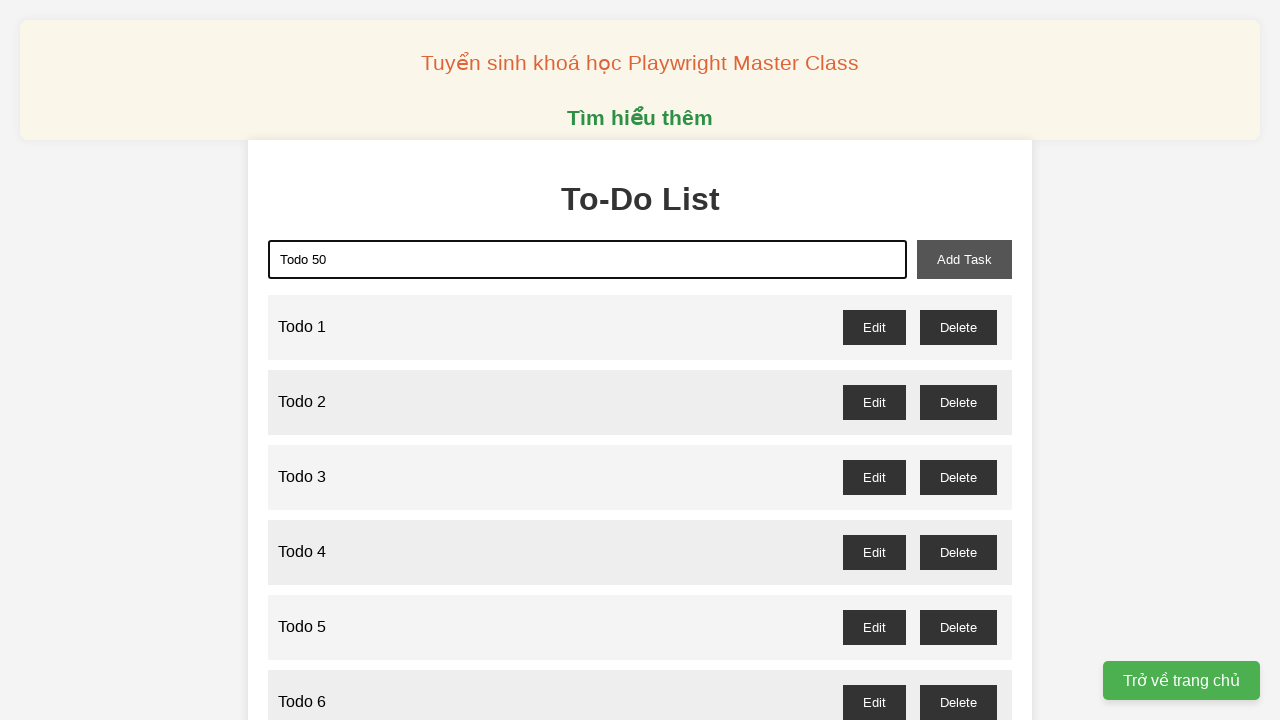

Clicked add task button to add 'Todo 50' at (964, 259) on xpath=//button[@id="add-task"]
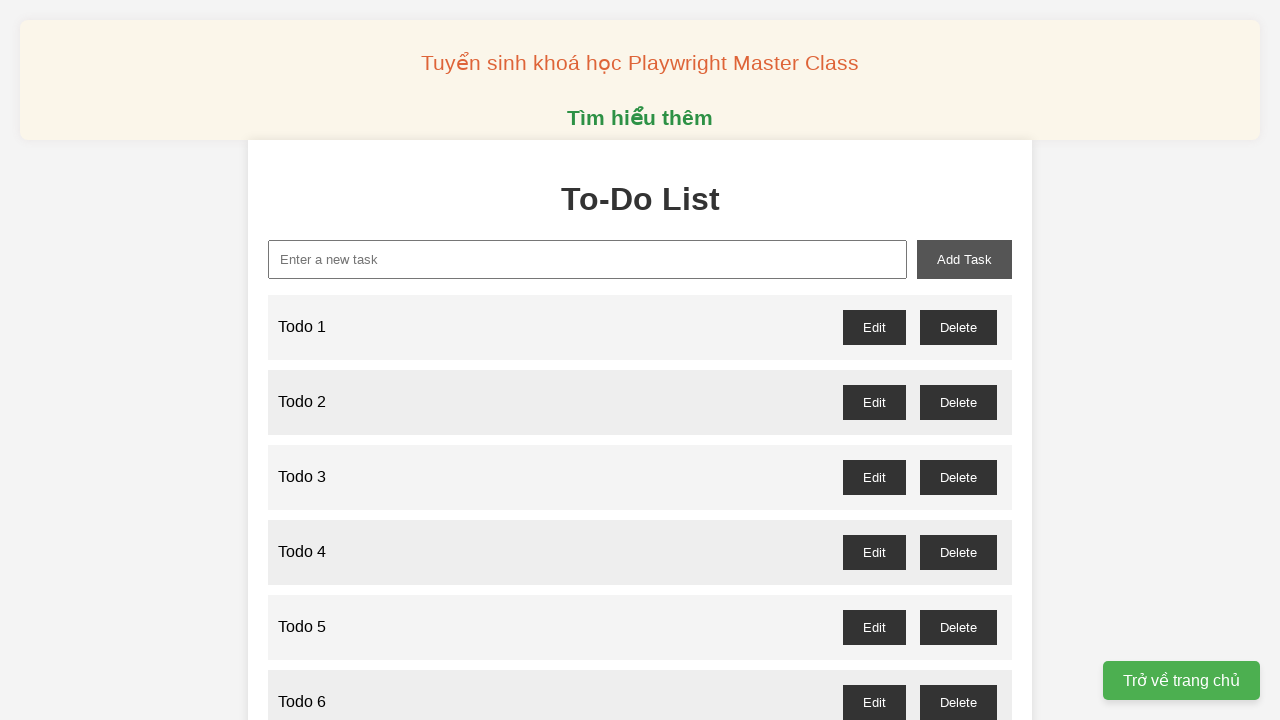

Filled new task input with 'Todo 51' on xpath=//input[@id="new-task"]
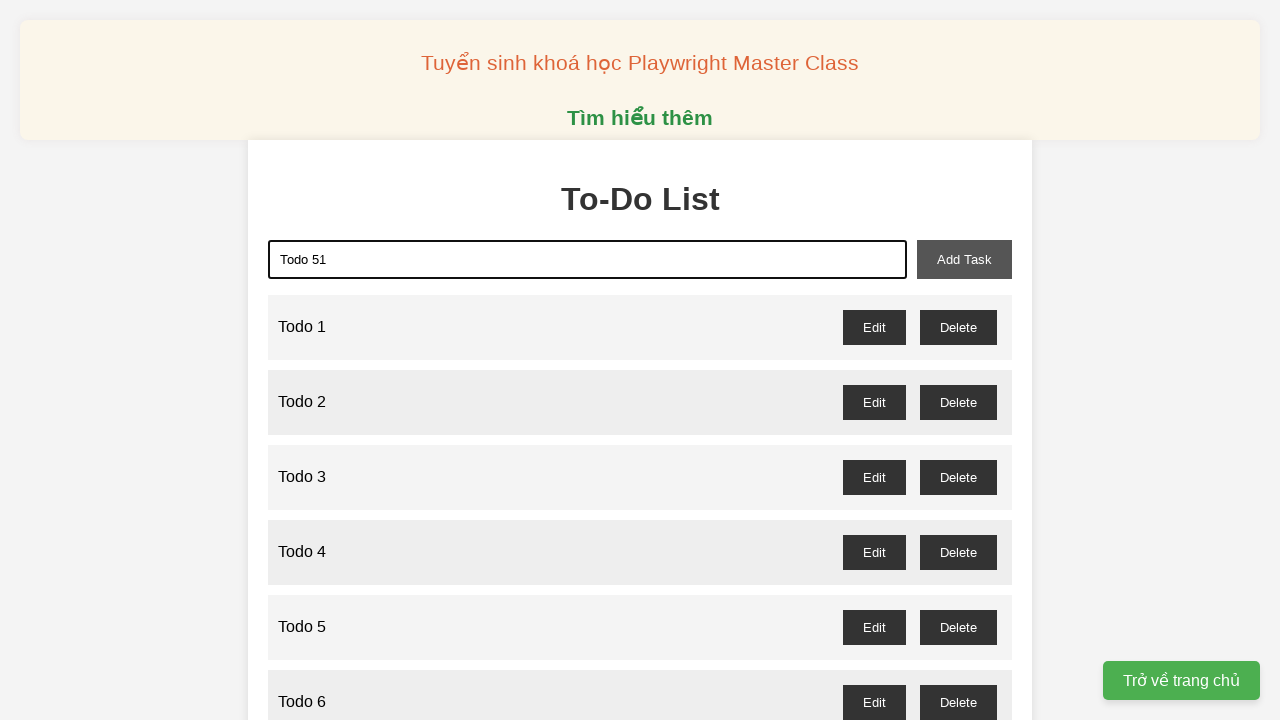

Clicked add task button to add 'Todo 51' at (964, 259) on xpath=//button[@id="add-task"]
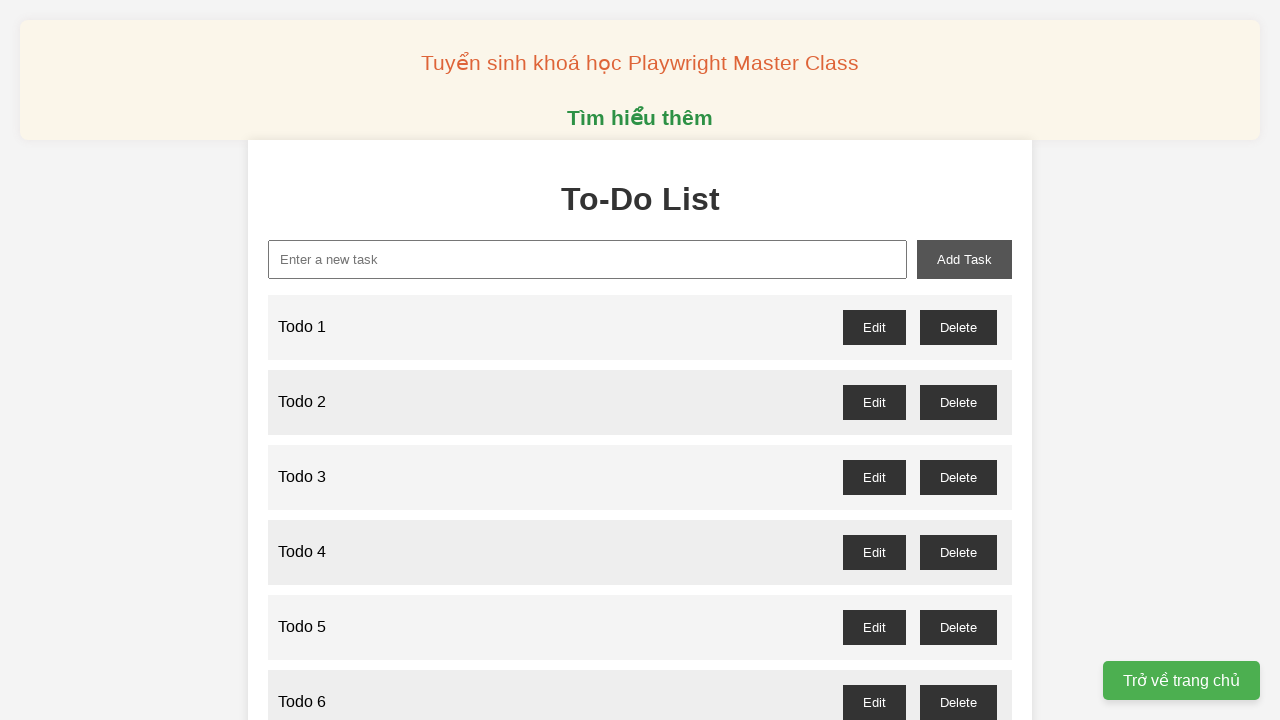

Filled new task input with 'Todo 52' on xpath=//input[@id="new-task"]
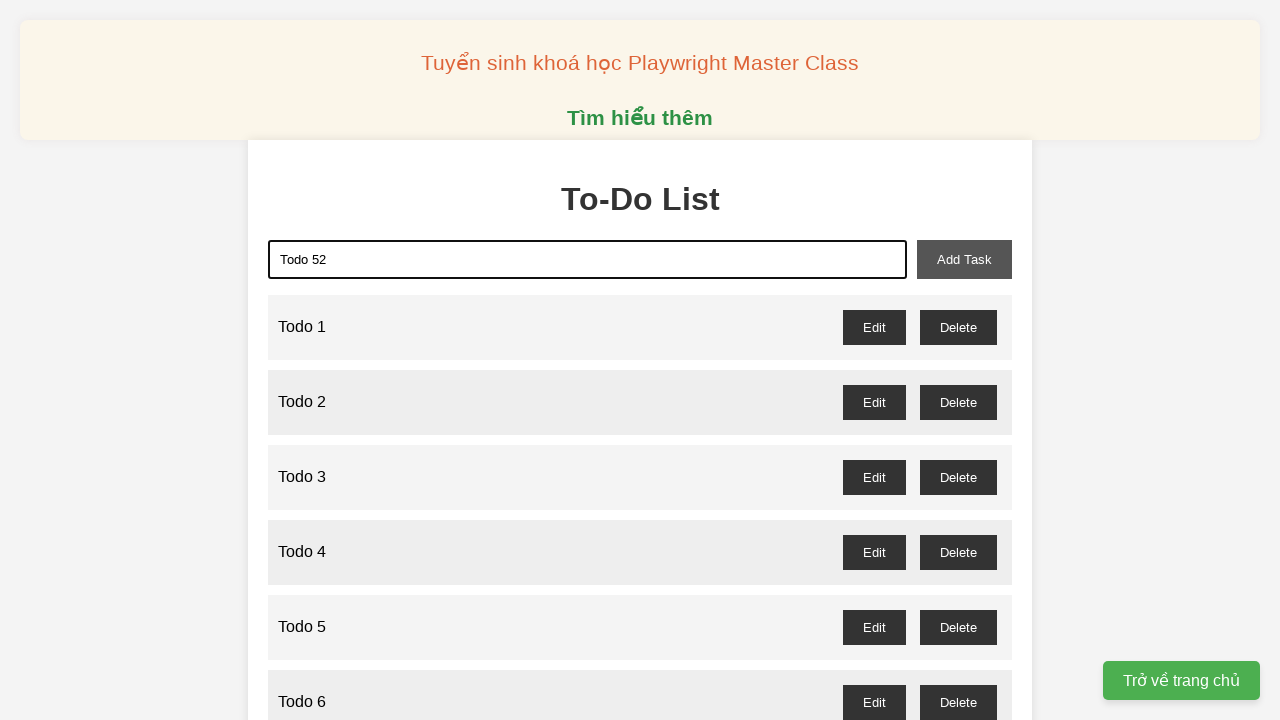

Clicked add task button to add 'Todo 52' at (964, 259) on xpath=//button[@id="add-task"]
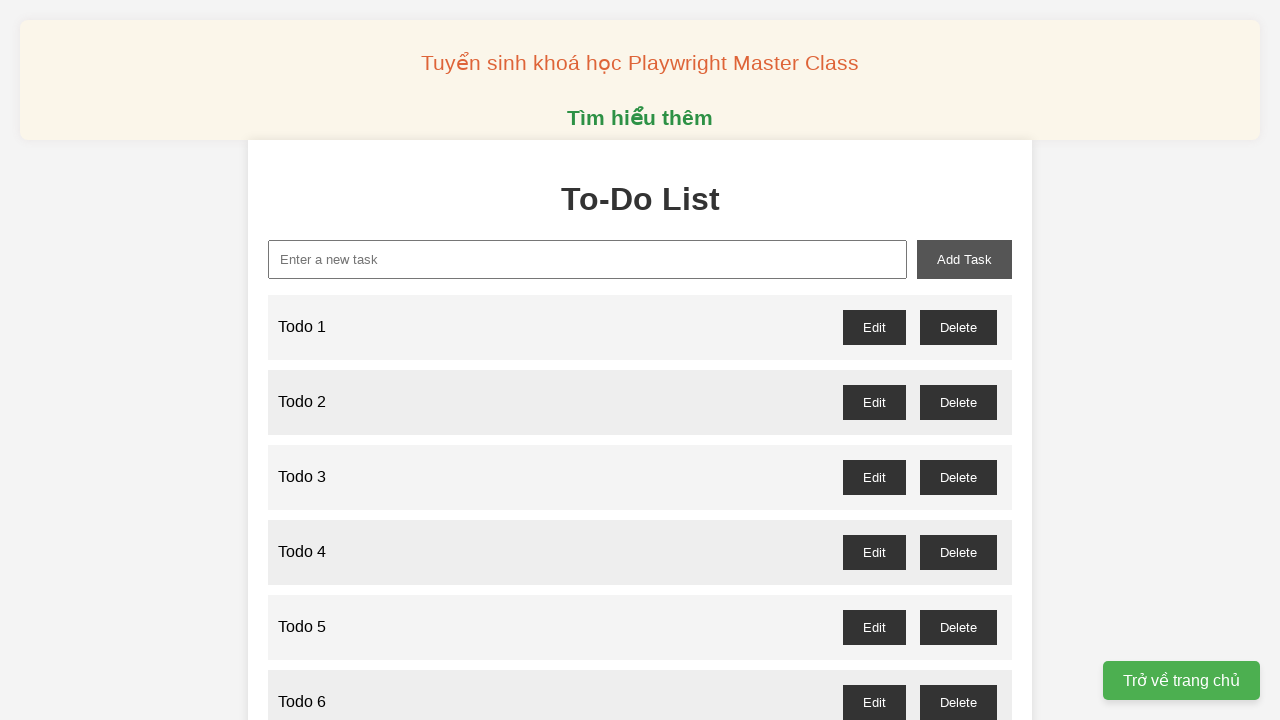

Filled new task input with 'Todo 53' on xpath=//input[@id="new-task"]
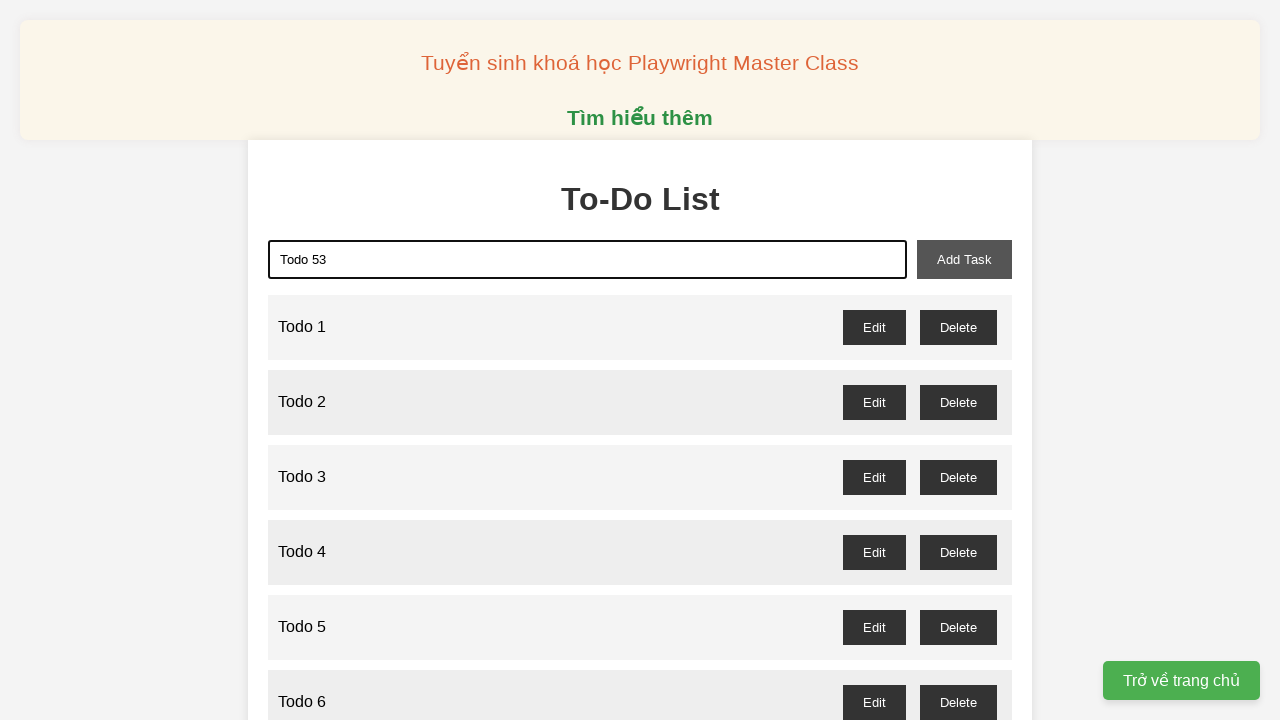

Clicked add task button to add 'Todo 53' at (964, 259) on xpath=//button[@id="add-task"]
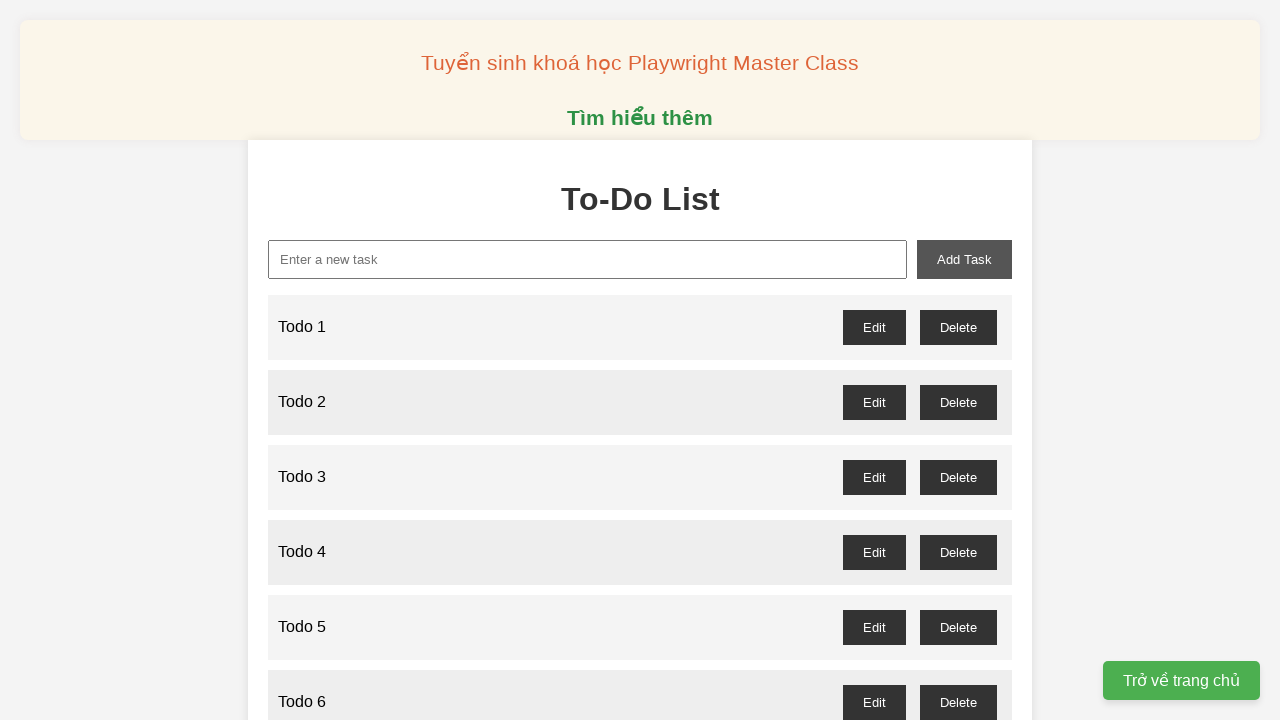

Filled new task input with 'Todo 54' on xpath=//input[@id="new-task"]
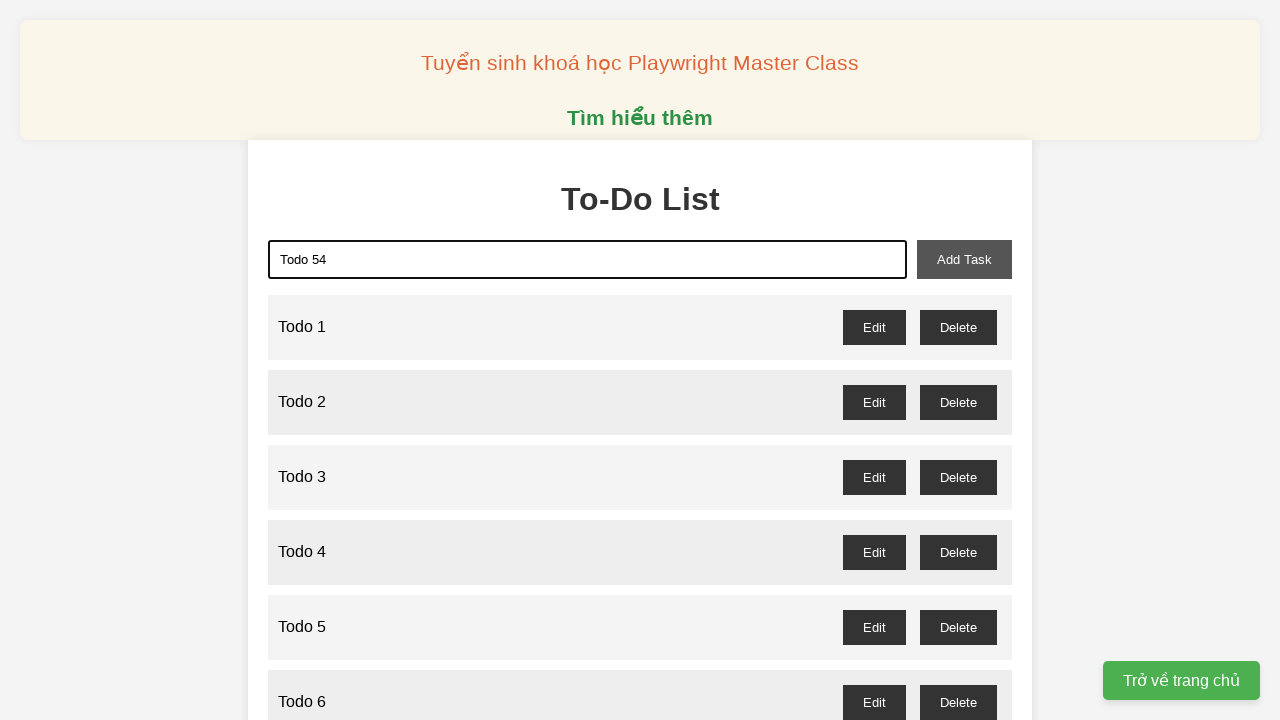

Clicked add task button to add 'Todo 54' at (964, 259) on xpath=//button[@id="add-task"]
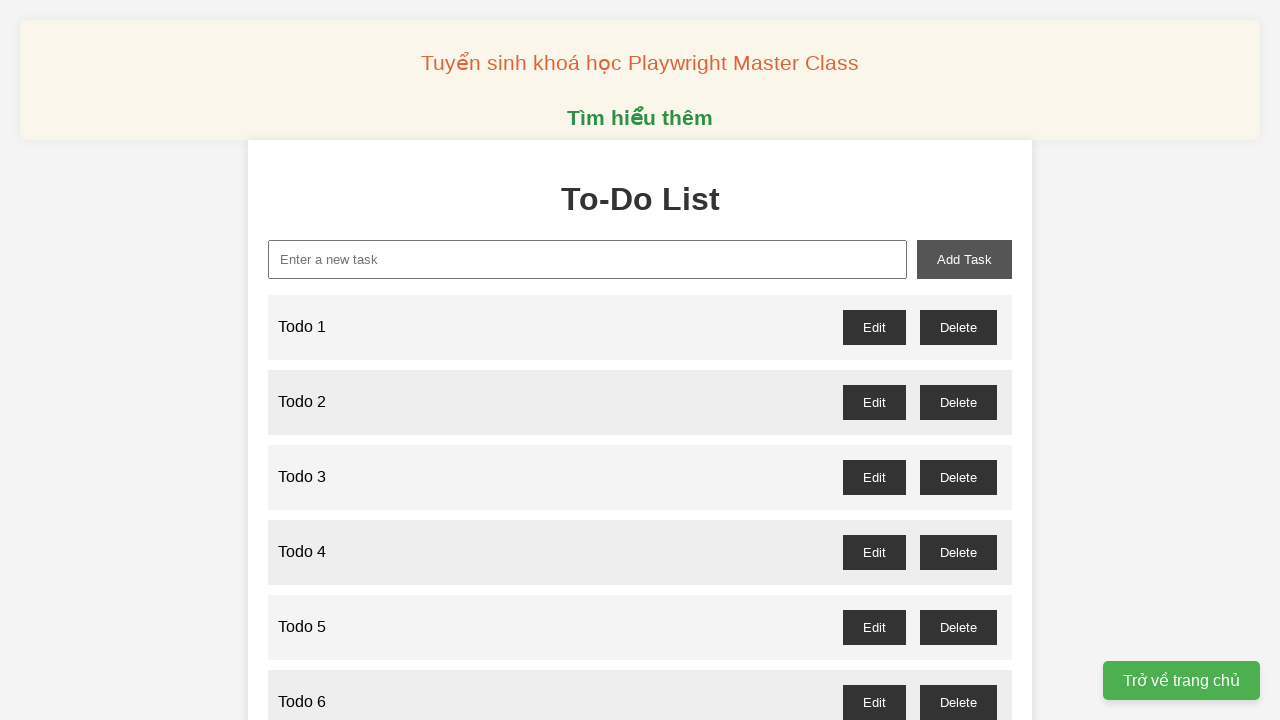

Filled new task input with 'Todo 55' on xpath=//input[@id="new-task"]
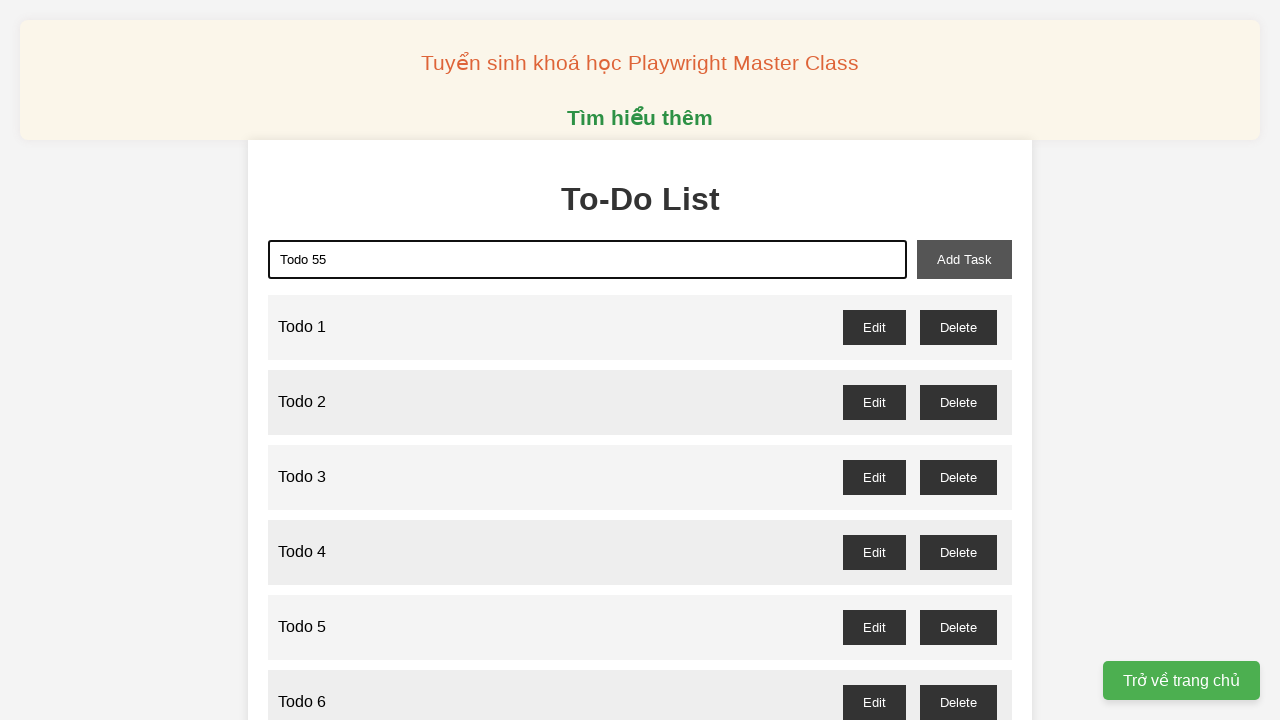

Clicked add task button to add 'Todo 55' at (964, 259) on xpath=//button[@id="add-task"]
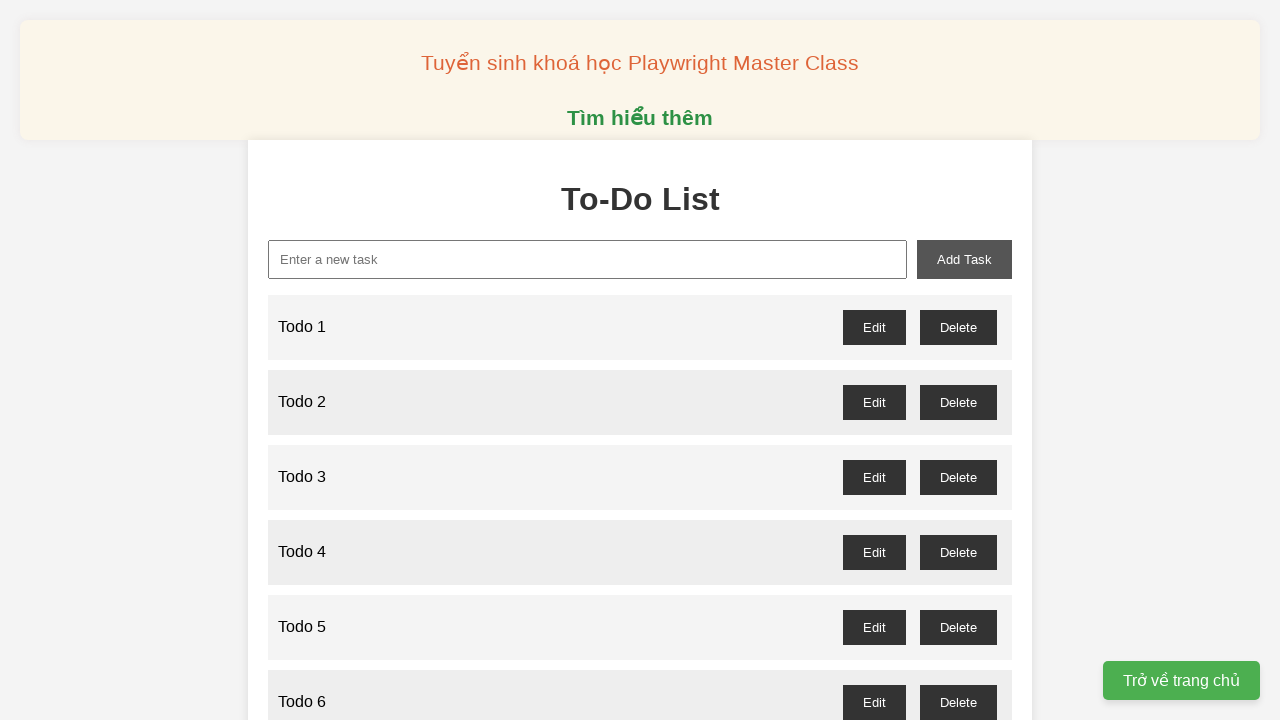

Filled new task input with 'Todo 56' on xpath=//input[@id="new-task"]
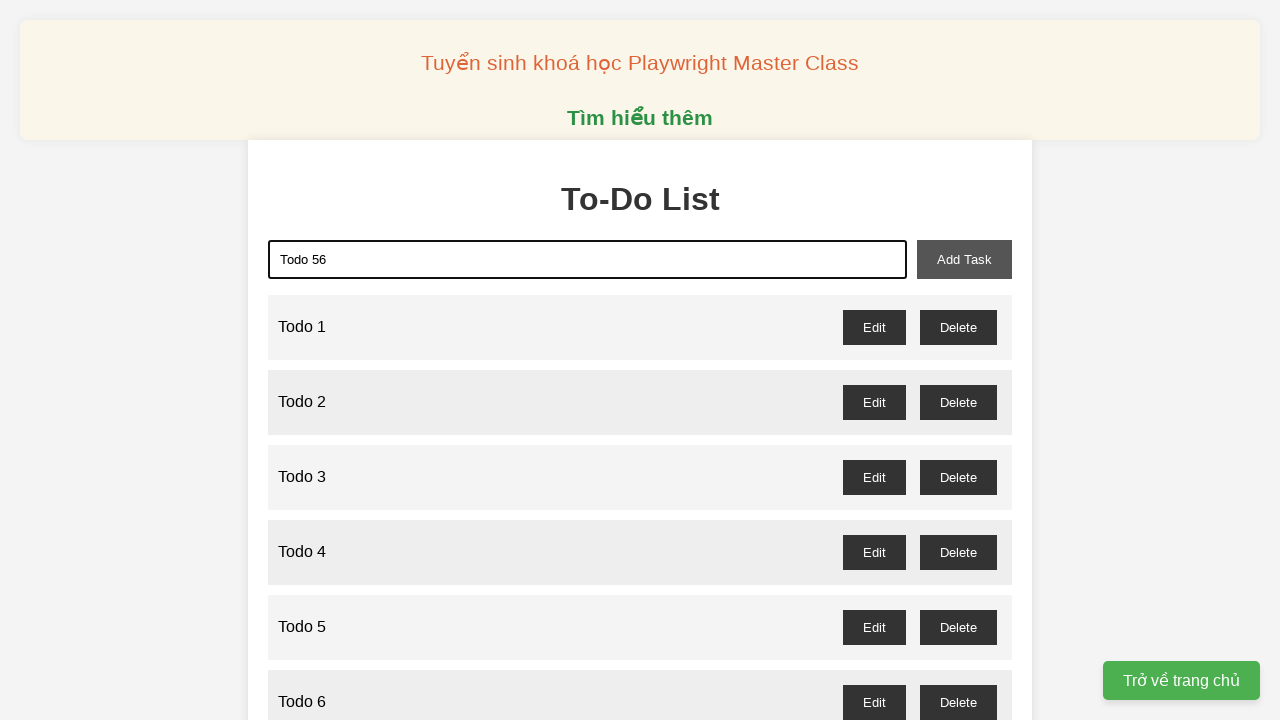

Clicked add task button to add 'Todo 56' at (964, 259) on xpath=//button[@id="add-task"]
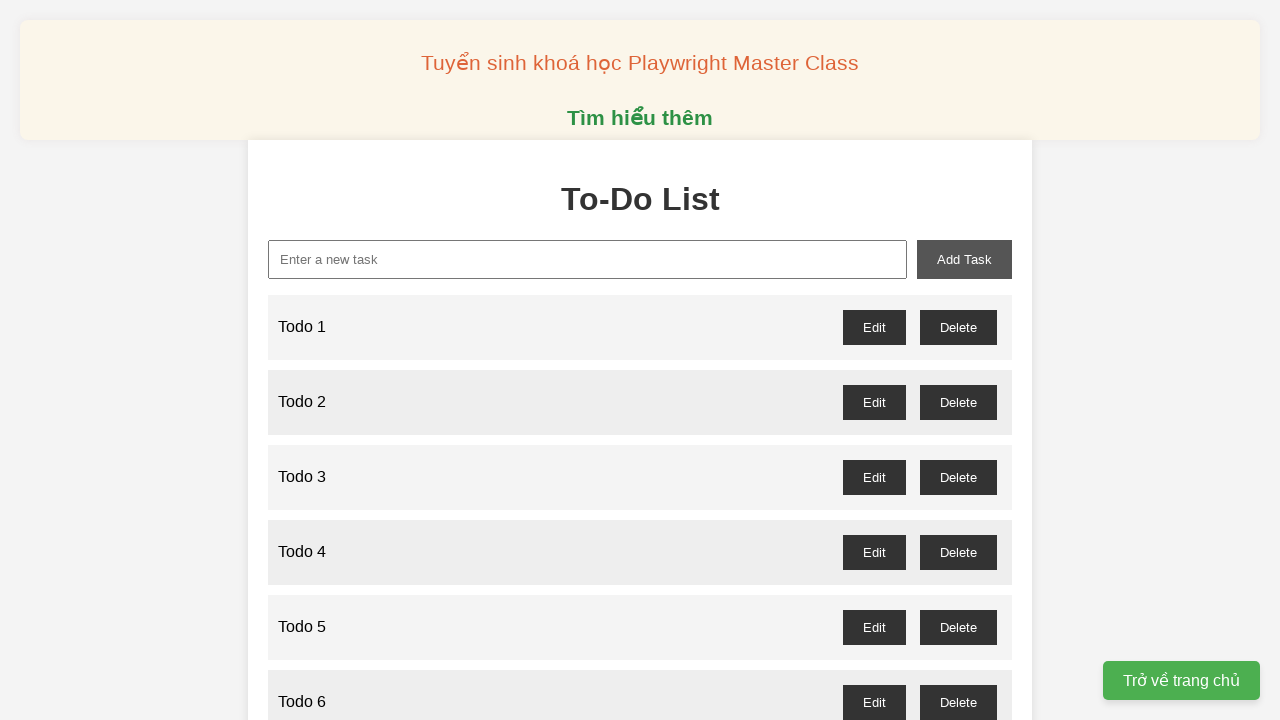

Filled new task input with 'Todo 57' on xpath=//input[@id="new-task"]
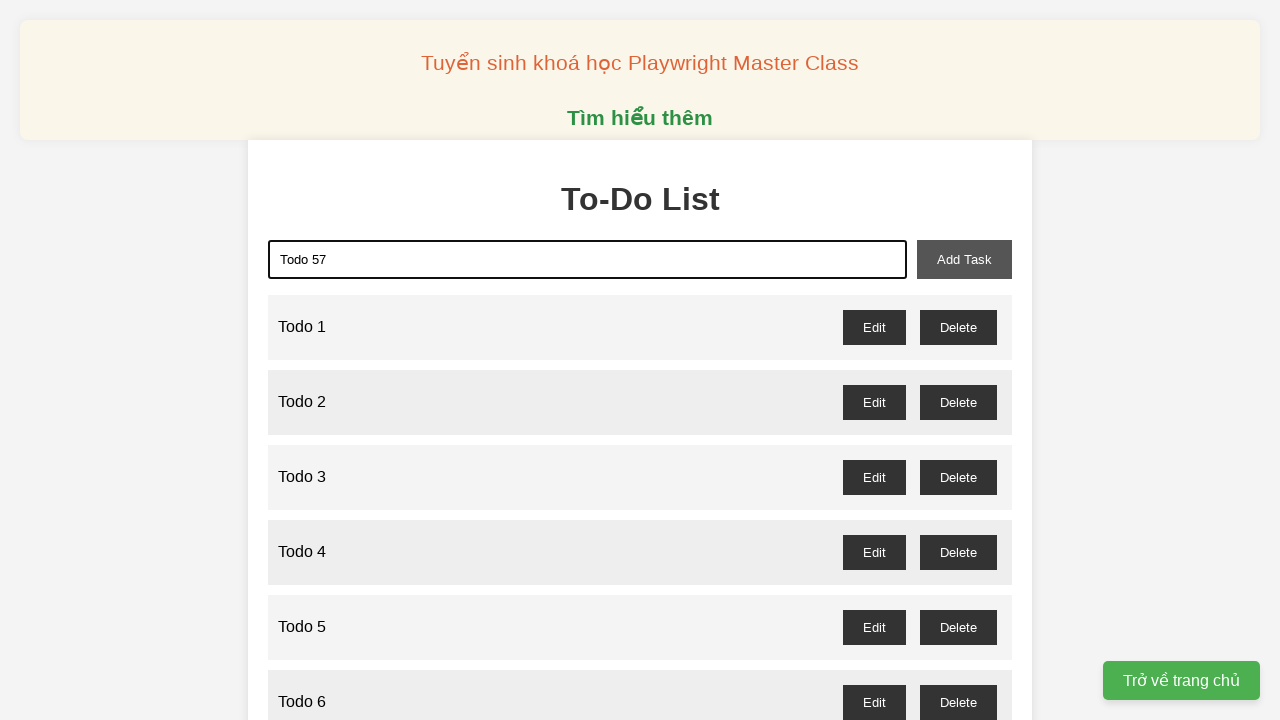

Clicked add task button to add 'Todo 57' at (964, 259) on xpath=//button[@id="add-task"]
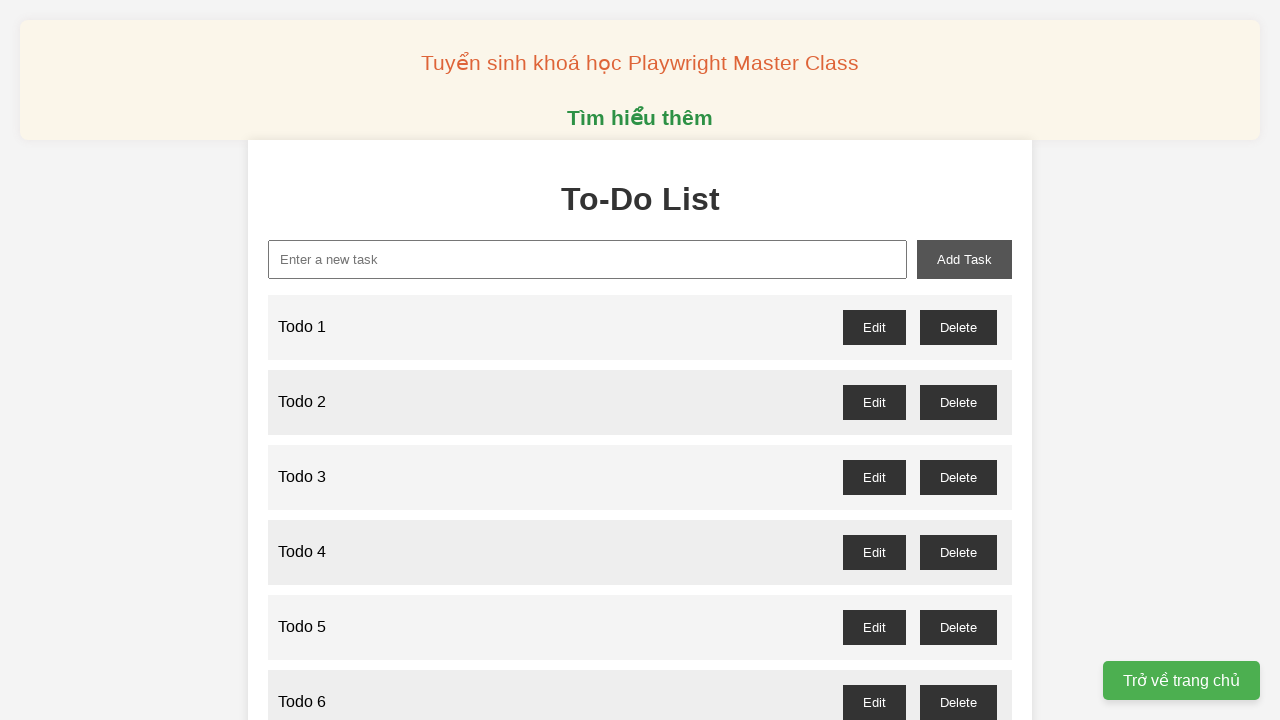

Filled new task input with 'Todo 58' on xpath=//input[@id="new-task"]
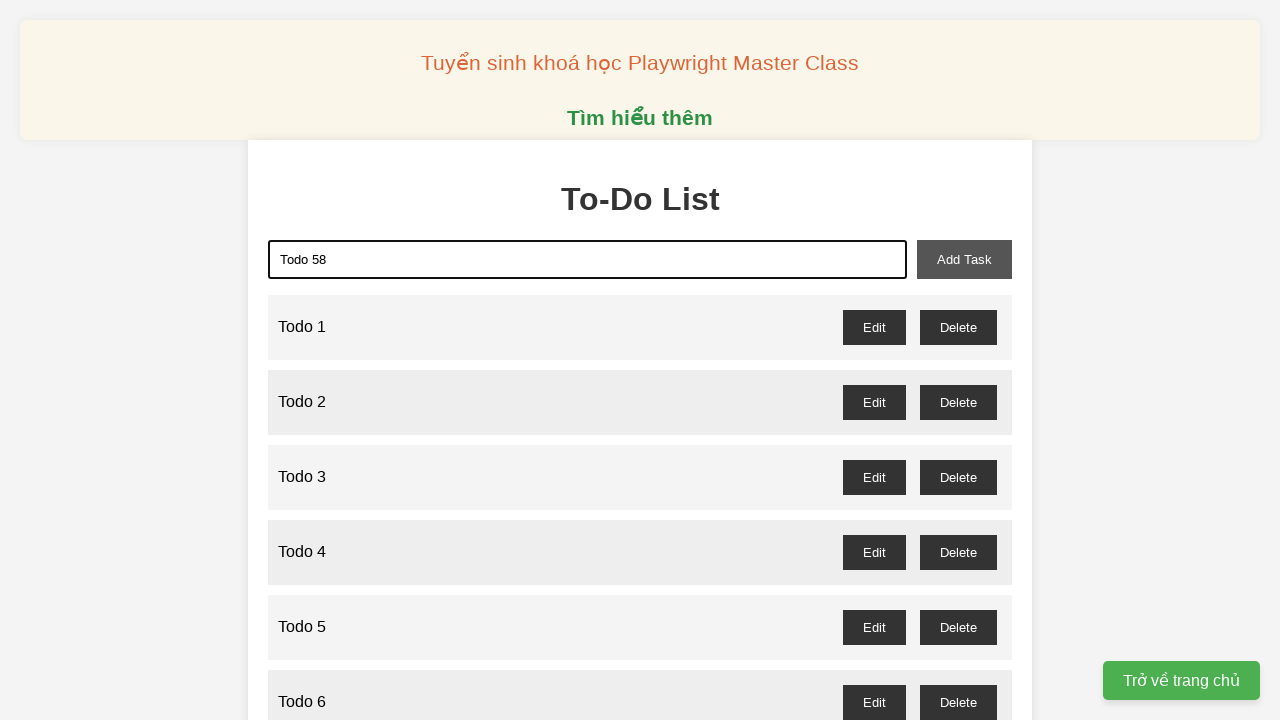

Clicked add task button to add 'Todo 58' at (964, 259) on xpath=//button[@id="add-task"]
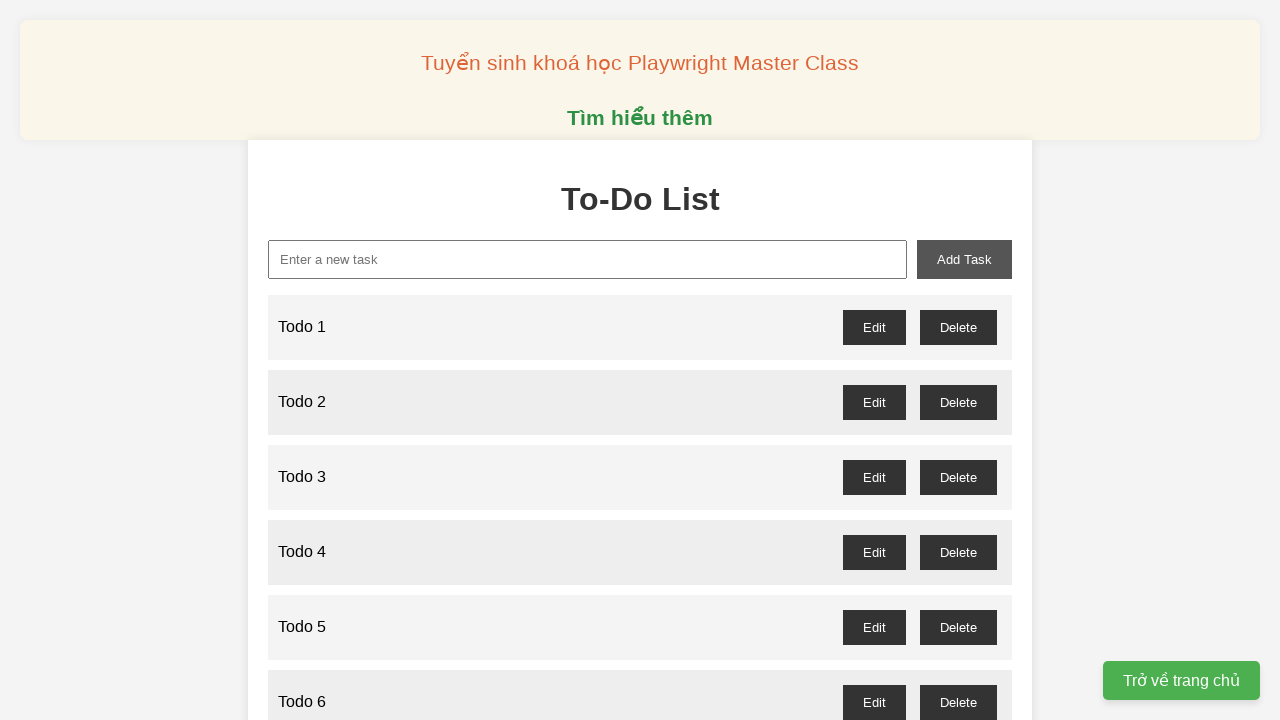

Filled new task input with 'Todo 59' on xpath=//input[@id="new-task"]
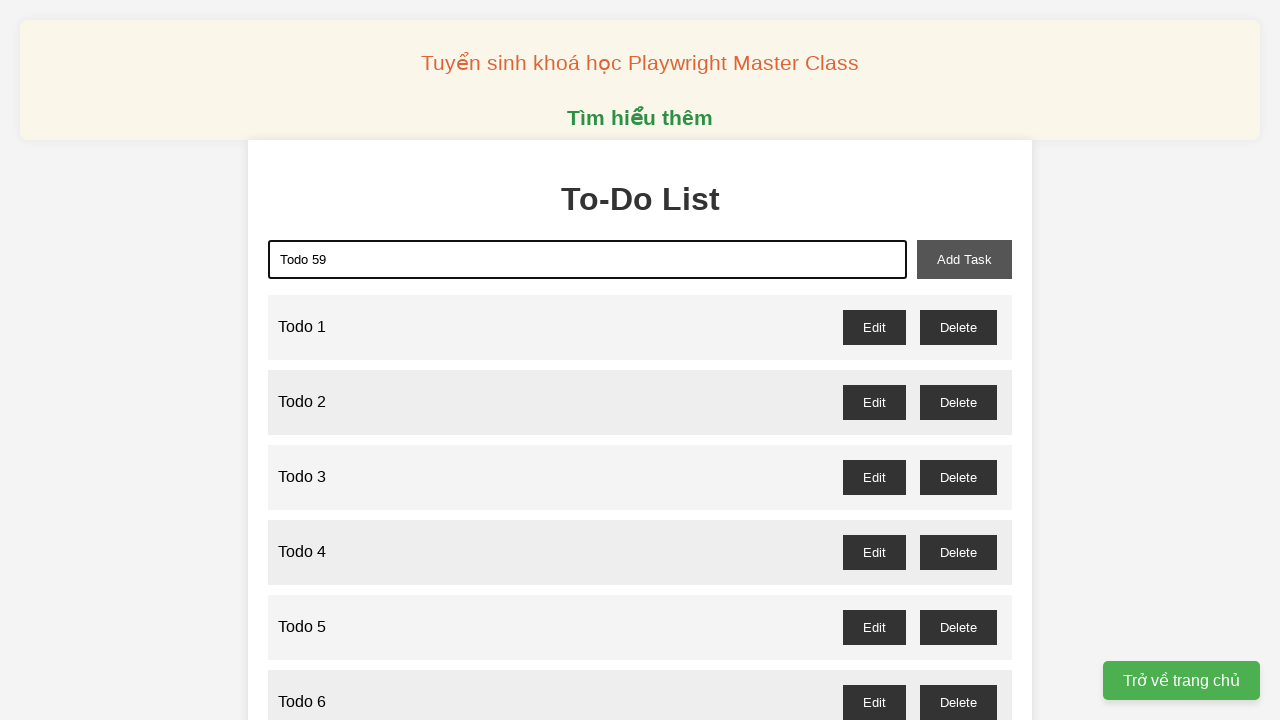

Clicked add task button to add 'Todo 59' at (964, 259) on xpath=//button[@id="add-task"]
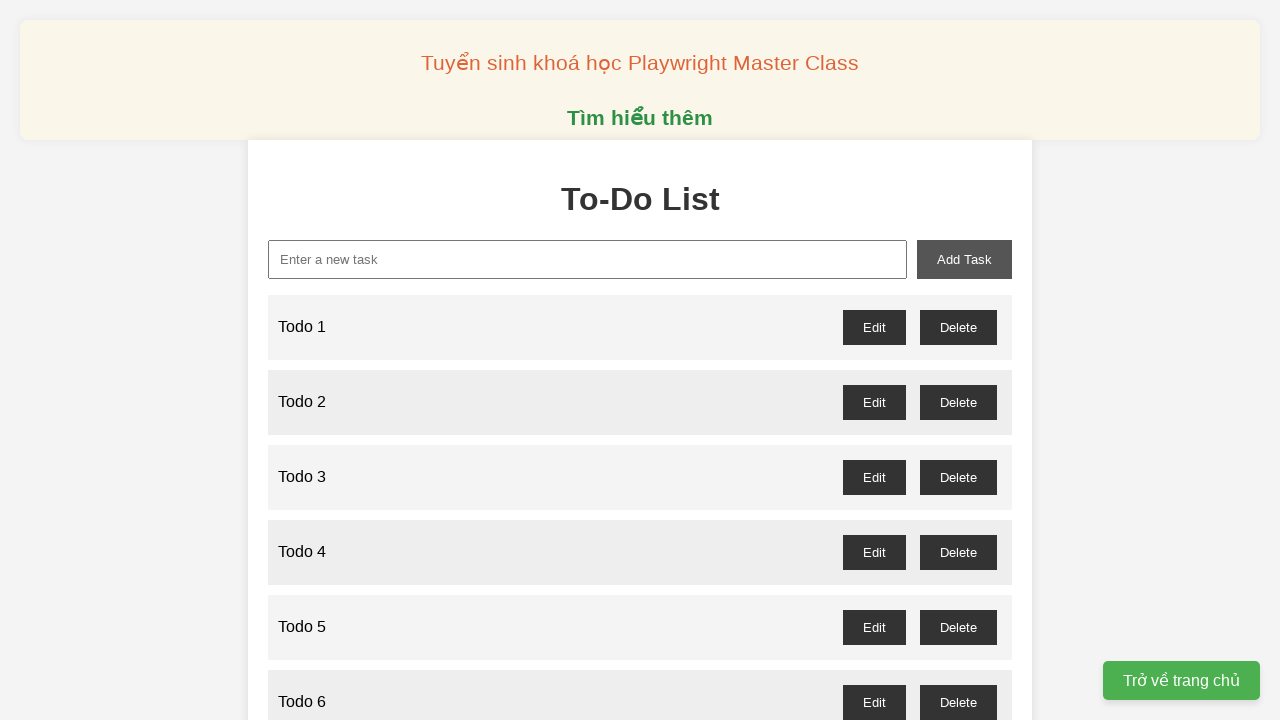

Filled new task input with 'Todo 60' on xpath=//input[@id="new-task"]
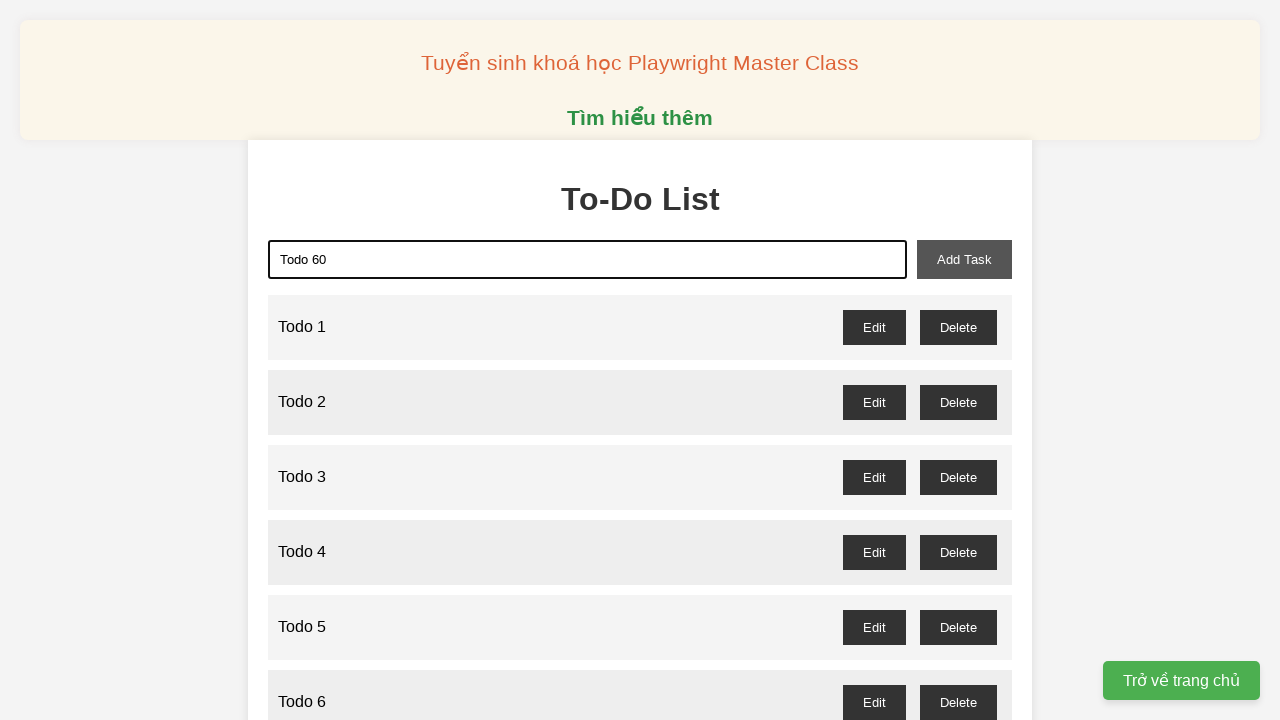

Clicked add task button to add 'Todo 60' at (964, 259) on xpath=//button[@id="add-task"]
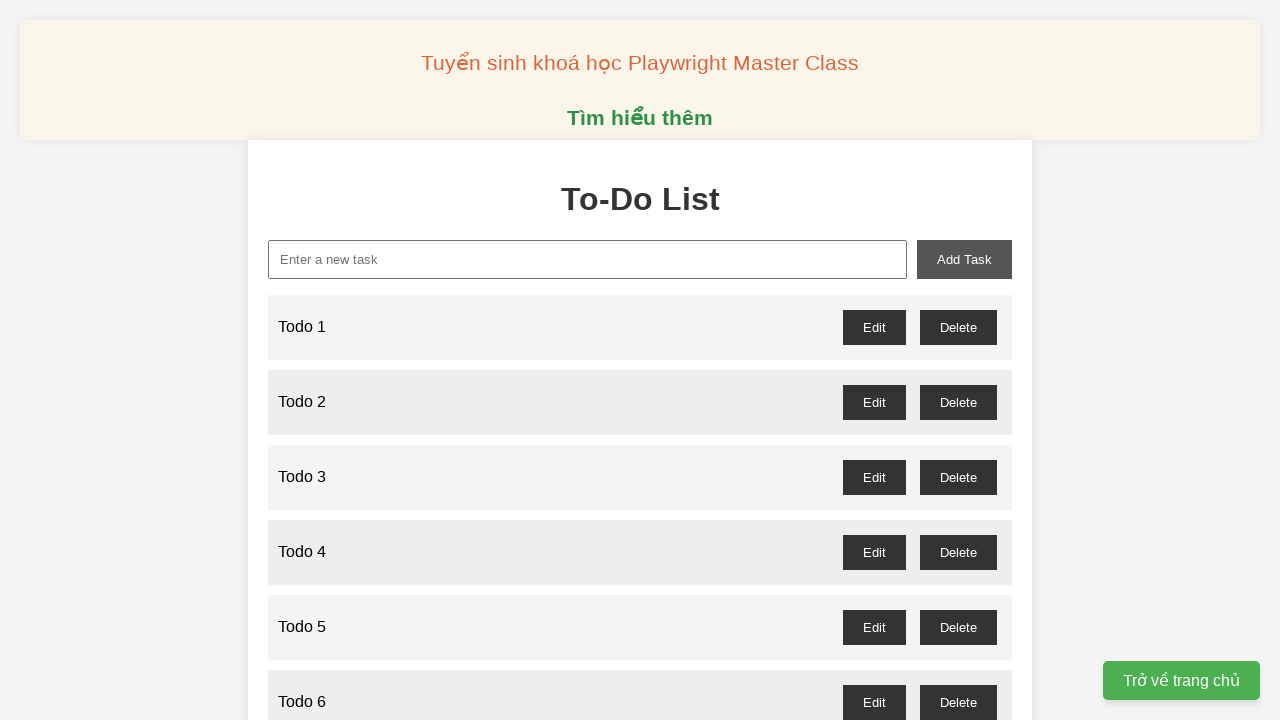

Filled new task input with 'Todo 61' on xpath=//input[@id="new-task"]
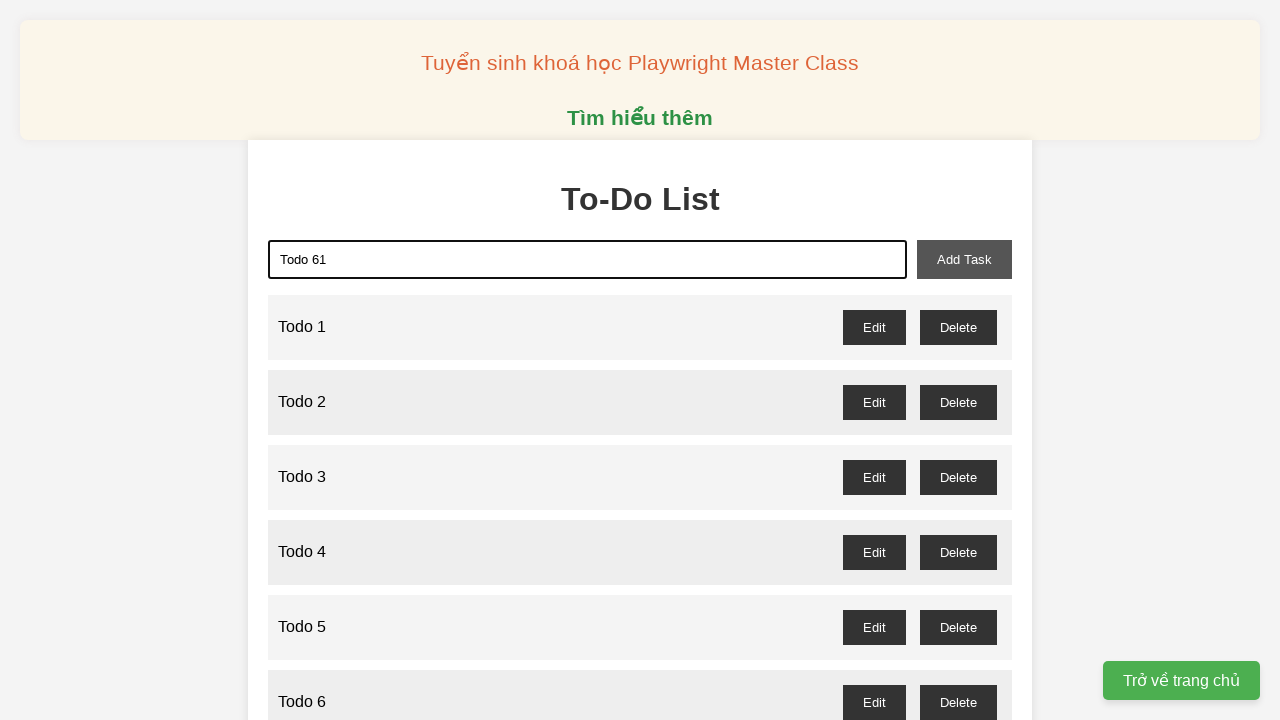

Clicked add task button to add 'Todo 61' at (964, 259) on xpath=//button[@id="add-task"]
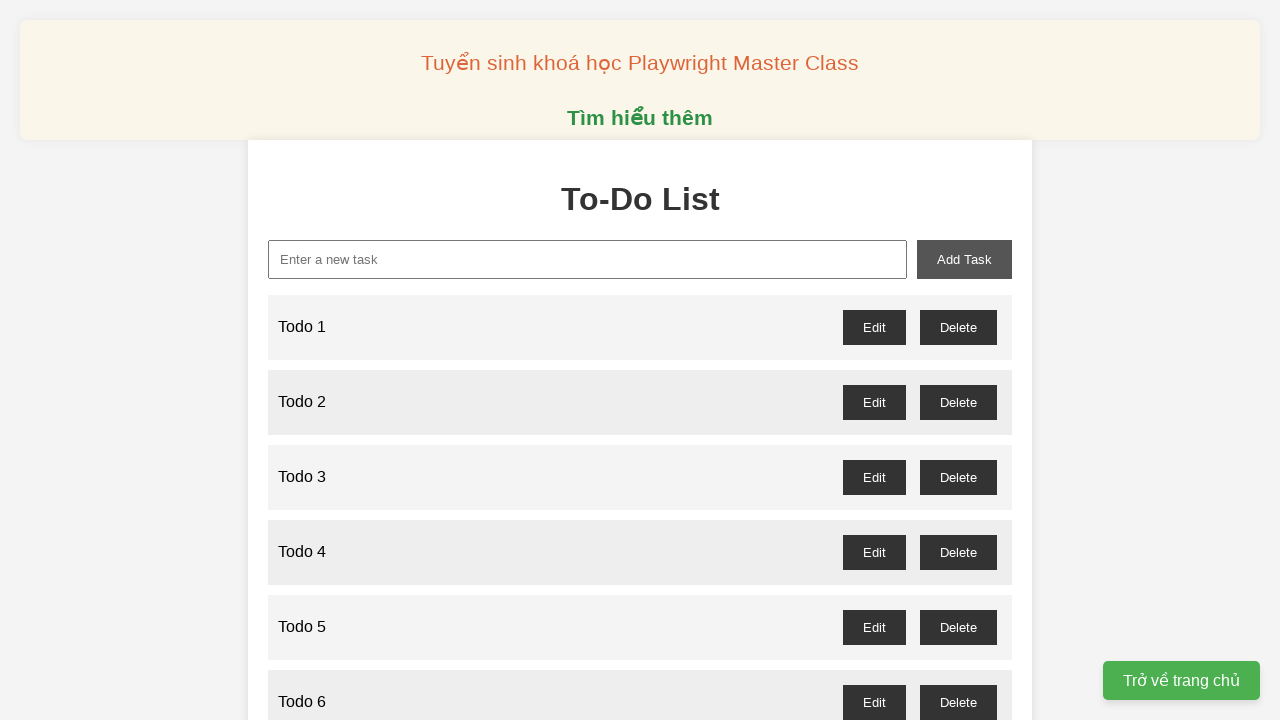

Filled new task input with 'Todo 62' on xpath=//input[@id="new-task"]
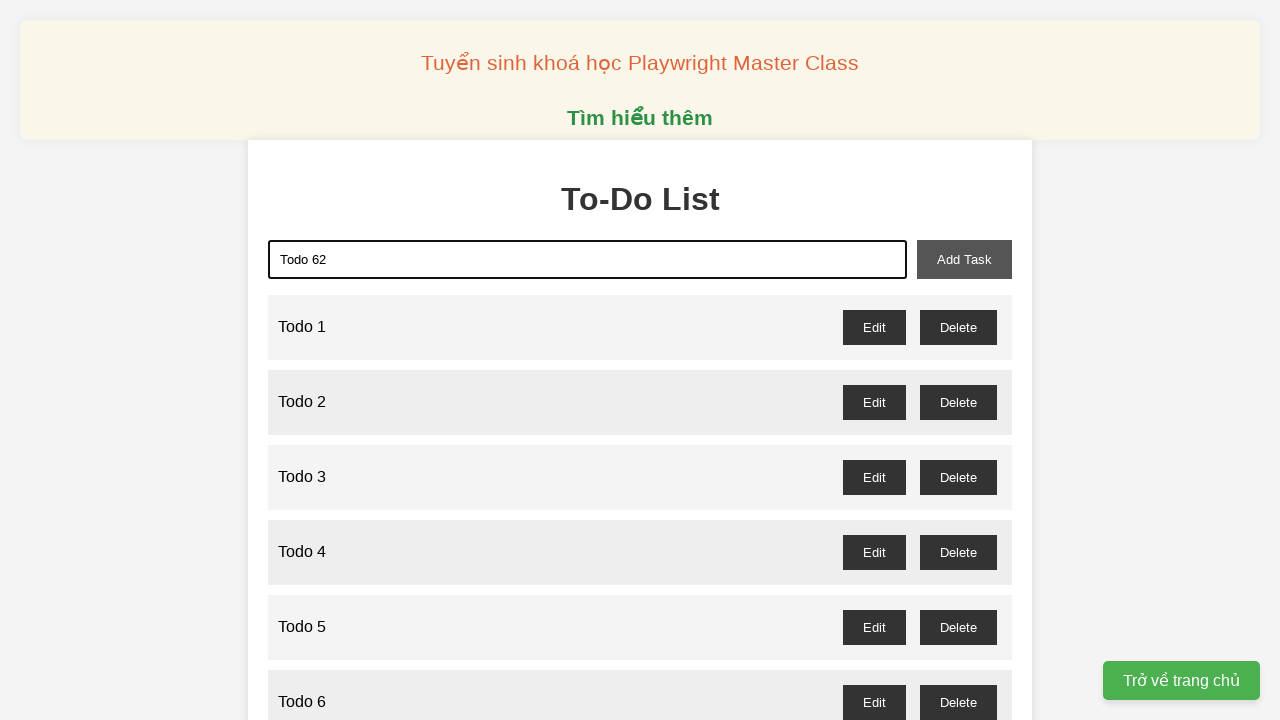

Clicked add task button to add 'Todo 62' at (964, 259) on xpath=//button[@id="add-task"]
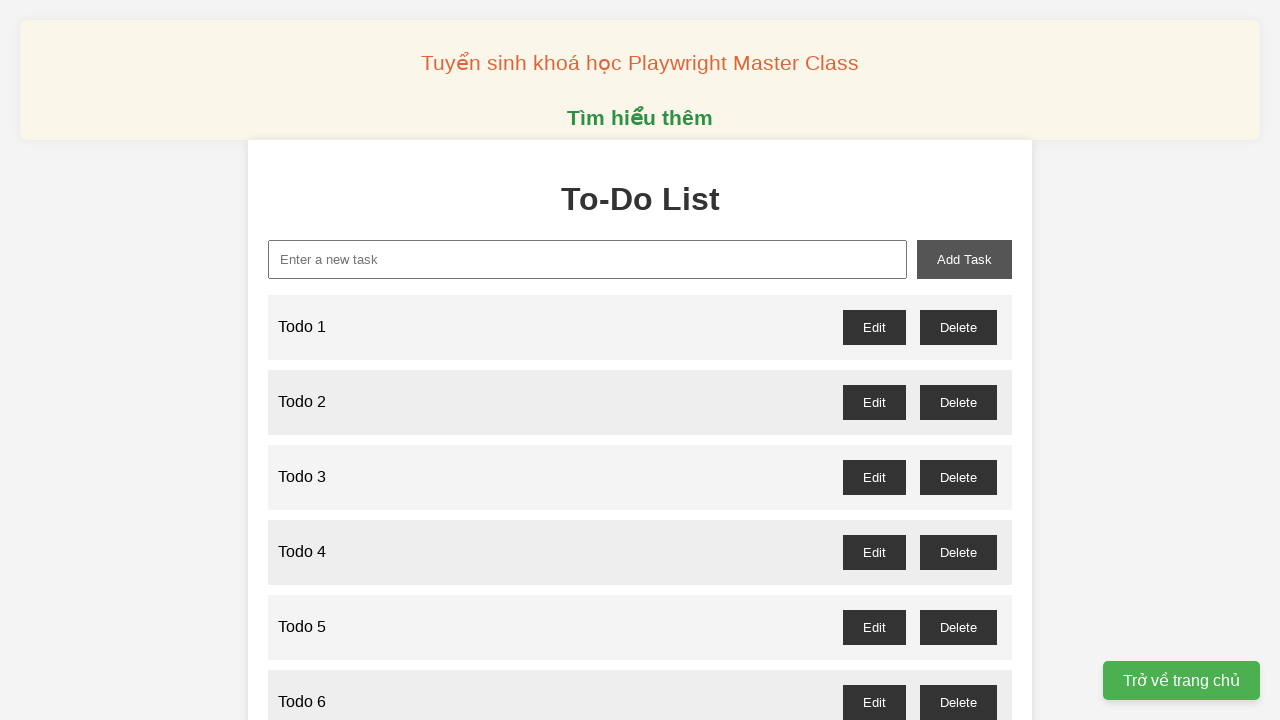

Filled new task input with 'Todo 63' on xpath=//input[@id="new-task"]
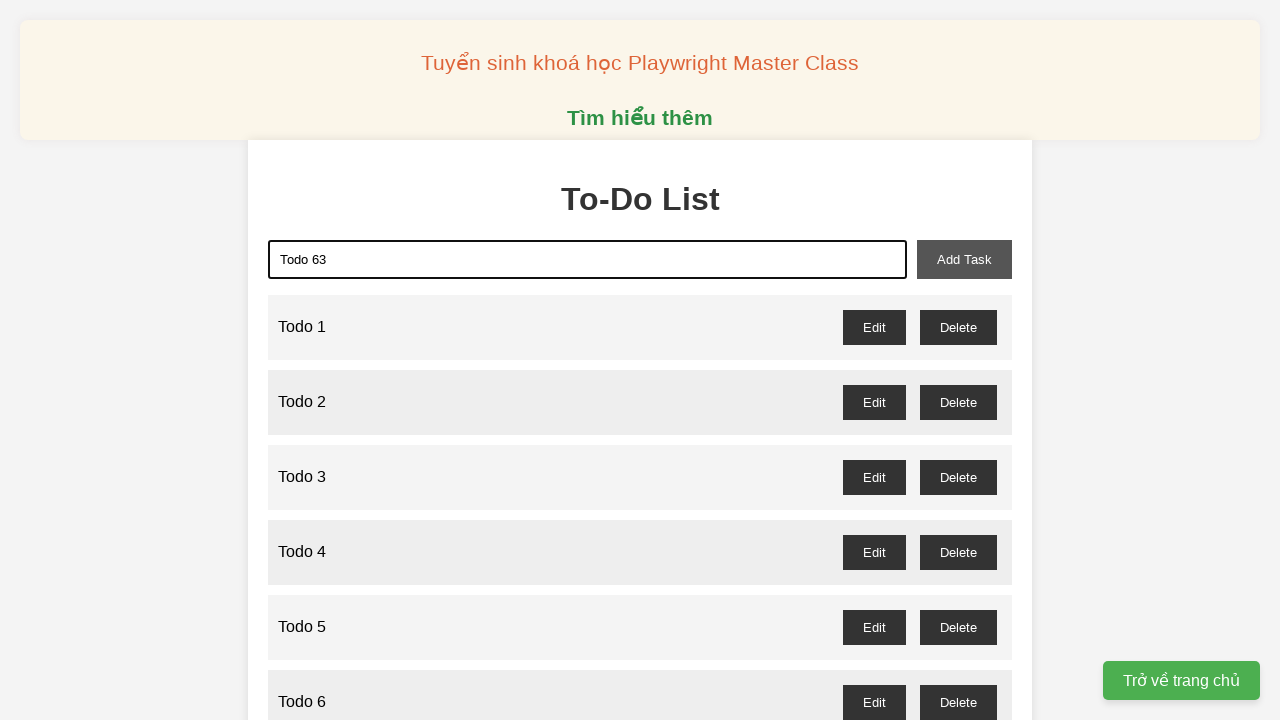

Clicked add task button to add 'Todo 63' at (964, 259) on xpath=//button[@id="add-task"]
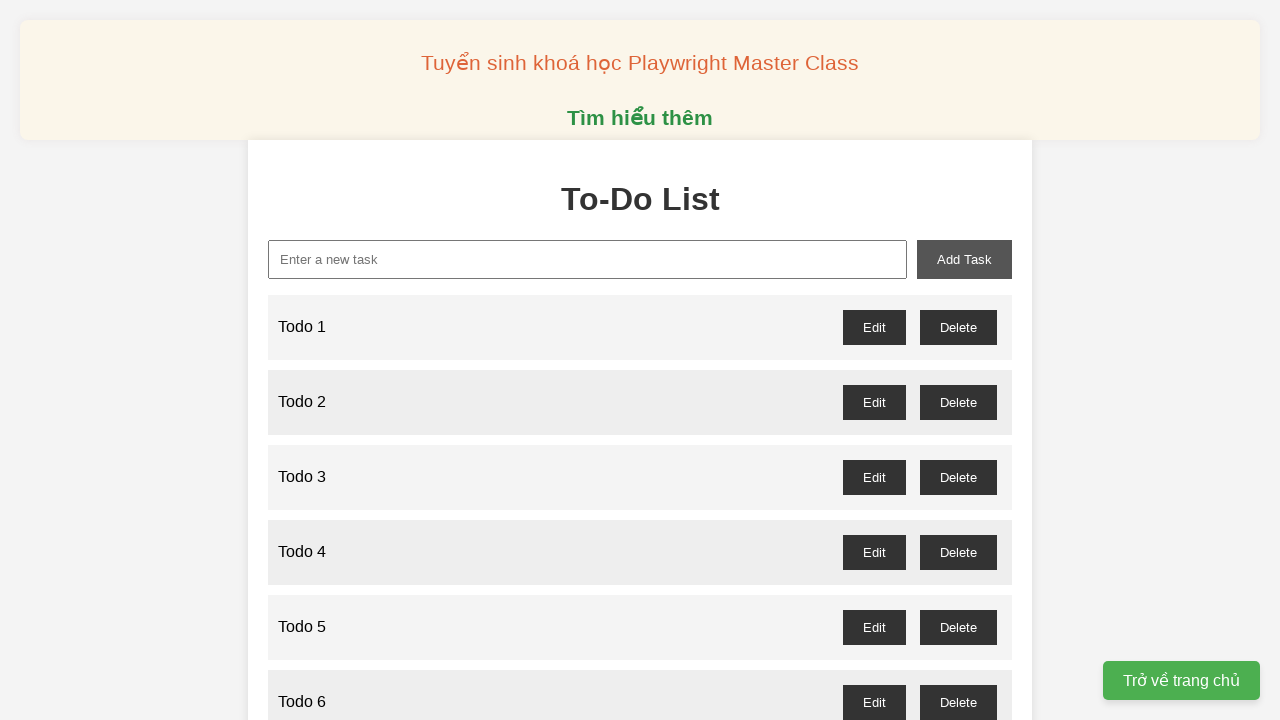

Filled new task input with 'Todo 64' on xpath=//input[@id="new-task"]
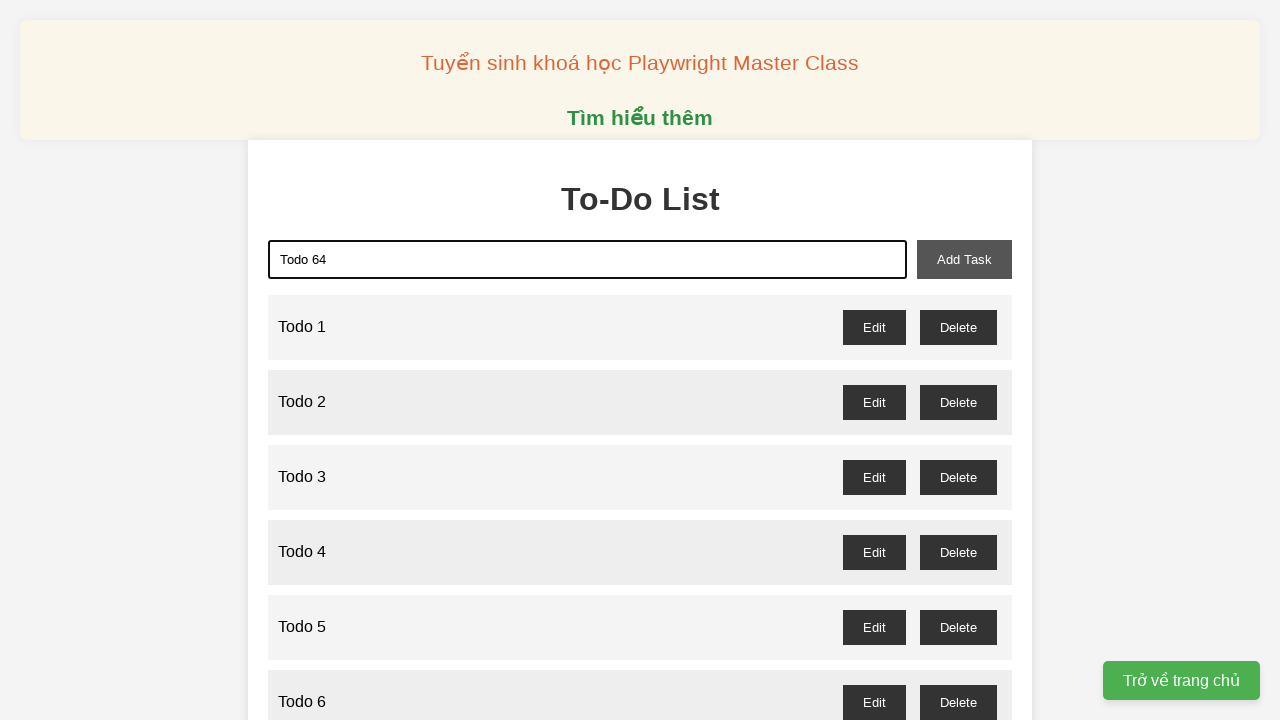

Clicked add task button to add 'Todo 64' at (964, 259) on xpath=//button[@id="add-task"]
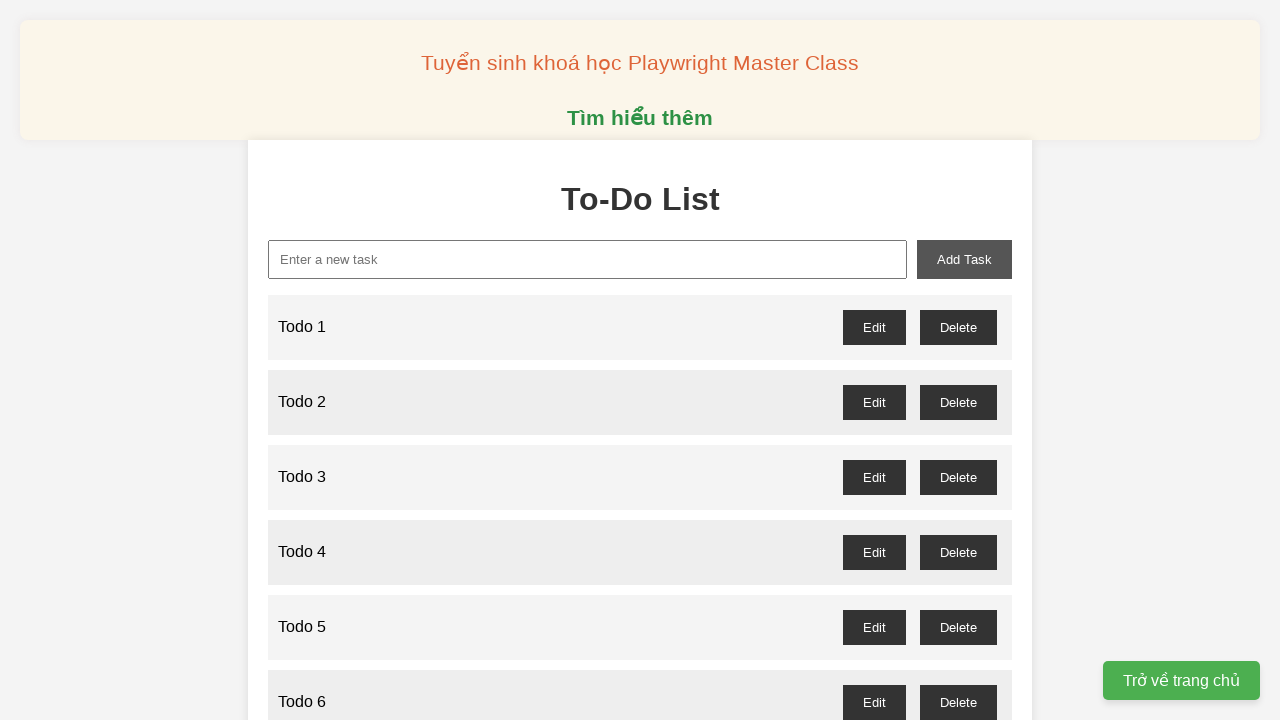

Filled new task input with 'Todo 65' on xpath=//input[@id="new-task"]
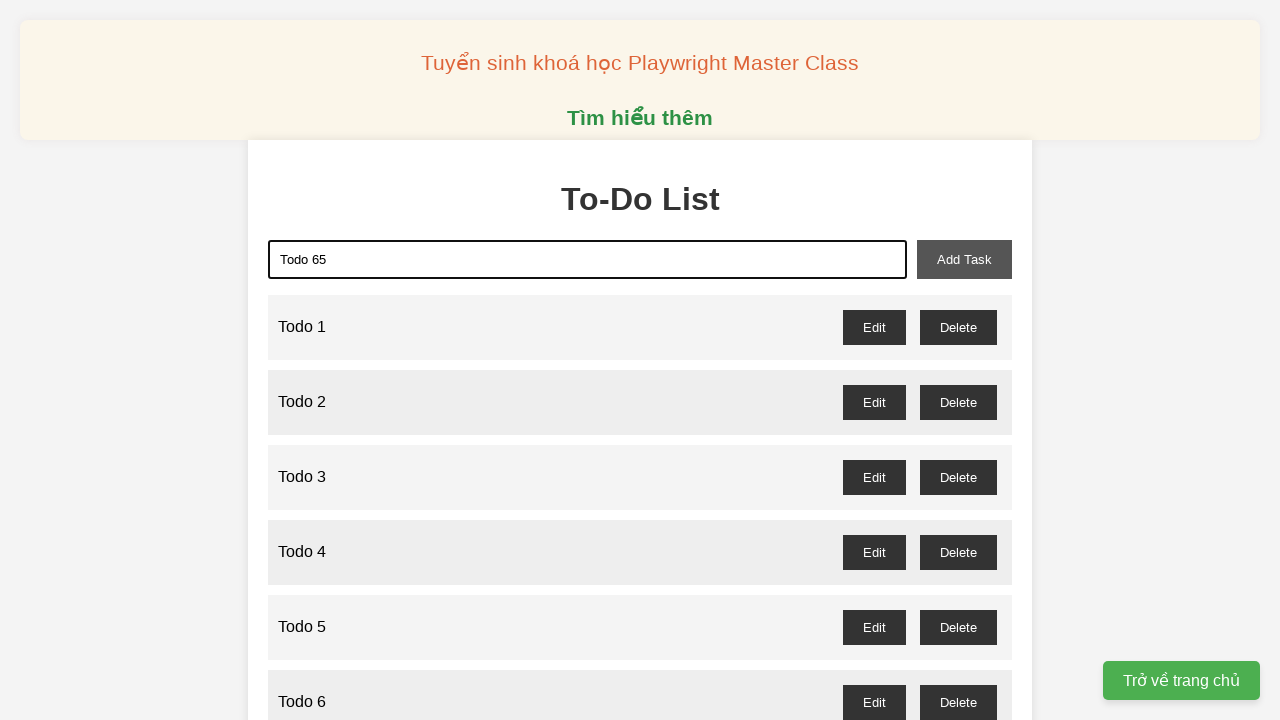

Clicked add task button to add 'Todo 65' at (964, 259) on xpath=//button[@id="add-task"]
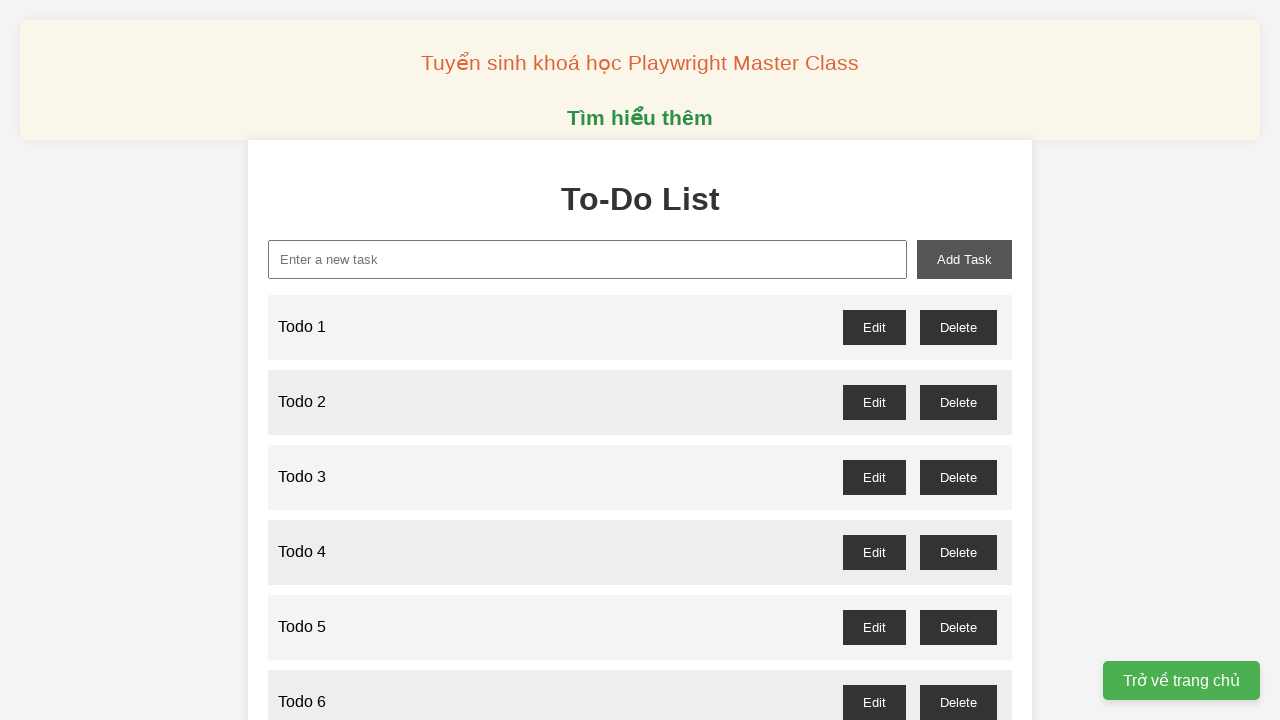

Filled new task input with 'Todo 66' on xpath=//input[@id="new-task"]
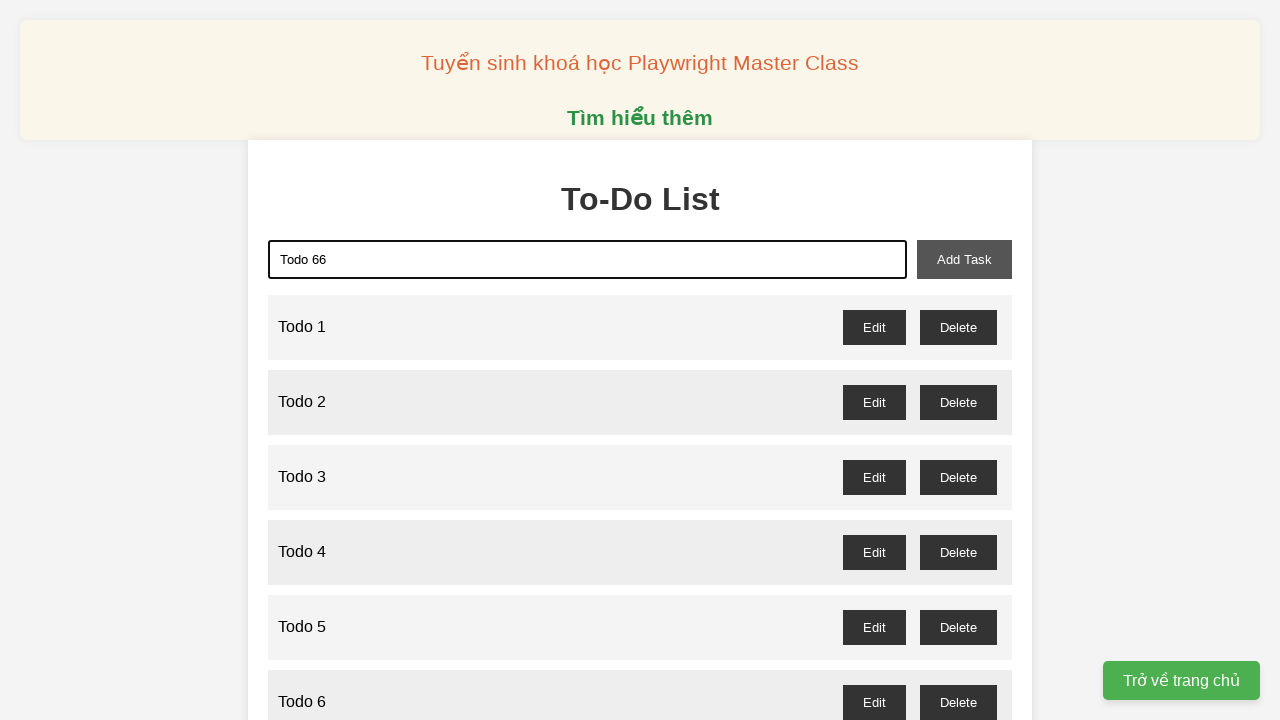

Clicked add task button to add 'Todo 66' at (964, 259) on xpath=//button[@id="add-task"]
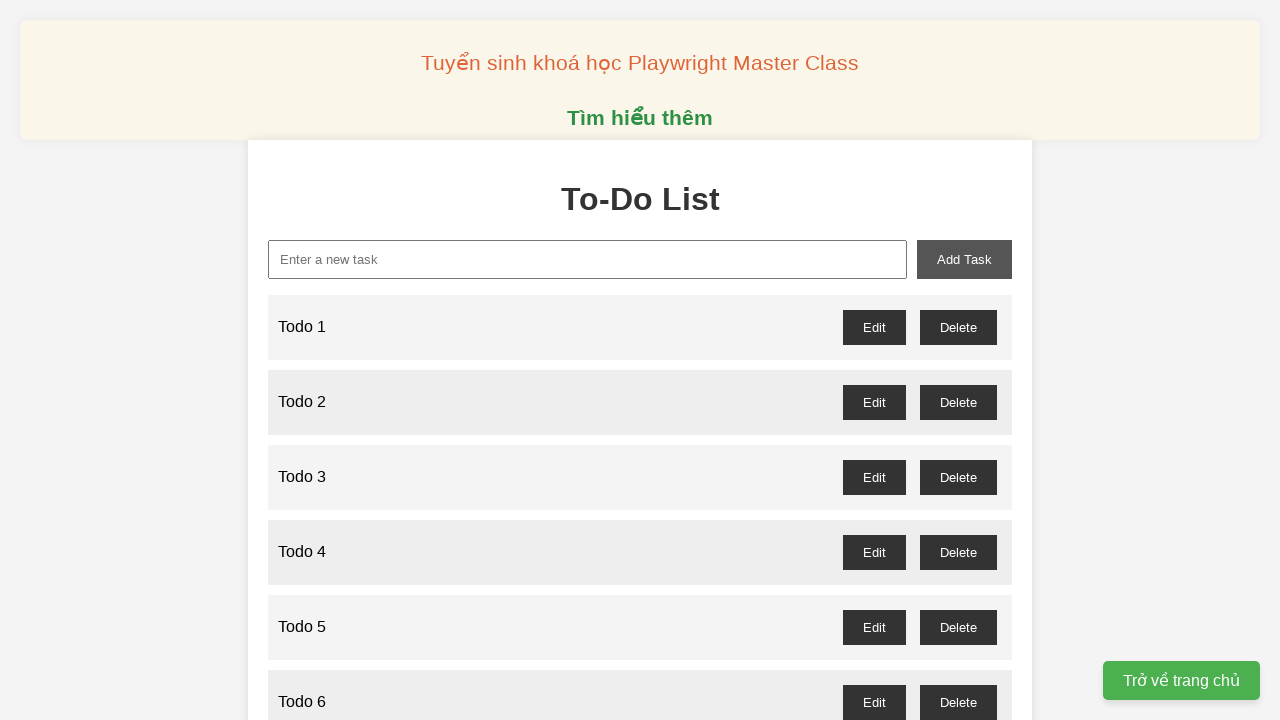

Filled new task input with 'Todo 67' on xpath=//input[@id="new-task"]
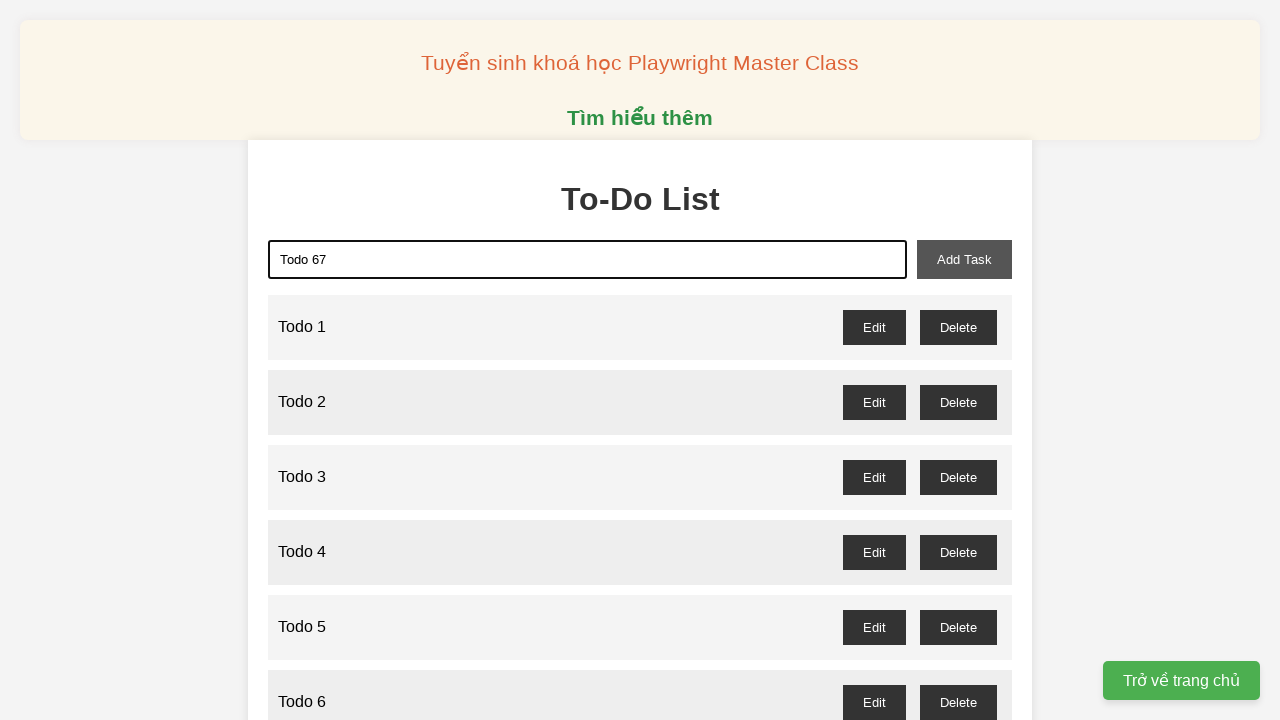

Clicked add task button to add 'Todo 67' at (964, 259) on xpath=//button[@id="add-task"]
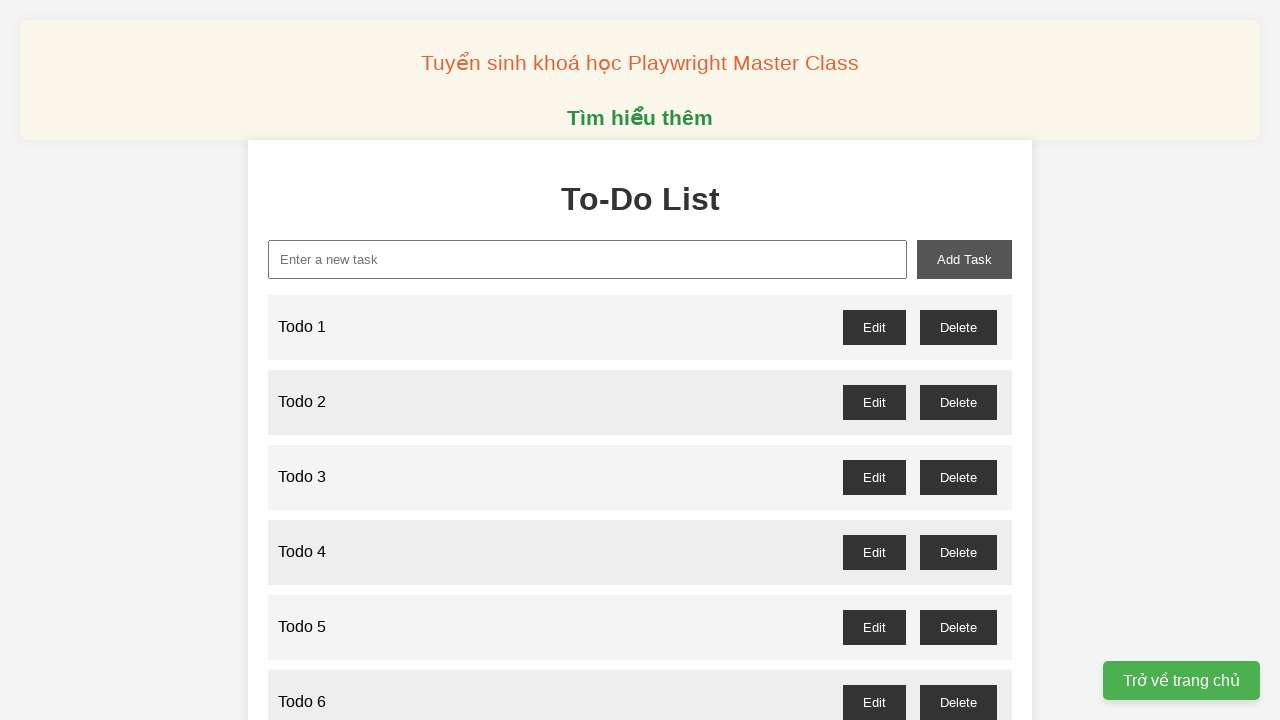

Filled new task input with 'Todo 68' on xpath=//input[@id="new-task"]
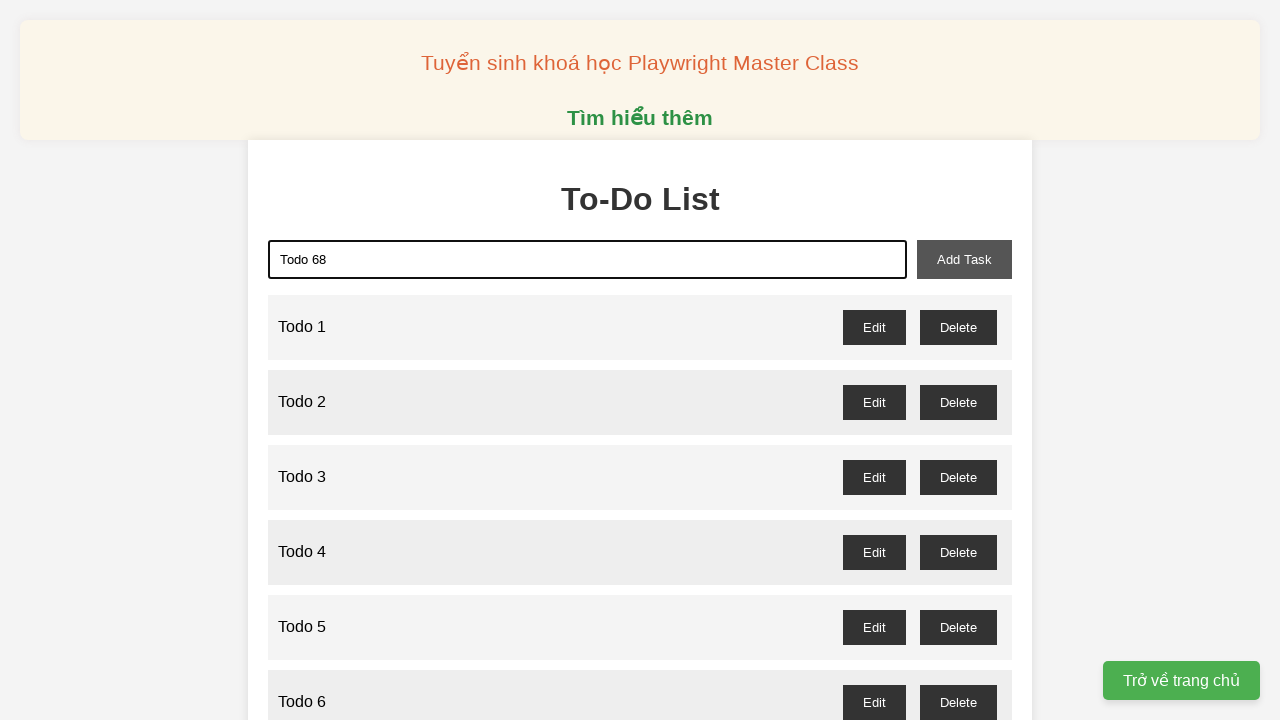

Clicked add task button to add 'Todo 68' at (964, 259) on xpath=//button[@id="add-task"]
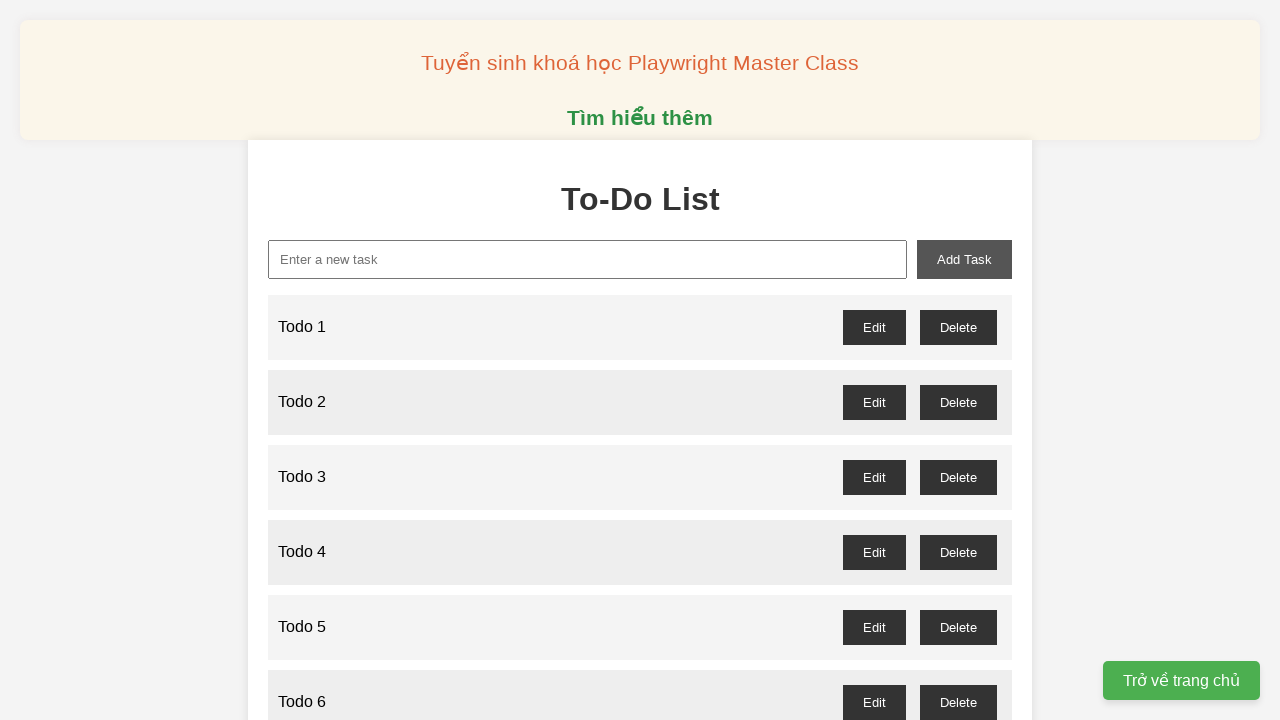

Filled new task input with 'Todo 69' on xpath=//input[@id="new-task"]
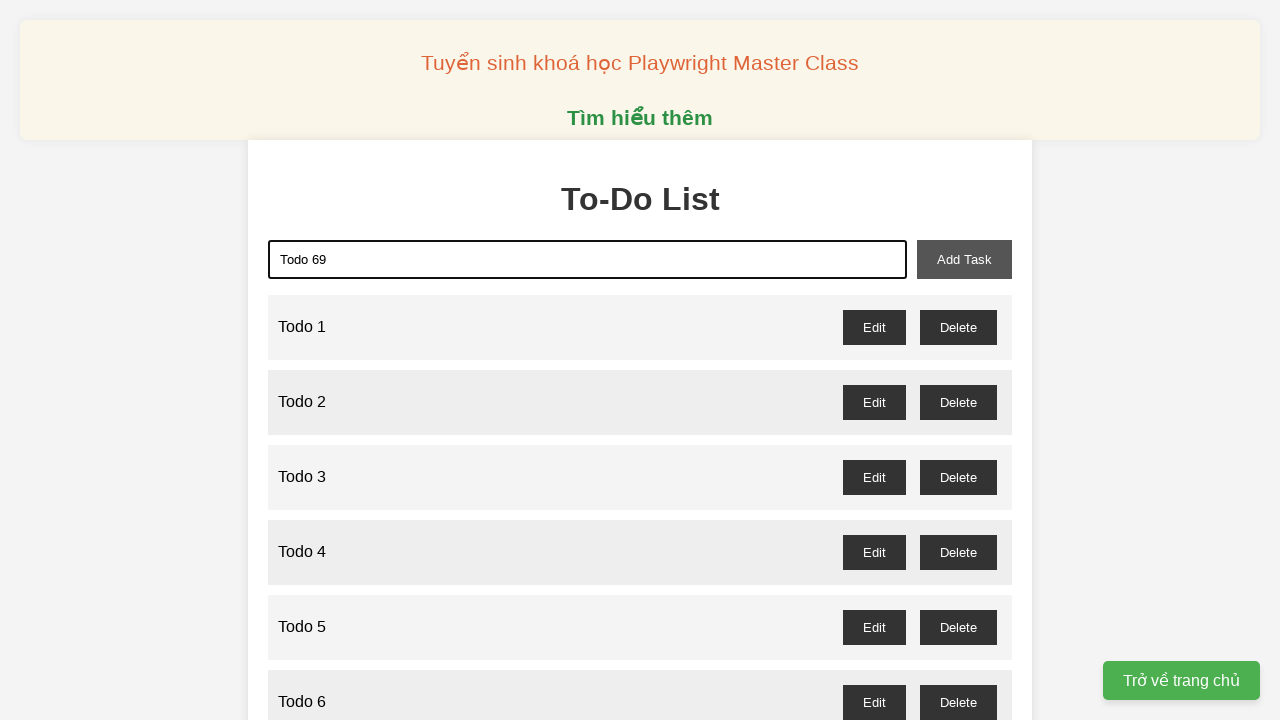

Clicked add task button to add 'Todo 69' at (964, 259) on xpath=//button[@id="add-task"]
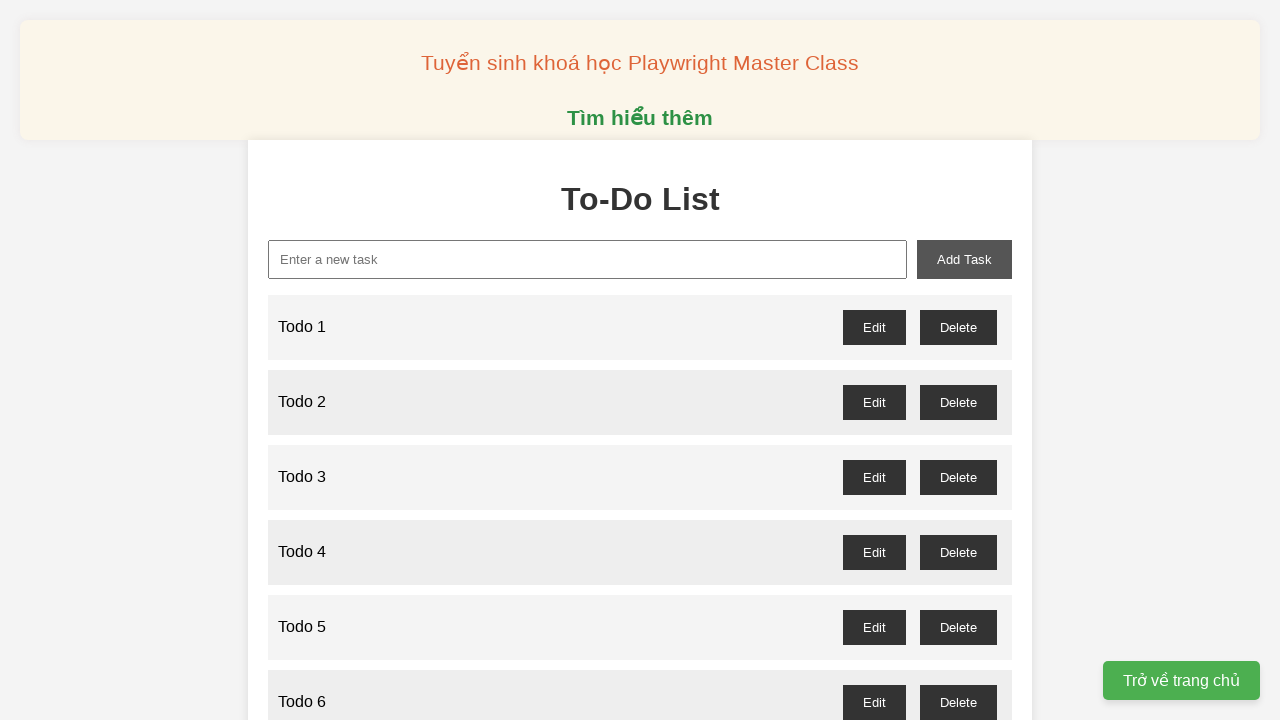

Filled new task input with 'Todo 70' on xpath=//input[@id="new-task"]
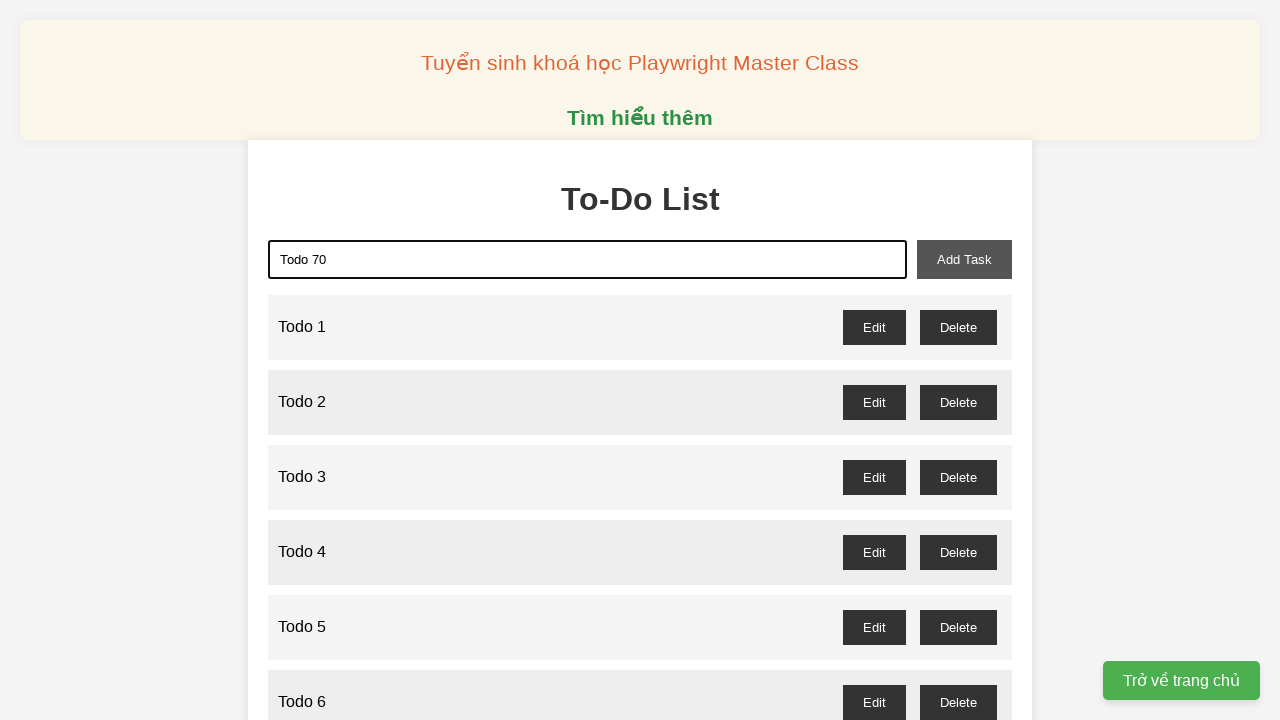

Clicked add task button to add 'Todo 70' at (964, 259) on xpath=//button[@id="add-task"]
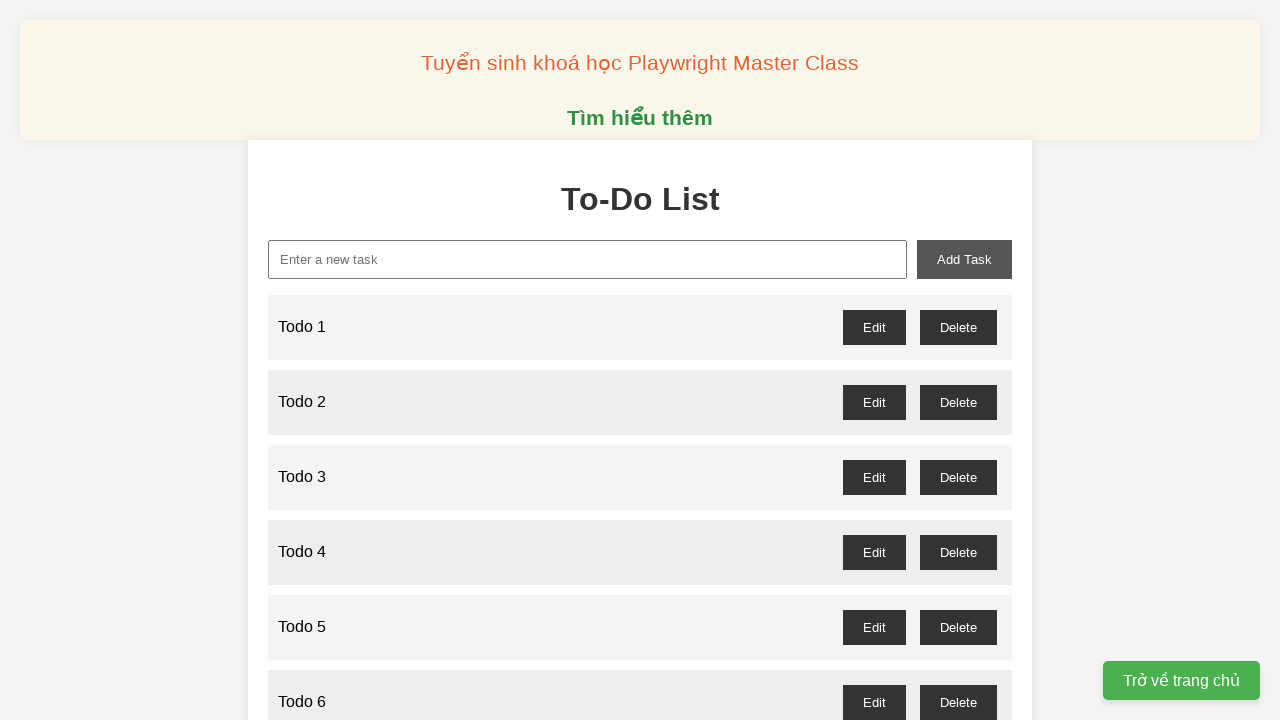

Filled new task input with 'Todo 71' on xpath=//input[@id="new-task"]
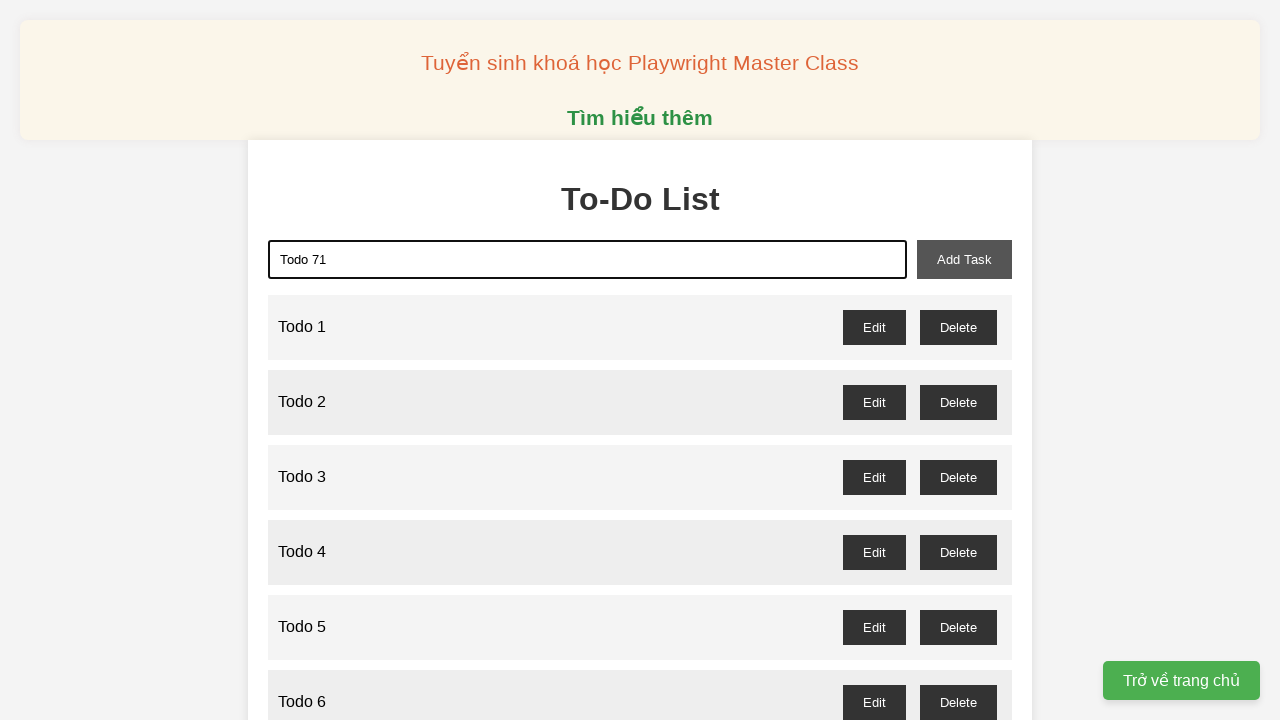

Clicked add task button to add 'Todo 71' at (964, 259) on xpath=//button[@id="add-task"]
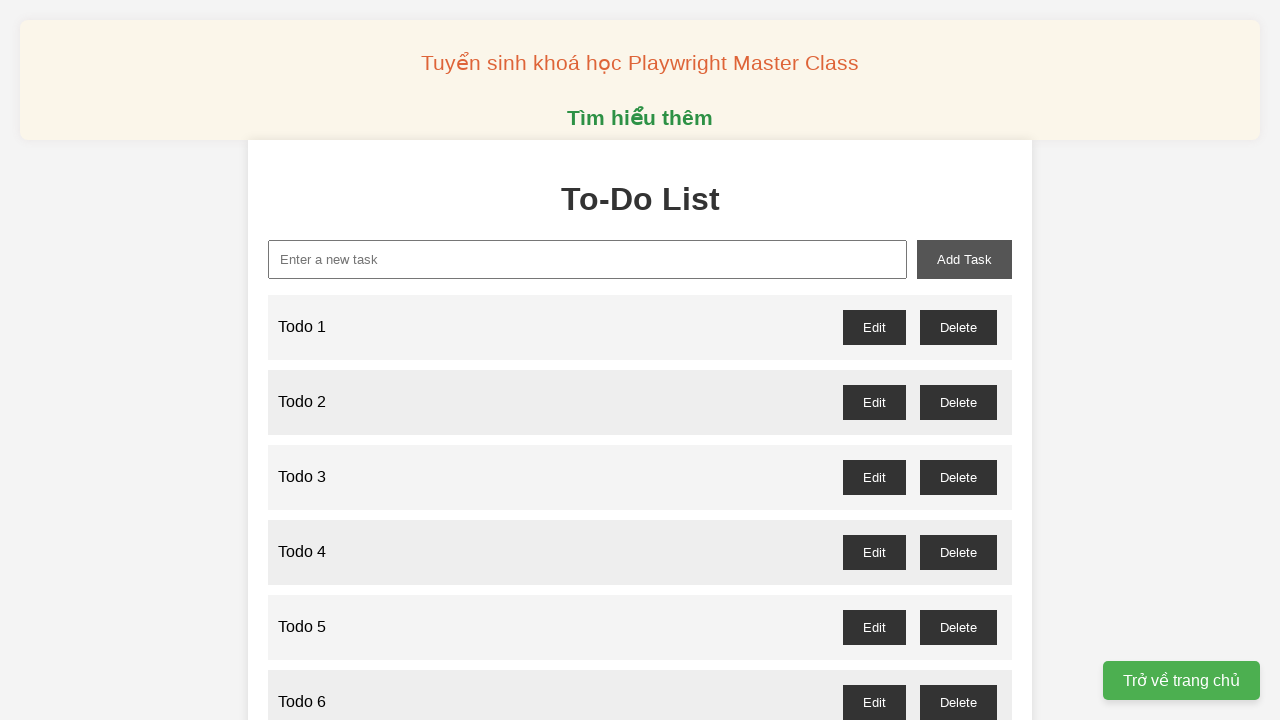

Filled new task input with 'Todo 72' on xpath=//input[@id="new-task"]
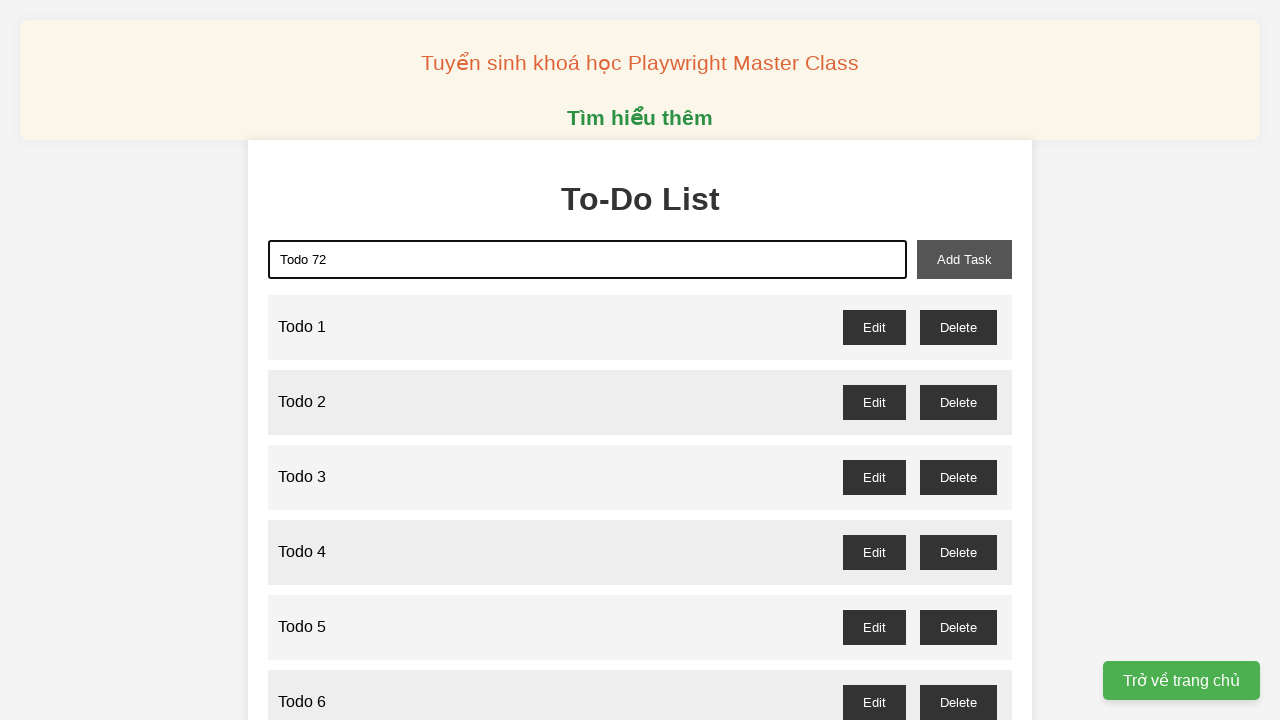

Clicked add task button to add 'Todo 72' at (964, 259) on xpath=//button[@id="add-task"]
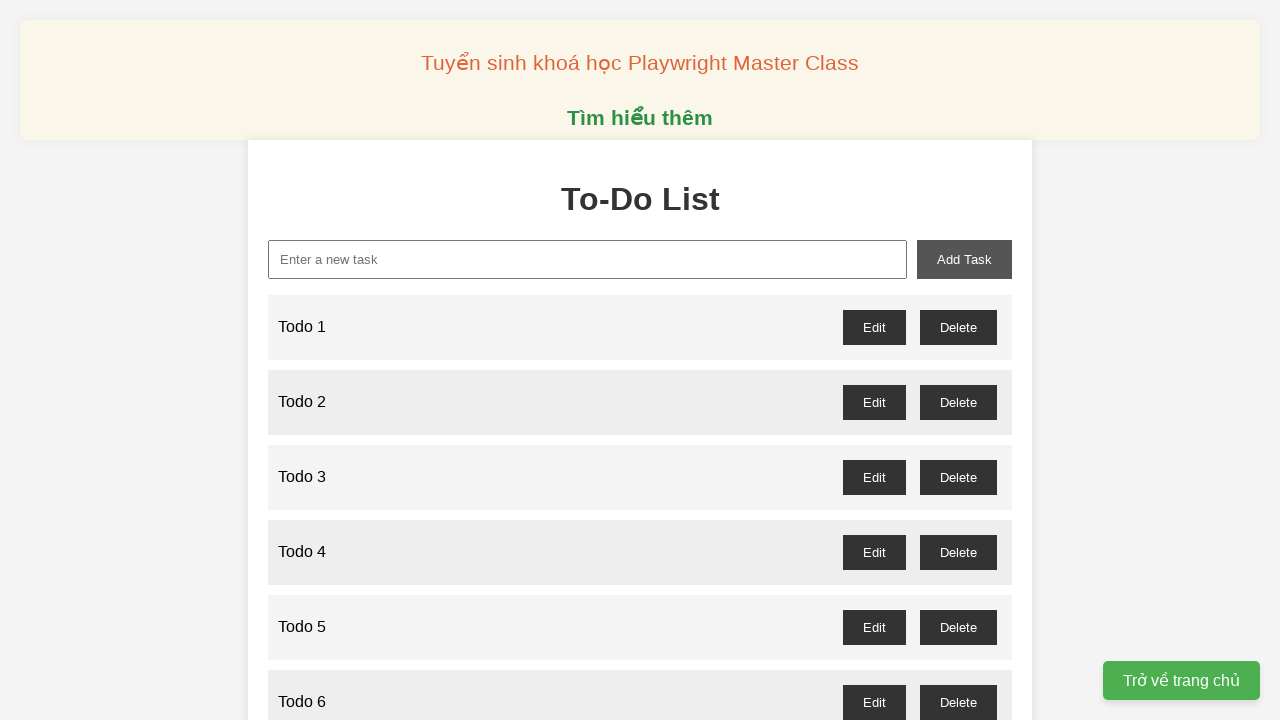

Filled new task input with 'Todo 73' on xpath=//input[@id="new-task"]
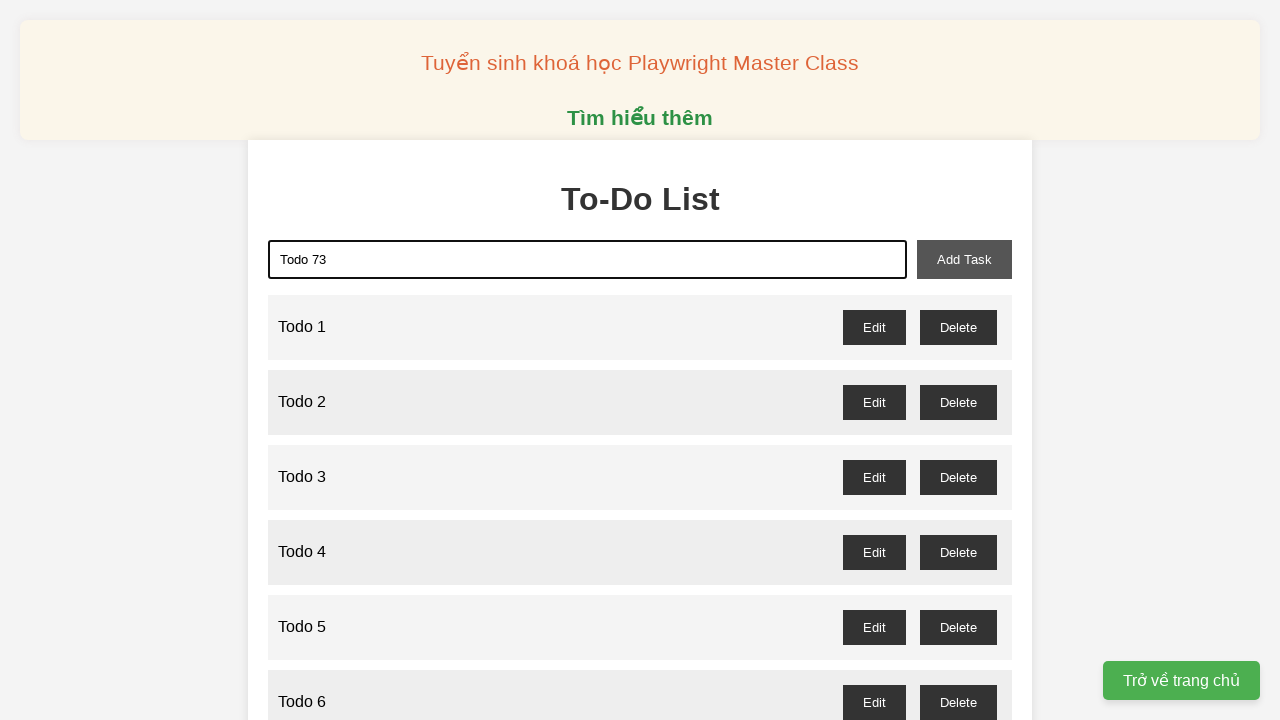

Clicked add task button to add 'Todo 73' at (964, 259) on xpath=//button[@id="add-task"]
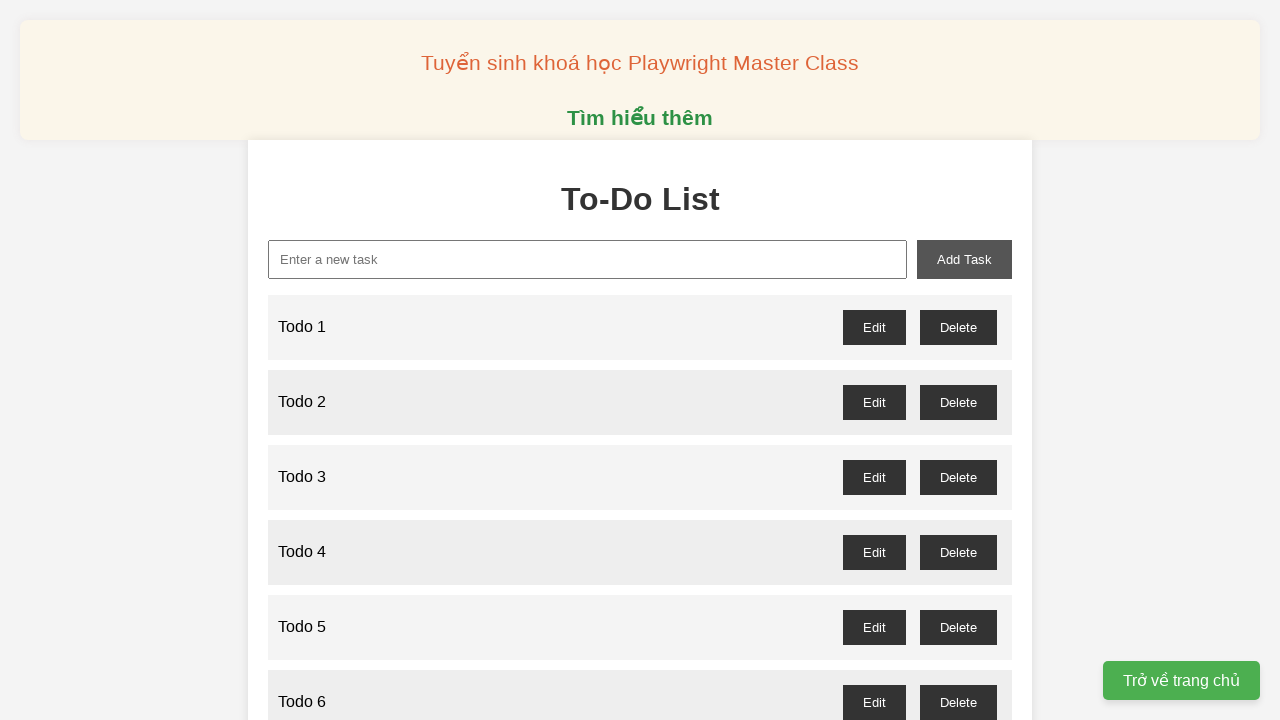

Filled new task input with 'Todo 74' on xpath=//input[@id="new-task"]
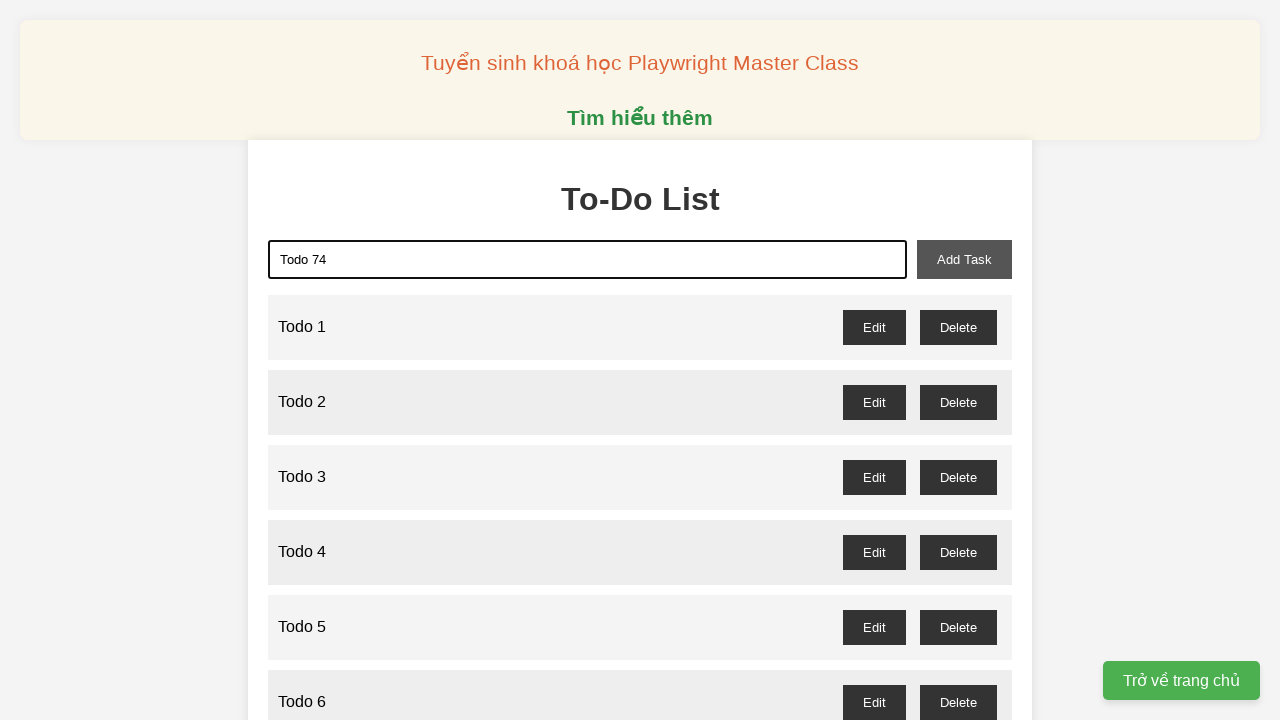

Clicked add task button to add 'Todo 74' at (964, 259) on xpath=//button[@id="add-task"]
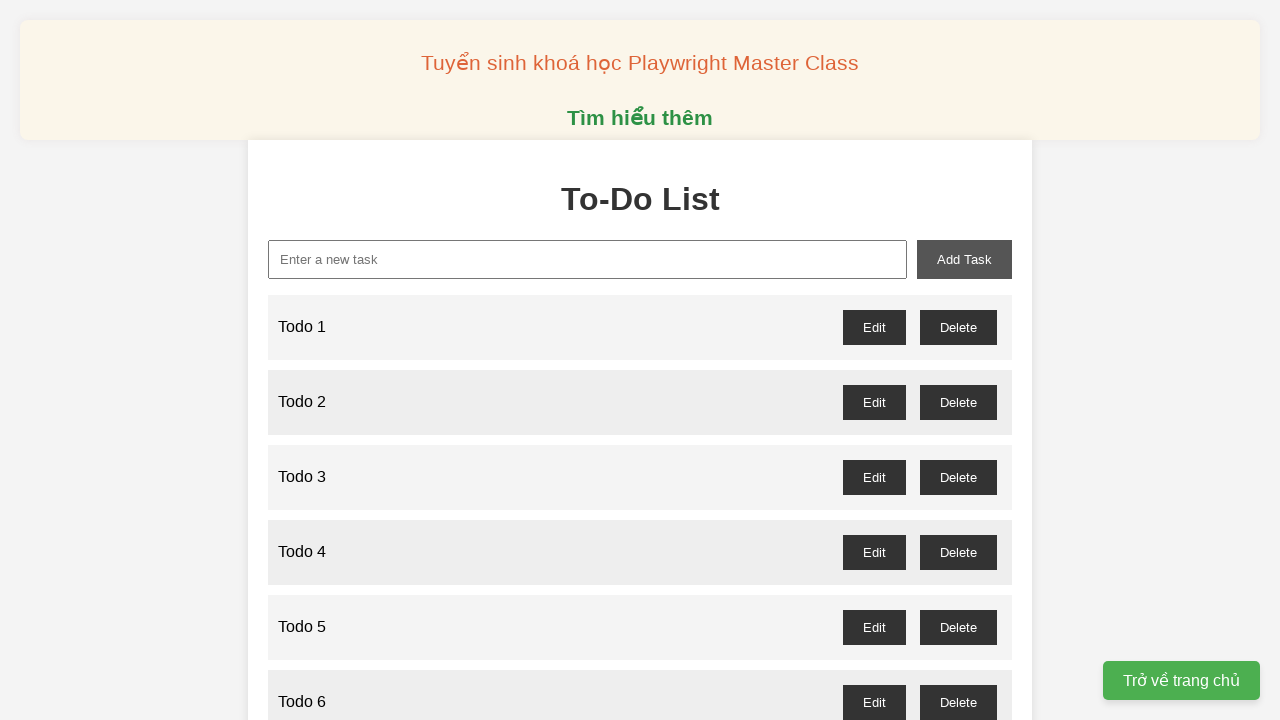

Filled new task input with 'Todo 75' on xpath=//input[@id="new-task"]
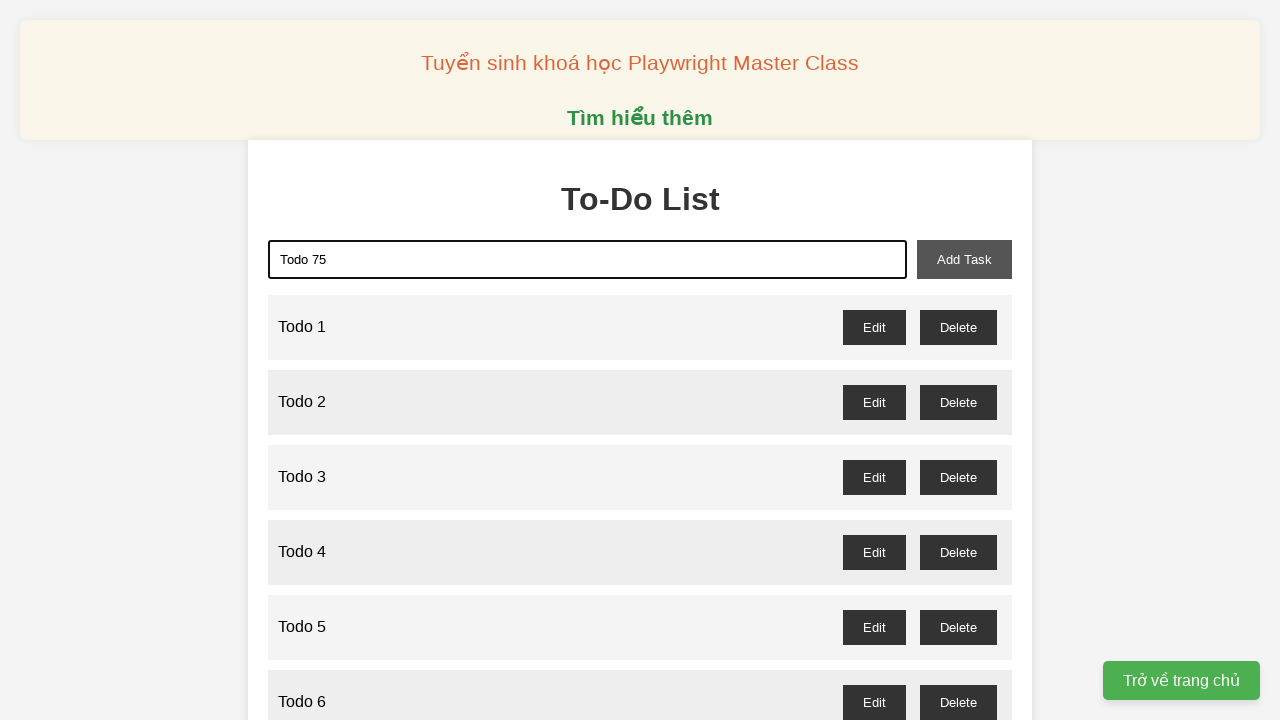

Clicked add task button to add 'Todo 75' at (964, 259) on xpath=//button[@id="add-task"]
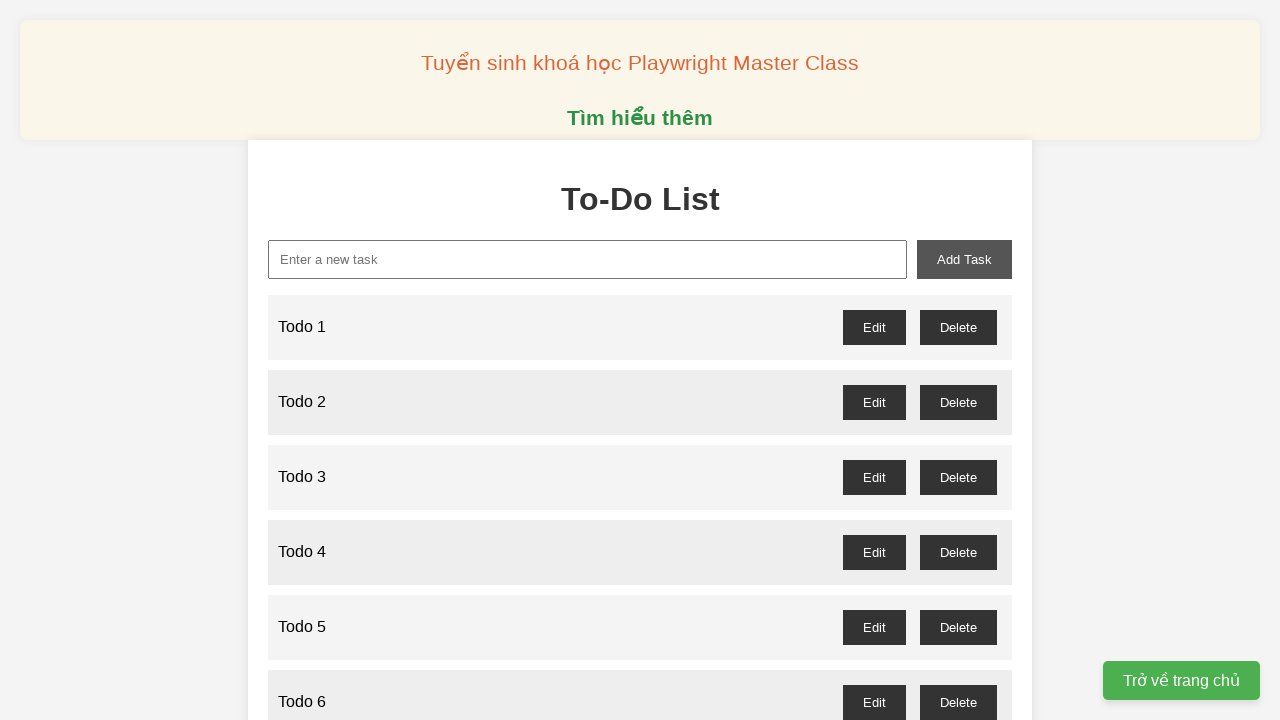

Filled new task input with 'Todo 76' on xpath=//input[@id="new-task"]
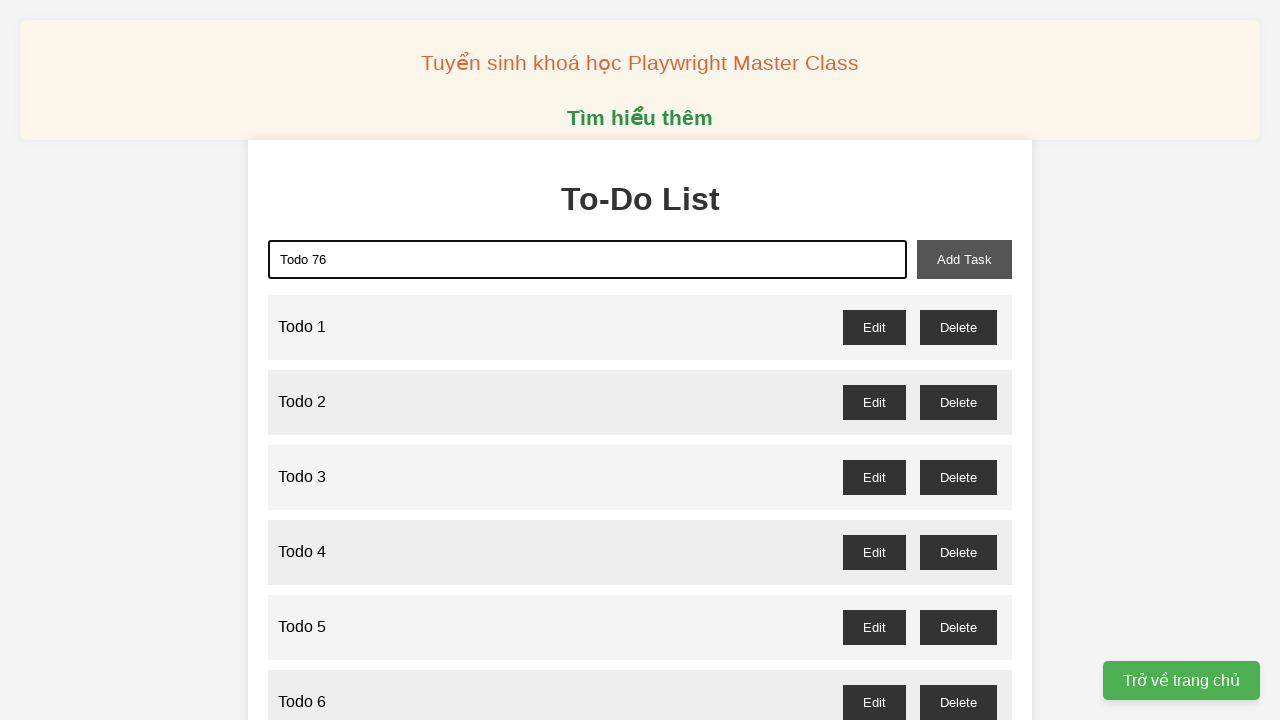

Clicked add task button to add 'Todo 76' at (964, 259) on xpath=//button[@id="add-task"]
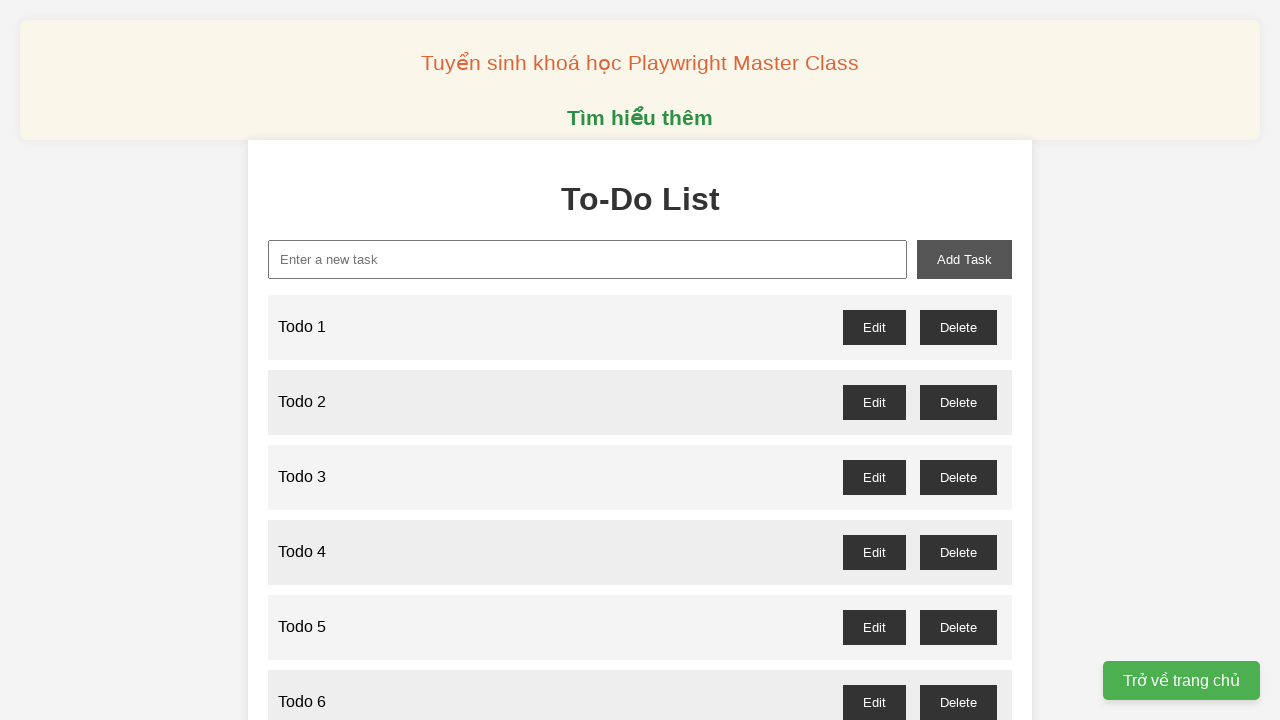

Filled new task input with 'Todo 77' on xpath=//input[@id="new-task"]
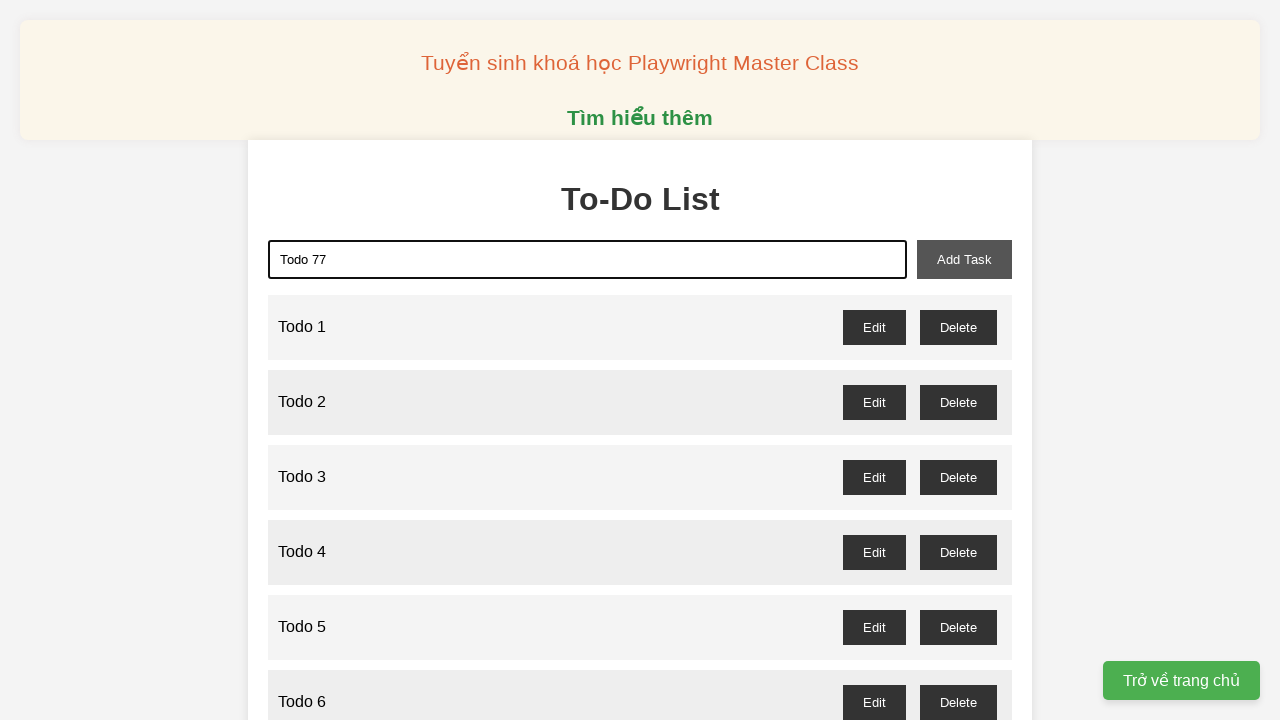

Clicked add task button to add 'Todo 77' at (964, 259) on xpath=//button[@id="add-task"]
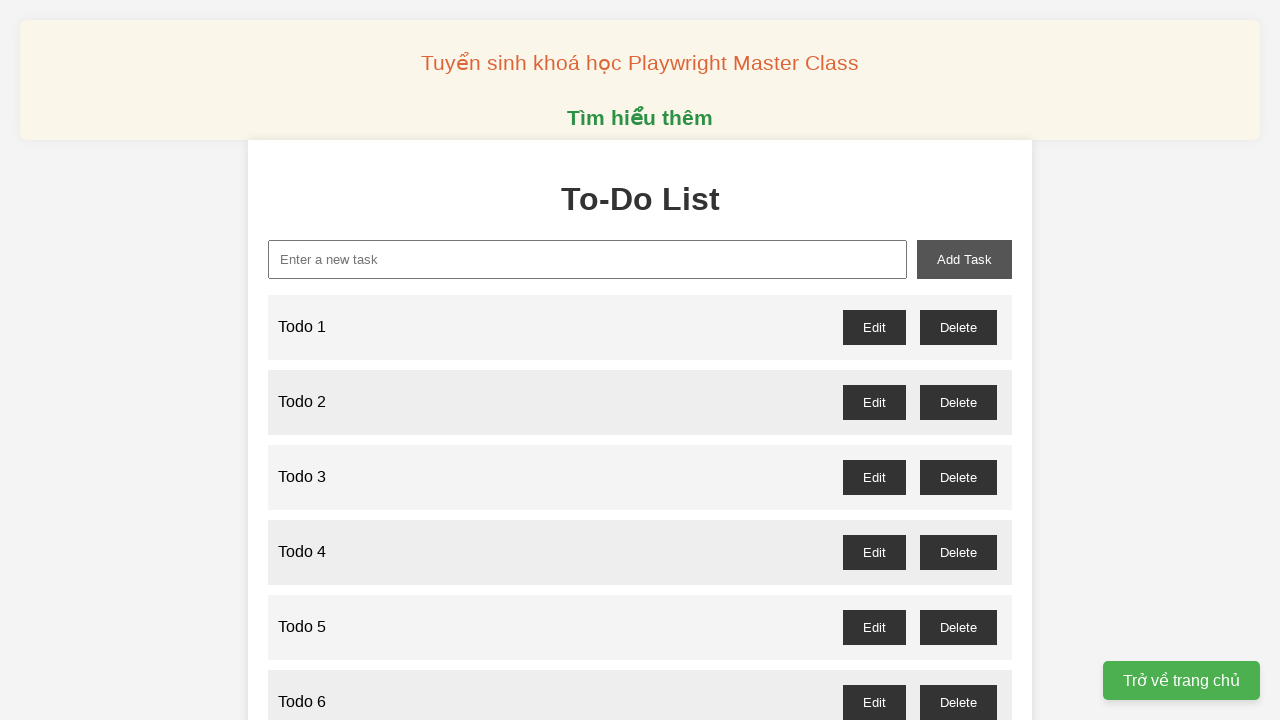

Filled new task input with 'Todo 78' on xpath=//input[@id="new-task"]
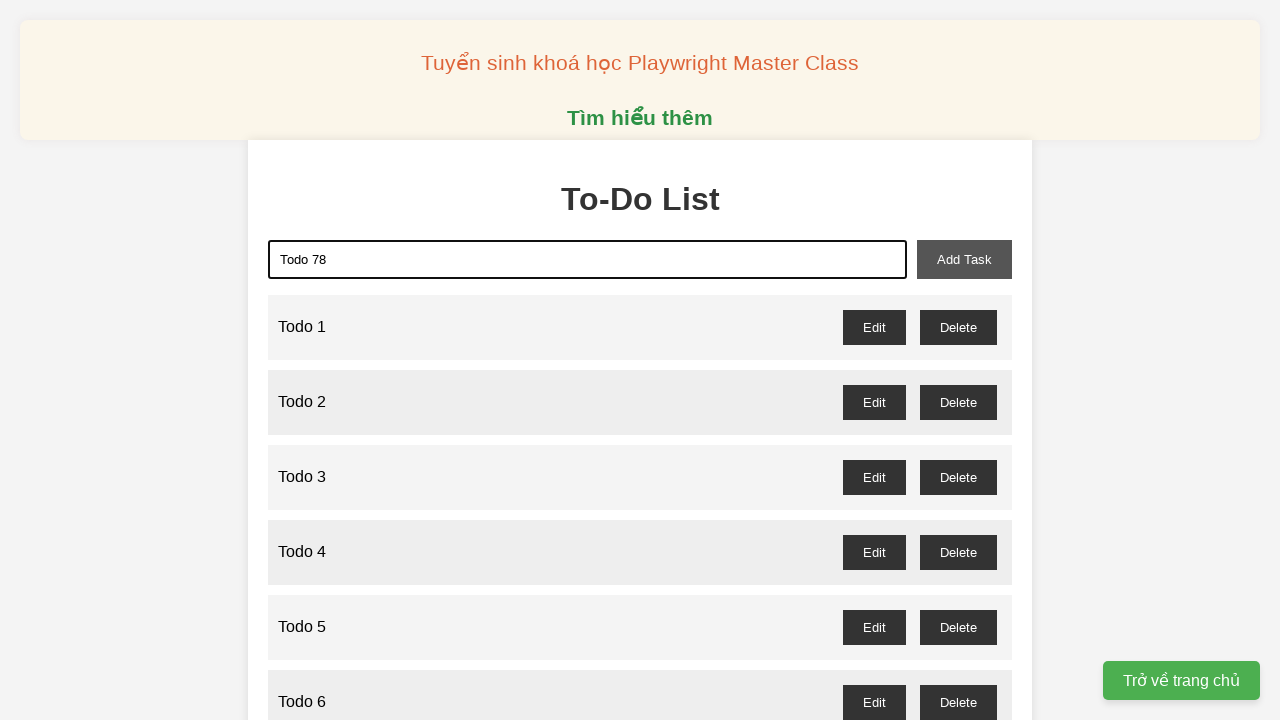

Clicked add task button to add 'Todo 78' at (964, 259) on xpath=//button[@id="add-task"]
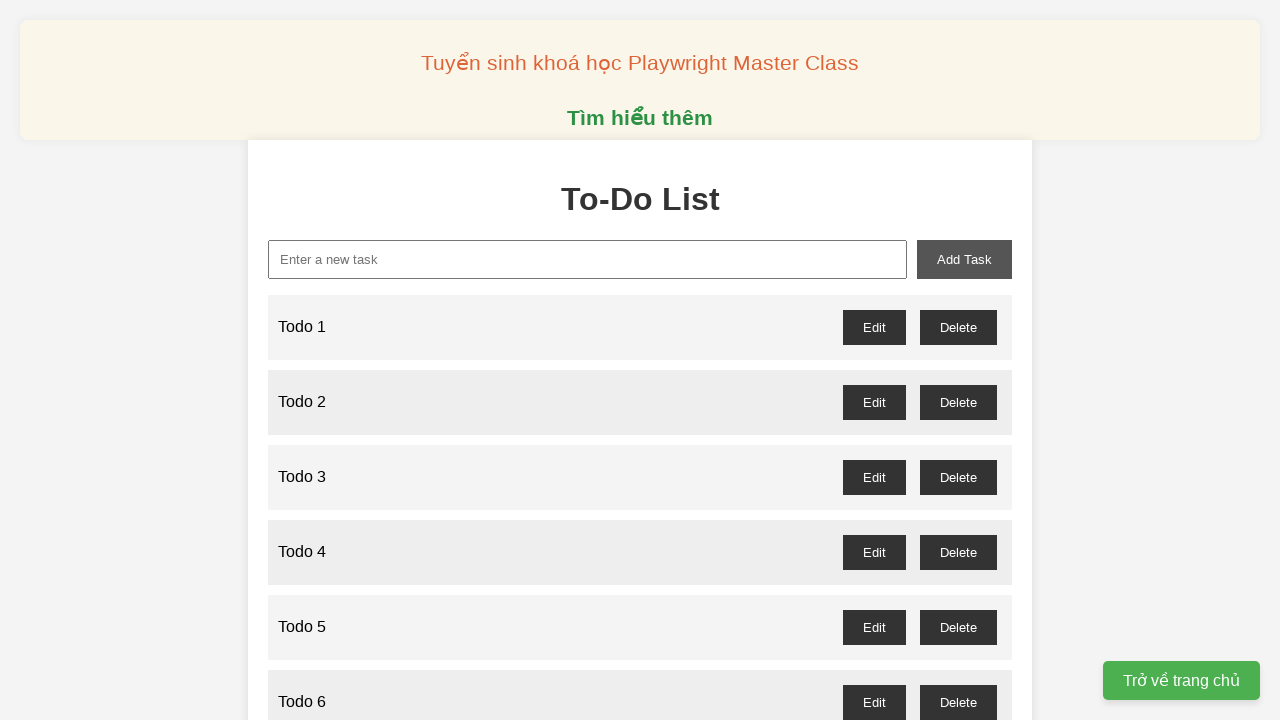

Filled new task input with 'Todo 79' on xpath=//input[@id="new-task"]
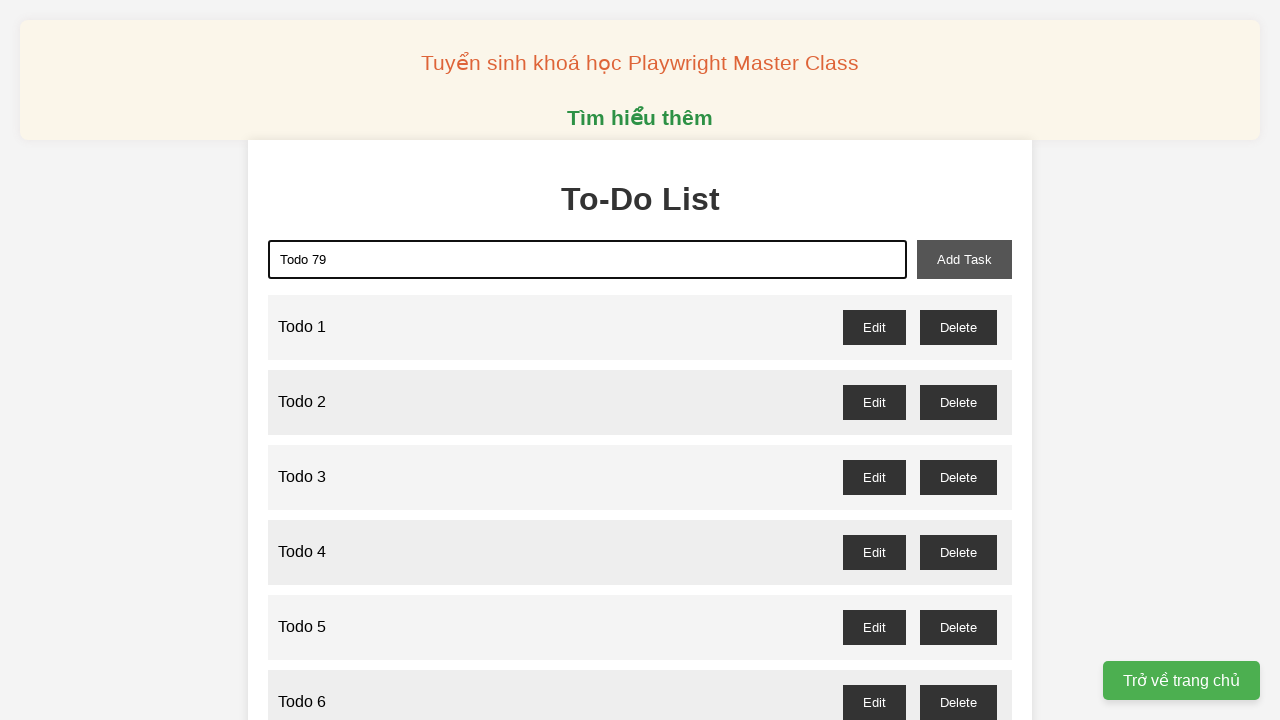

Clicked add task button to add 'Todo 79' at (964, 259) on xpath=//button[@id="add-task"]
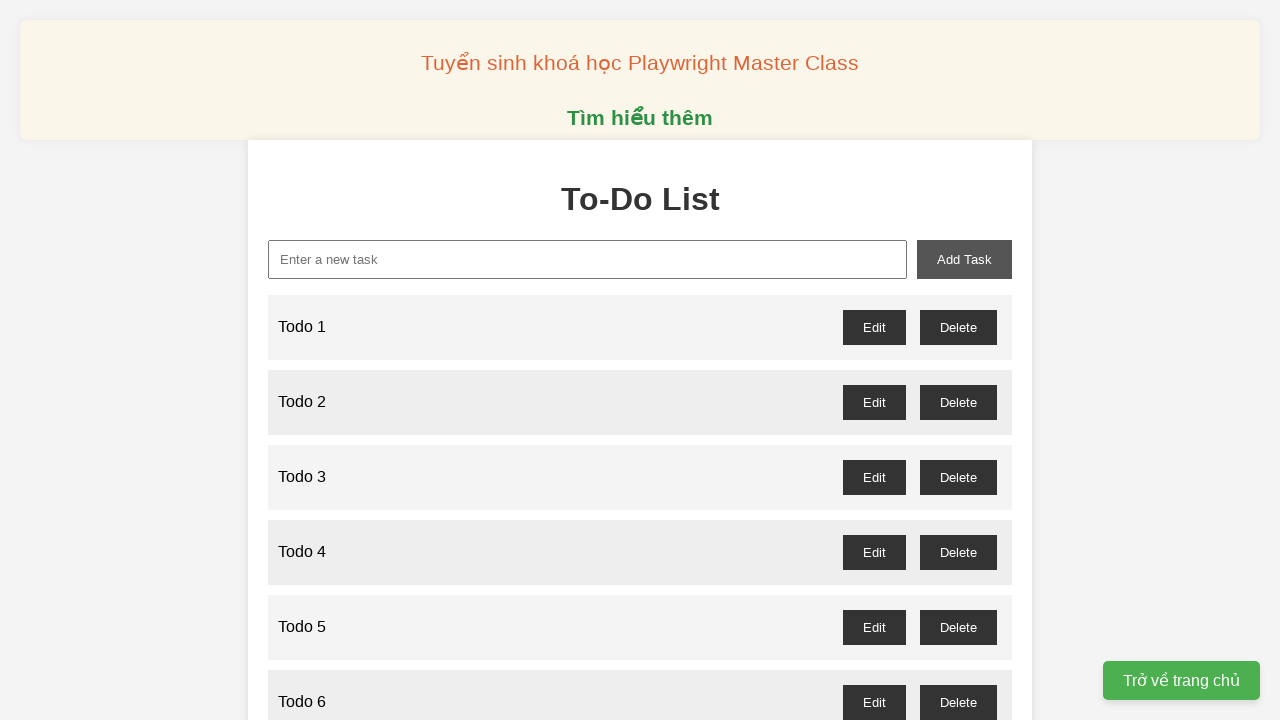

Filled new task input with 'Todo 80' on xpath=//input[@id="new-task"]
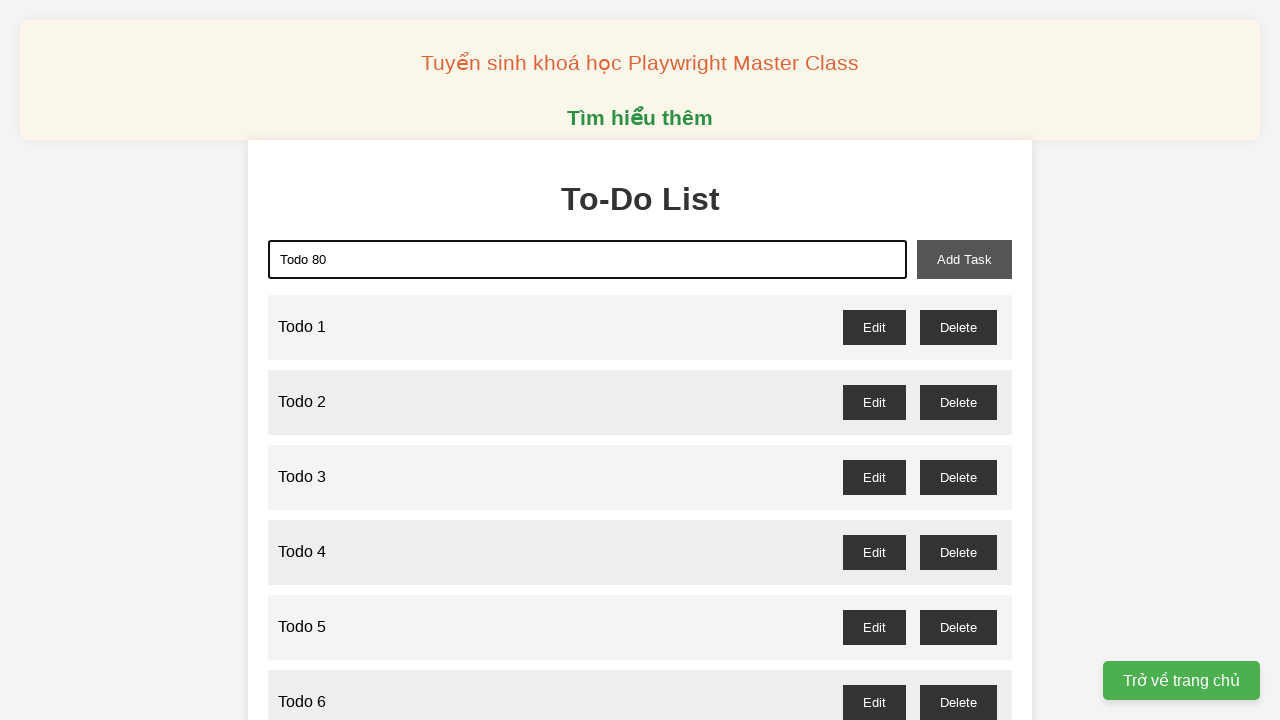

Clicked add task button to add 'Todo 80' at (964, 259) on xpath=//button[@id="add-task"]
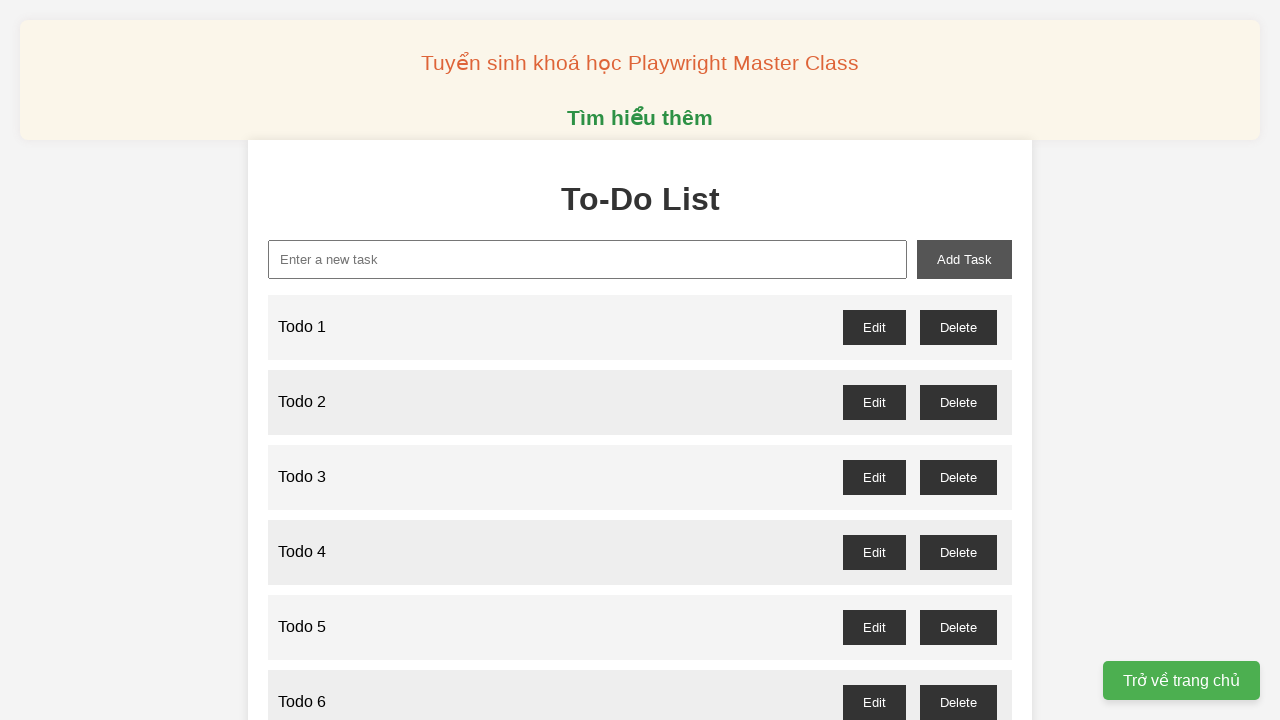

Filled new task input with 'Todo 81' on xpath=//input[@id="new-task"]
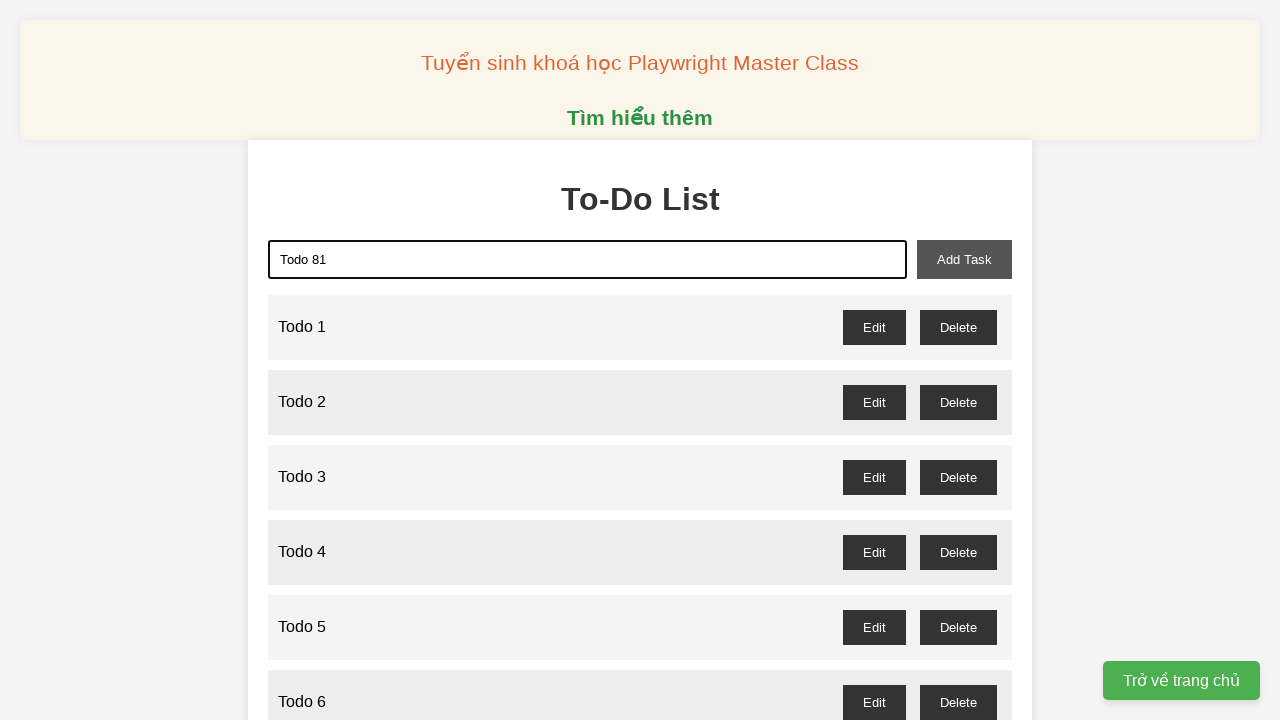

Clicked add task button to add 'Todo 81' at (964, 259) on xpath=//button[@id="add-task"]
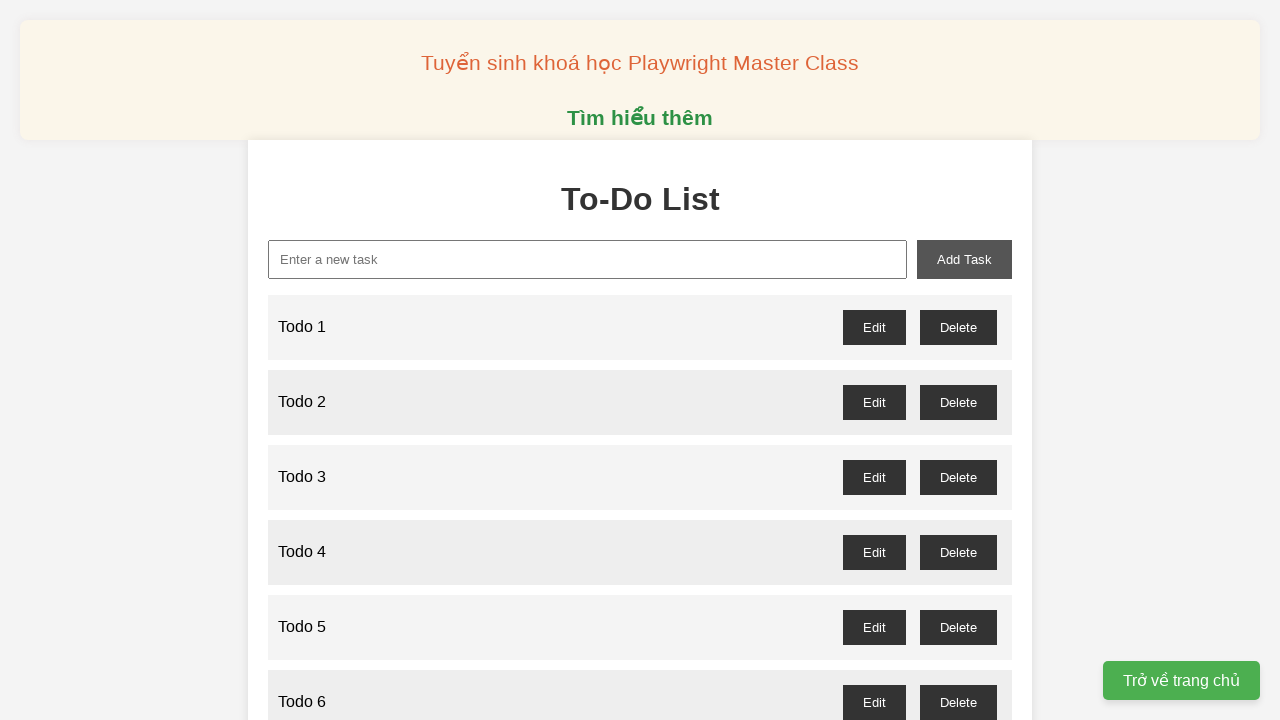

Filled new task input with 'Todo 82' on xpath=//input[@id="new-task"]
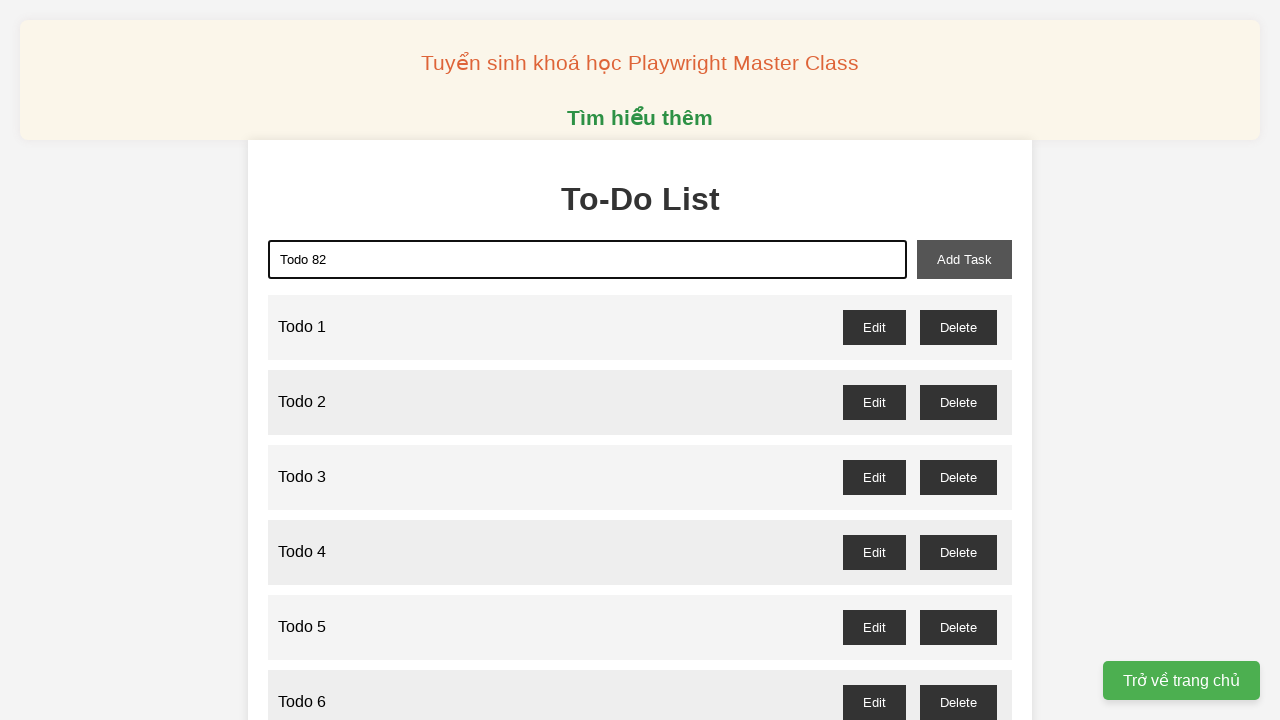

Clicked add task button to add 'Todo 82' at (964, 259) on xpath=//button[@id="add-task"]
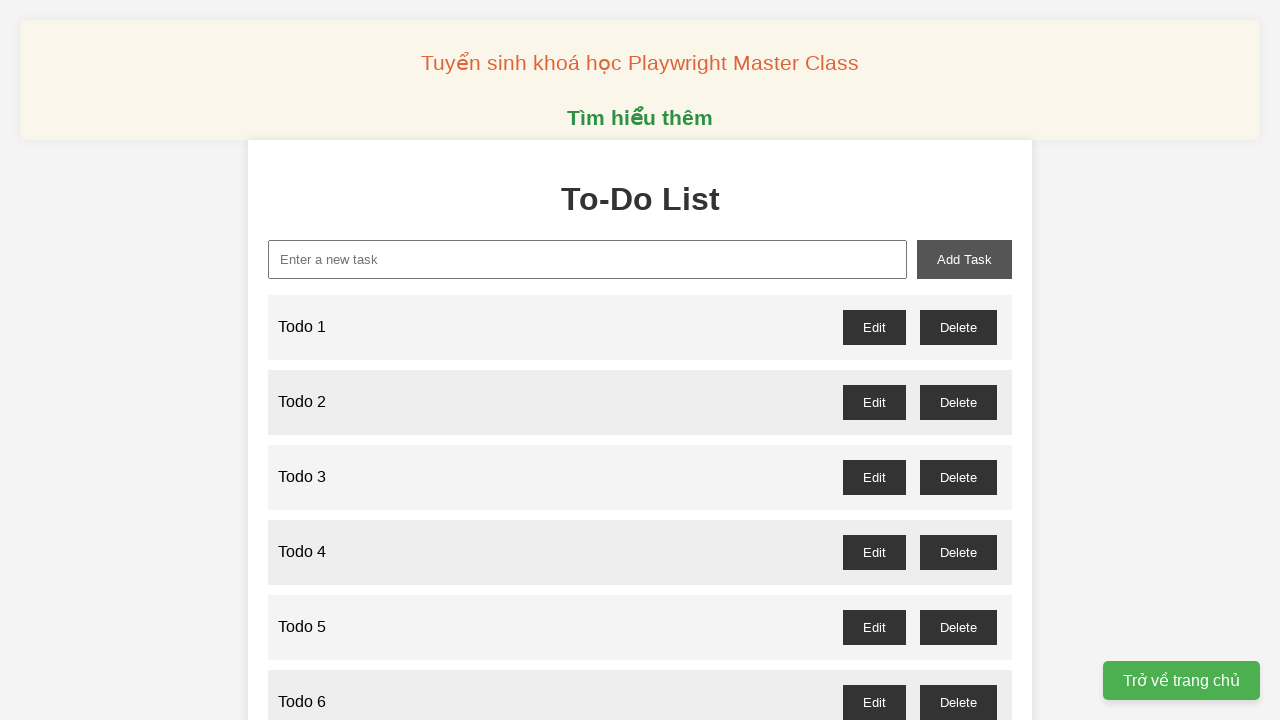

Filled new task input with 'Todo 83' on xpath=//input[@id="new-task"]
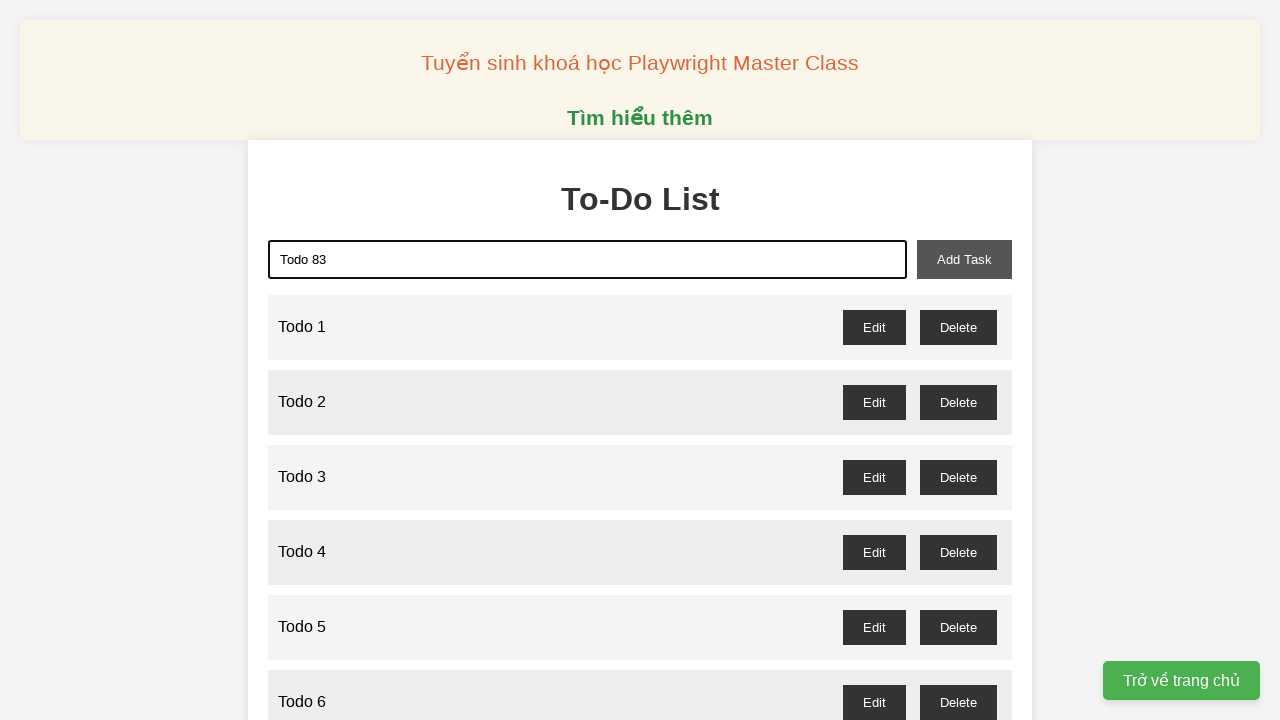

Clicked add task button to add 'Todo 83' at (964, 259) on xpath=//button[@id="add-task"]
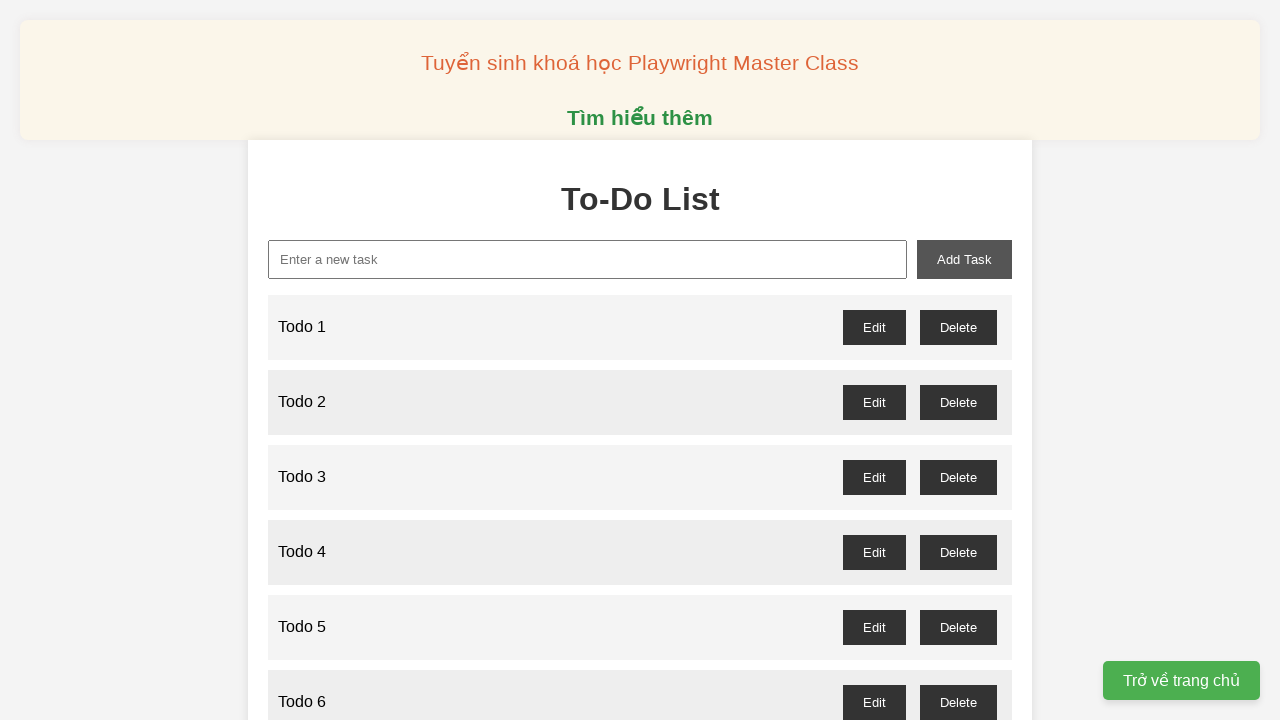

Filled new task input with 'Todo 84' on xpath=//input[@id="new-task"]
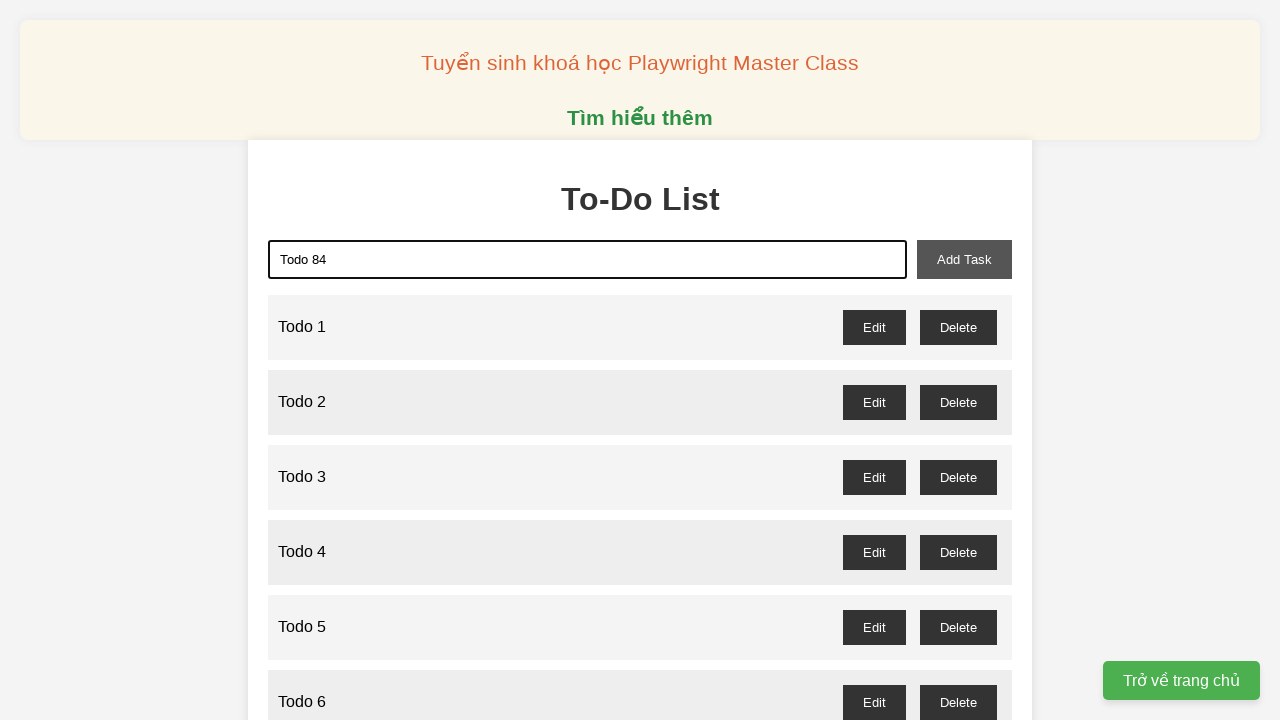

Clicked add task button to add 'Todo 84' at (964, 259) on xpath=//button[@id="add-task"]
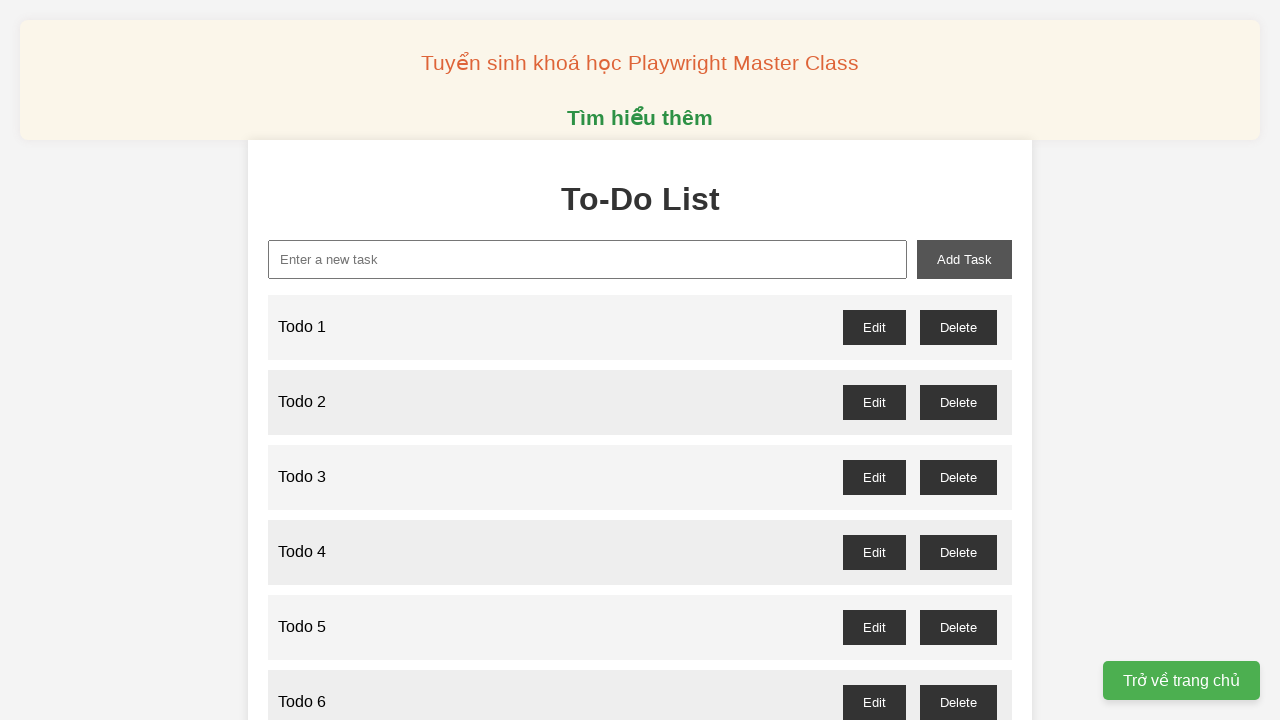

Filled new task input with 'Todo 85' on xpath=//input[@id="new-task"]
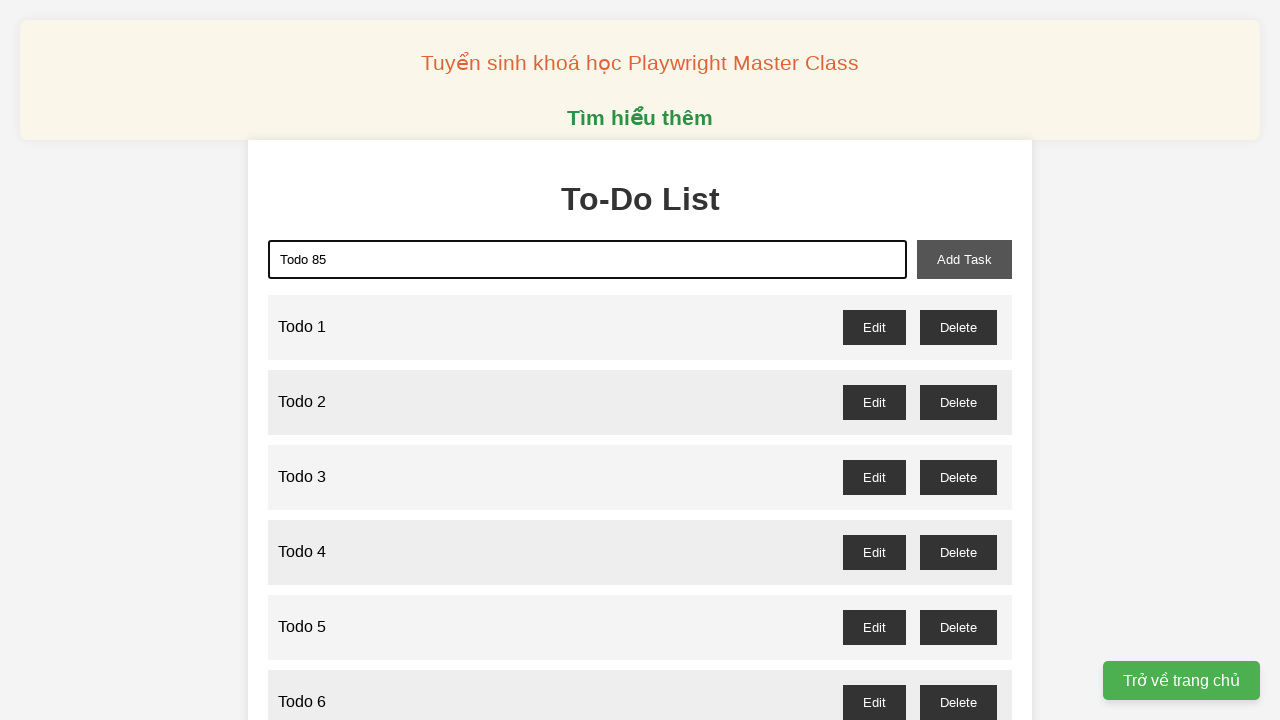

Clicked add task button to add 'Todo 85' at (964, 259) on xpath=//button[@id="add-task"]
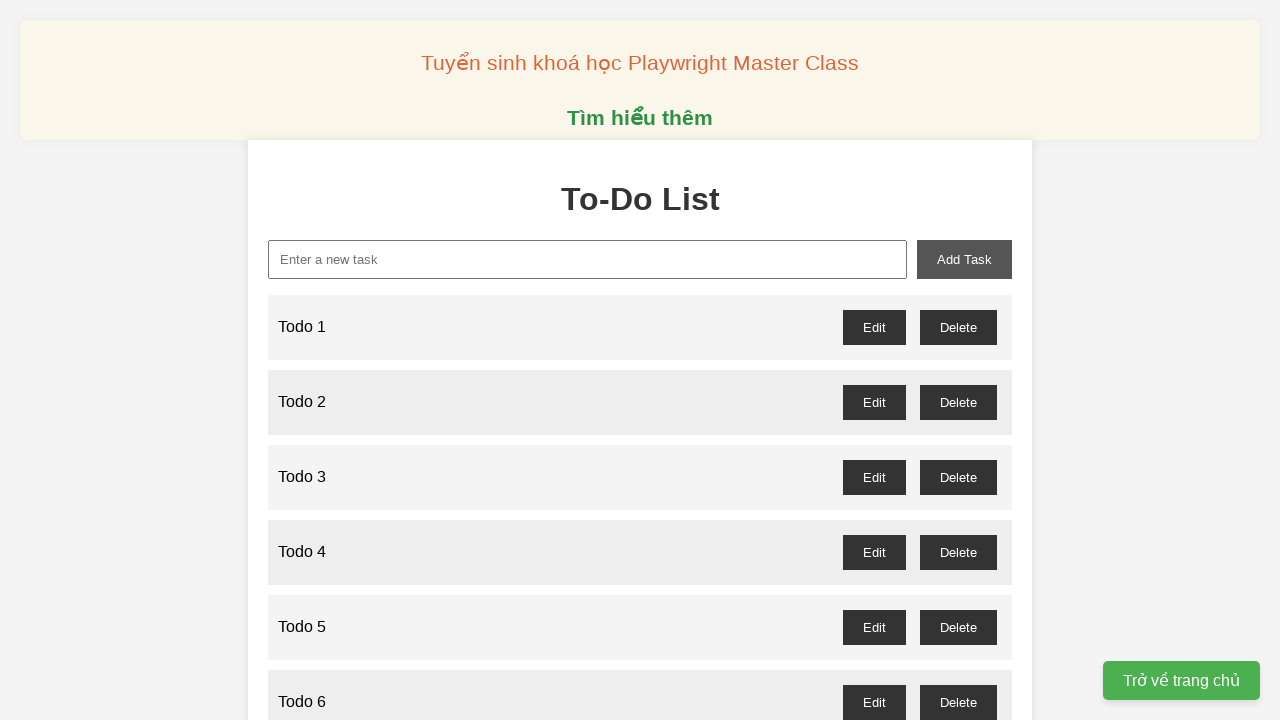

Filled new task input with 'Todo 86' on xpath=//input[@id="new-task"]
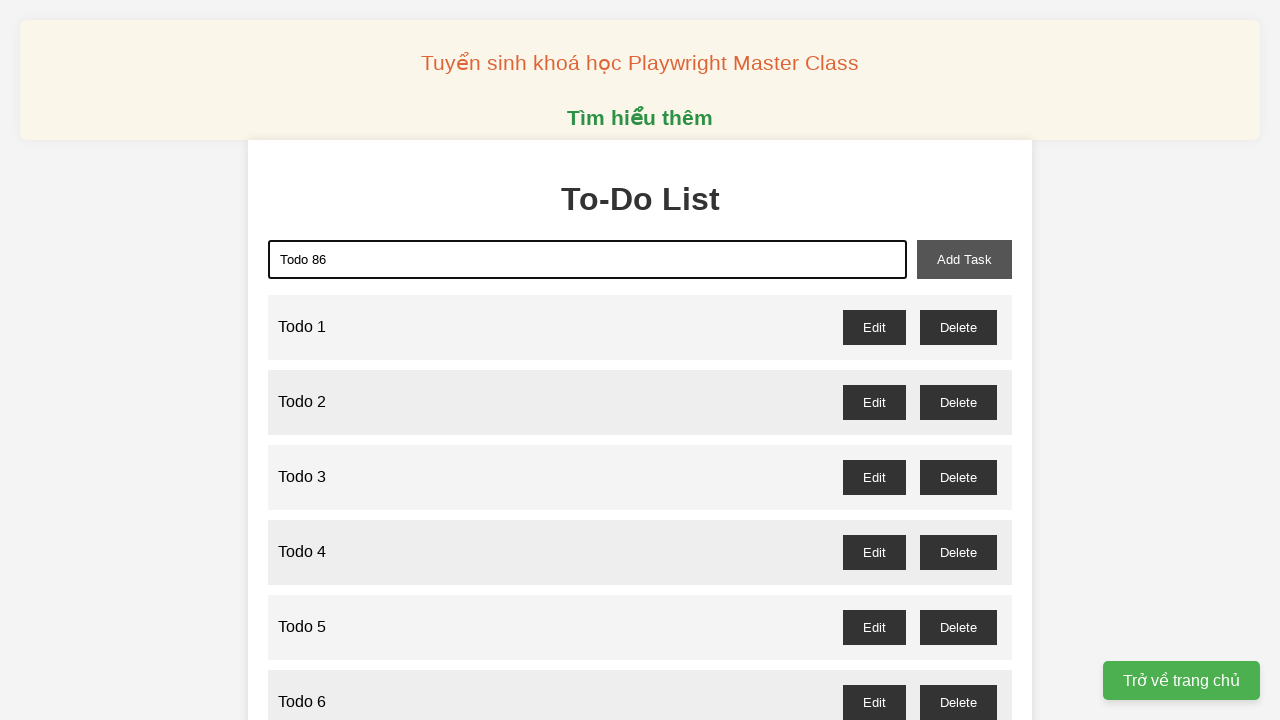

Clicked add task button to add 'Todo 86' at (964, 259) on xpath=//button[@id="add-task"]
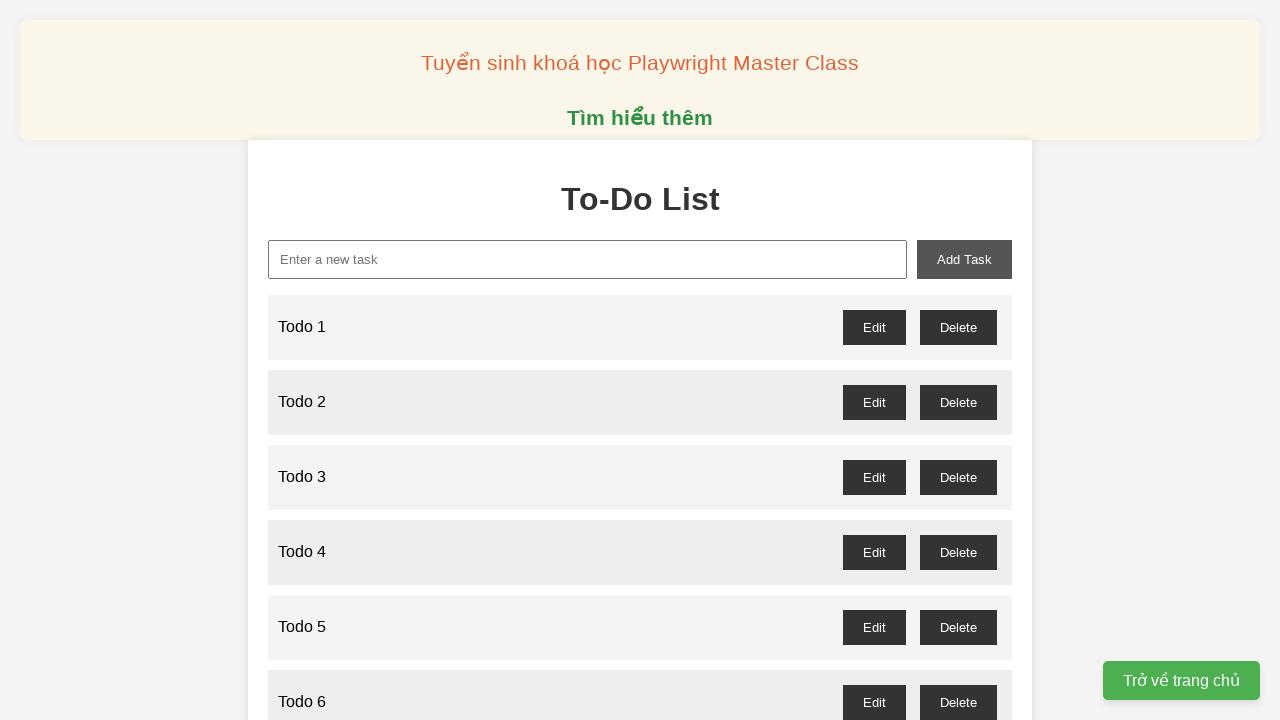

Filled new task input with 'Todo 87' on xpath=//input[@id="new-task"]
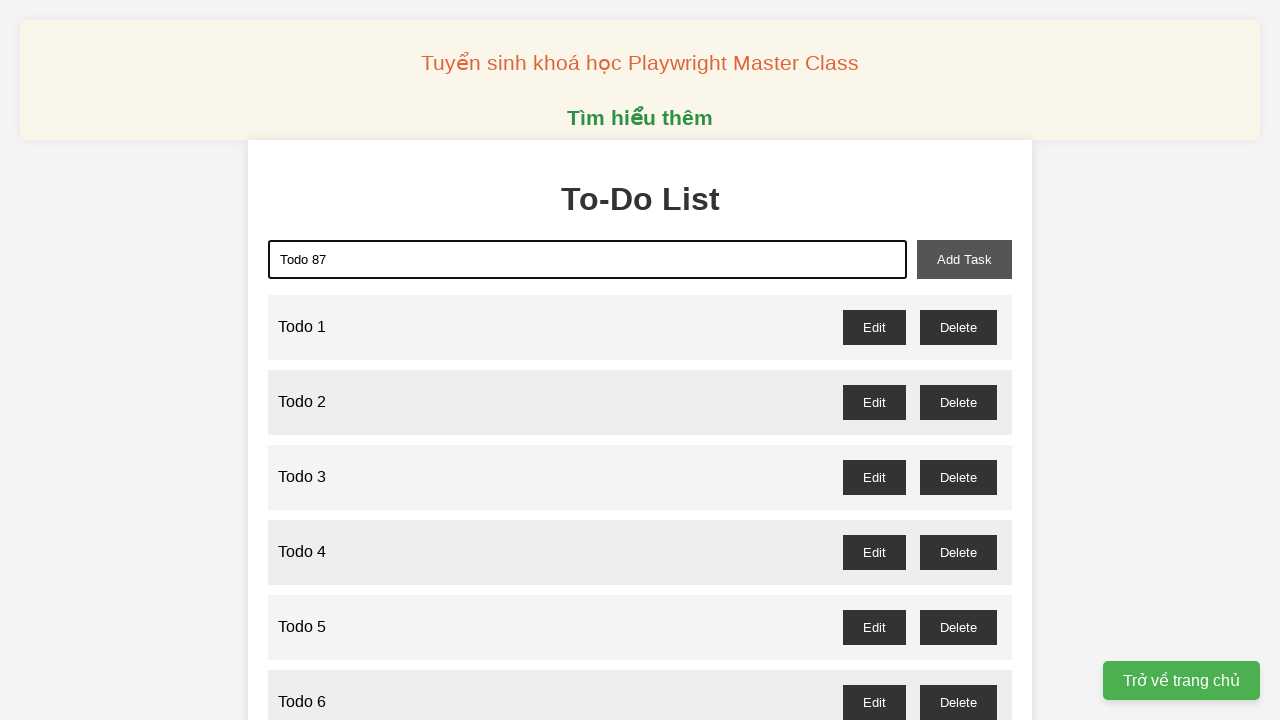

Clicked add task button to add 'Todo 87' at (964, 259) on xpath=//button[@id="add-task"]
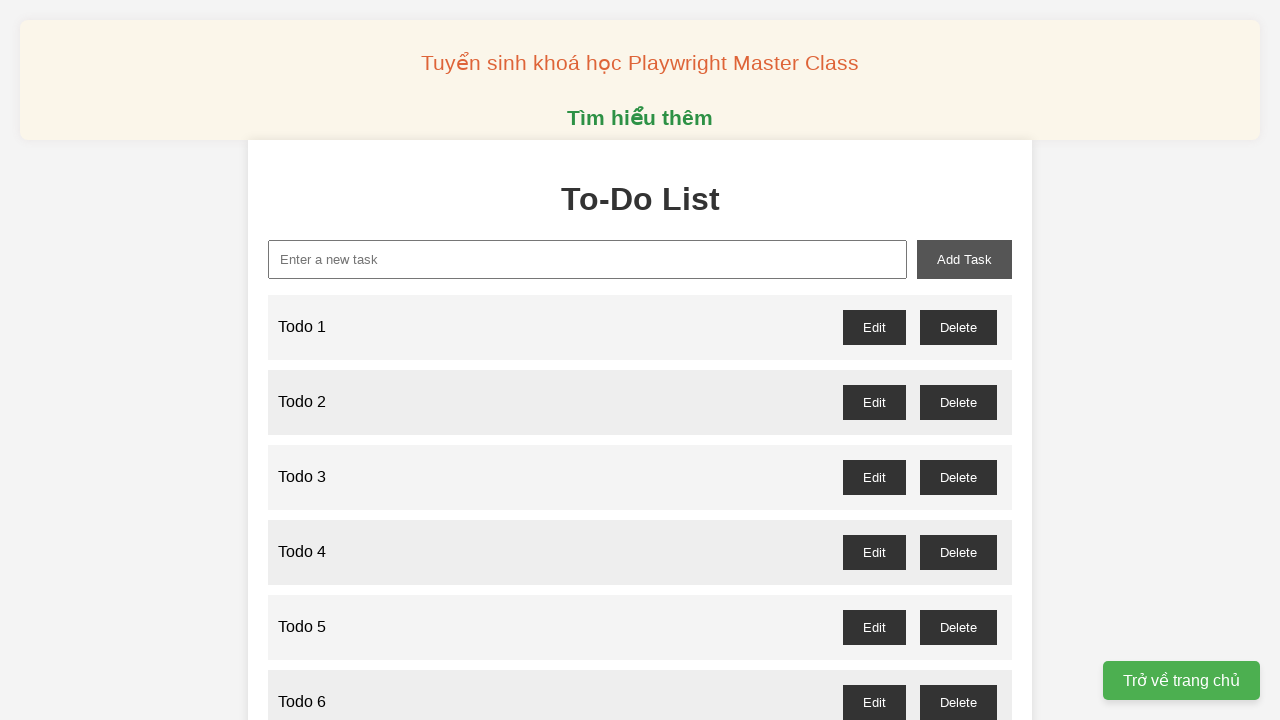

Filled new task input with 'Todo 88' on xpath=//input[@id="new-task"]
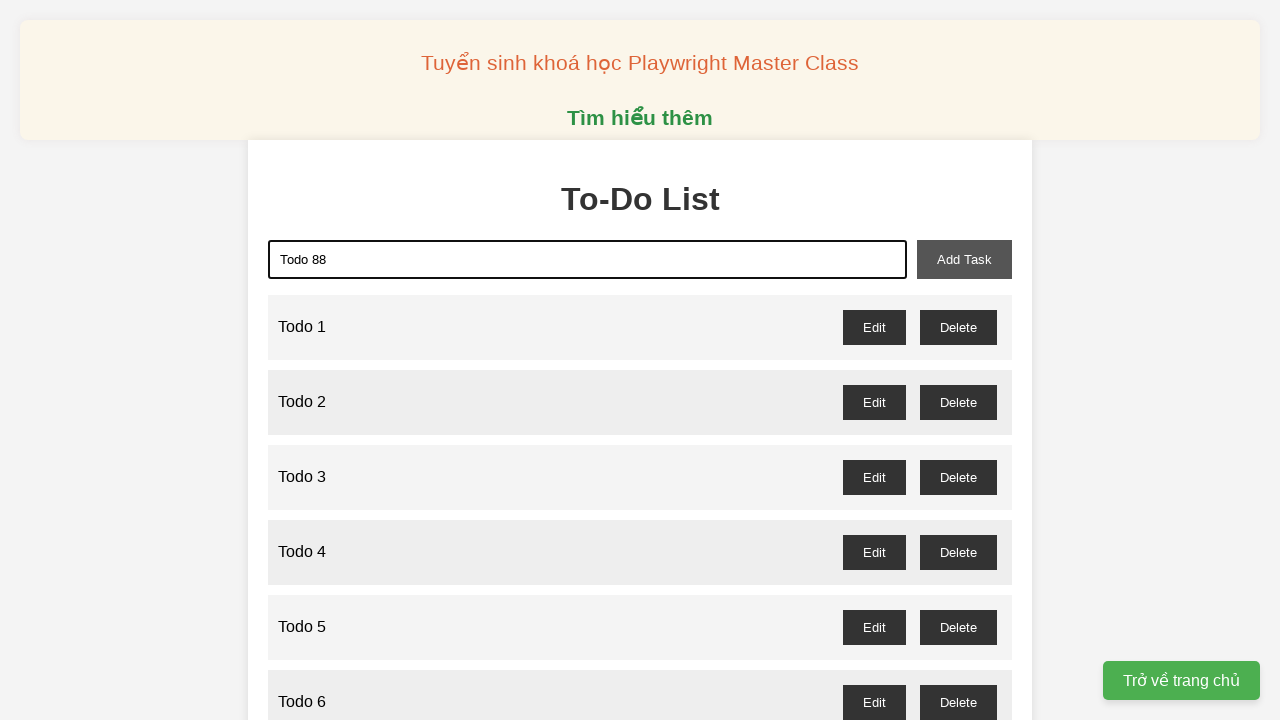

Clicked add task button to add 'Todo 88' at (964, 259) on xpath=//button[@id="add-task"]
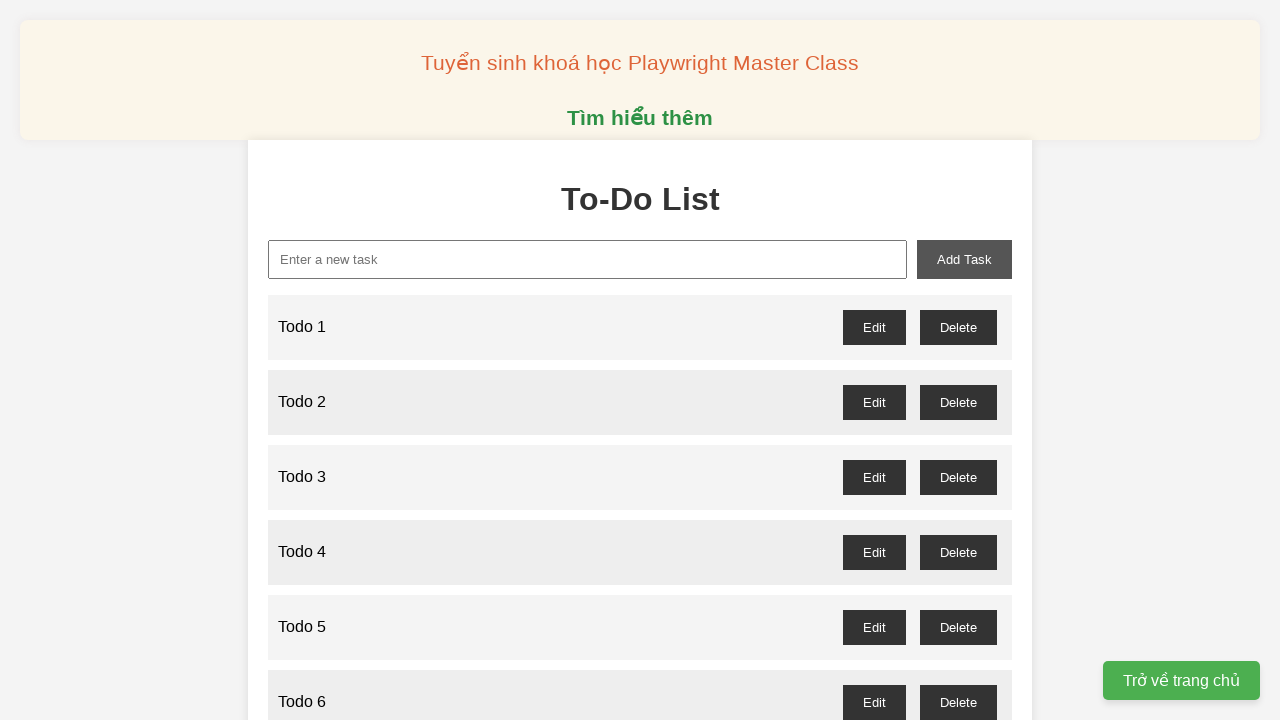

Filled new task input with 'Todo 89' on xpath=//input[@id="new-task"]
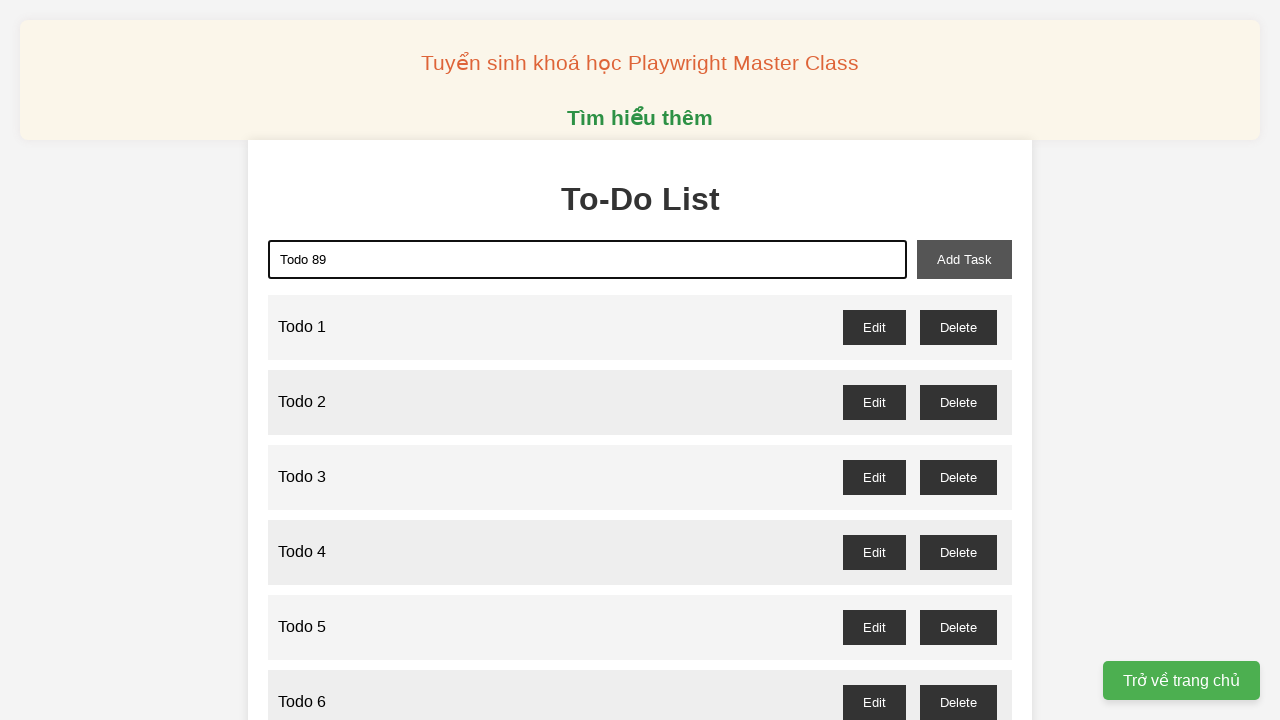

Clicked add task button to add 'Todo 89' at (964, 259) on xpath=//button[@id="add-task"]
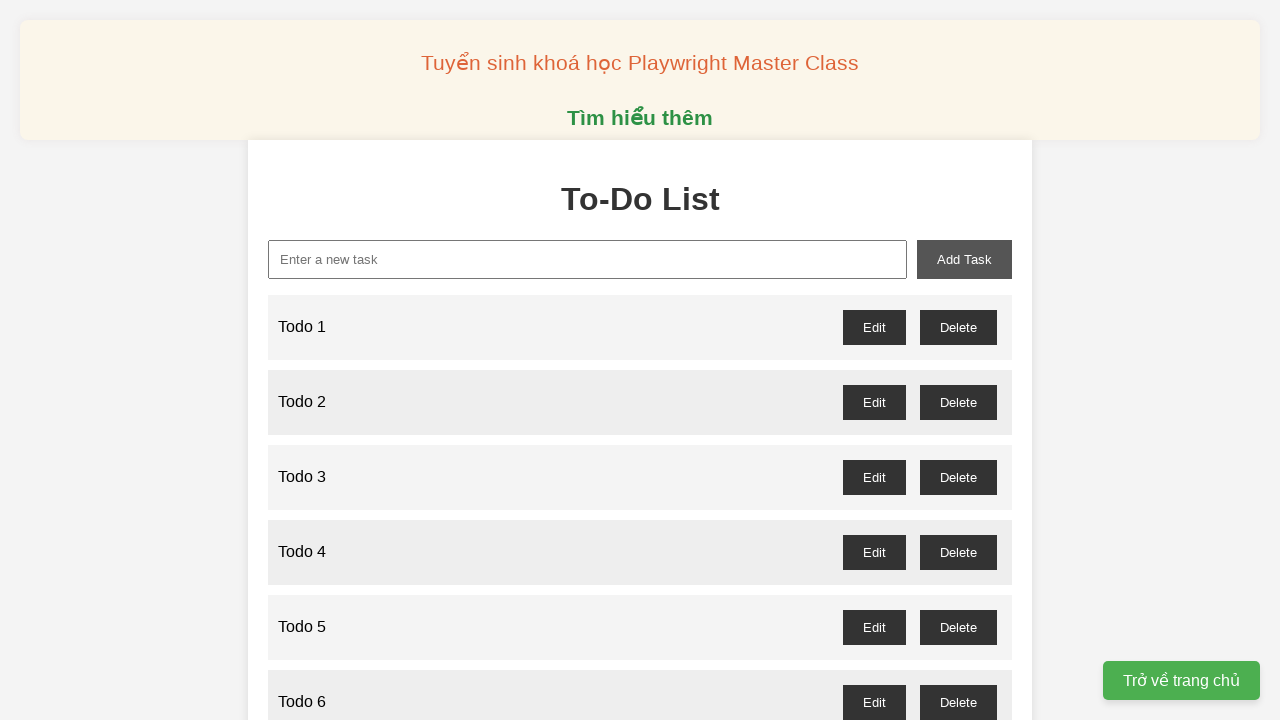

Filled new task input with 'Todo 90' on xpath=//input[@id="new-task"]
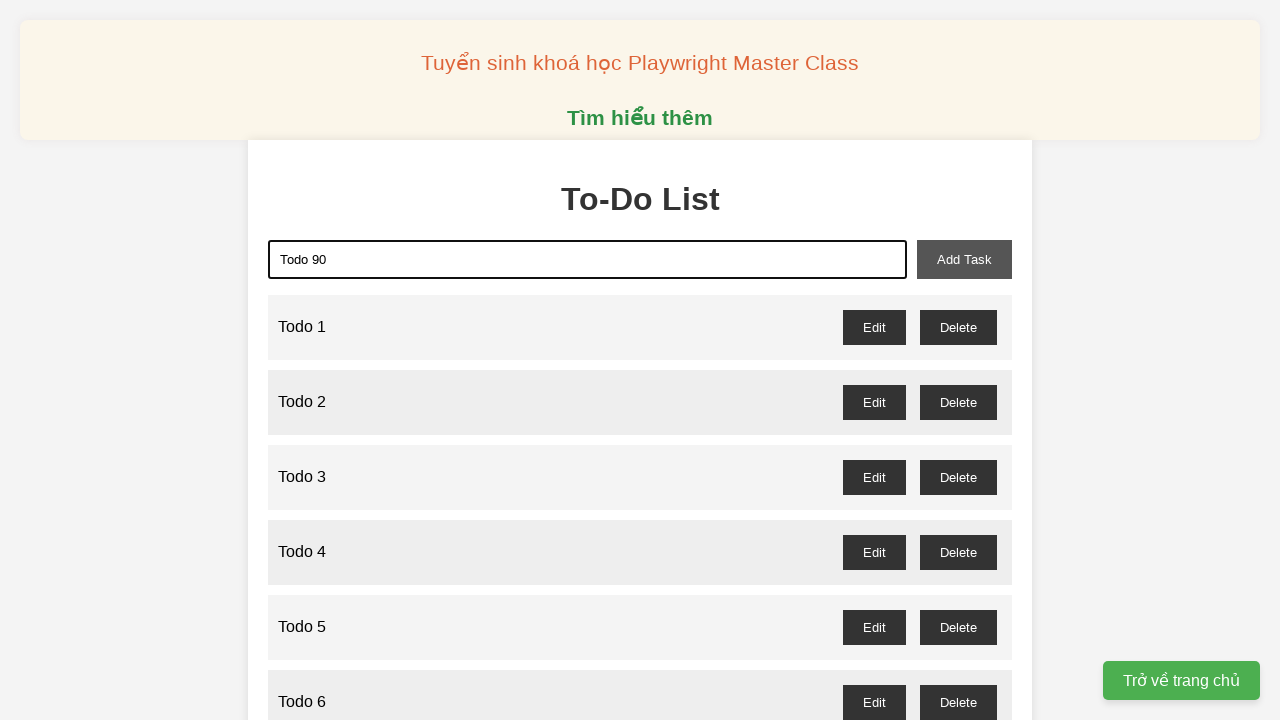

Clicked add task button to add 'Todo 90' at (964, 259) on xpath=//button[@id="add-task"]
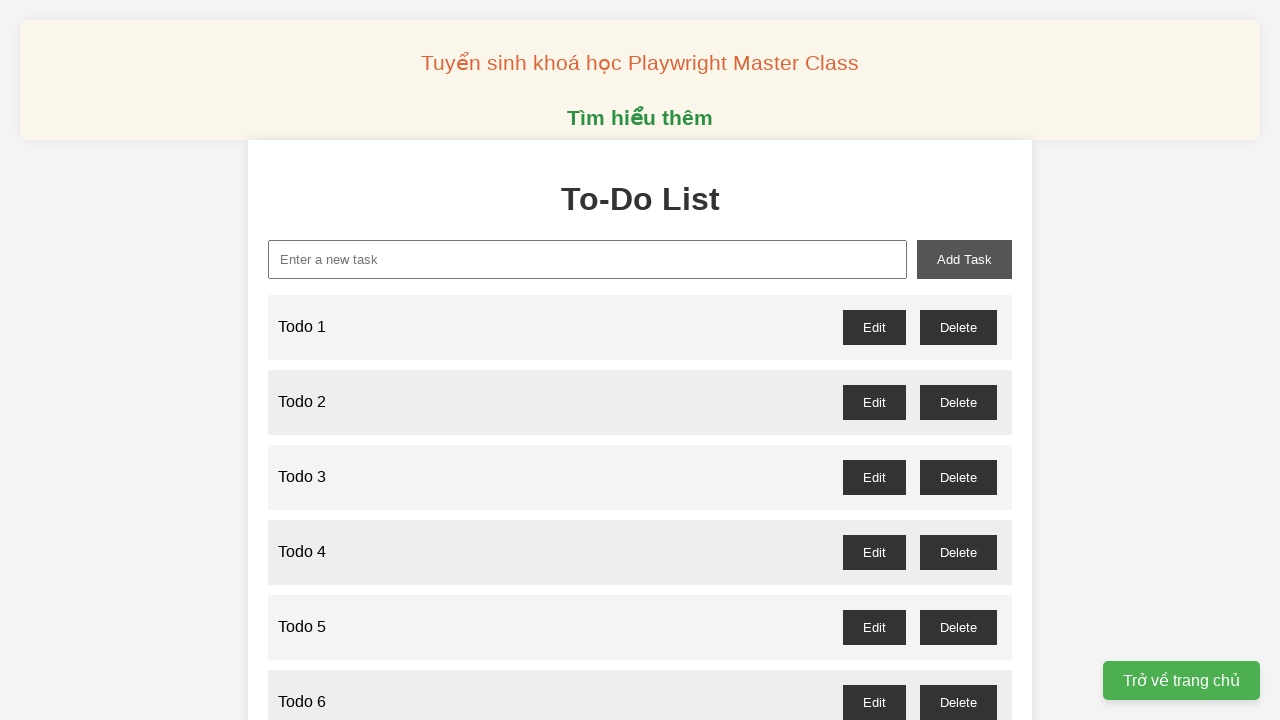

Filled new task input with 'Todo 91' on xpath=//input[@id="new-task"]
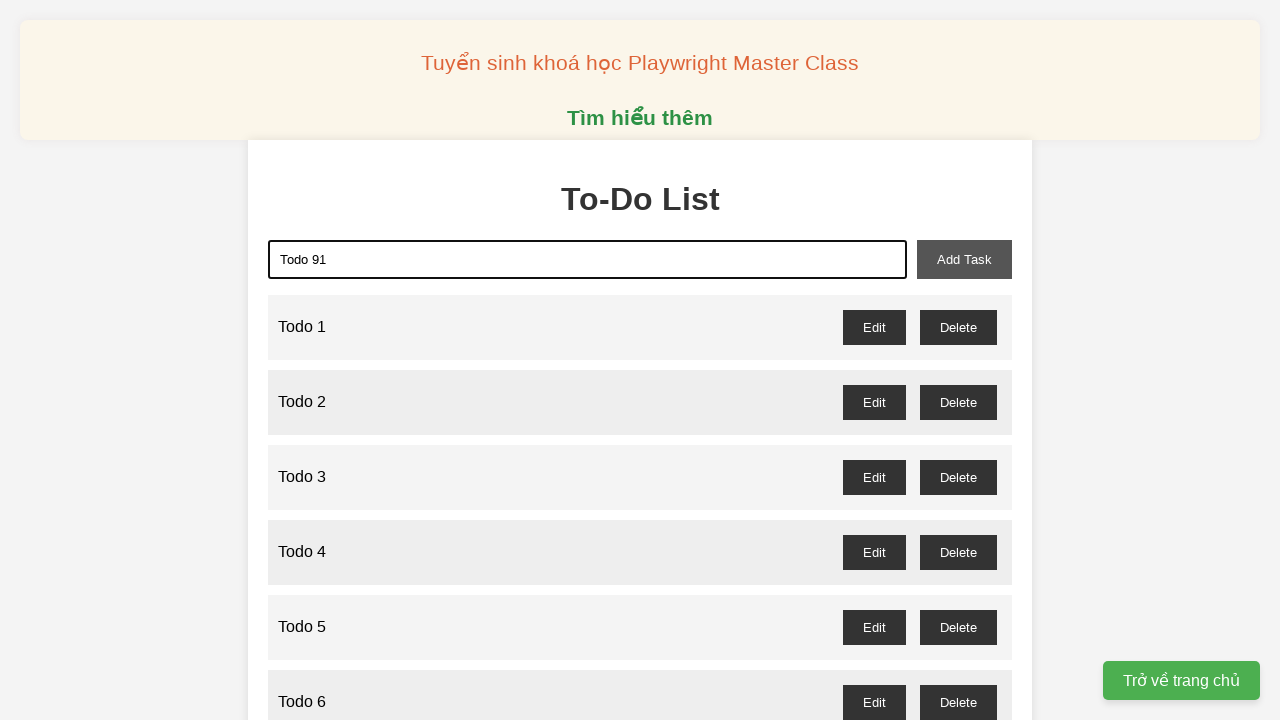

Clicked add task button to add 'Todo 91' at (964, 259) on xpath=//button[@id="add-task"]
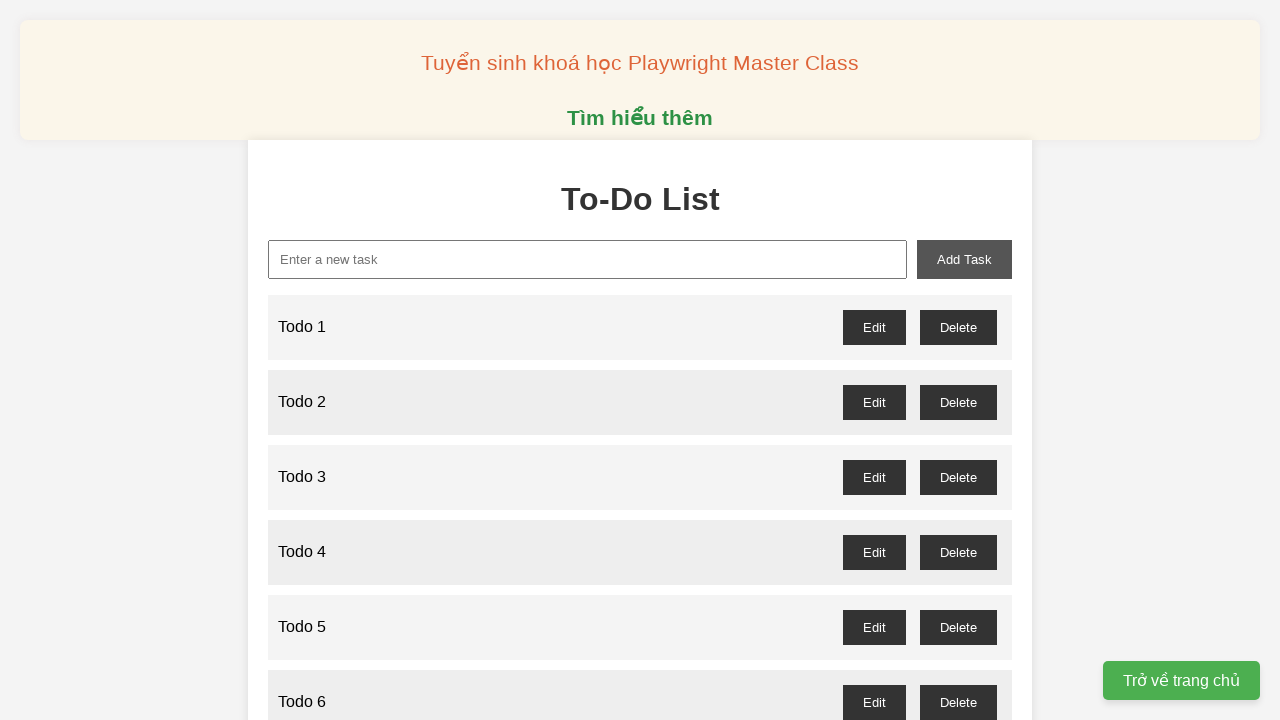

Filled new task input with 'Todo 92' on xpath=//input[@id="new-task"]
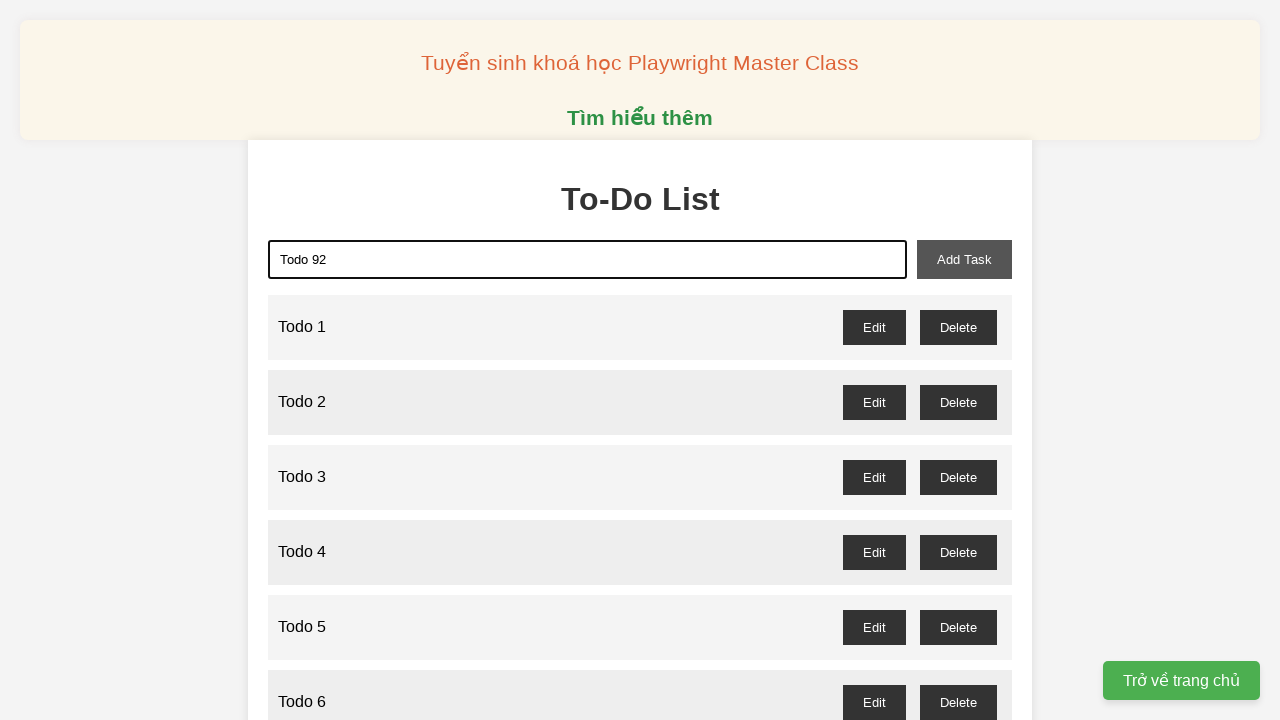

Clicked add task button to add 'Todo 92' at (964, 259) on xpath=//button[@id="add-task"]
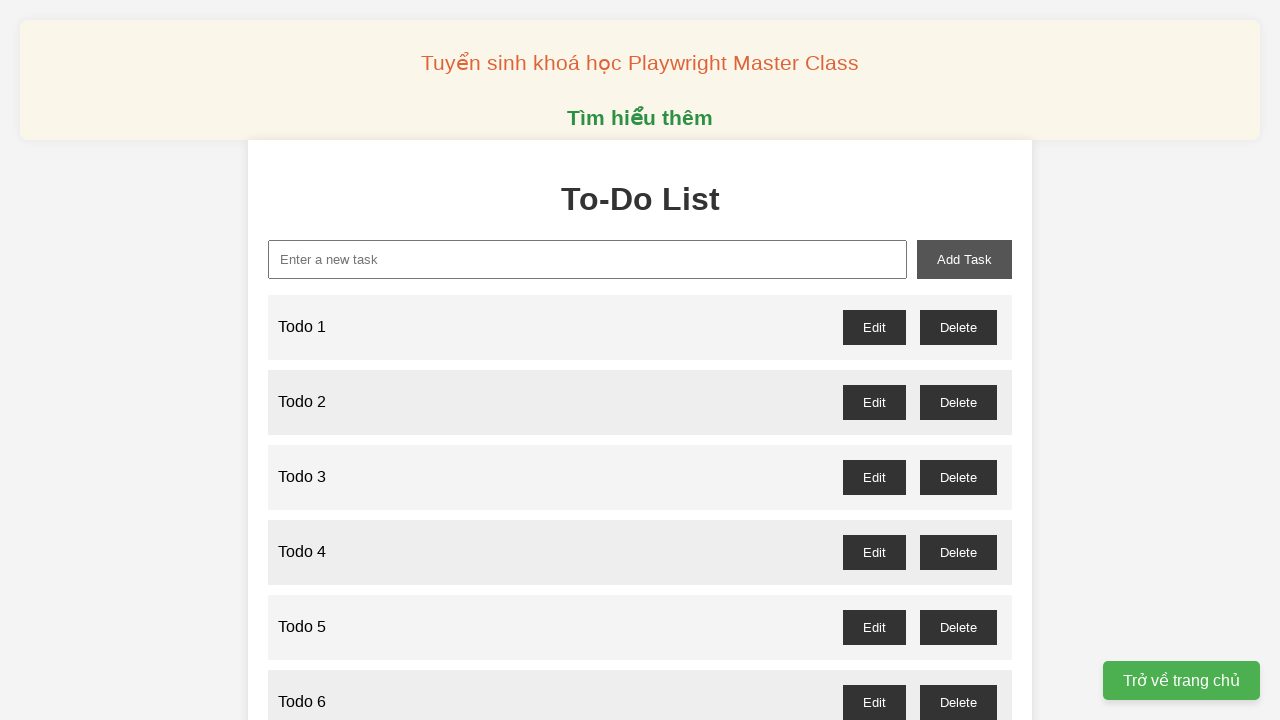

Filled new task input with 'Todo 93' on xpath=//input[@id="new-task"]
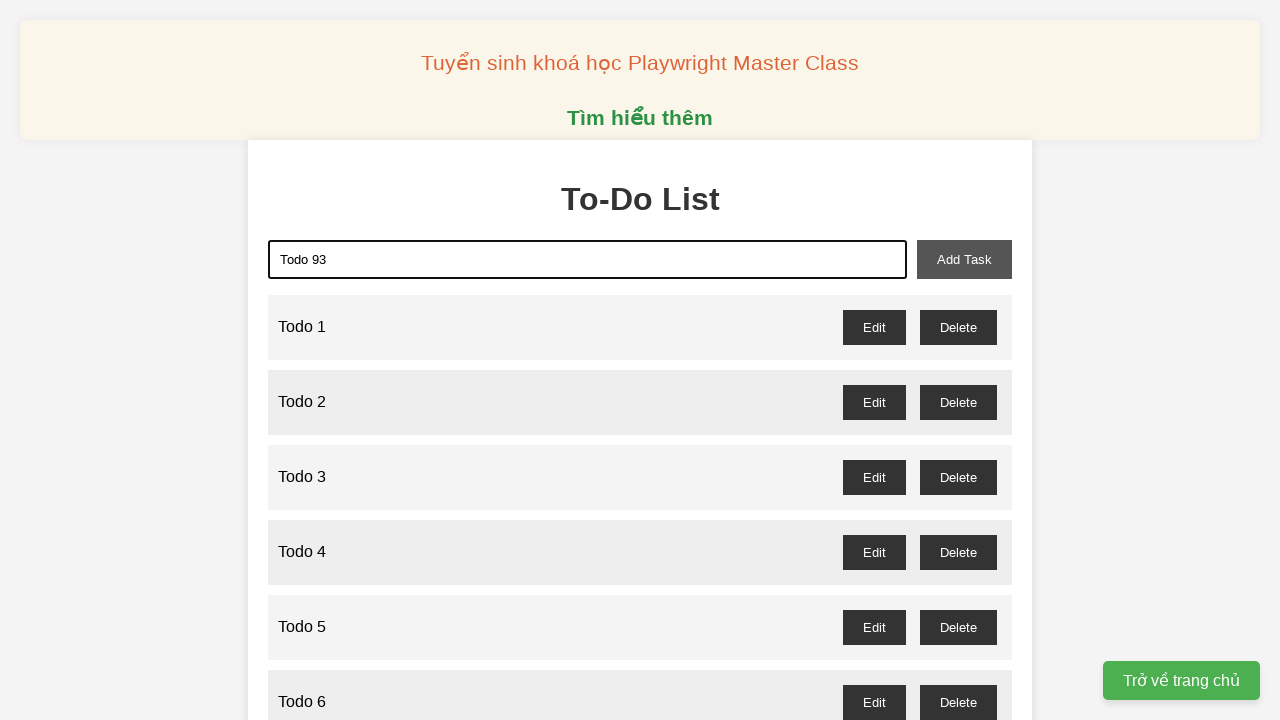

Clicked add task button to add 'Todo 93' at (964, 259) on xpath=//button[@id="add-task"]
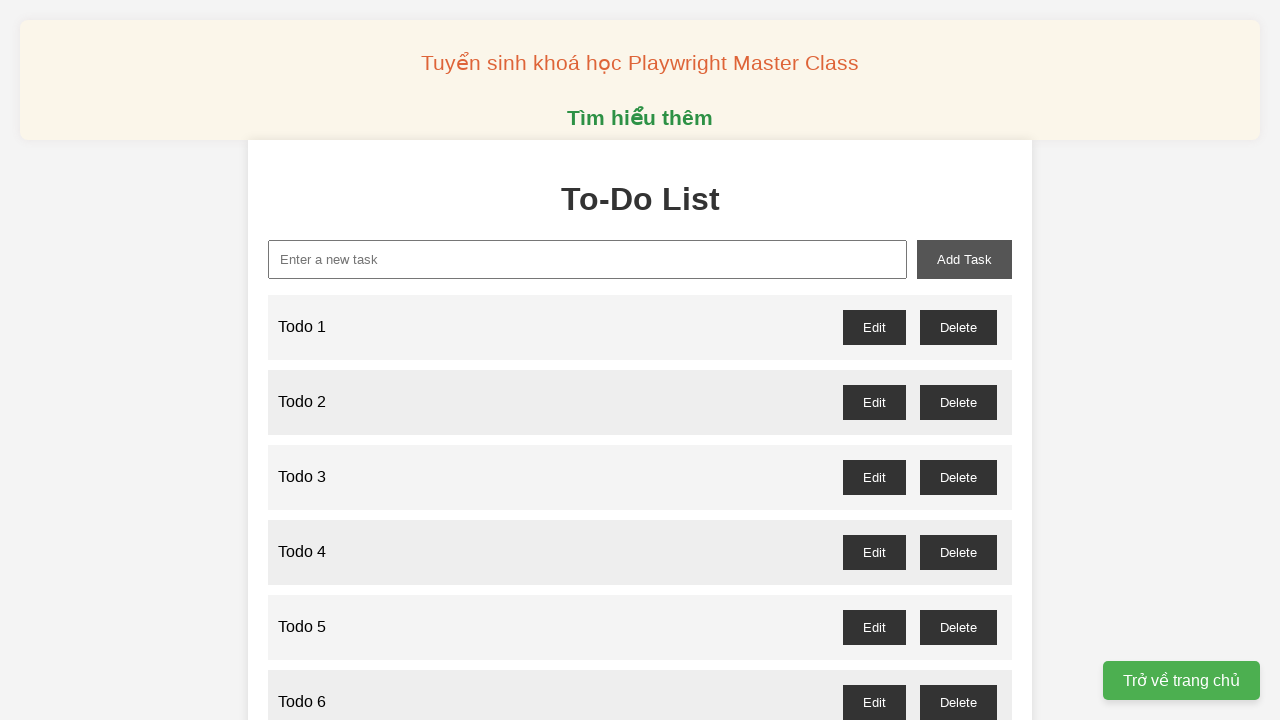

Filled new task input with 'Todo 94' on xpath=//input[@id="new-task"]
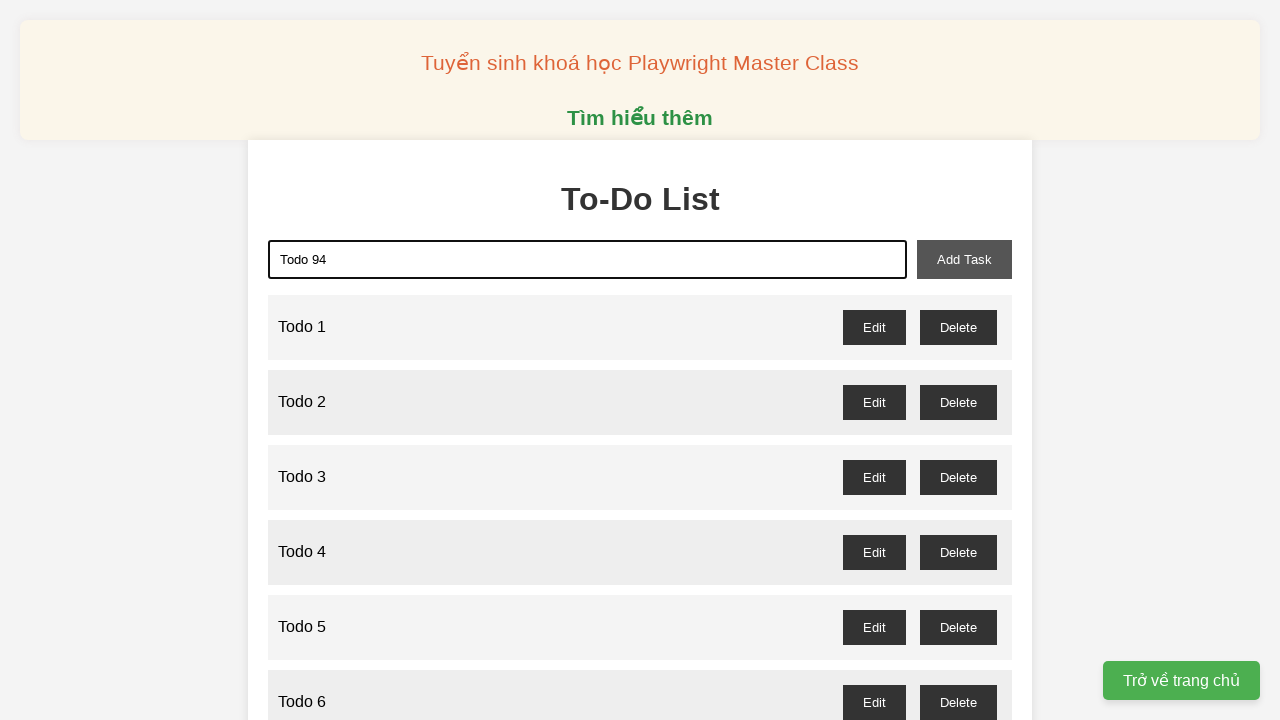

Clicked add task button to add 'Todo 94' at (964, 259) on xpath=//button[@id="add-task"]
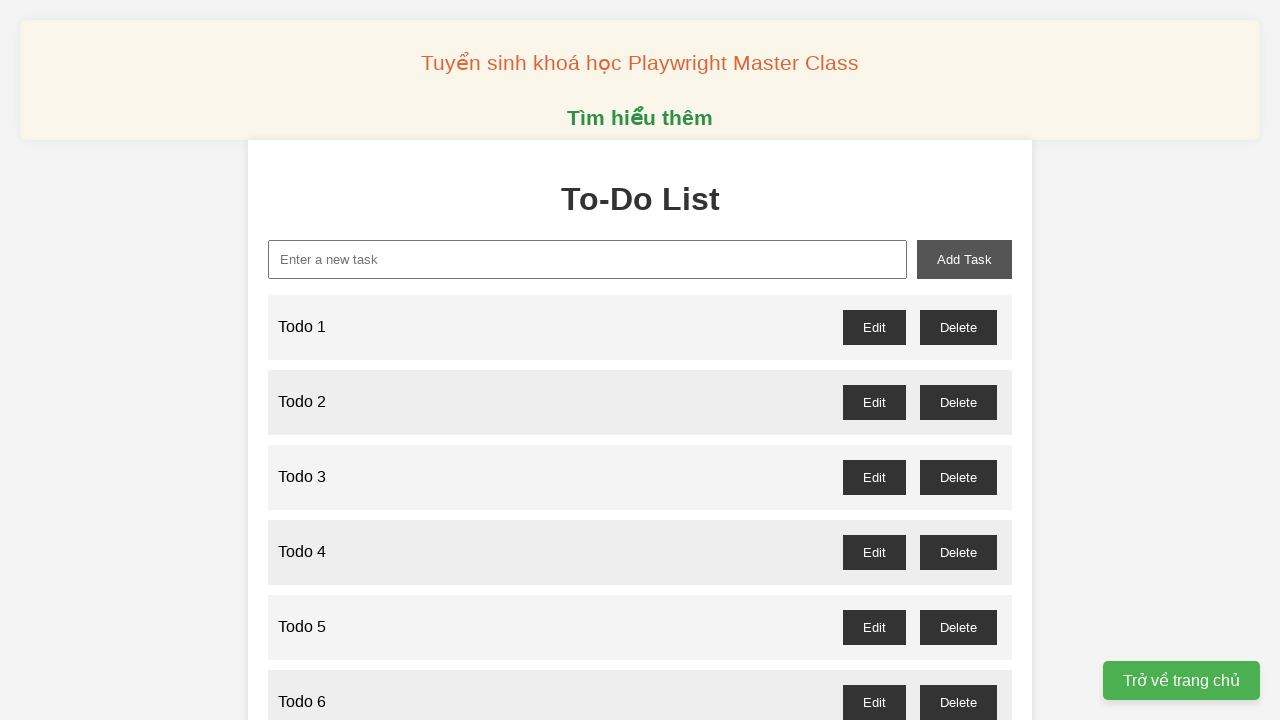

Filled new task input with 'Todo 95' on xpath=//input[@id="new-task"]
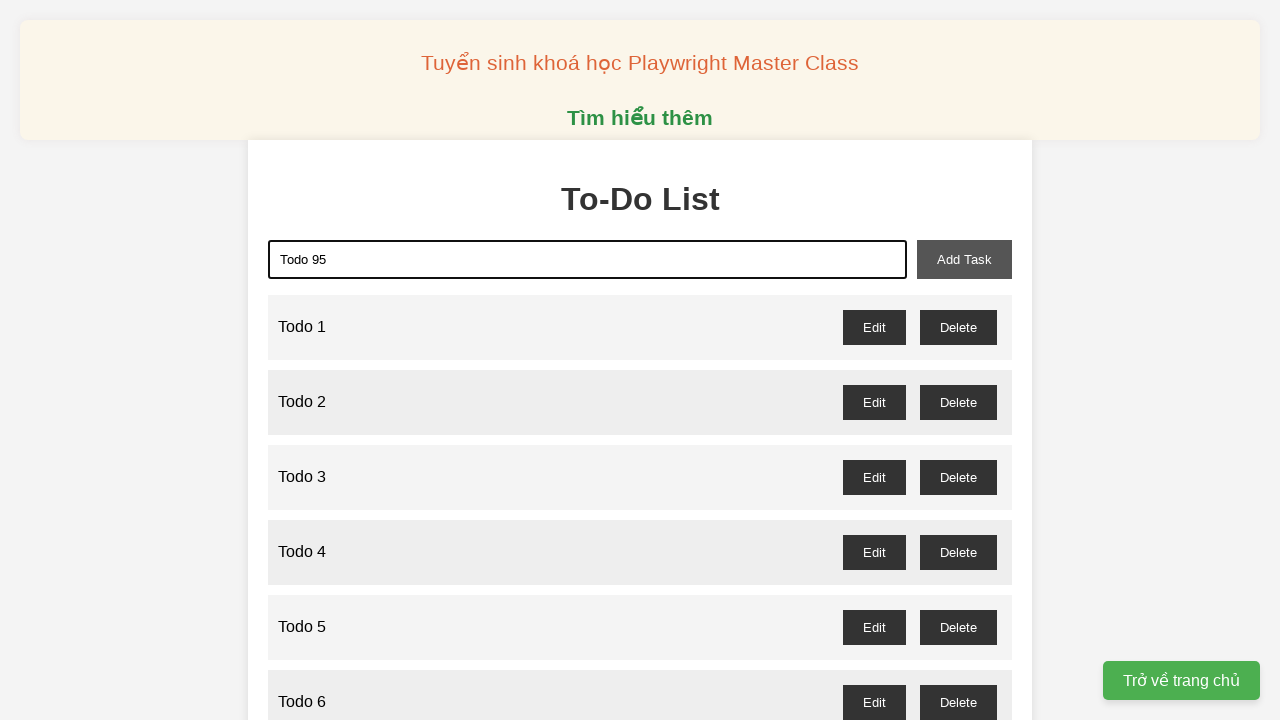

Clicked add task button to add 'Todo 95' at (964, 259) on xpath=//button[@id="add-task"]
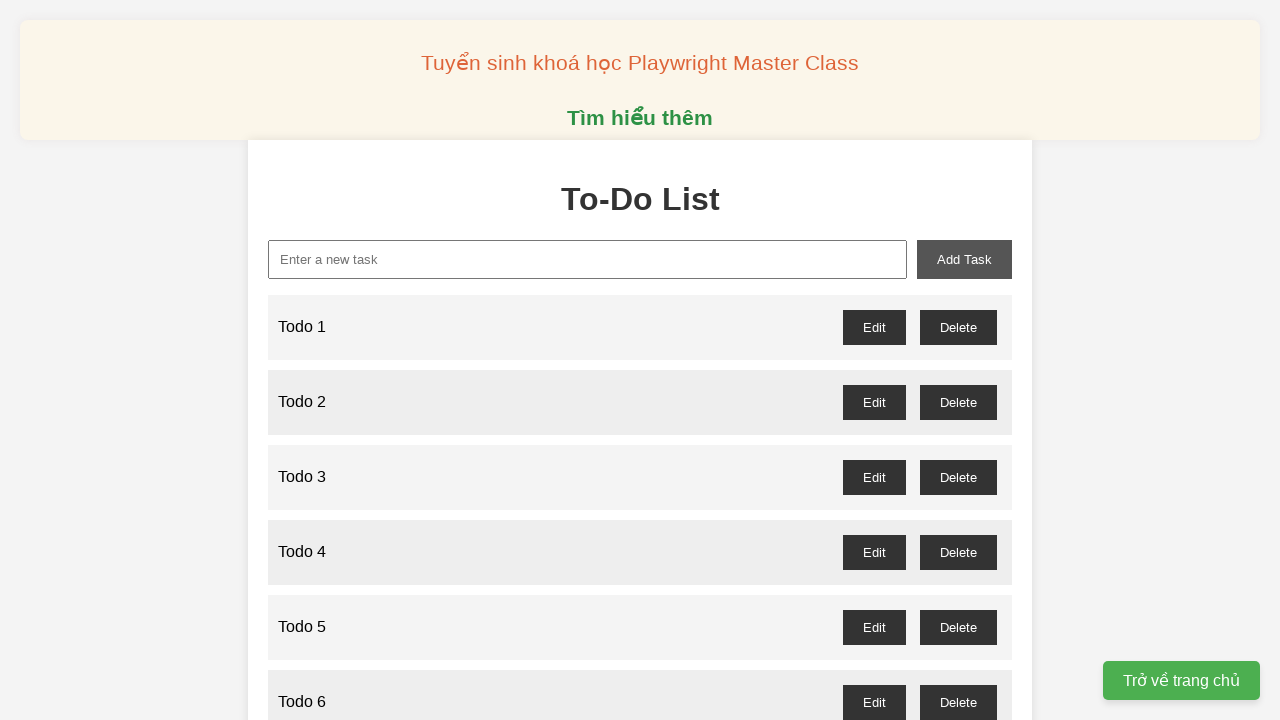

Filled new task input with 'Todo 96' on xpath=//input[@id="new-task"]
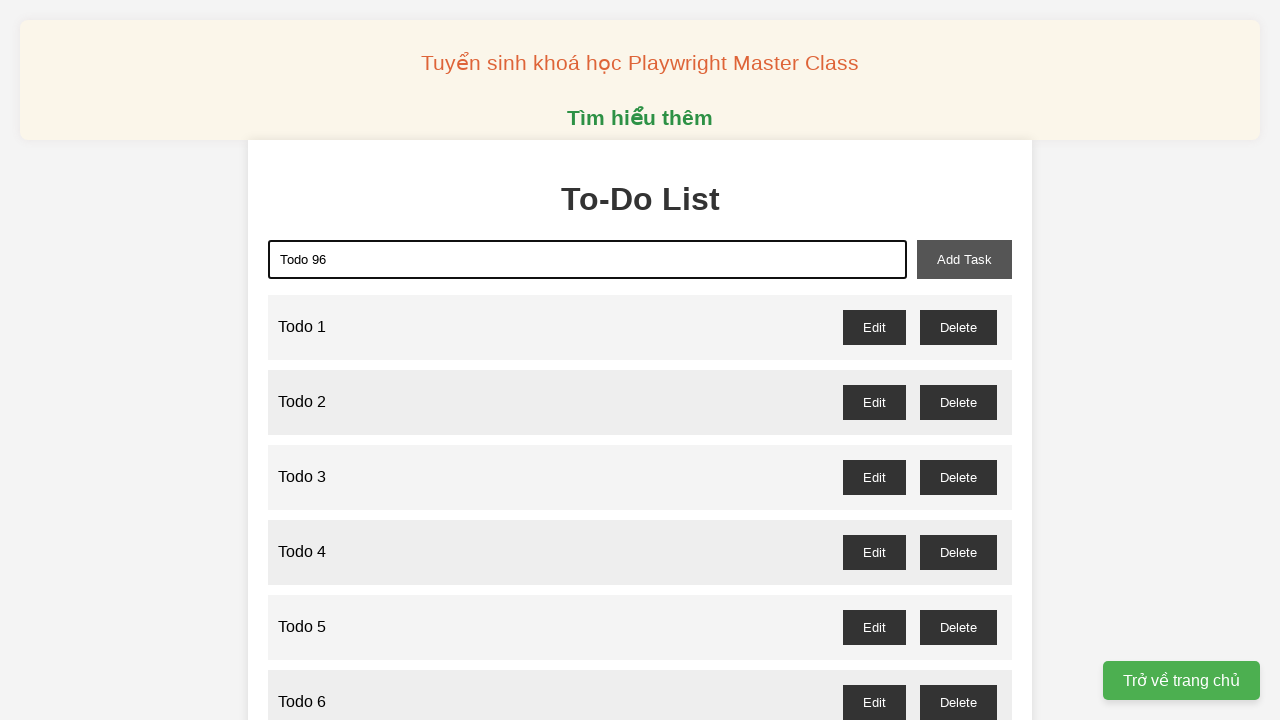

Clicked add task button to add 'Todo 96' at (964, 259) on xpath=//button[@id="add-task"]
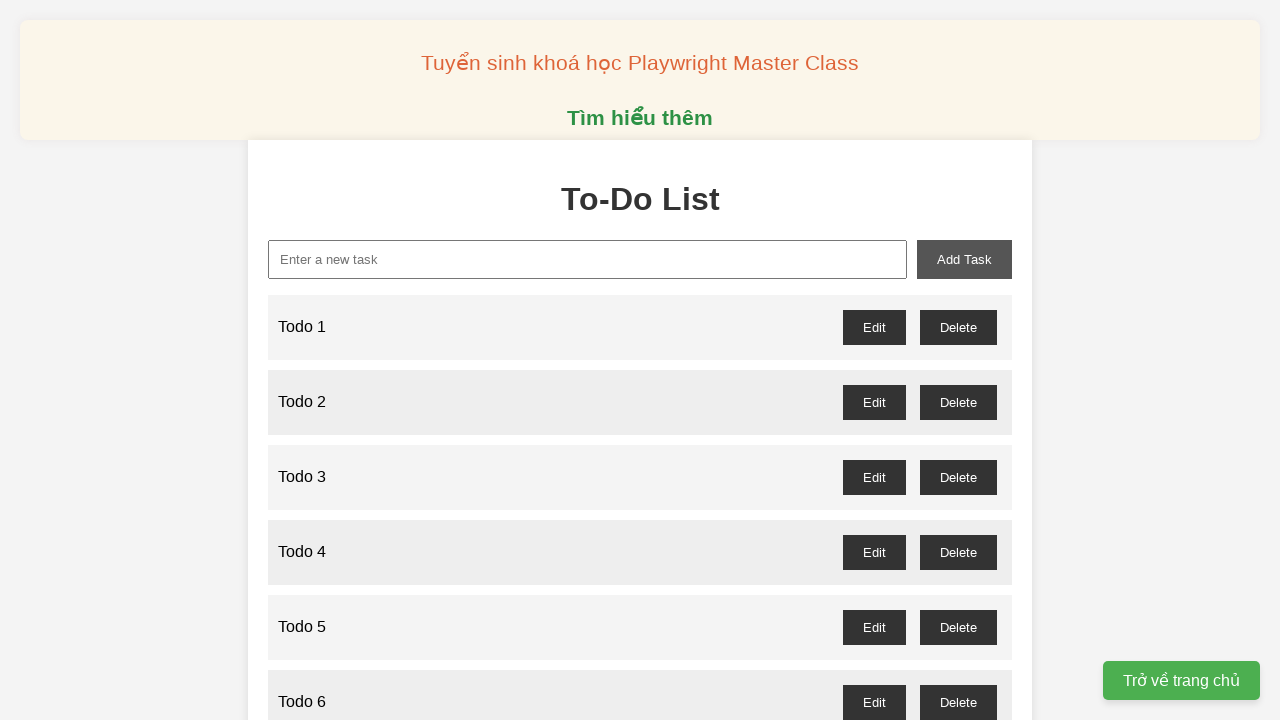

Filled new task input with 'Todo 97' on xpath=//input[@id="new-task"]
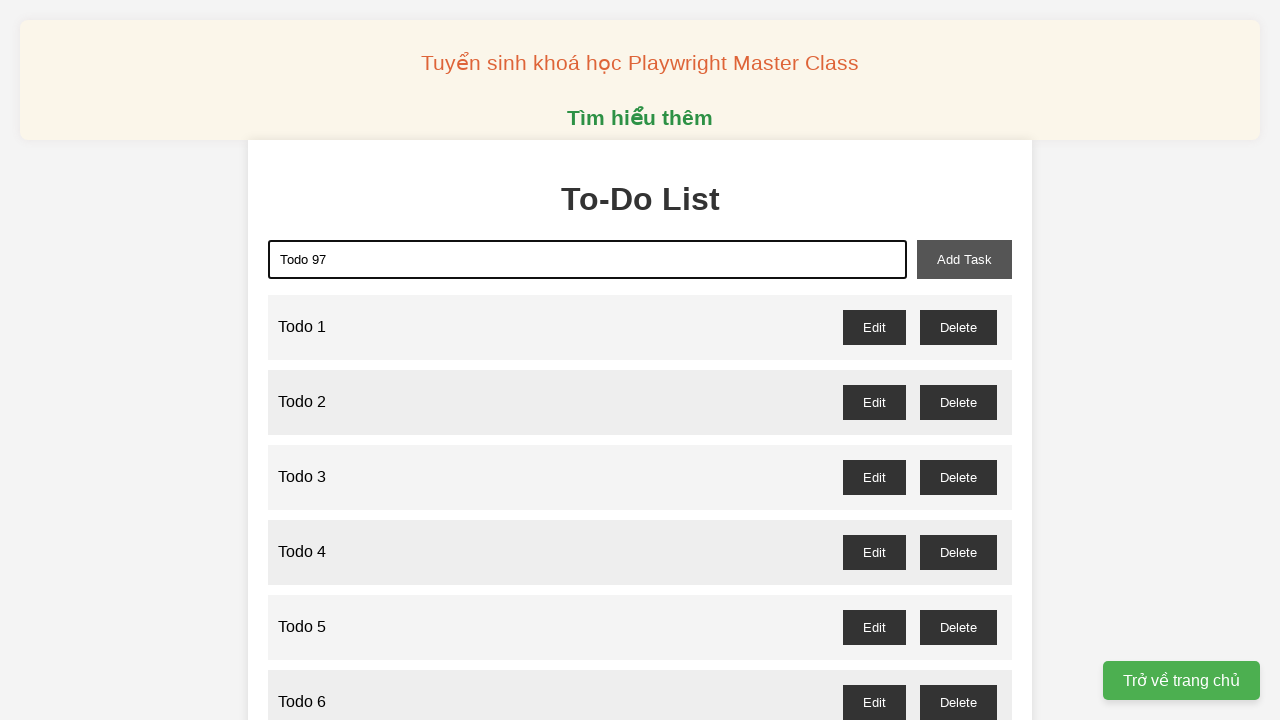

Clicked add task button to add 'Todo 97' at (964, 259) on xpath=//button[@id="add-task"]
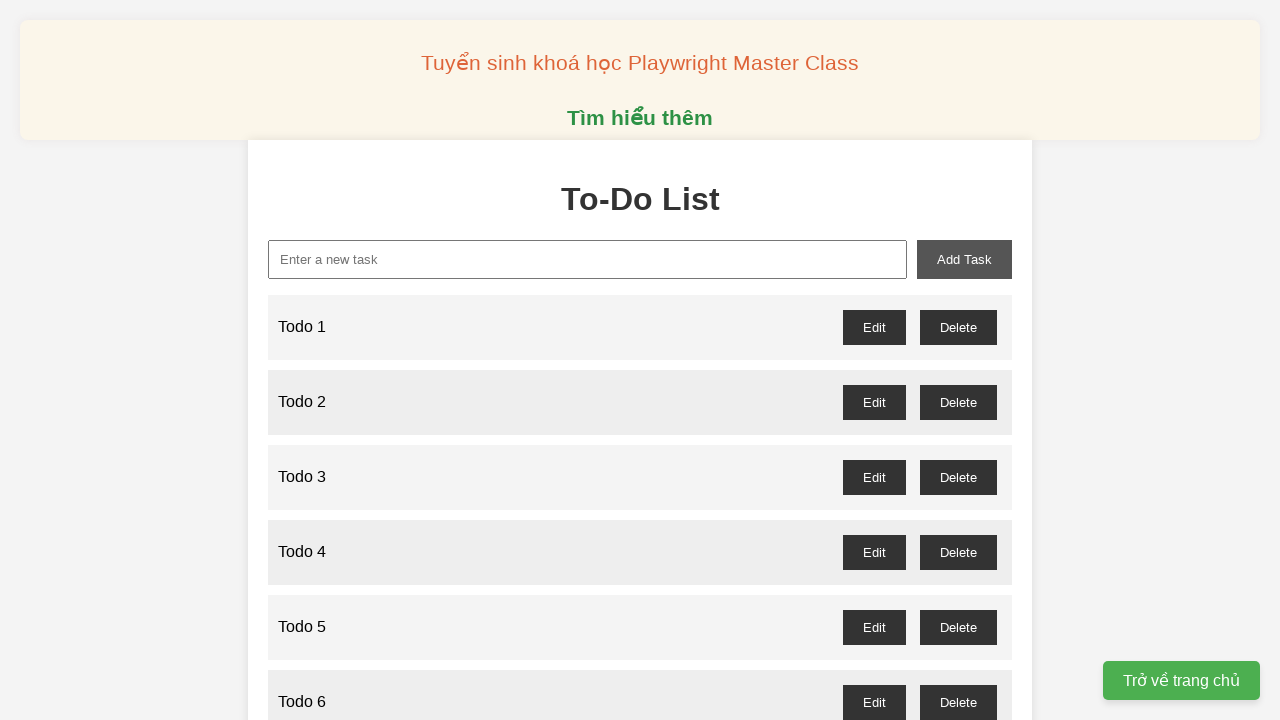

Filled new task input with 'Todo 98' on xpath=//input[@id="new-task"]
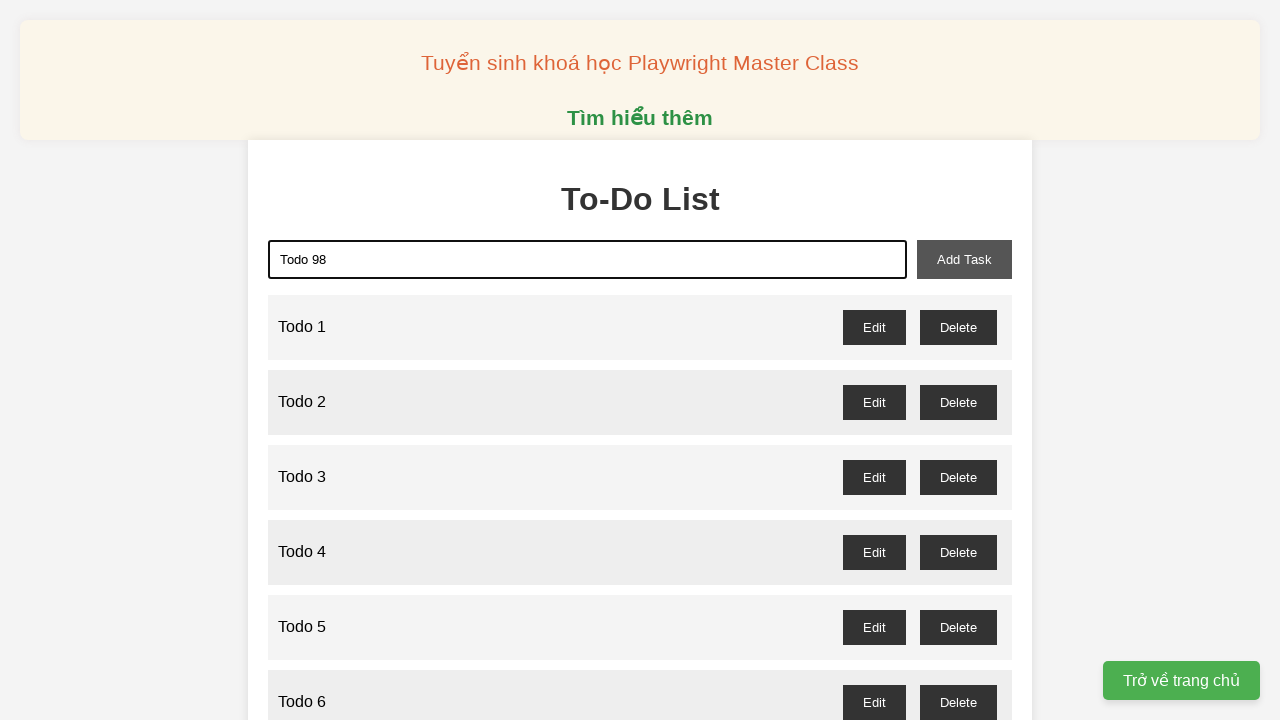

Clicked add task button to add 'Todo 98' at (964, 259) on xpath=//button[@id="add-task"]
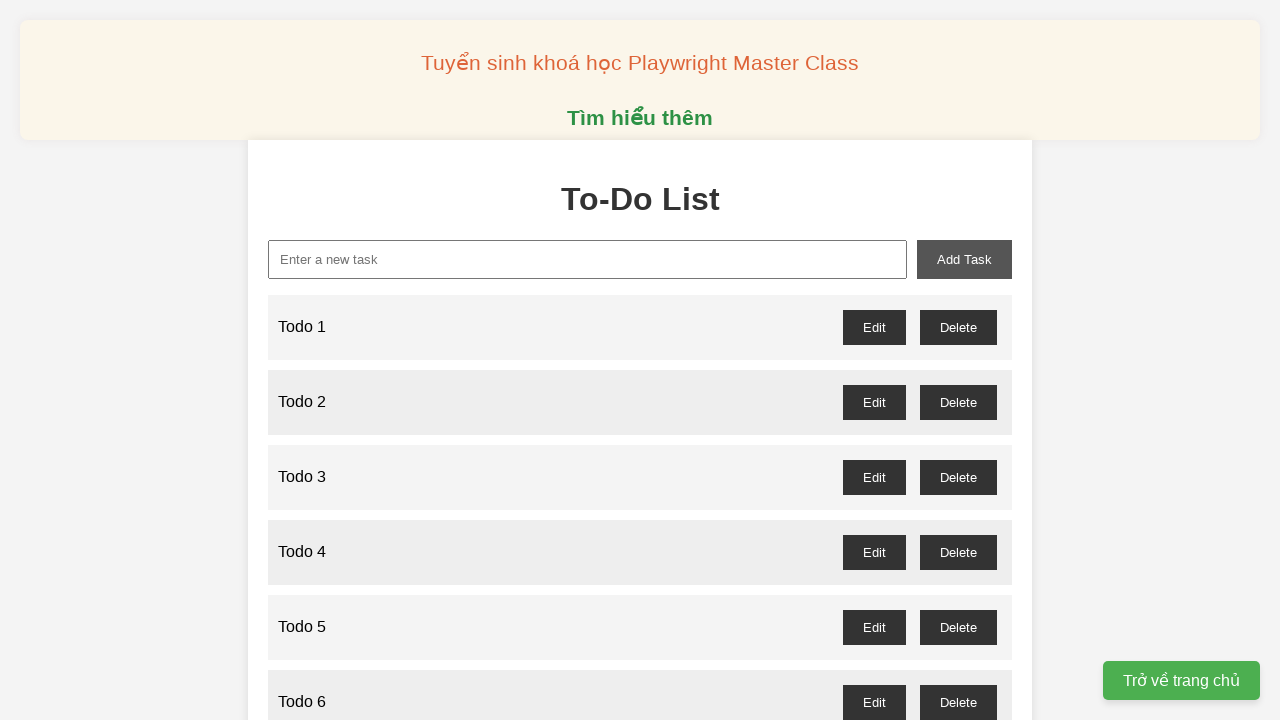

Filled new task input with 'Todo 99' on xpath=//input[@id="new-task"]
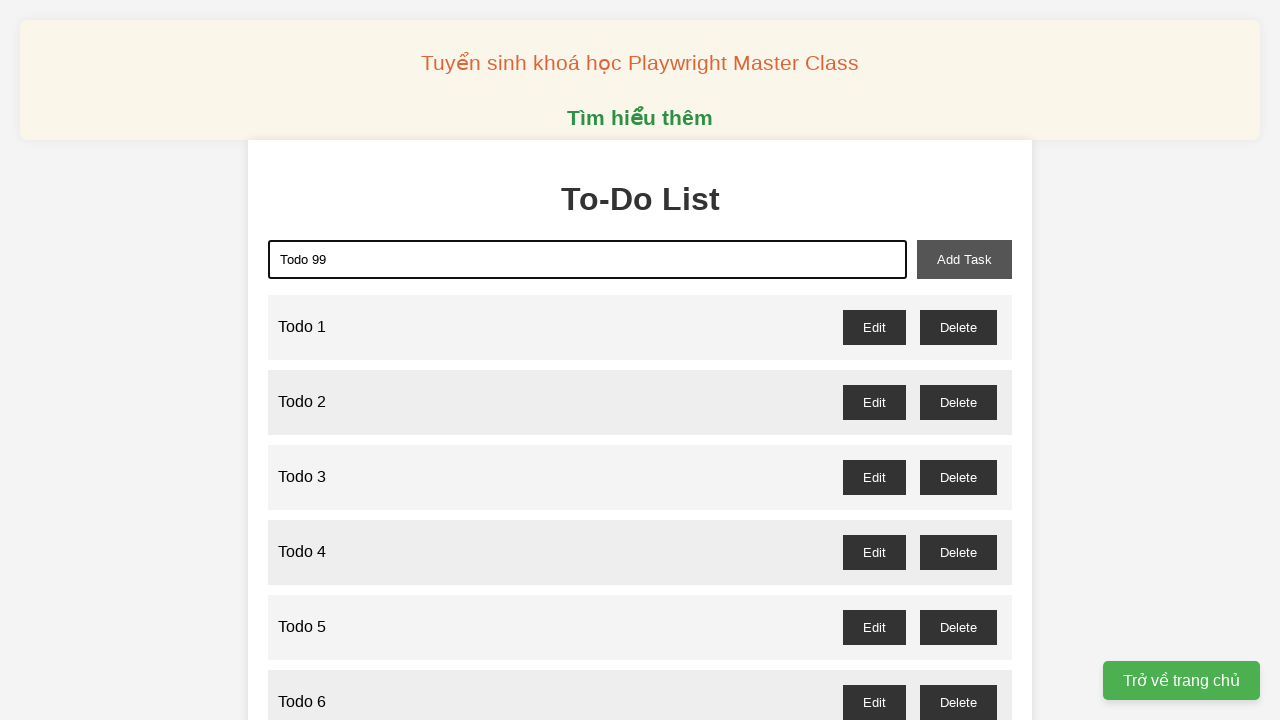

Clicked add task button to add 'Todo 99' at (964, 259) on xpath=//button[@id="add-task"]
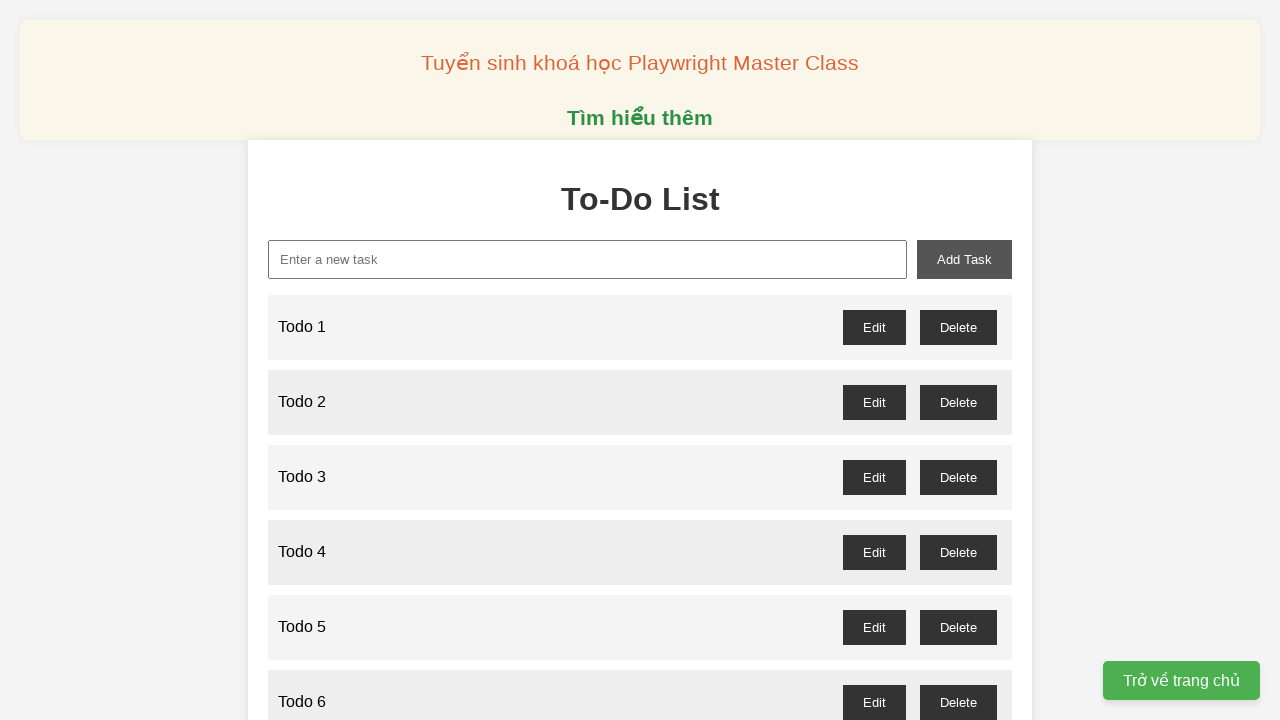

Filled new task input with 'Todo 100' on xpath=//input[@id="new-task"]
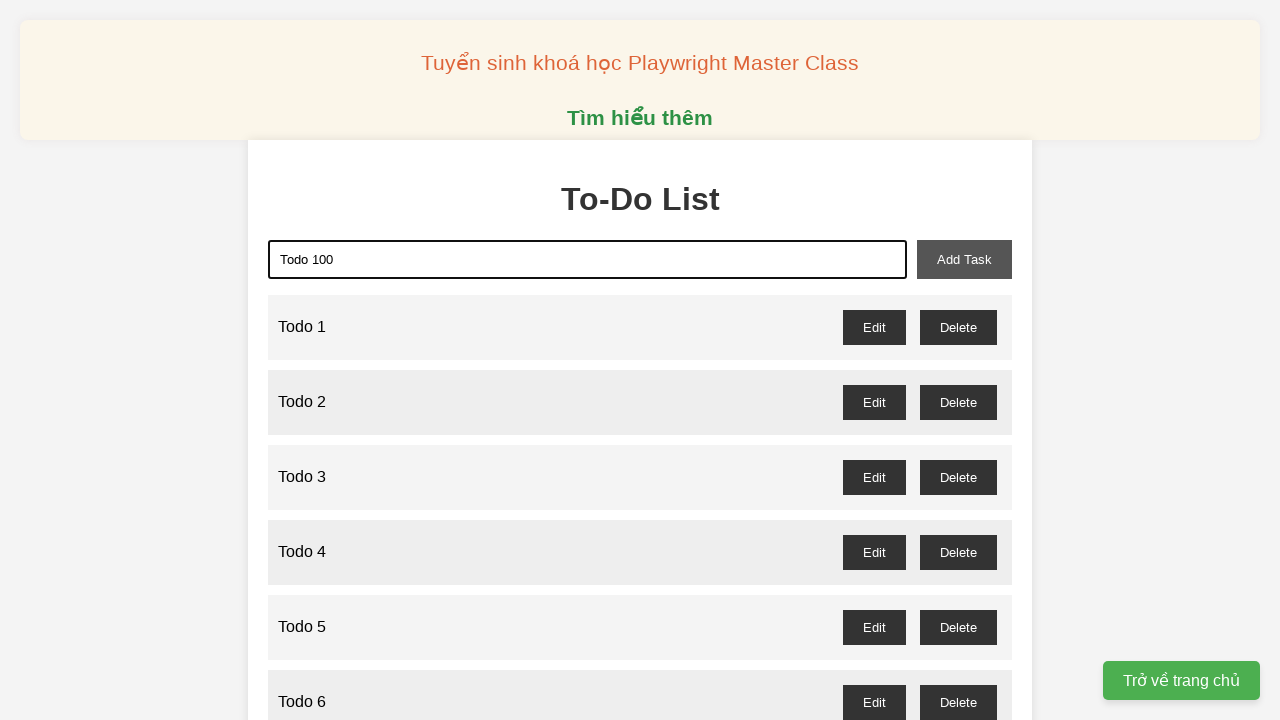

Clicked add task button to add 'Todo 100' at (964, 259) on xpath=//button[@id="add-task"]
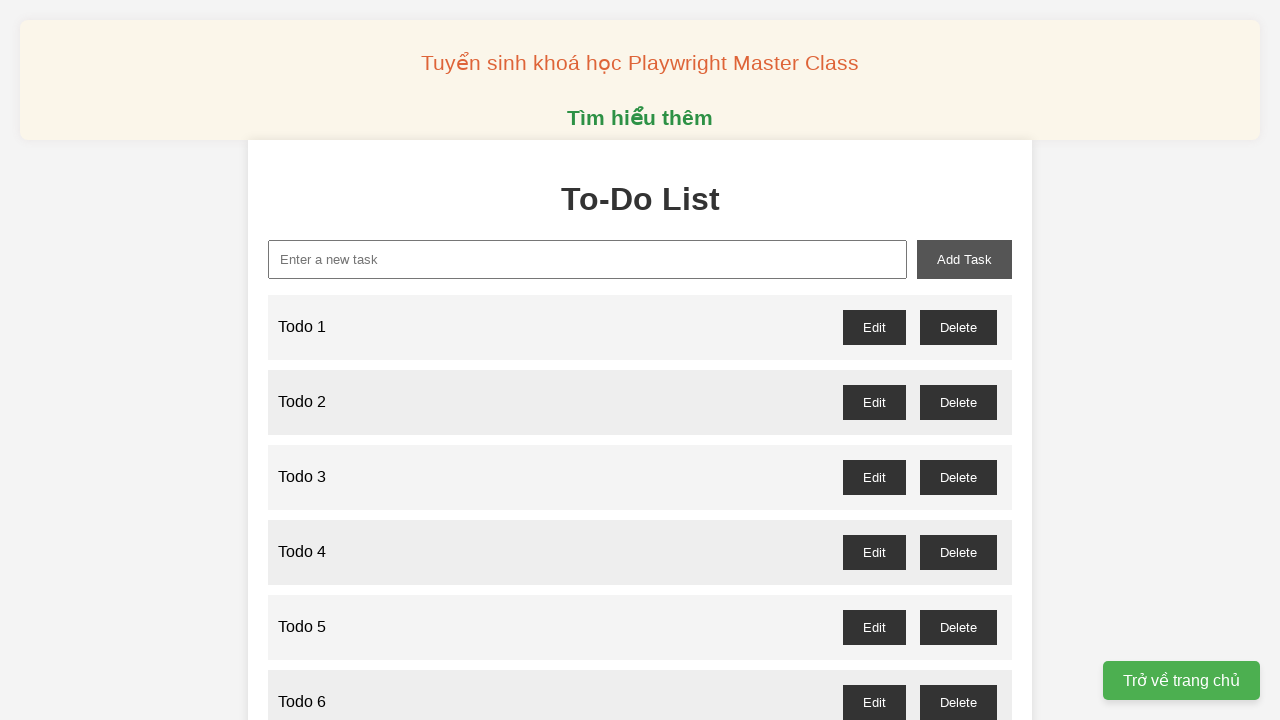

Set up dialog handler to accept confirmation dialogs
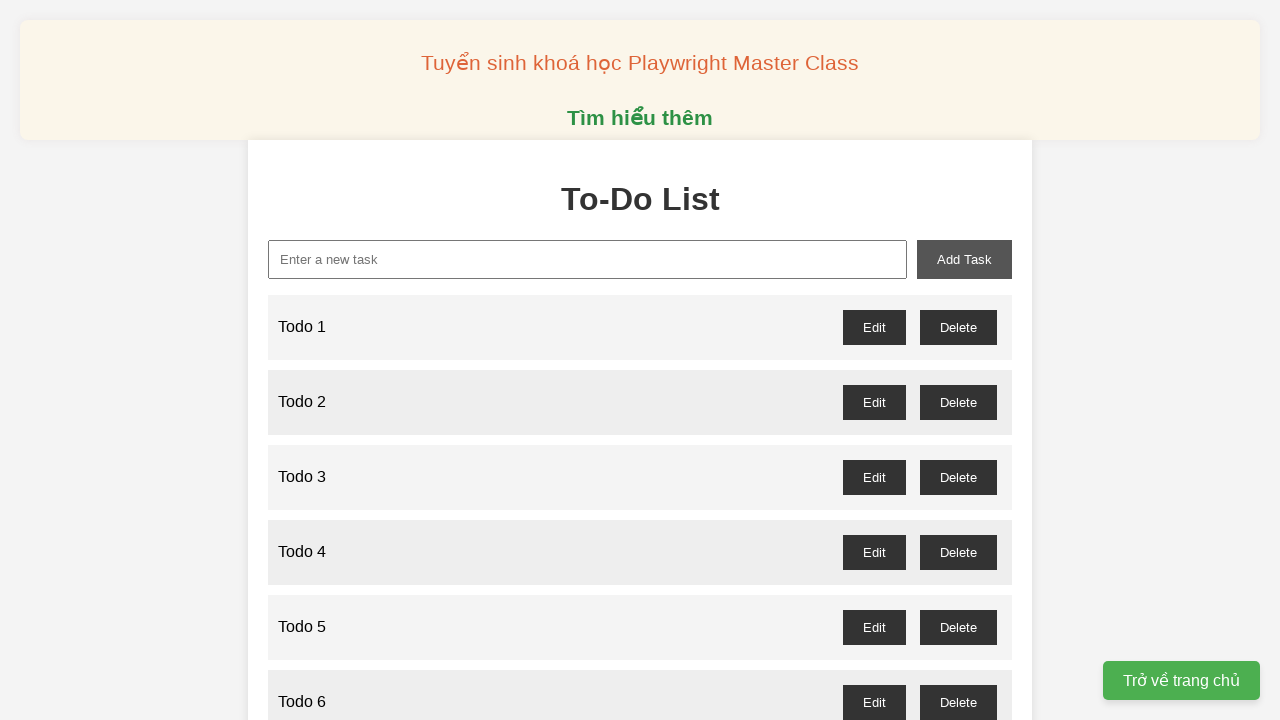

Clicked delete button for odd-numbered todo item 1 and accepted confirmation dialog at (958, 327) on //button[@id="todo-1-delete"]
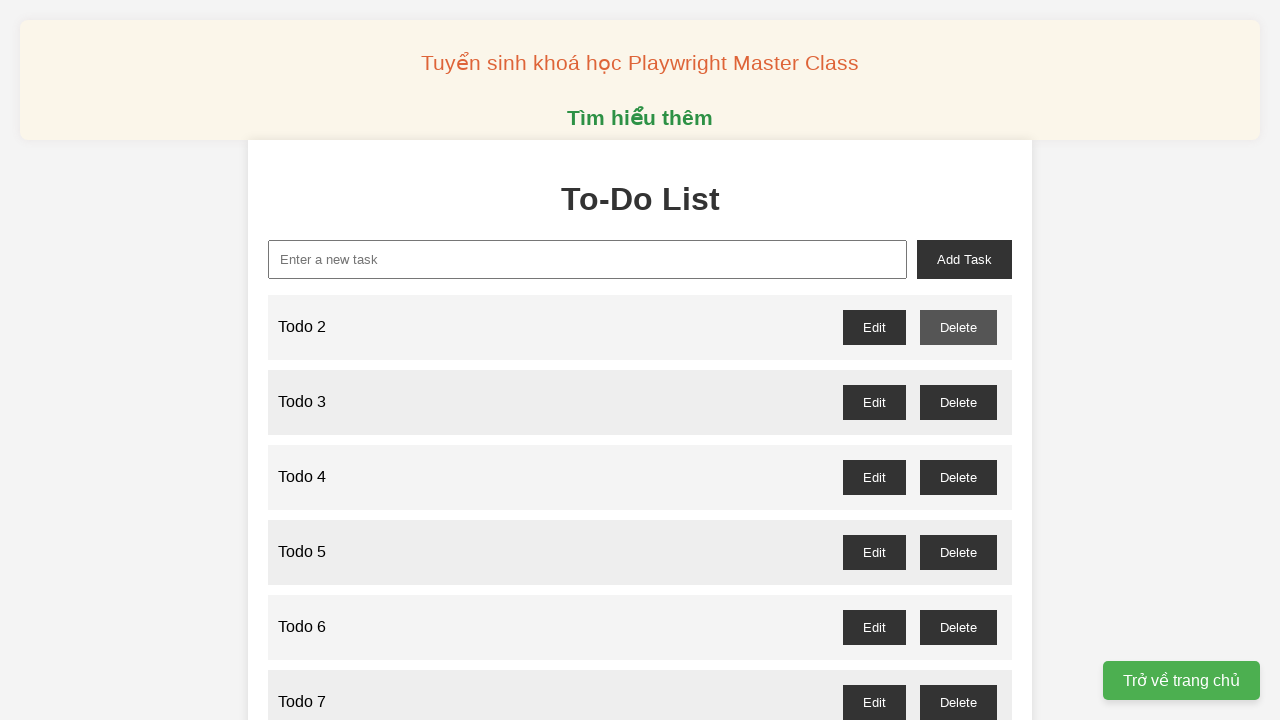

Clicked delete button for odd-numbered todo item 3 and accepted confirmation dialog at (958, 402) on //button[@id="todo-3-delete"]
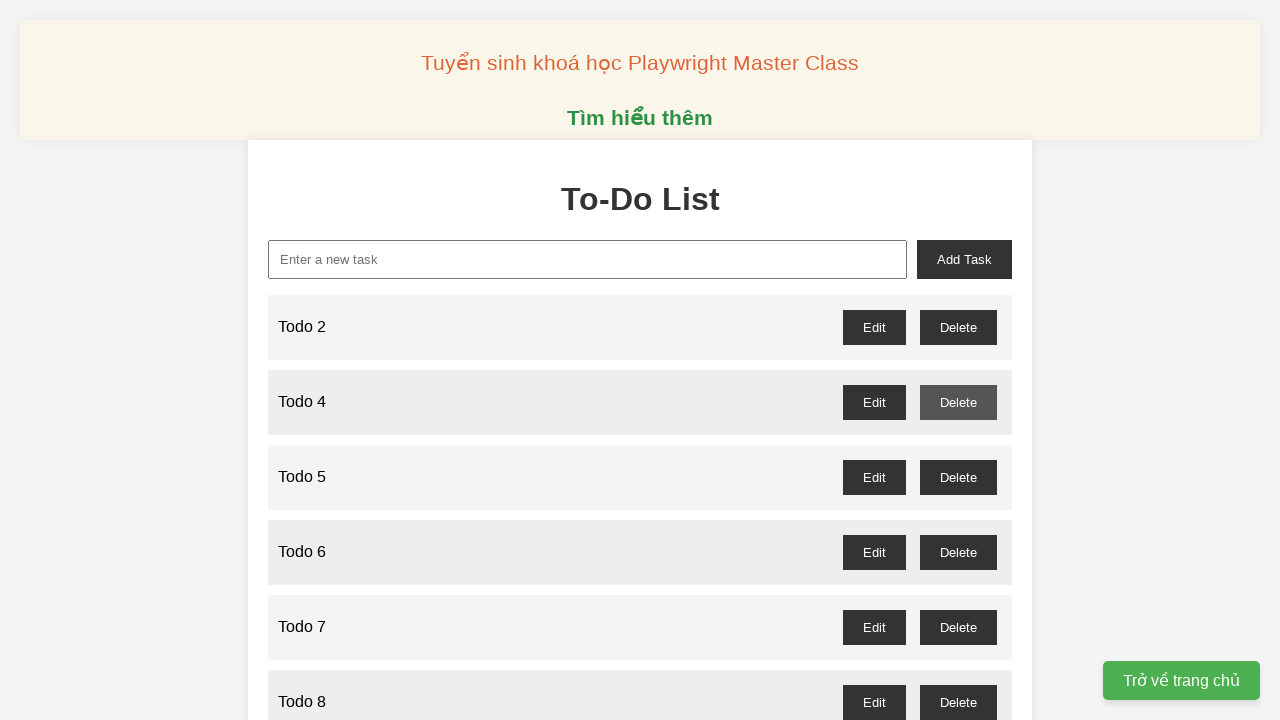

Clicked delete button for odd-numbered todo item 5 and accepted confirmation dialog at (958, 477) on //button[@id="todo-5-delete"]
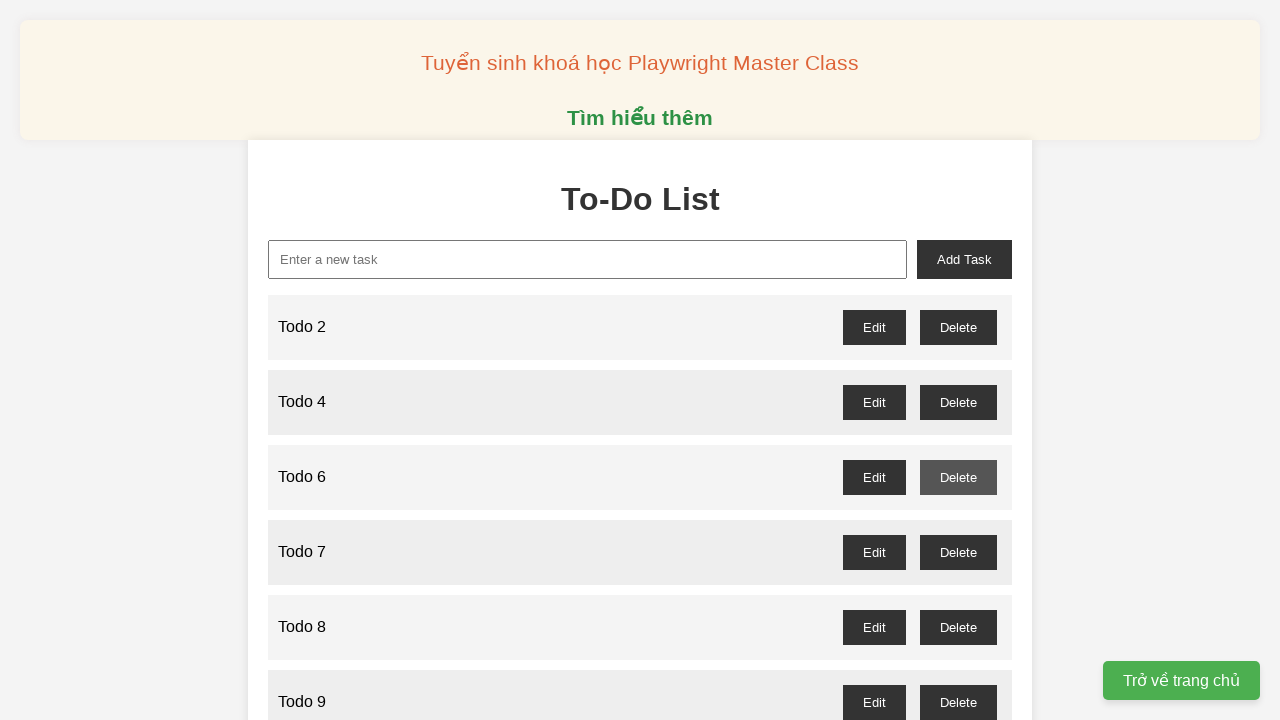

Clicked delete button for odd-numbered todo item 7 and accepted confirmation dialog at (958, 552) on //button[@id="todo-7-delete"]
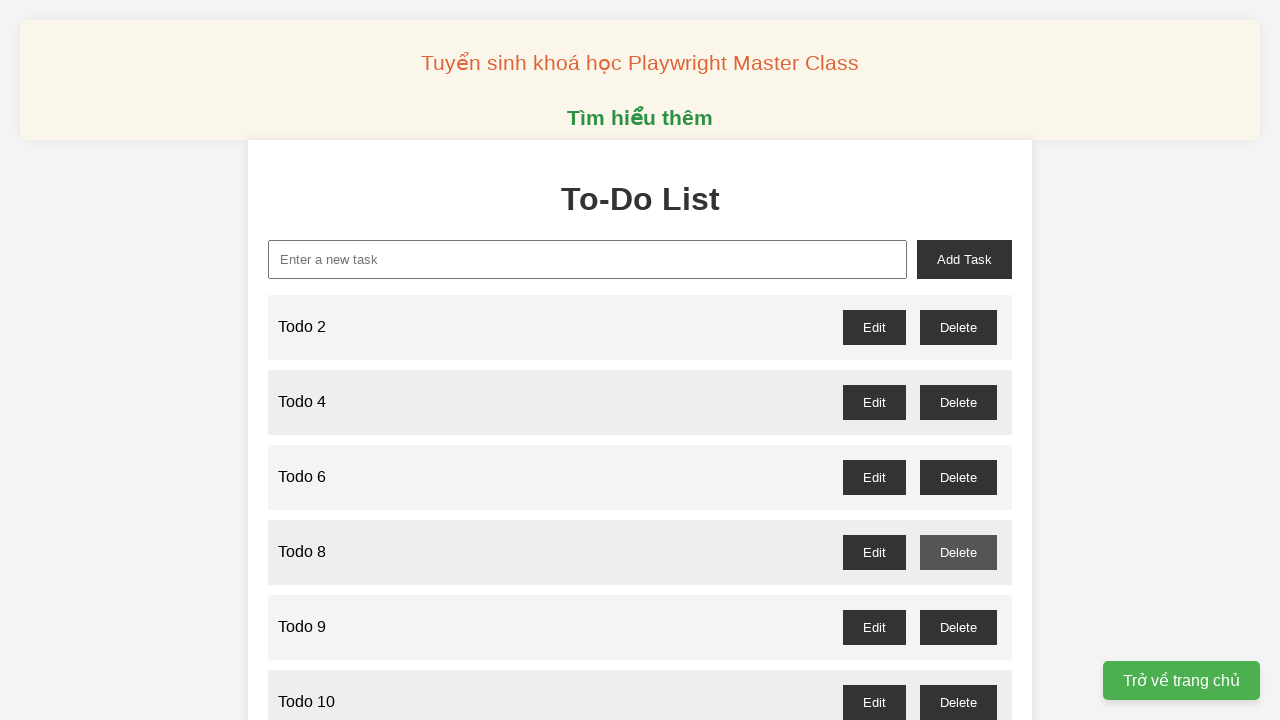

Clicked delete button for odd-numbered todo item 9 and accepted confirmation dialog at (958, 627) on //button[@id="todo-9-delete"]
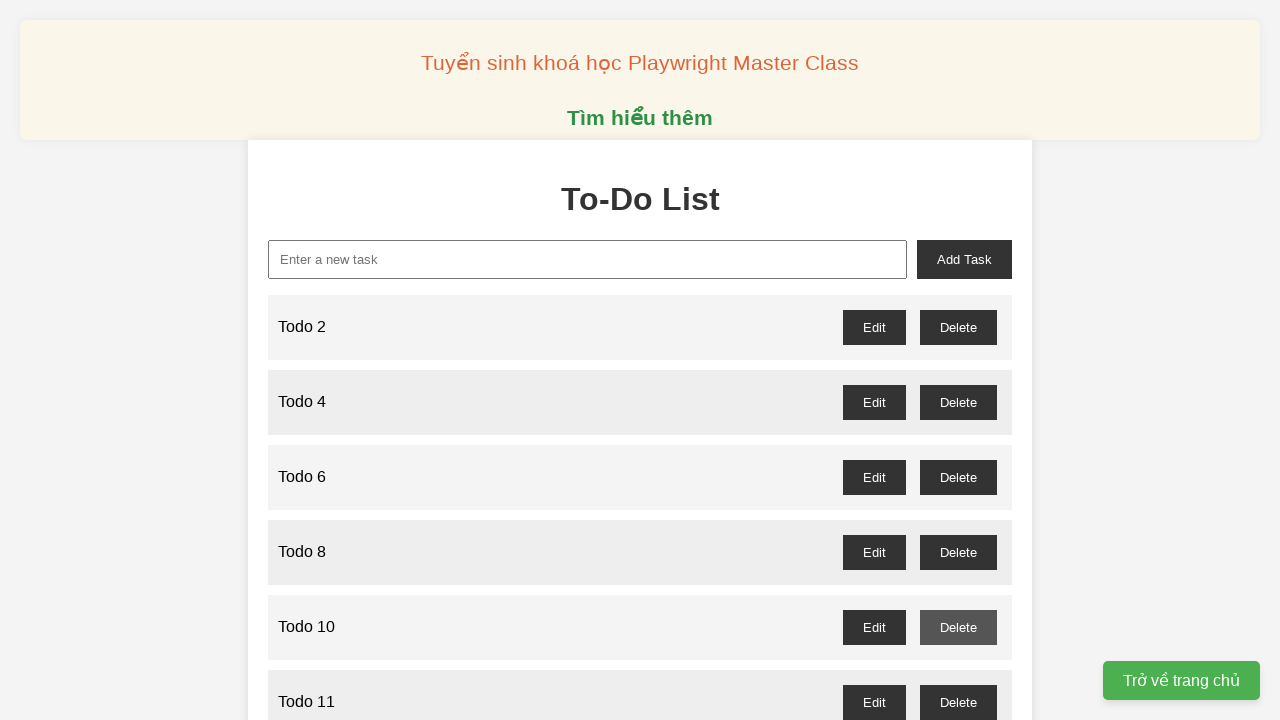

Clicked delete button for odd-numbered todo item 11 and accepted confirmation dialog at (958, 702) on //button[@id="todo-11-delete"]
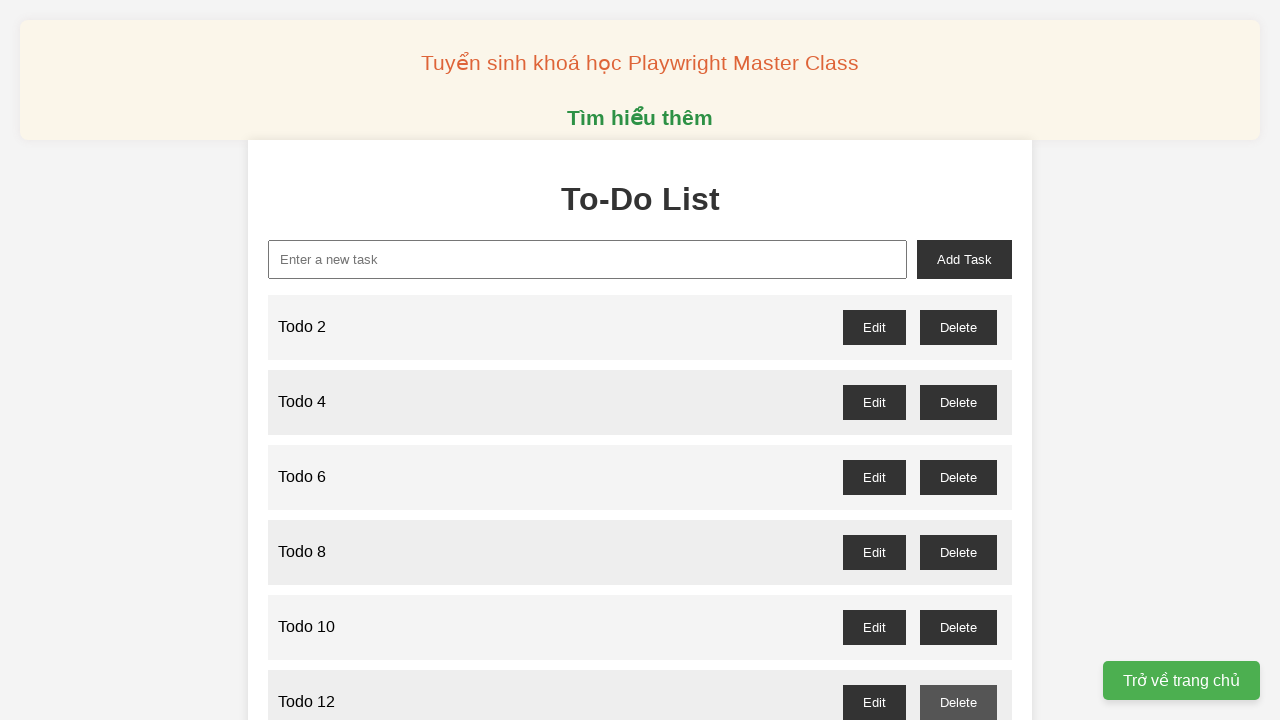

Clicked delete button for odd-numbered todo item 13 and accepted confirmation dialog at (958, 360) on //button[@id="todo-13-delete"]
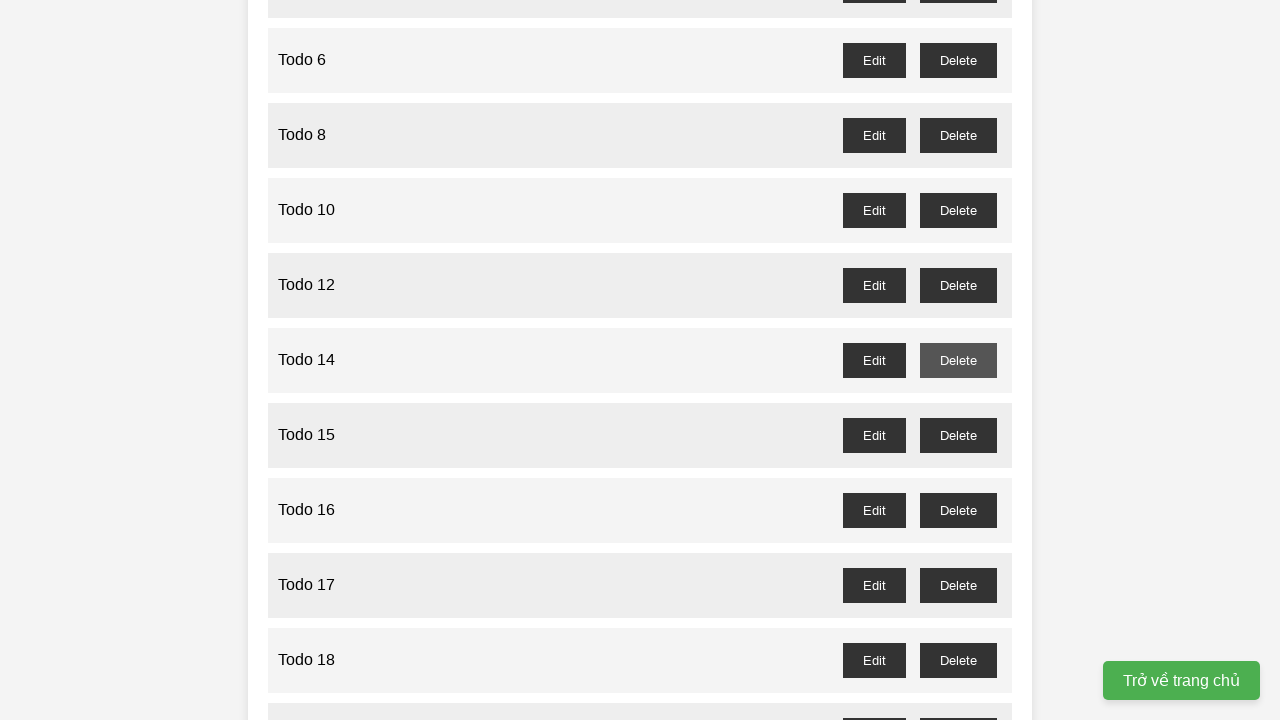

Clicked delete button for odd-numbered todo item 15 and accepted confirmation dialog at (958, 435) on //button[@id="todo-15-delete"]
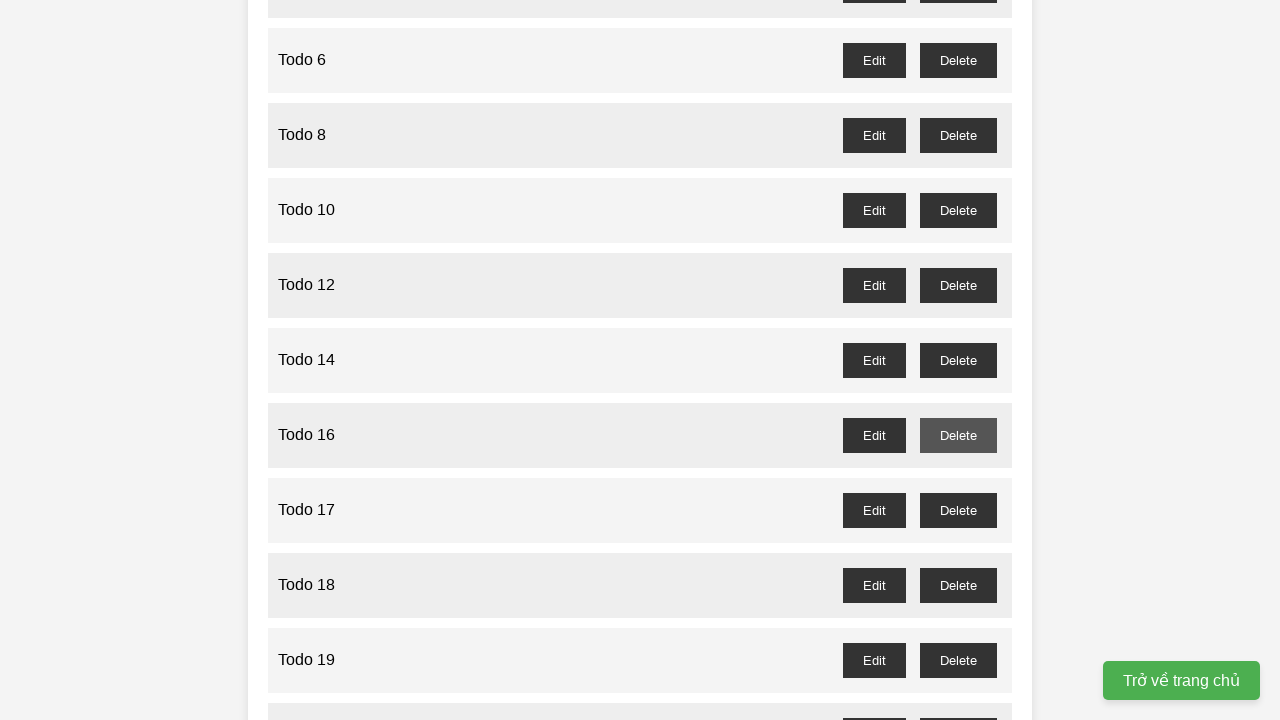

Clicked delete button for odd-numbered todo item 17 and accepted confirmation dialog at (958, 510) on //button[@id="todo-17-delete"]
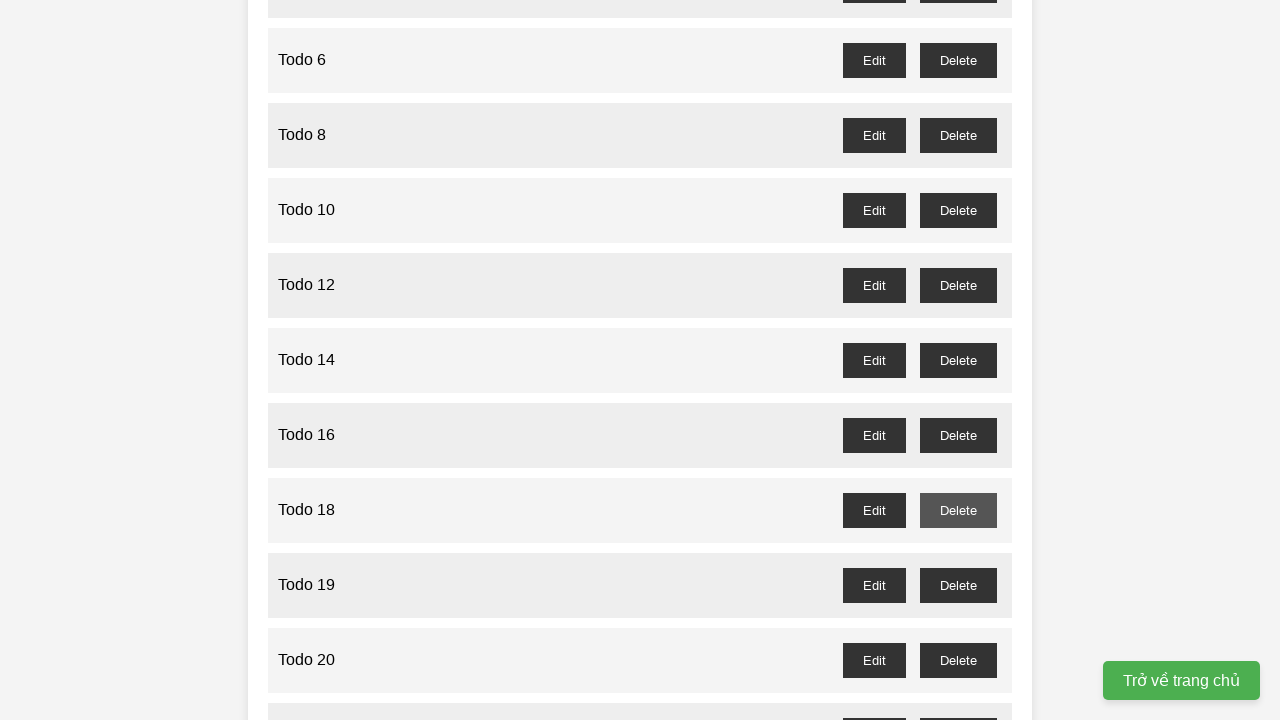

Clicked delete button for odd-numbered todo item 19 and accepted confirmation dialog at (958, 585) on //button[@id="todo-19-delete"]
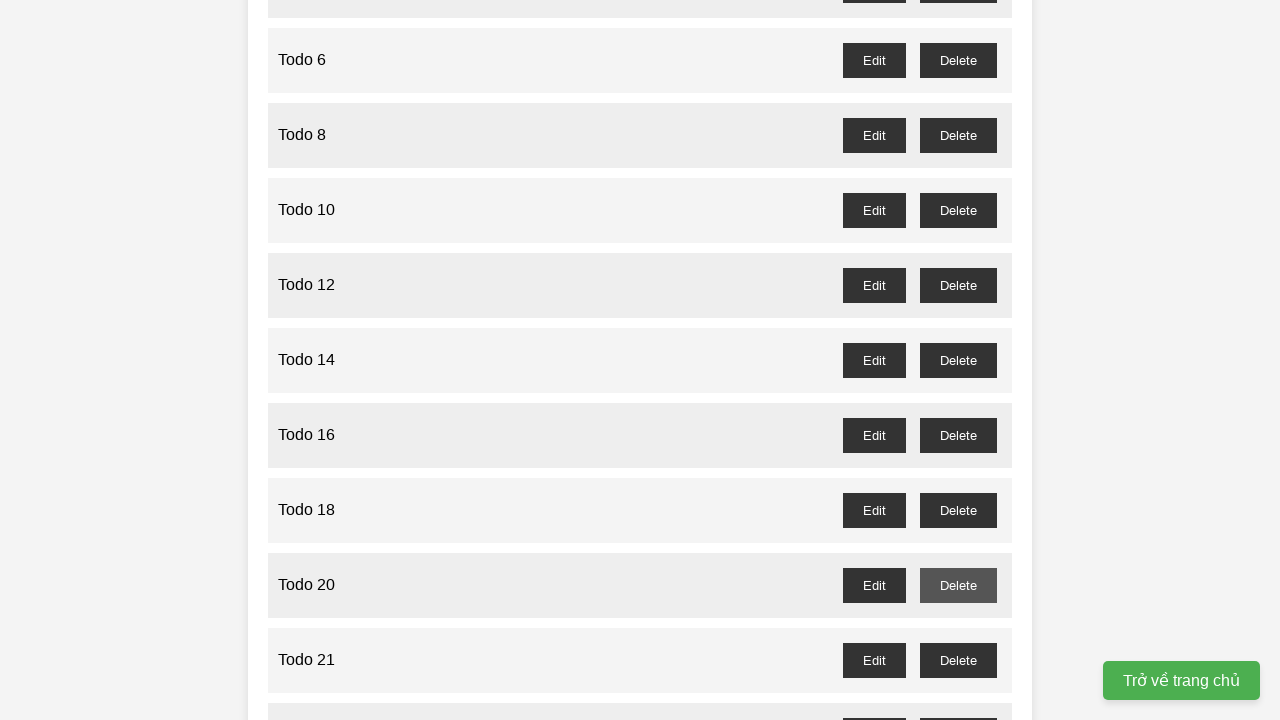

Clicked delete button for odd-numbered todo item 21 and accepted confirmation dialog at (958, 660) on //button[@id="todo-21-delete"]
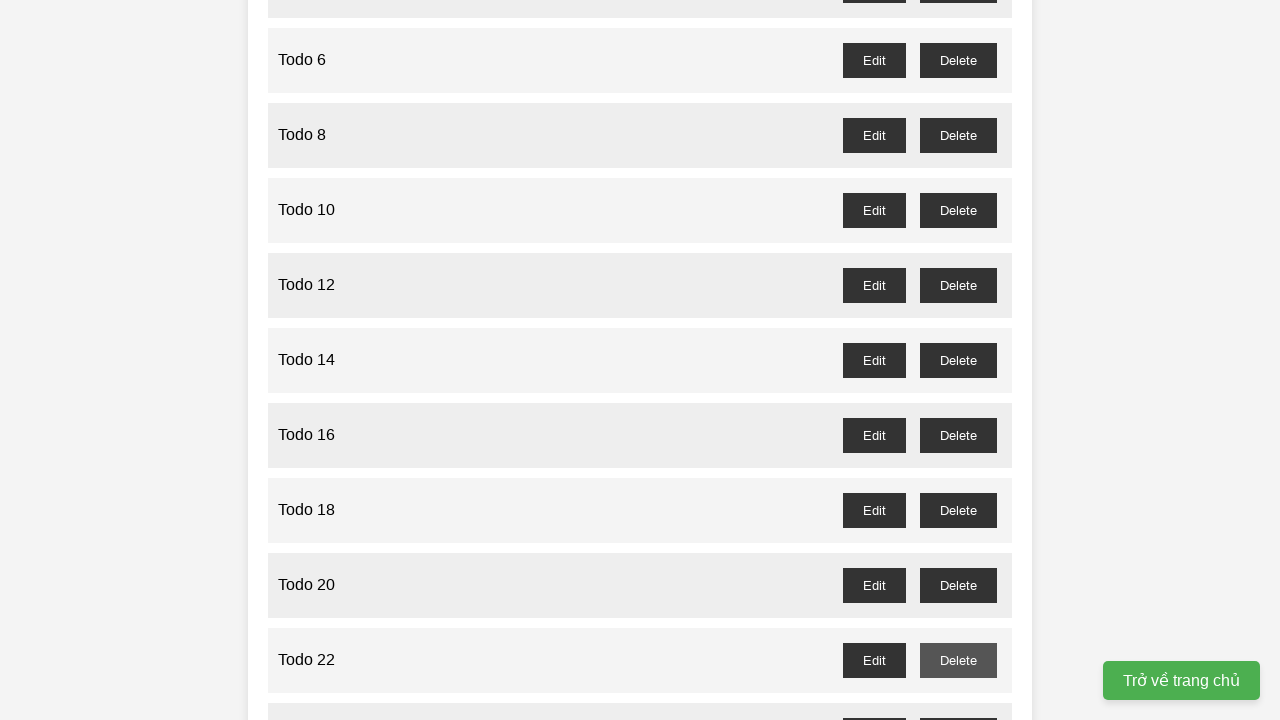

Clicked delete button for odd-numbered todo item 23 and accepted confirmation dialog at (958, 703) on //button[@id="todo-23-delete"]
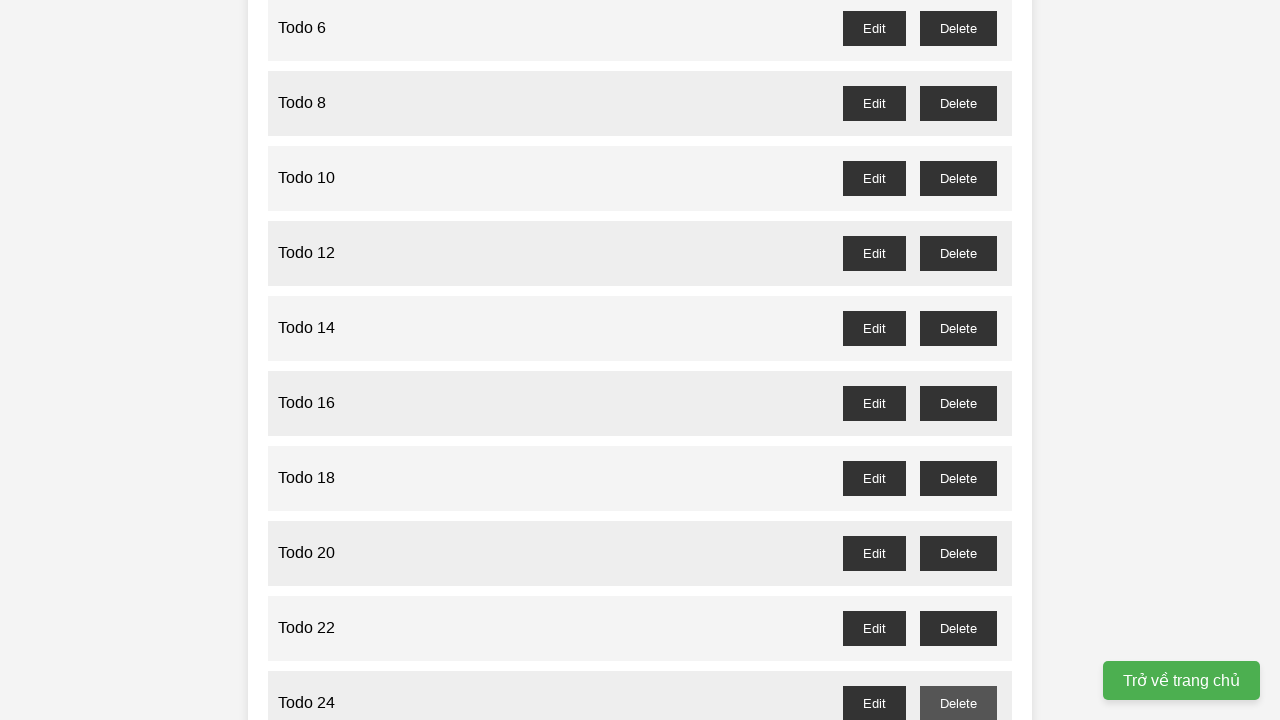

Clicked delete button for odd-numbered todo item 25 and accepted confirmation dialog at (958, 360) on //button[@id="todo-25-delete"]
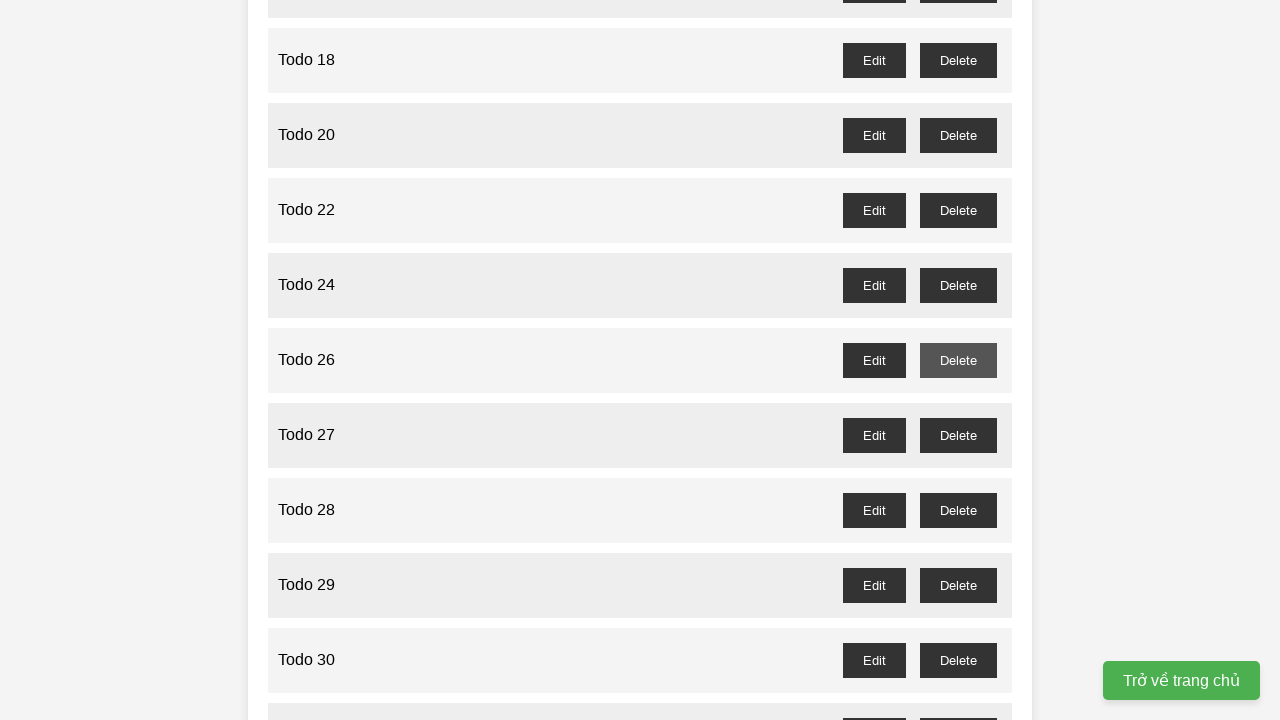

Clicked delete button for odd-numbered todo item 27 and accepted confirmation dialog at (958, 435) on //button[@id="todo-27-delete"]
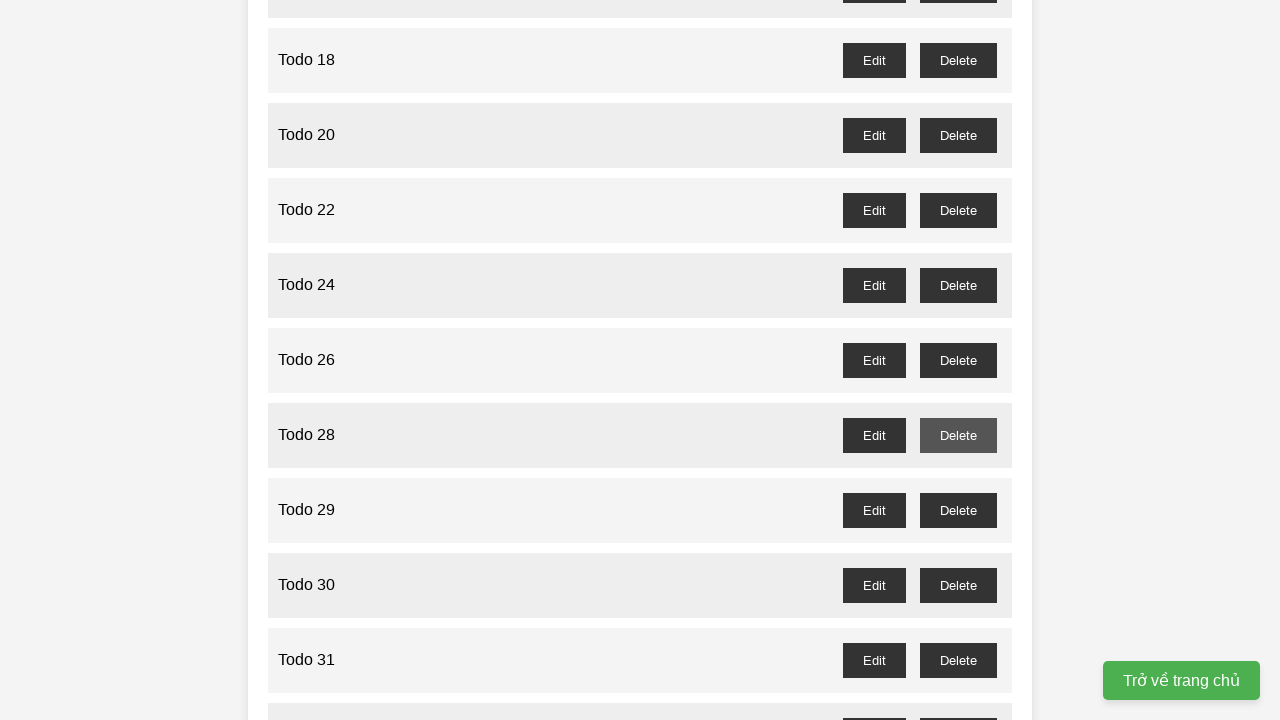

Clicked delete button for odd-numbered todo item 29 and accepted confirmation dialog at (958, 510) on //button[@id="todo-29-delete"]
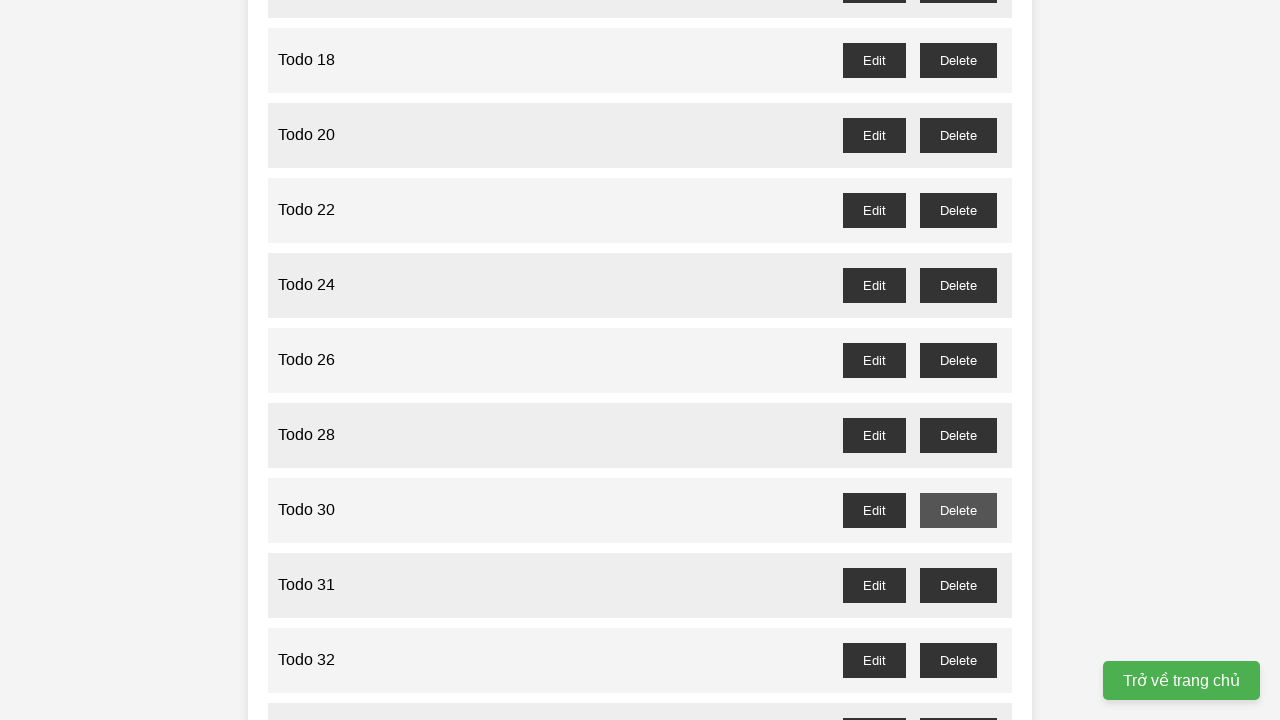

Clicked delete button for odd-numbered todo item 31 and accepted confirmation dialog at (958, 585) on //button[@id="todo-31-delete"]
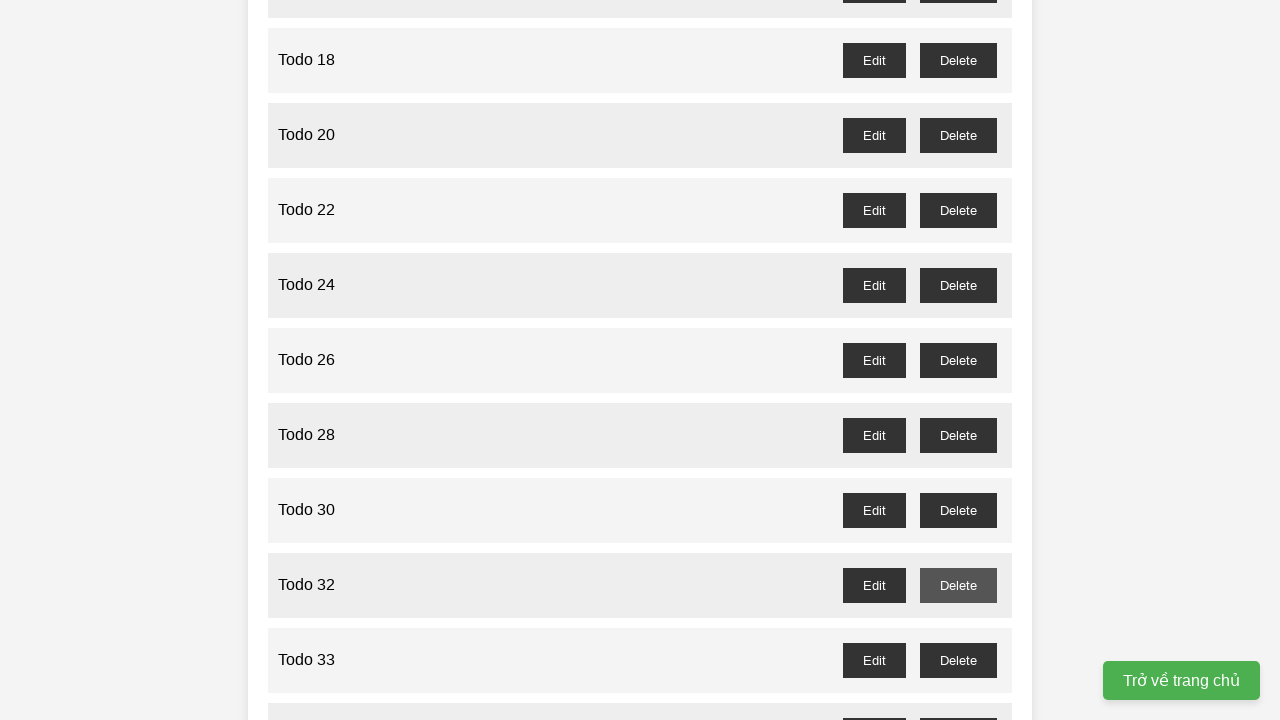

Clicked delete button for odd-numbered todo item 33 and accepted confirmation dialog at (958, 660) on //button[@id="todo-33-delete"]
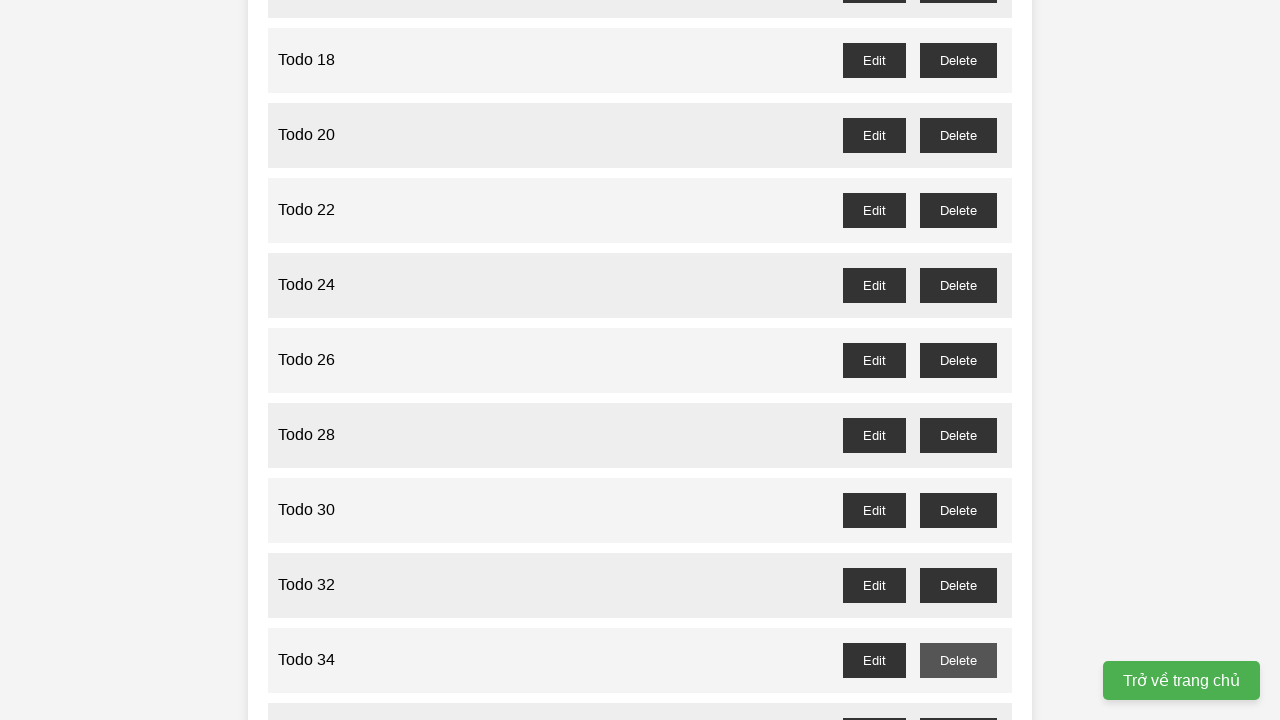

Clicked delete button for odd-numbered todo item 35 and accepted confirmation dialog at (958, 703) on //button[@id="todo-35-delete"]
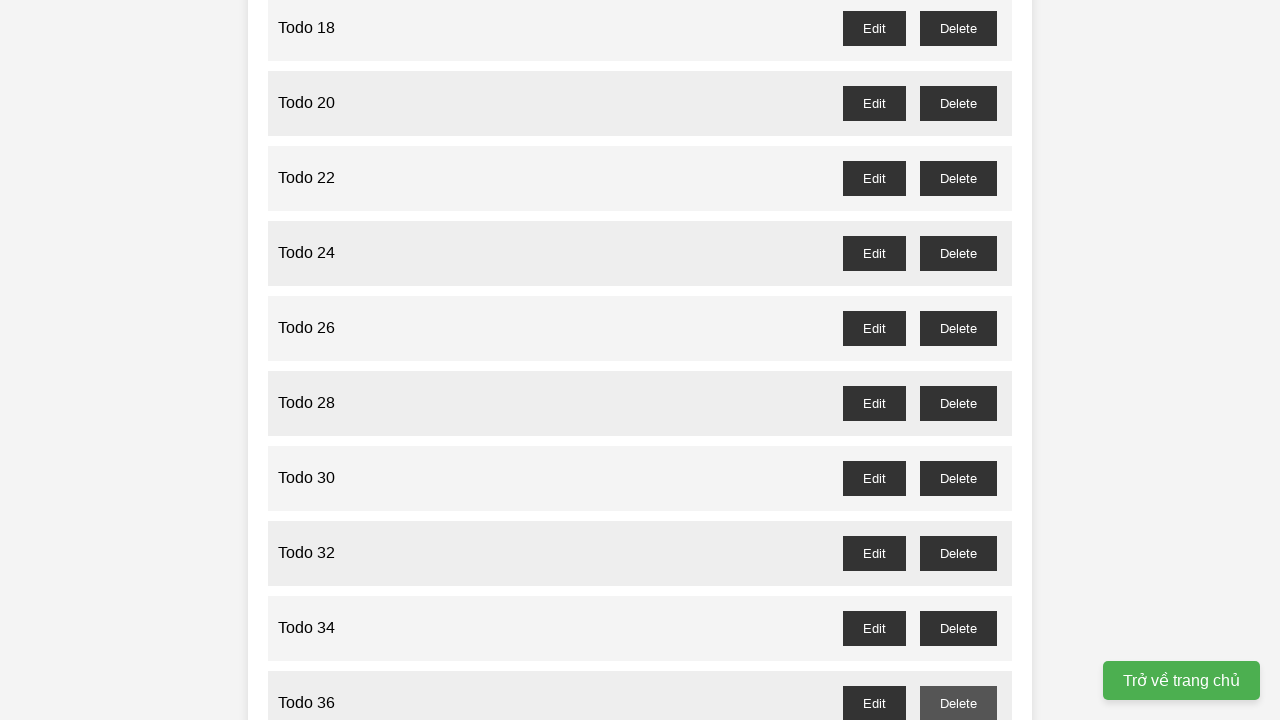

Clicked delete button for odd-numbered todo item 37 and accepted confirmation dialog at (958, 360) on //button[@id="todo-37-delete"]
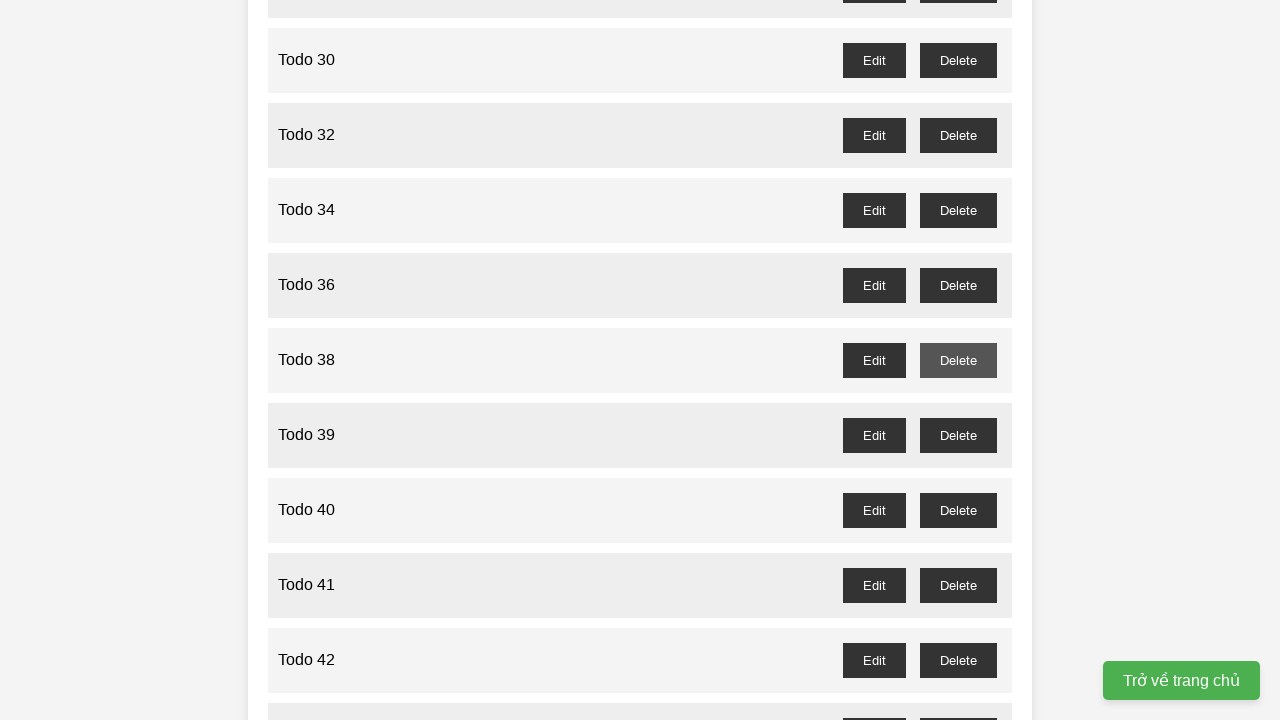

Clicked delete button for odd-numbered todo item 39 and accepted confirmation dialog at (958, 435) on //button[@id="todo-39-delete"]
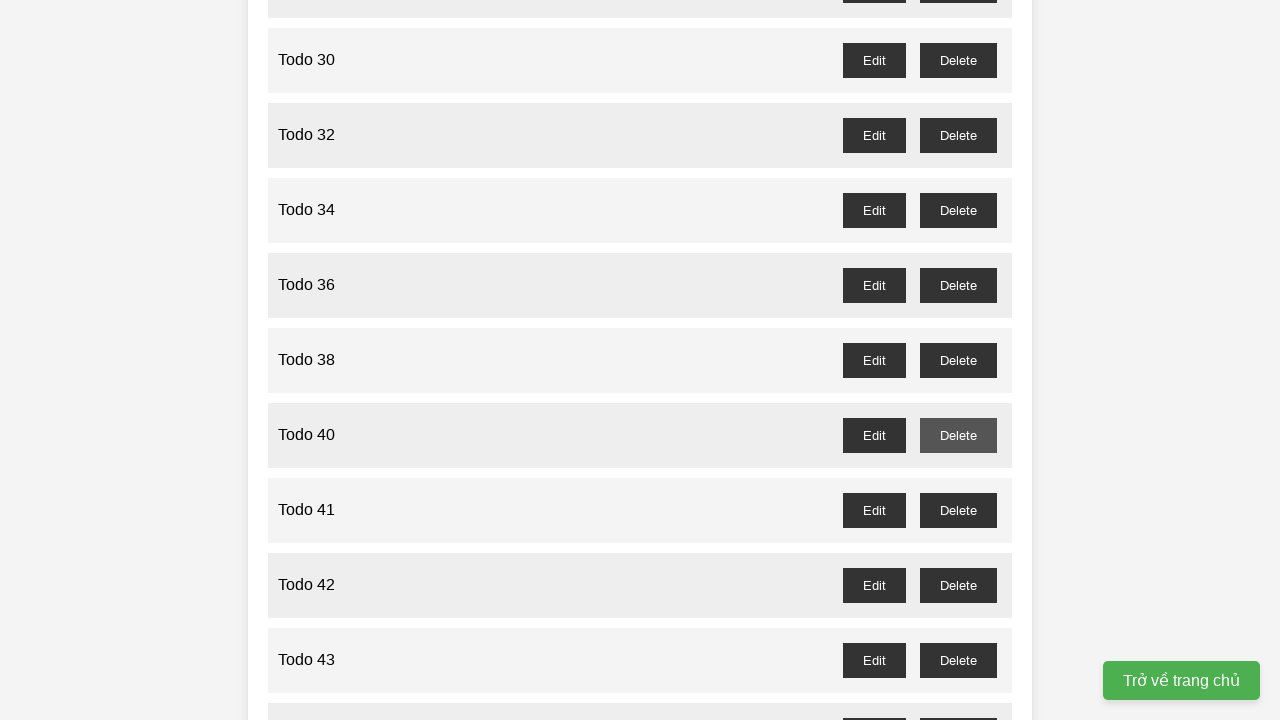

Clicked delete button for odd-numbered todo item 41 and accepted confirmation dialog at (958, 510) on //button[@id="todo-41-delete"]
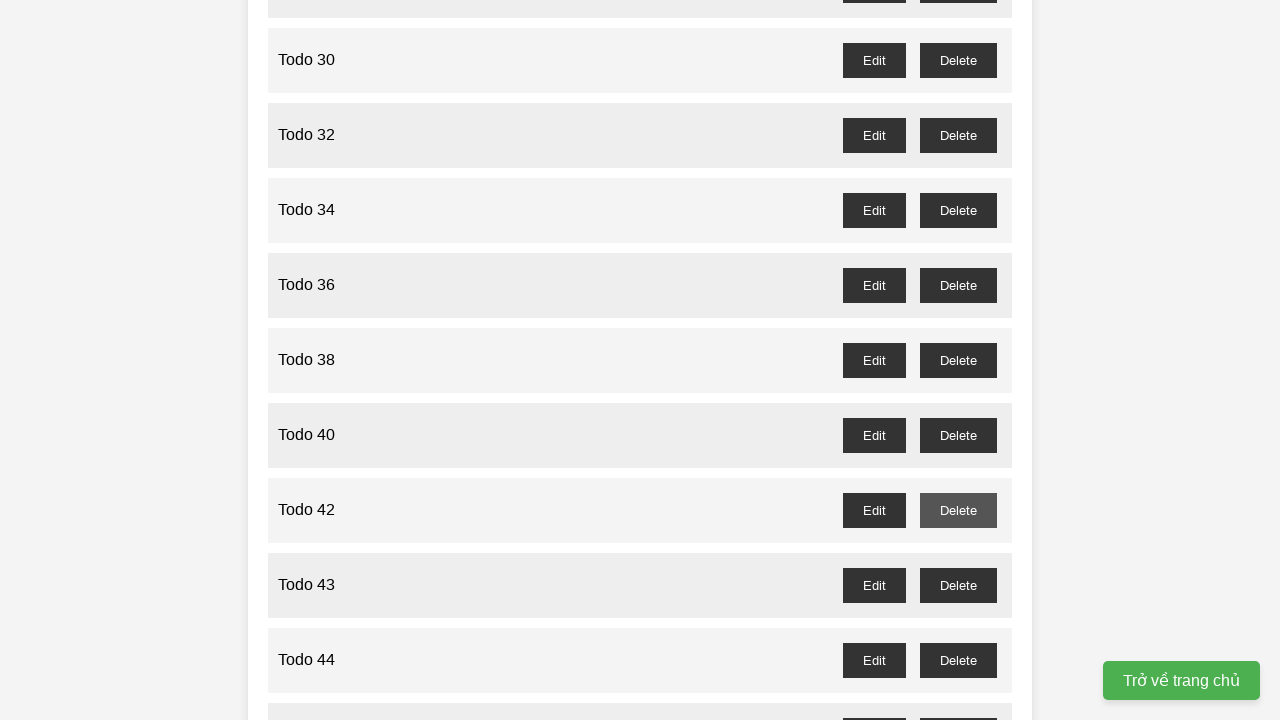

Clicked delete button for odd-numbered todo item 43 and accepted confirmation dialog at (958, 585) on //button[@id="todo-43-delete"]
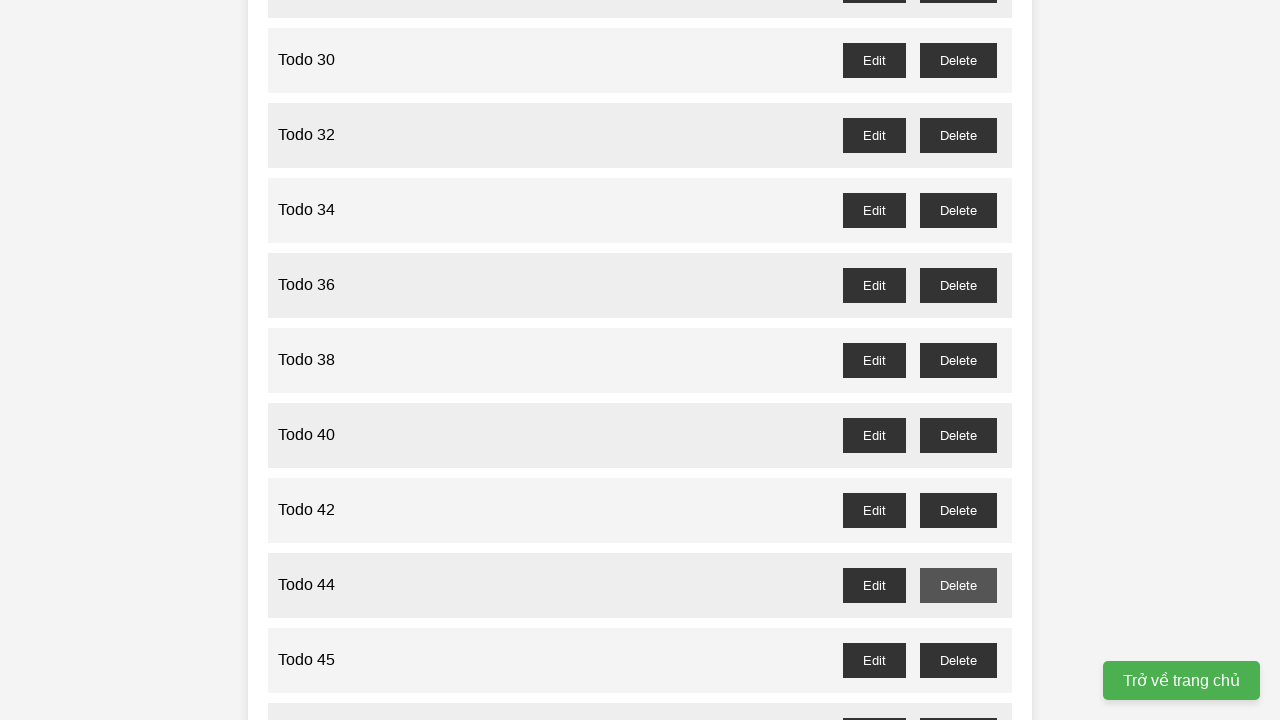

Clicked delete button for odd-numbered todo item 45 and accepted confirmation dialog at (958, 660) on //button[@id="todo-45-delete"]
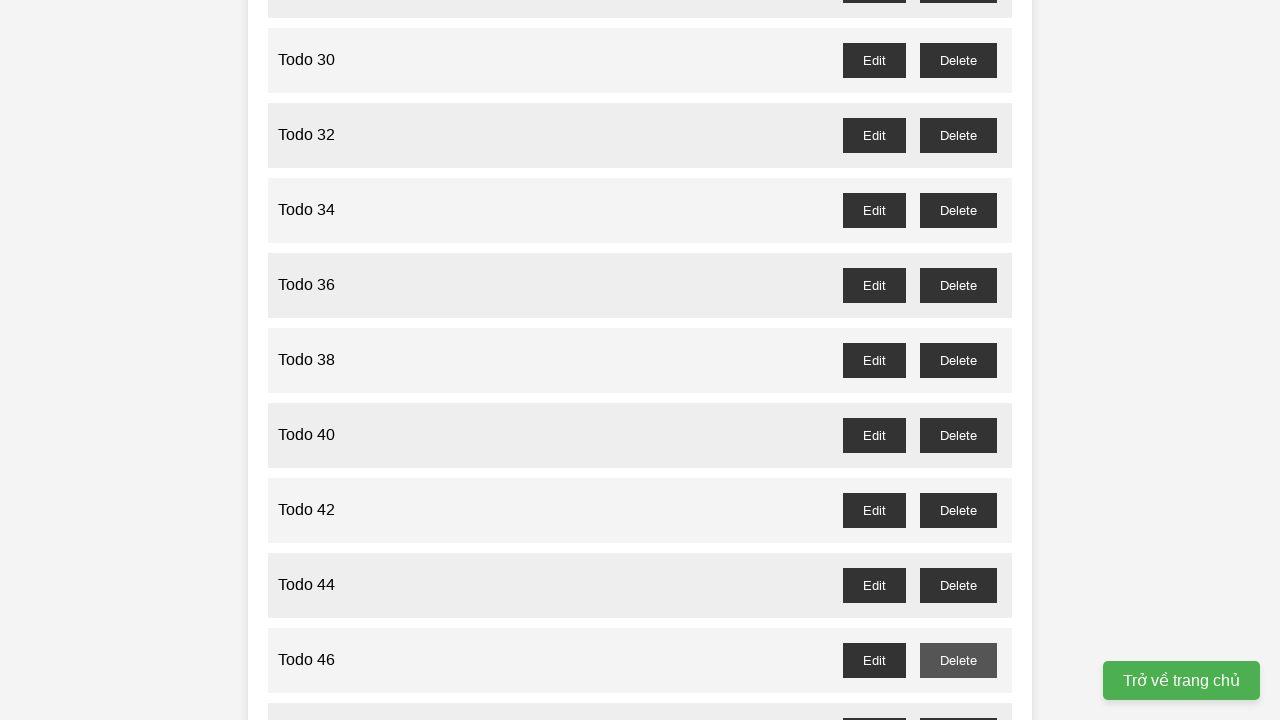

Clicked delete button for odd-numbered todo item 47 and accepted confirmation dialog at (958, 703) on //button[@id="todo-47-delete"]
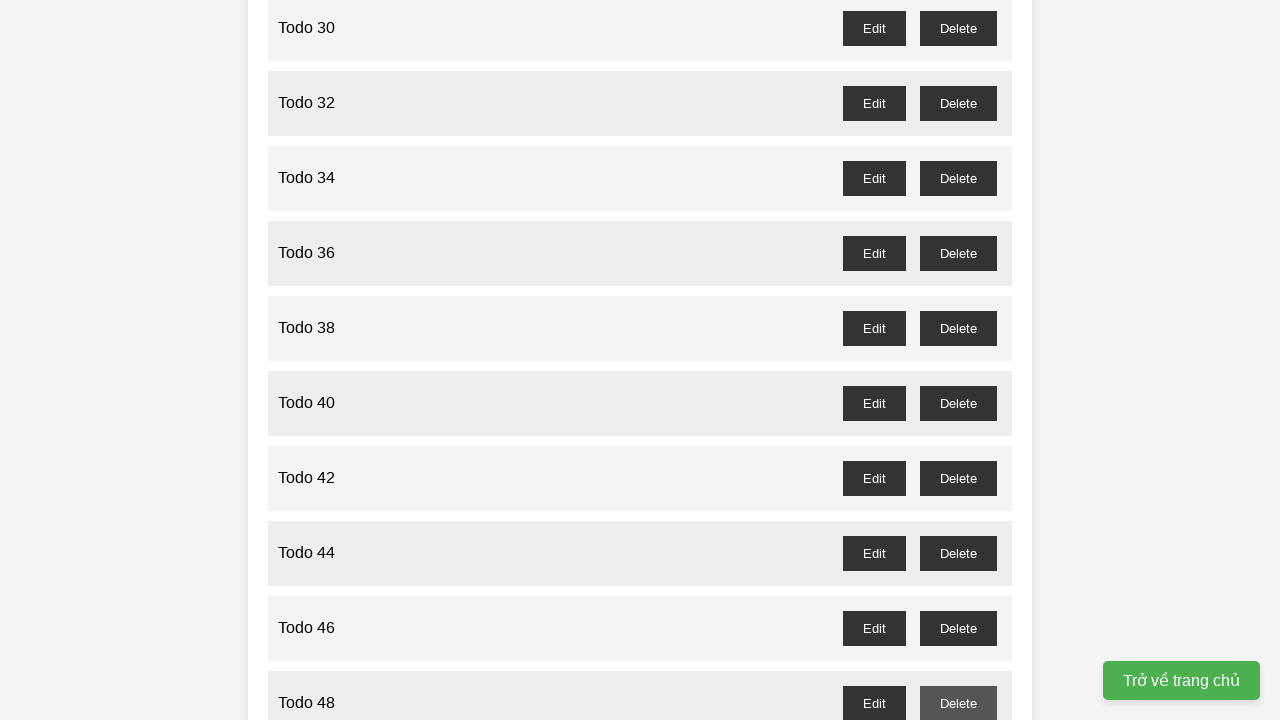

Clicked delete button for odd-numbered todo item 49 and accepted confirmation dialog at (958, 360) on //button[@id="todo-49-delete"]
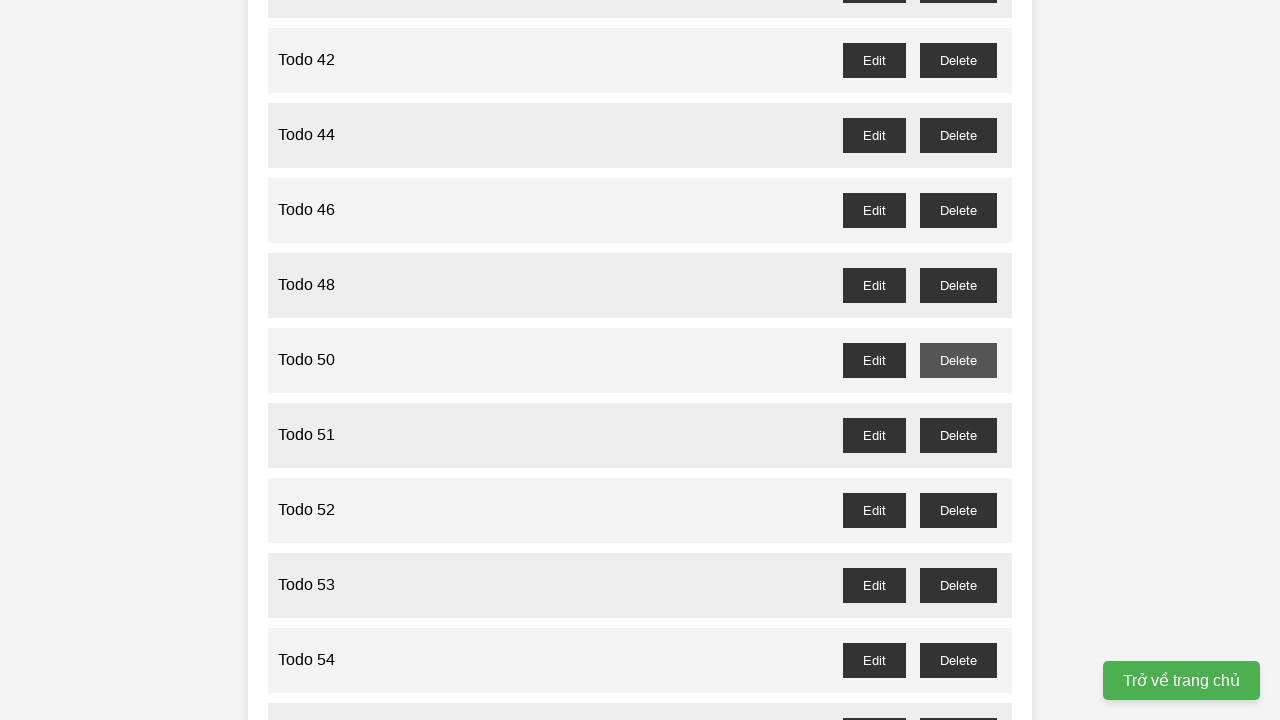

Clicked delete button for odd-numbered todo item 51 and accepted confirmation dialog at (958, 435) on //button[@id="todo-51-delete"]
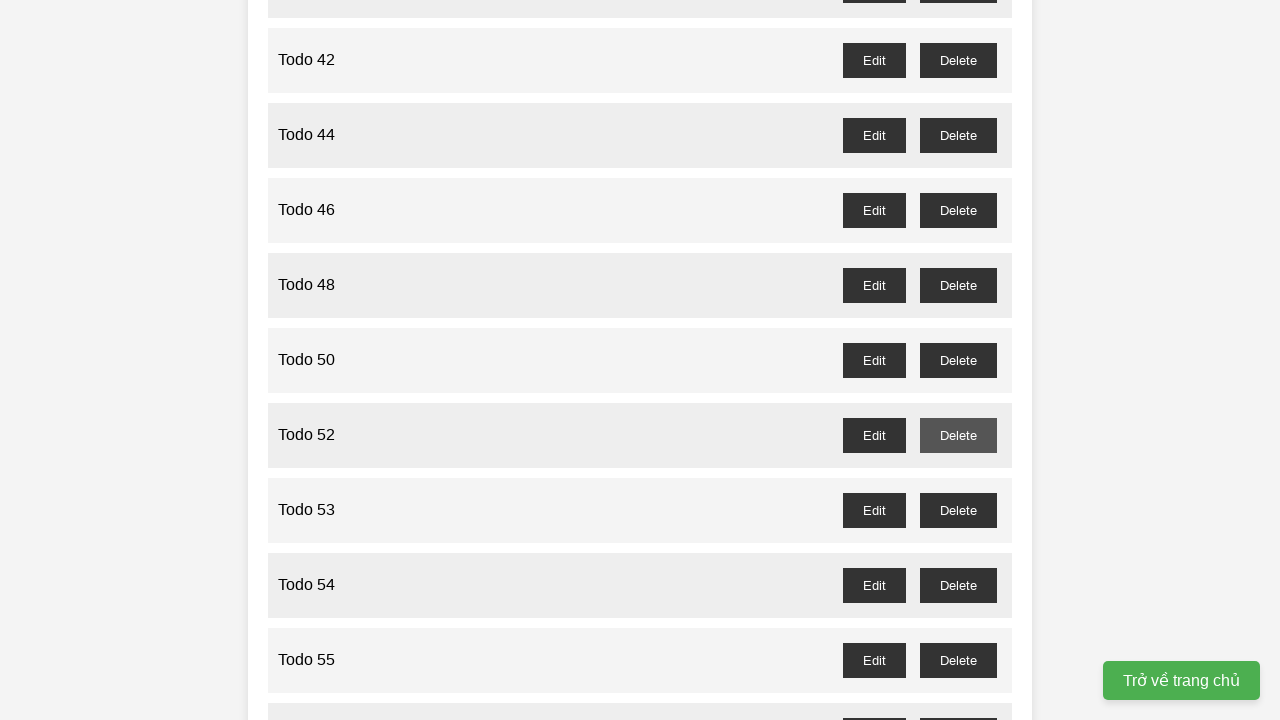

Clicked delete button for odd-numbered todo item 53 and accepted confirmation dialog at (958, 510) on //button[@id="todo-53-delete"]
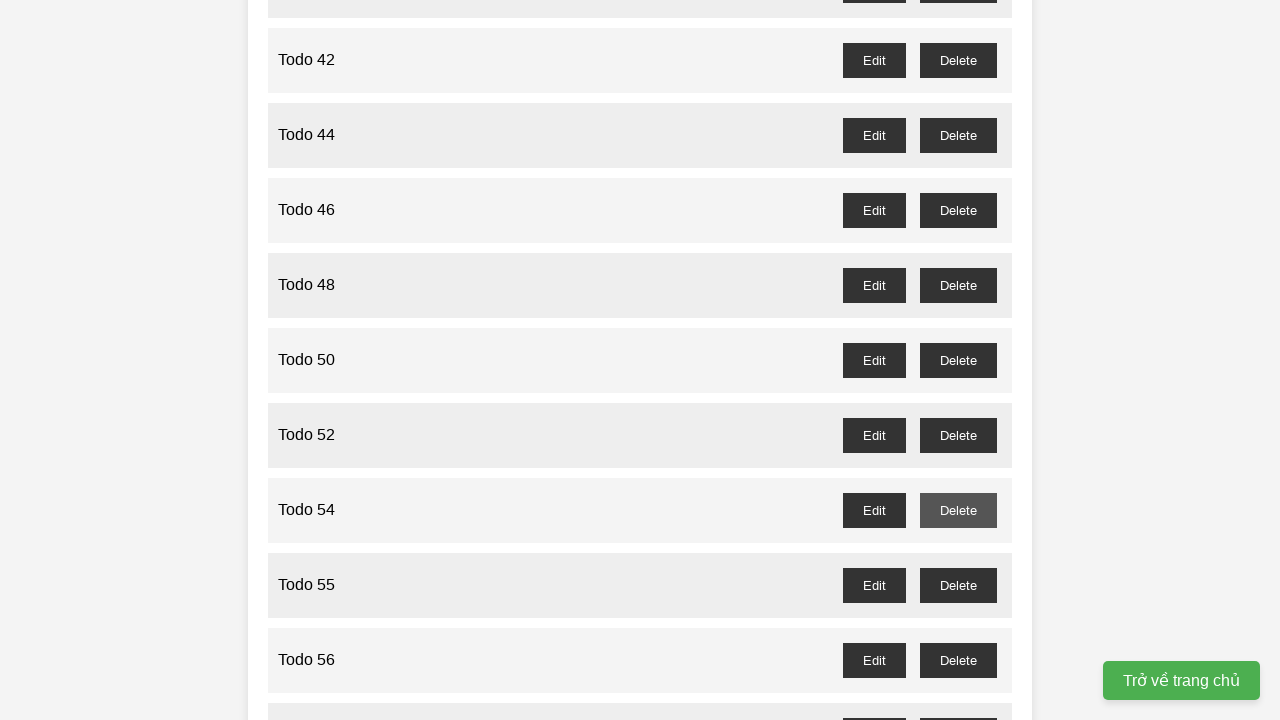

Clicked delete button for odd-numbered todo item 55 and accepted confirmation dialog at (958, 585) on //button[@id="todo-55-delete"]
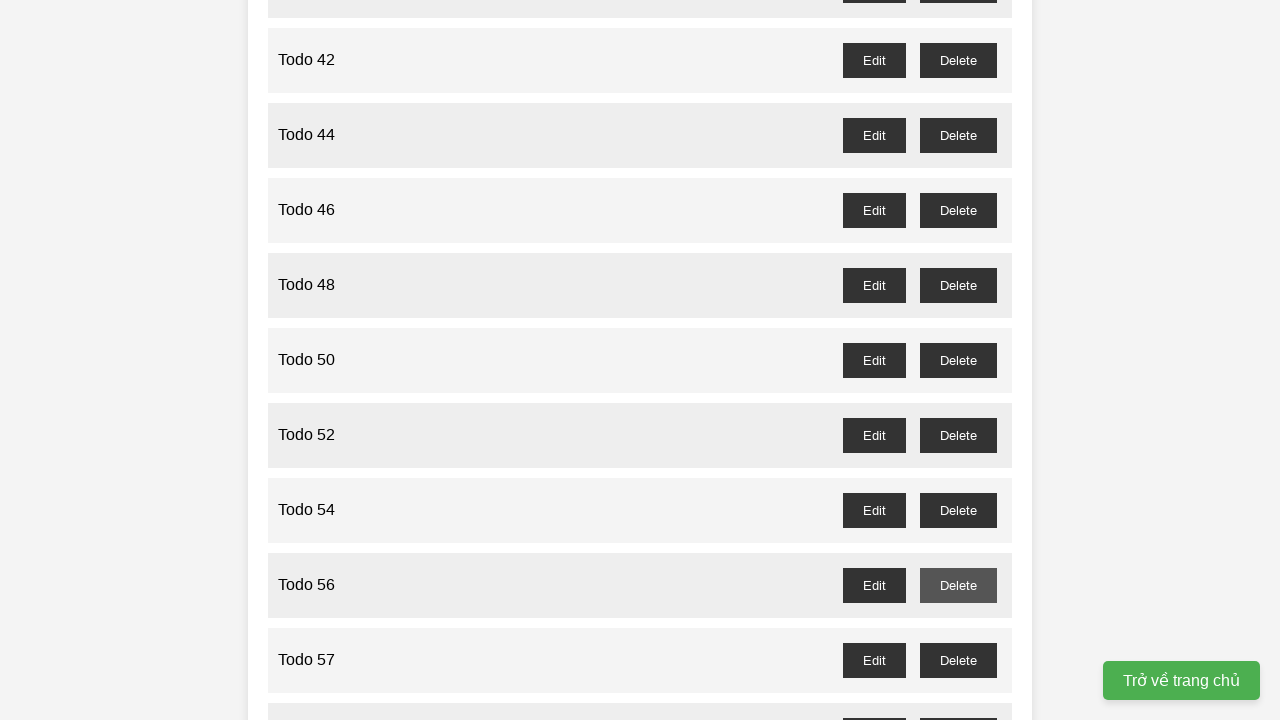

Clicked delete button for odd-numbered todo item 57 and accepted confirmation dialog at (958, 660) on //button[@id="todo-57-delete"]
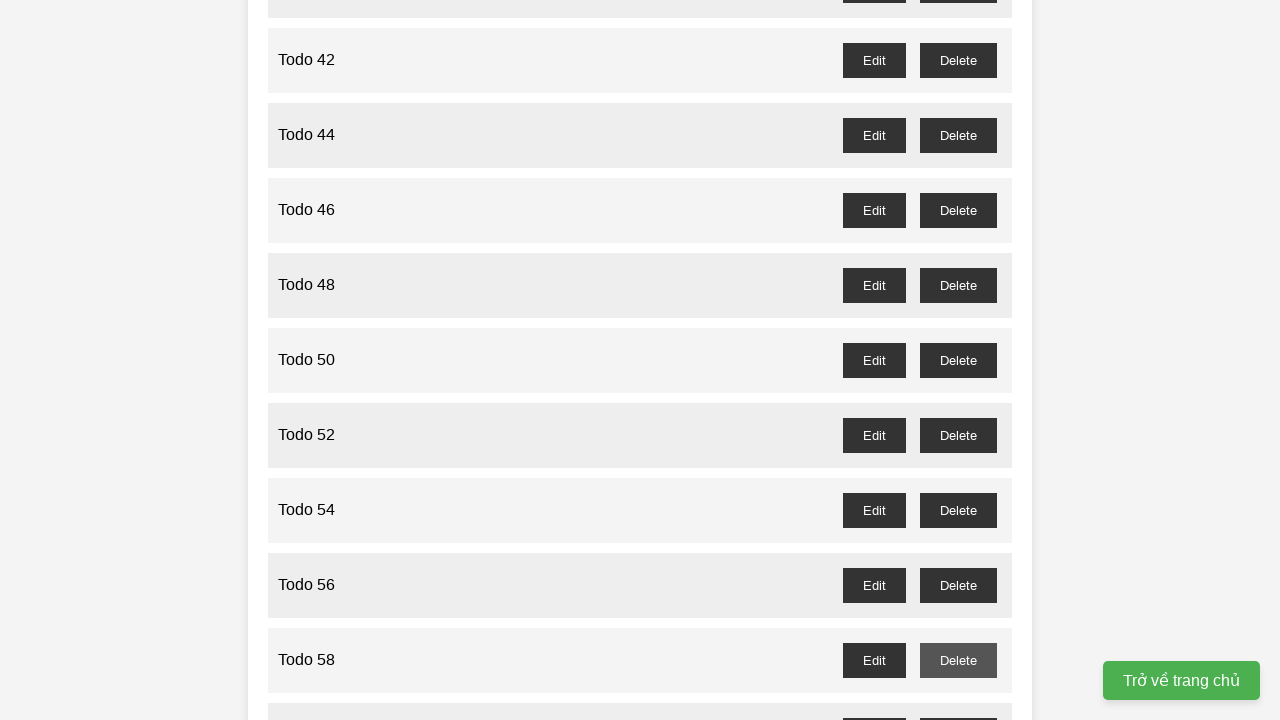

Clicked delete button for odd-numbered todo item 59 and accepted confirmation dialog at (958, 703) on //button[@id="todo-59-delete"]
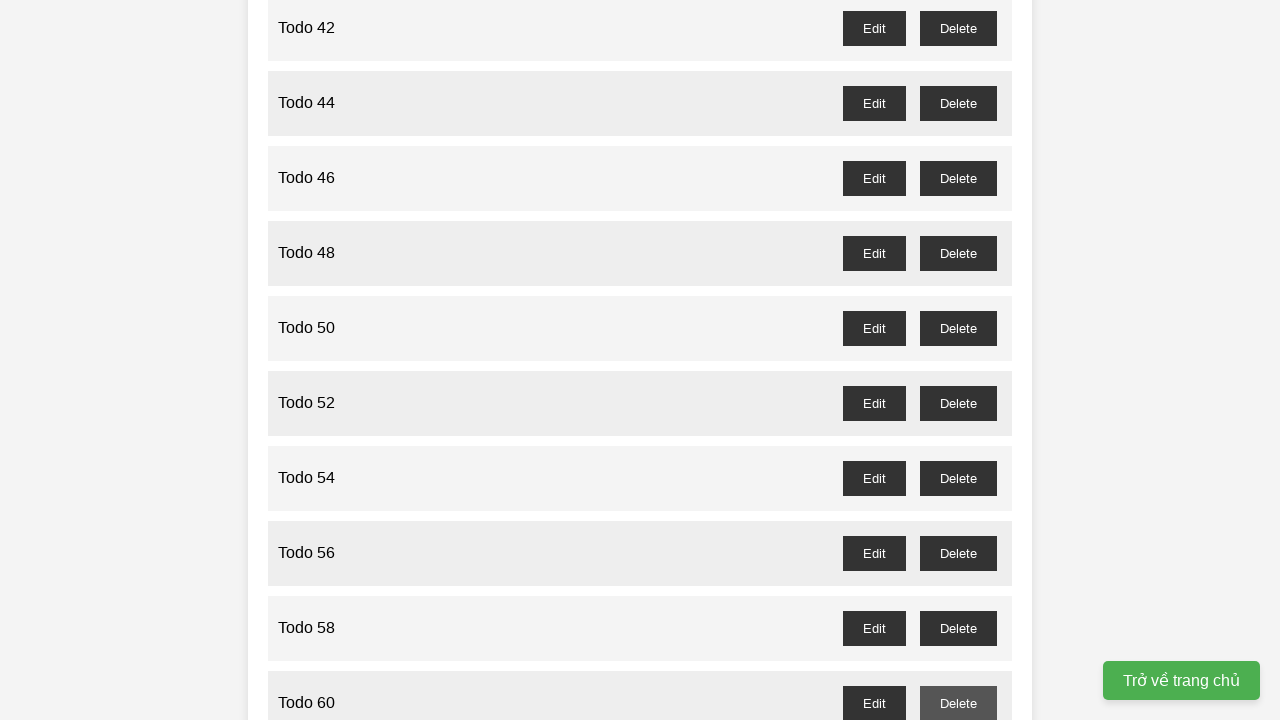

Clicked delete button for odd-numbered todo item 61 and accepted confirmation dialog at (958, 360) on //button[@id="todo-61-delete"]
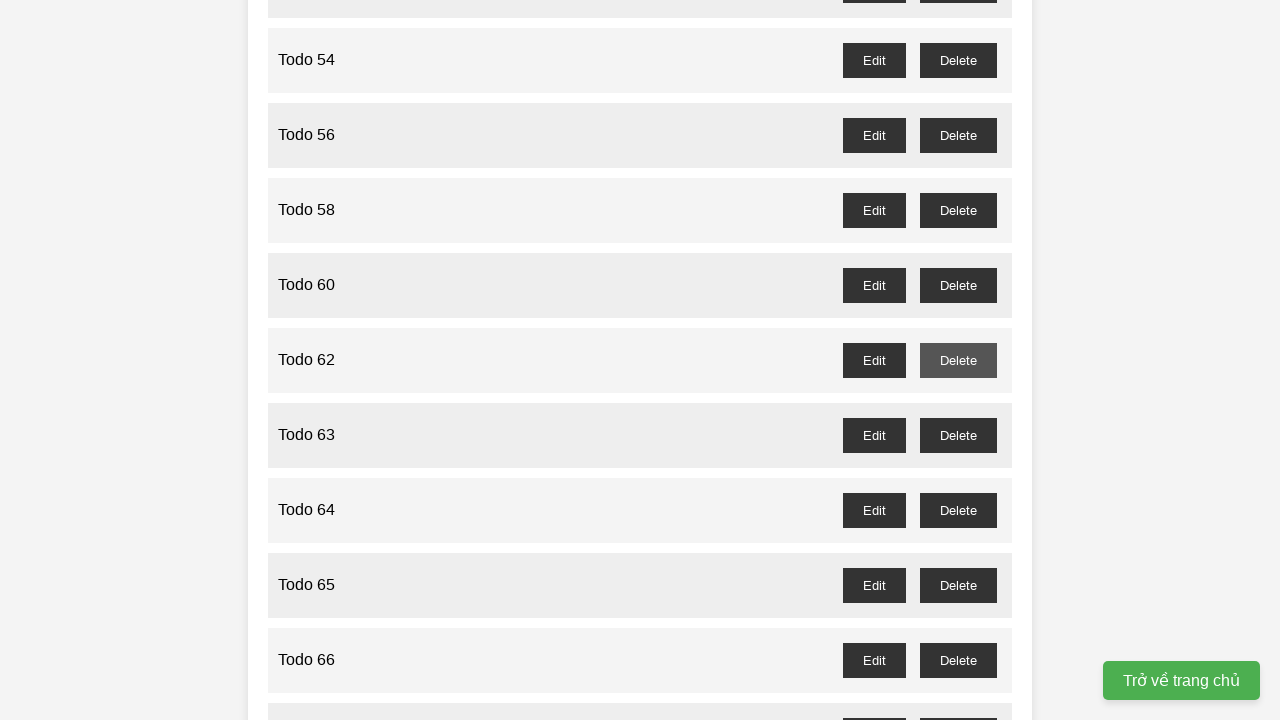

Clicked delete button for odd-numbered todo item 63 and accepted confirmation dialog at (958, 435) on //button[@id="todo-63-delete"]
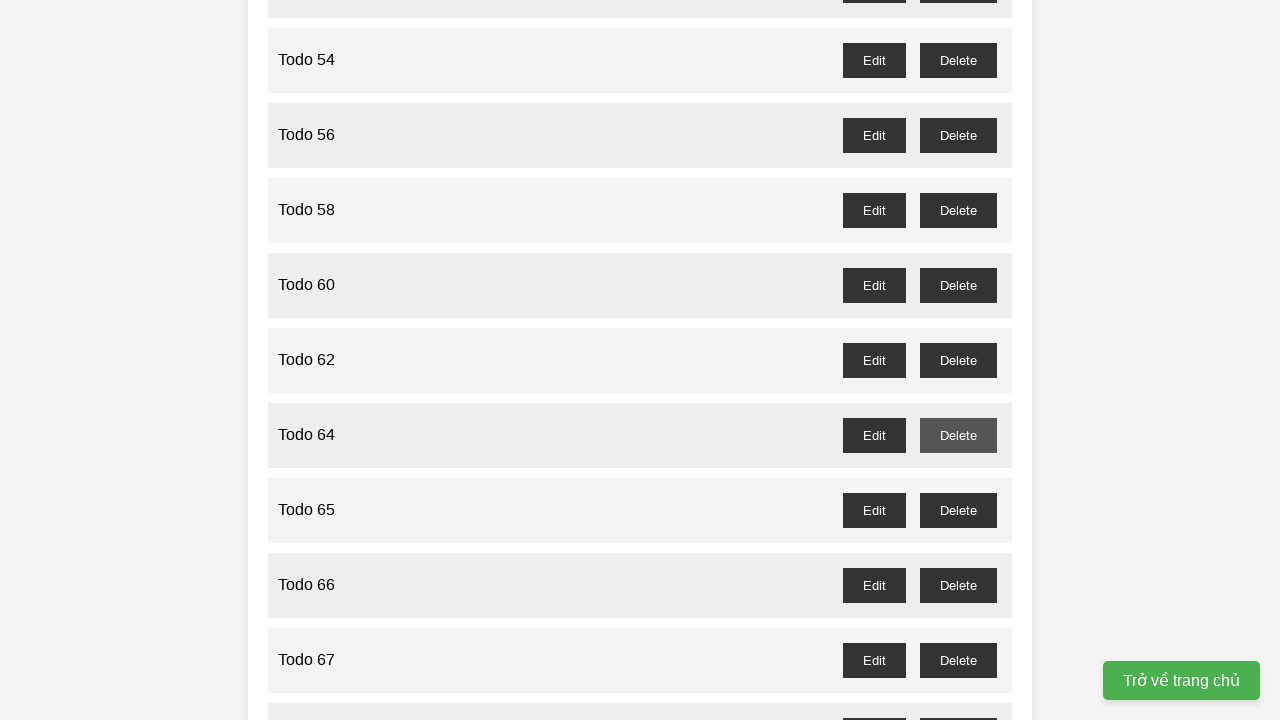

Clicked delete button for odd-numbered todo item 65 and accepted confirmation dialog at (958, 510) on //button[@id="todo-65-delete"]
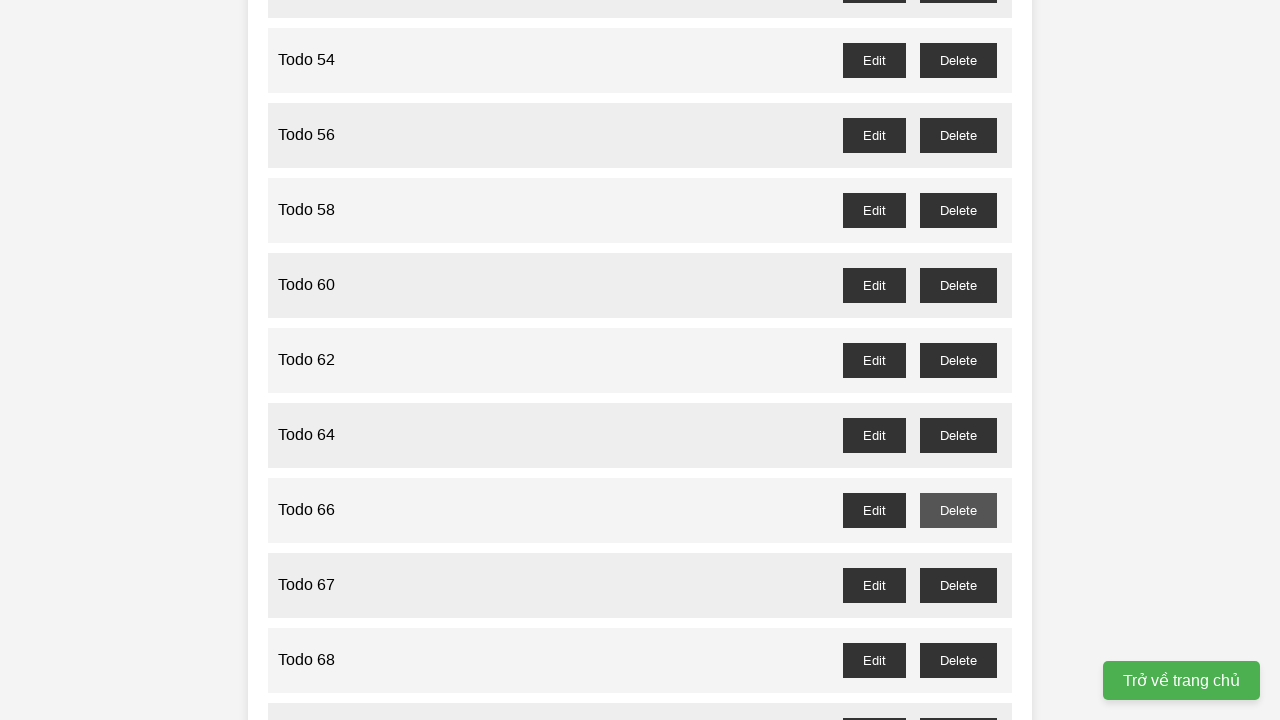

Clicked delete button for odd-numbered todo item 67 and accepted confirmation dialog at (958, 585) on //button[@id="todo-67-delete"]
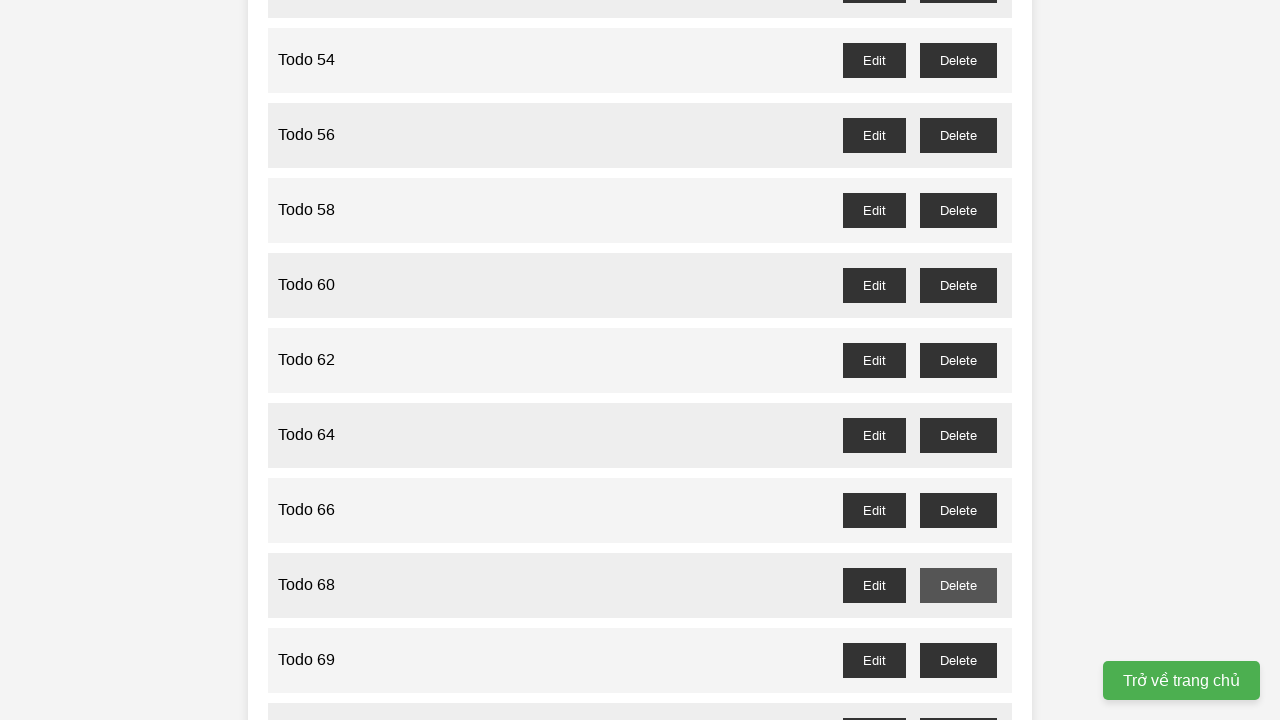

Clicked delete button for odd-numbered todo item 69 and accepted confirmation dialog at (958, 660) on //button[@id="todo-69-delete"]
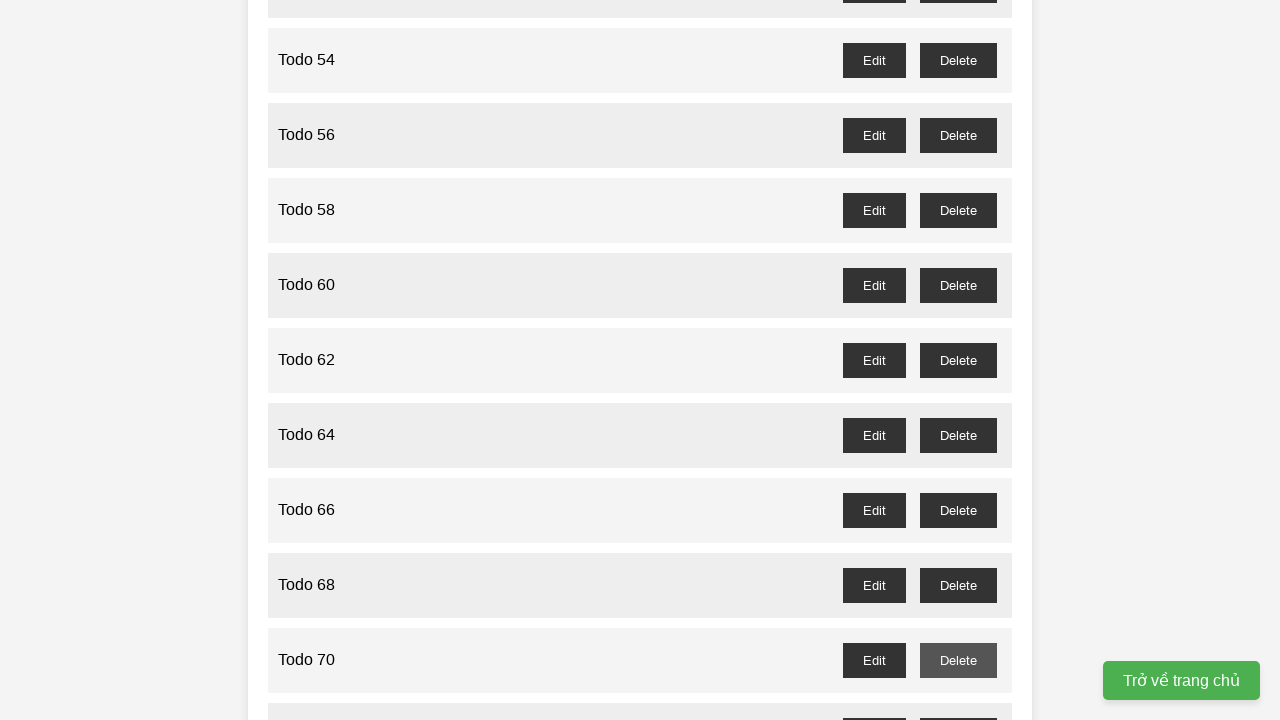

Clicked delete button for odd-numbered todo item 71 and accepted confirmation dialog at (958, 703) on //button[@id="todo-71-delete"]
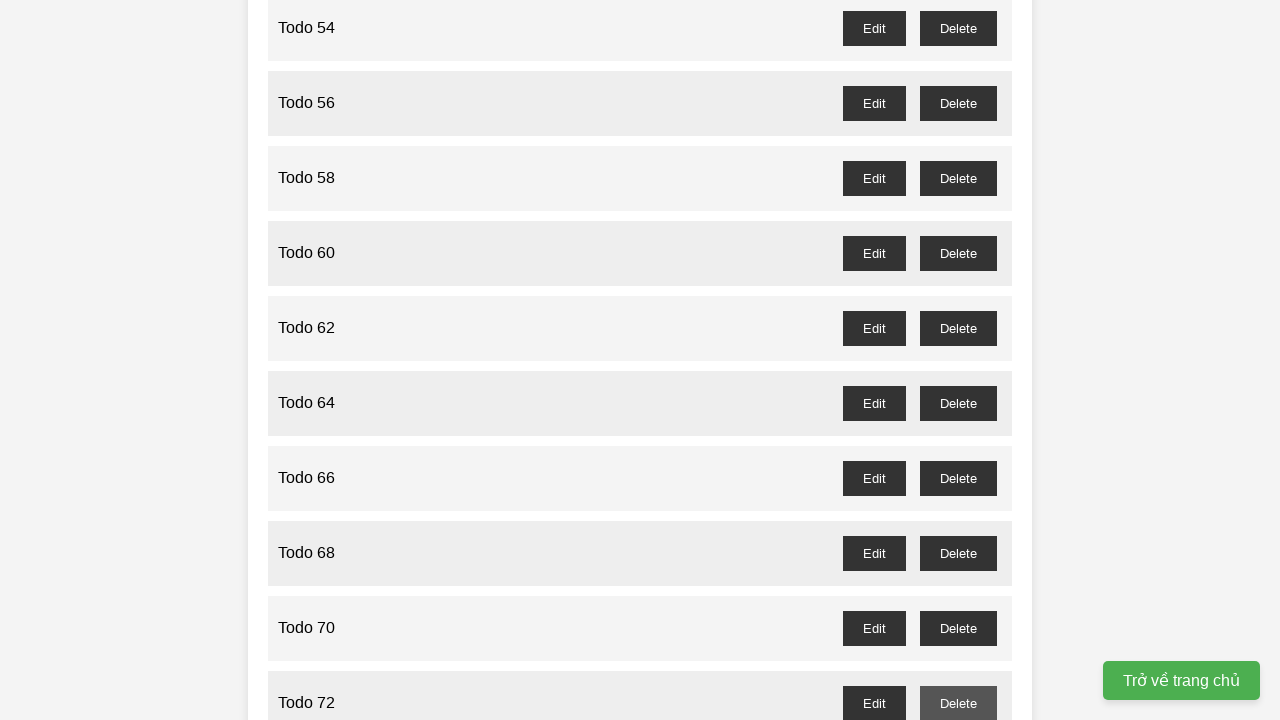

Clicked delete button for odd-numbered todo item 73 and accepted confirmation dialog at (958, 360) on //button[@id="todo-73-delete"]
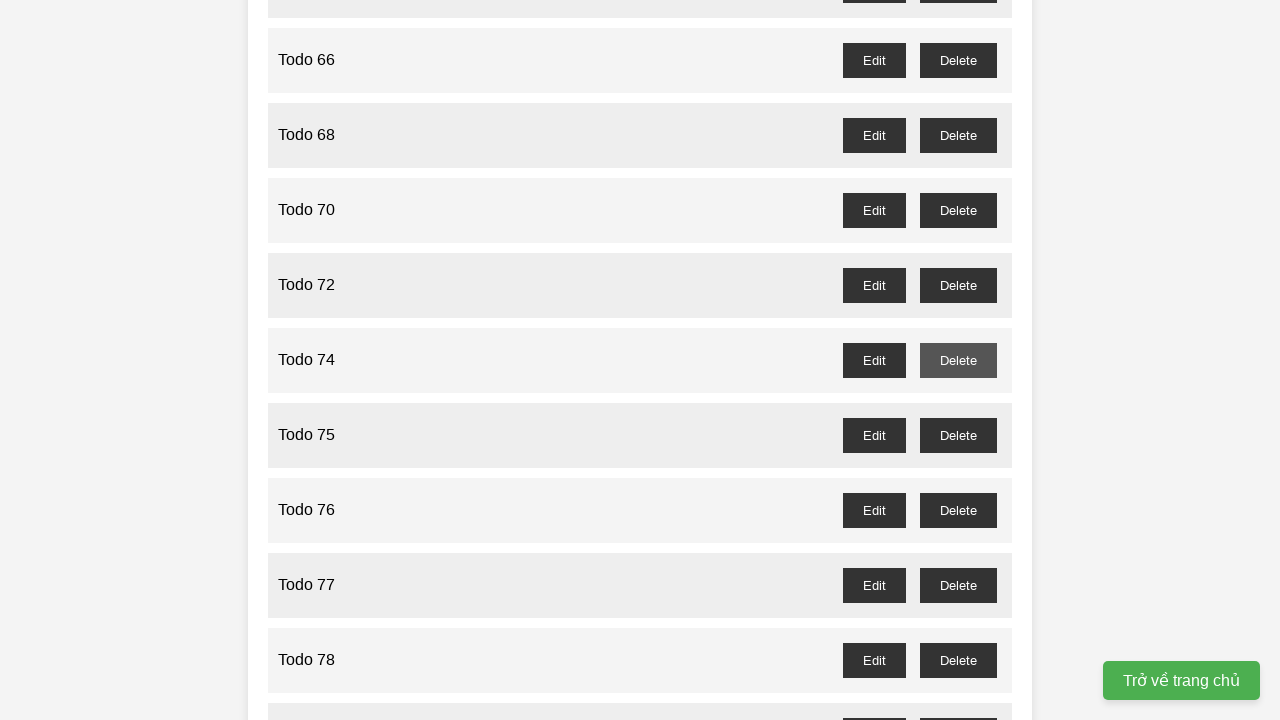

Clicked delete button for odd-numbered todo item 75 and accepted confirmation dialog at (958, 435) on //button[@id="todo-75-delete"]
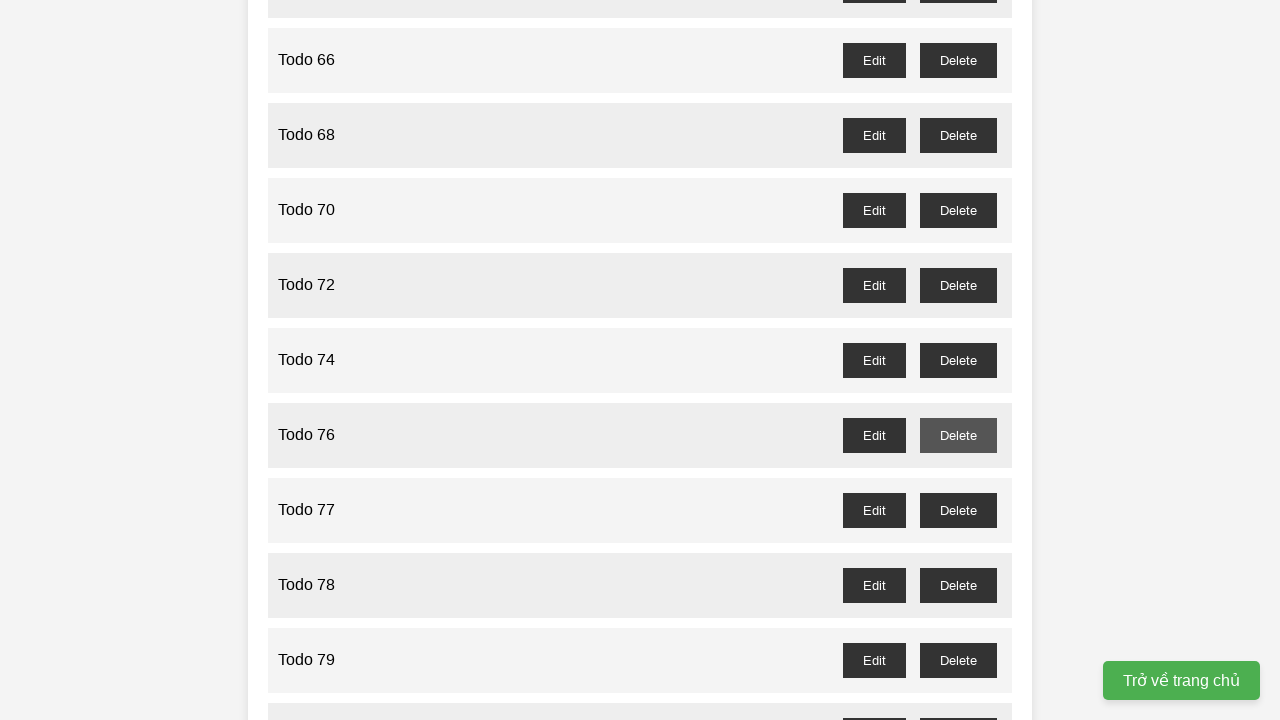

Clicked delete button for odd-numbered todo item 77 and accepted confirmation dialog at (958, 510) on //button[@id="todo-77-delete"]
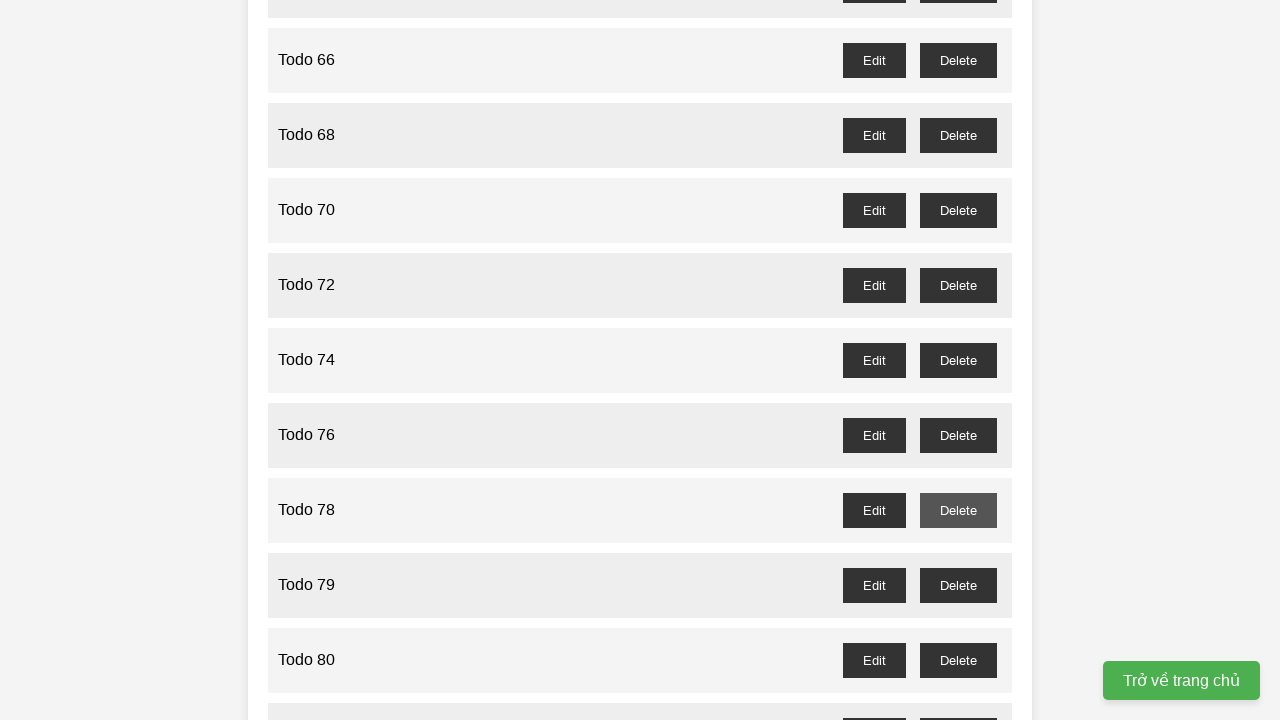

Clicked delete button for odd-numbered todo item 79 and accepted confirmation dialog at (958, 585) on //button[@id="todo-79-delete"]
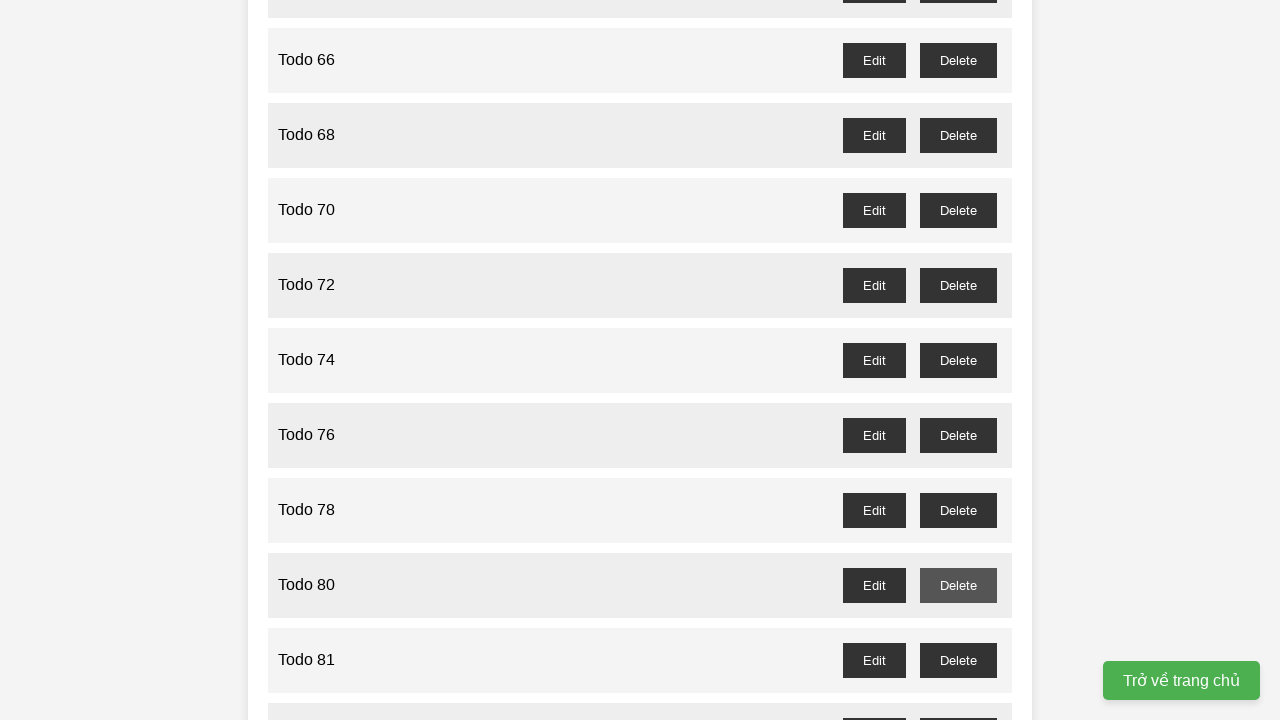

Clicked delete button for odd-numbered todo item 81 and accepted confirmation dialog at (958, 660) on //button[@id="todo-81-delete"]
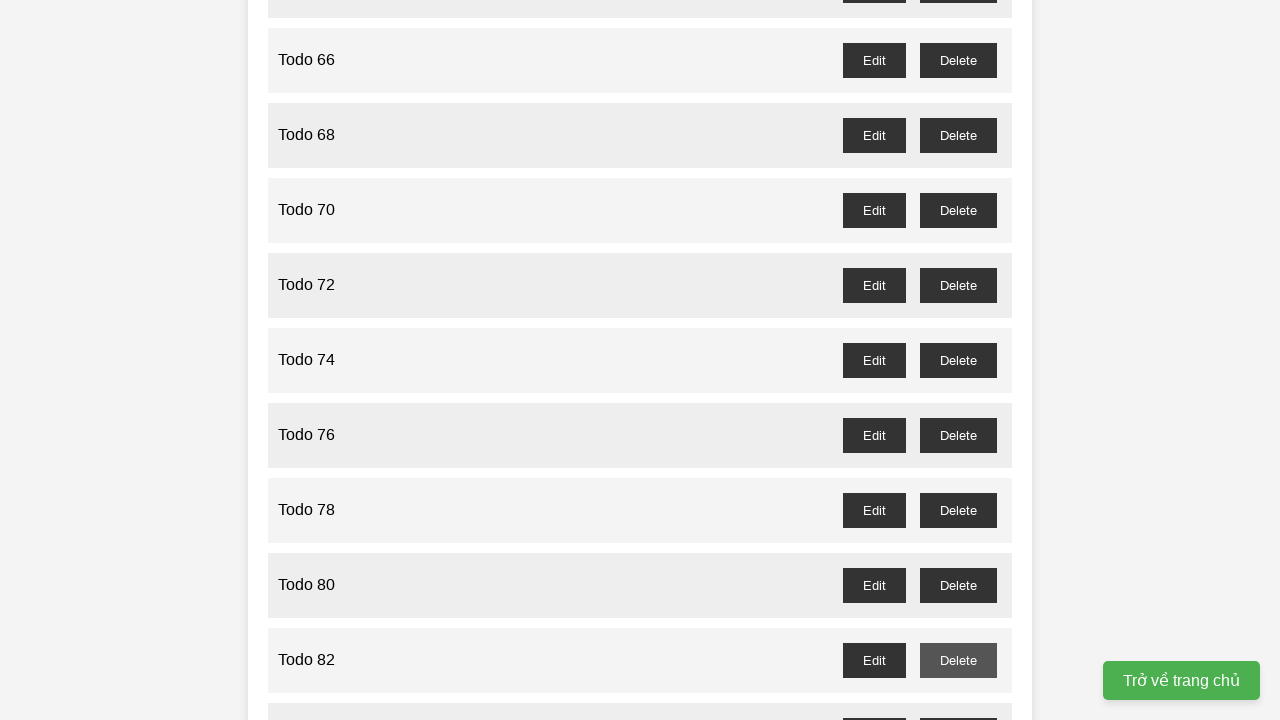

Clicked delete button for odd-numbered todo item 83 and accepted confirmation dialog at (958, 703) on //button[@id="todo-83-delete"]
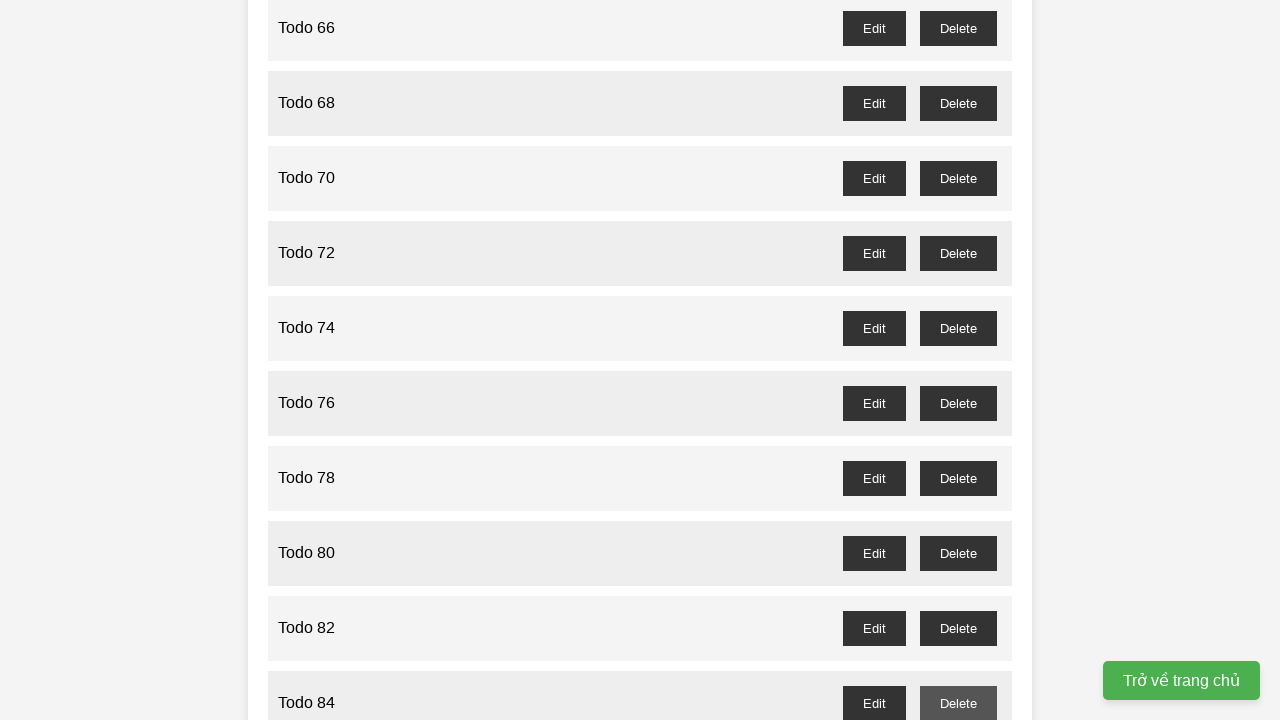

Clicked delete button for odd-numbered todo item 85 and accepted confirmation dialog at (958, 360) on //button[@id="todo-85-delete"]
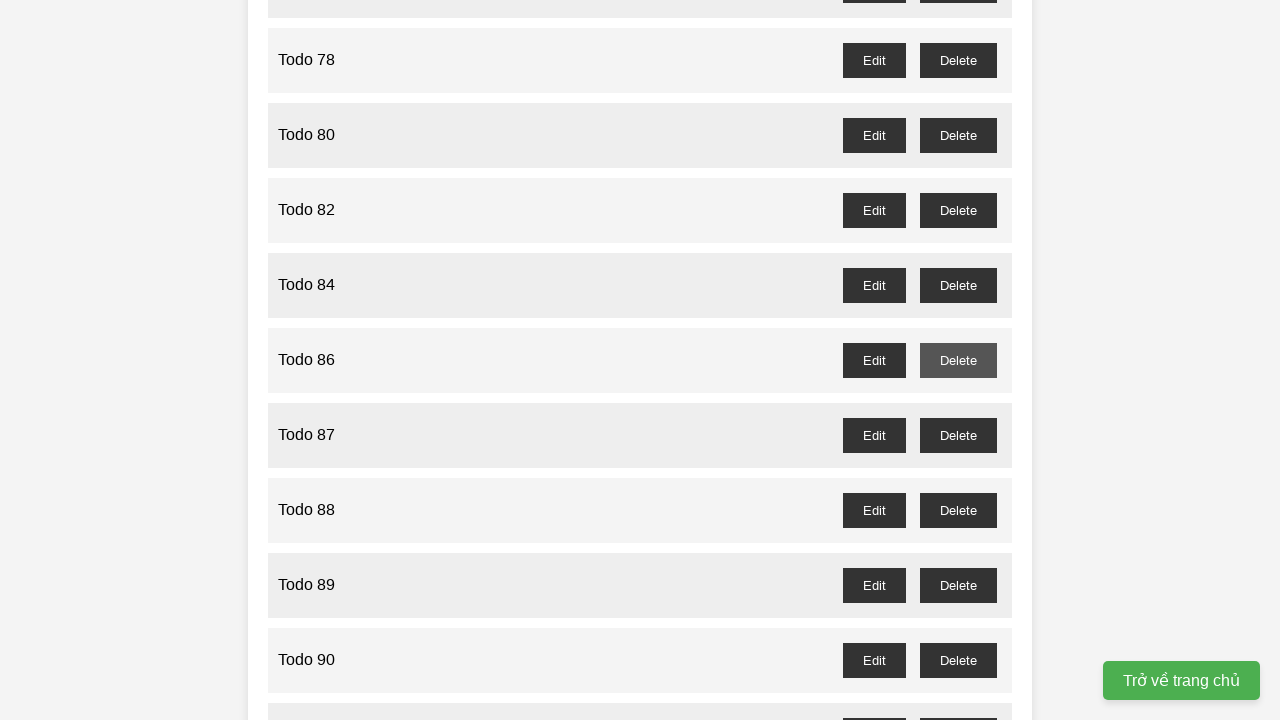

Clicked delete button for odd-numbered todo item 87 and accepted confirmation dialog at (958, 435) on //button[@id="todo-87-delete"]
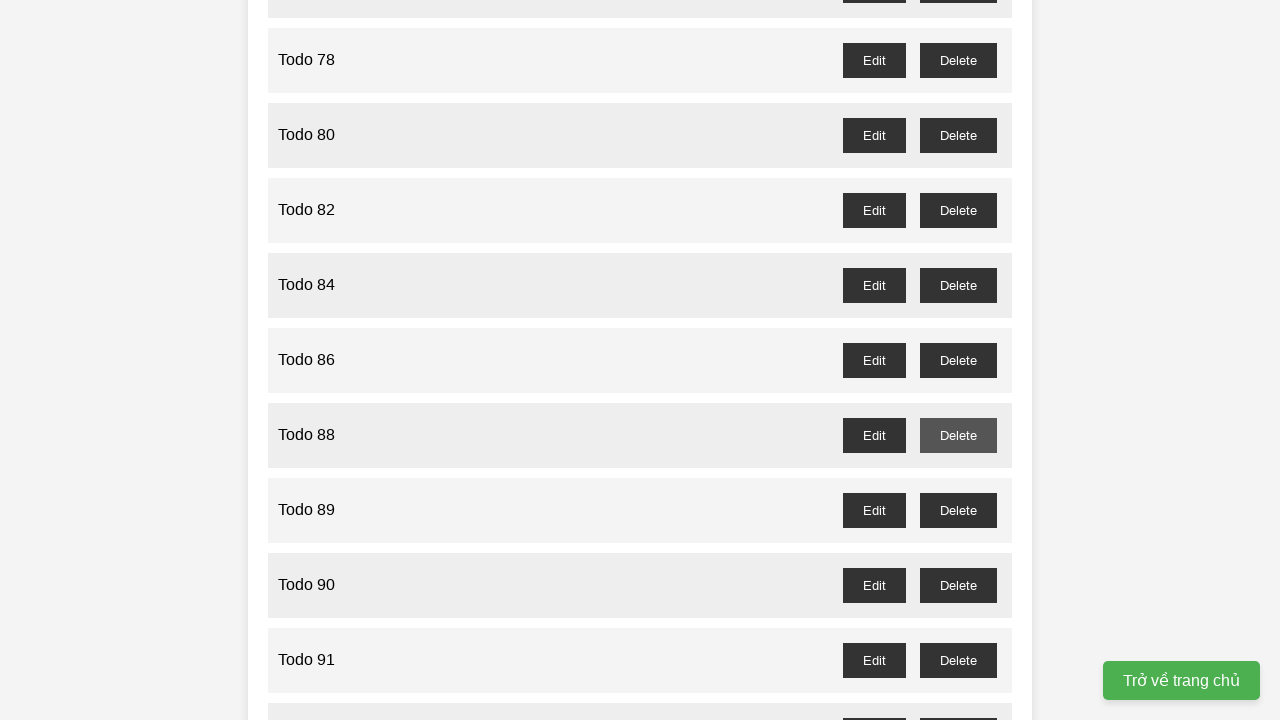

Clicked delete button for odd-numbered todo item 89 and accepted confirmation dialog at (958, 510) on //button[@id="todo-89-delete"]
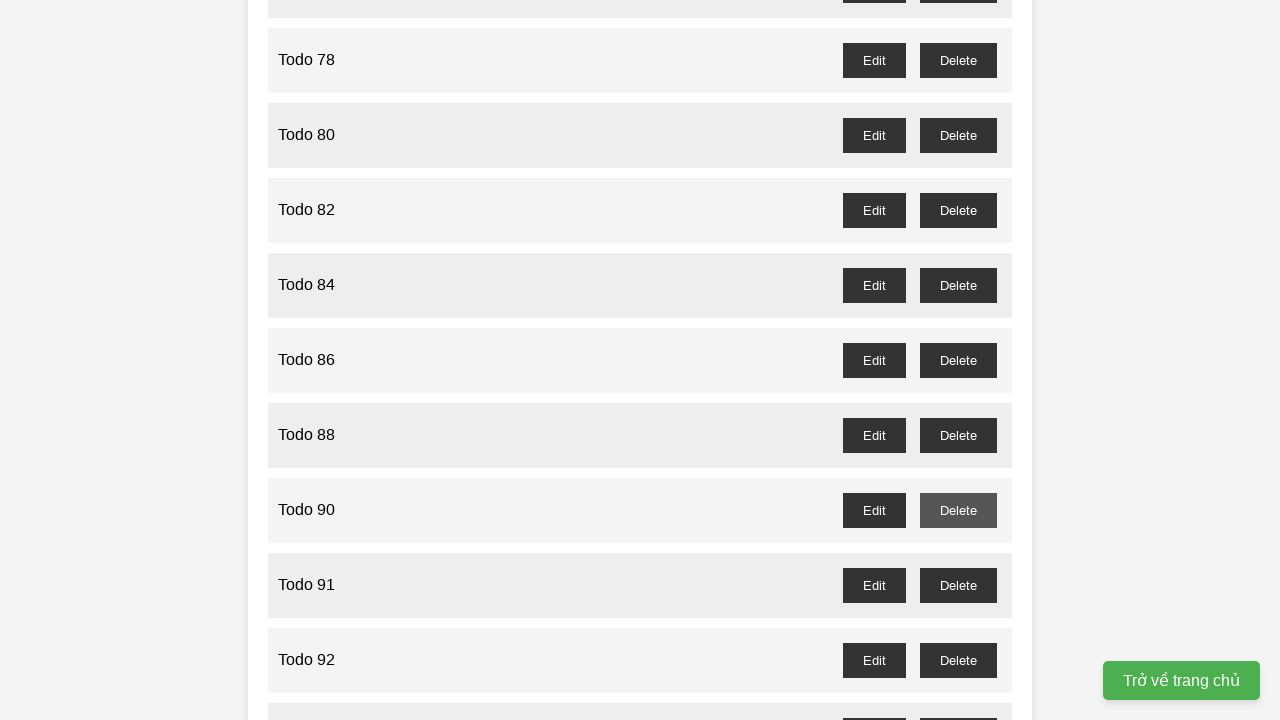

Clicked delete button for odd-numbered todo item 91 and accepted confirmation dialog at (958, 585) on //button[@id="todo-91-delete"]
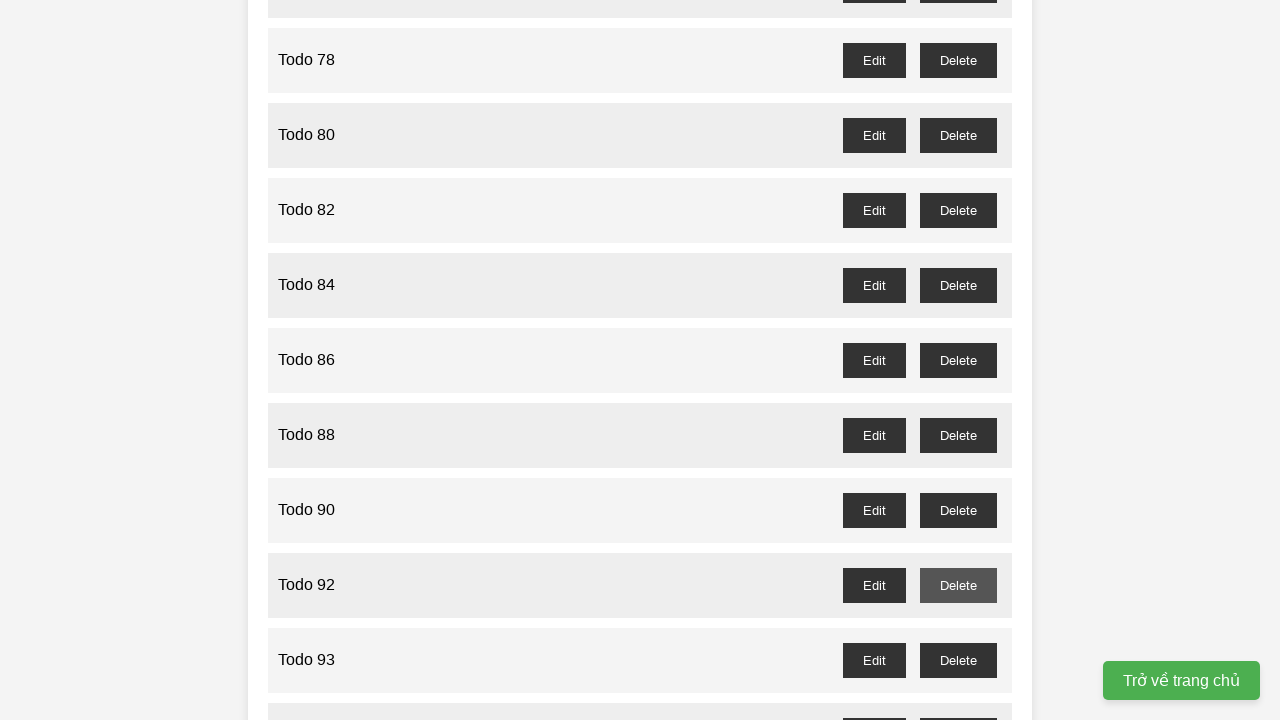

Clicked delete button for odd-numbered todo item 93 and accepted confirmation dialog at (958, 660) on //button[@id="todo-93-delete"]
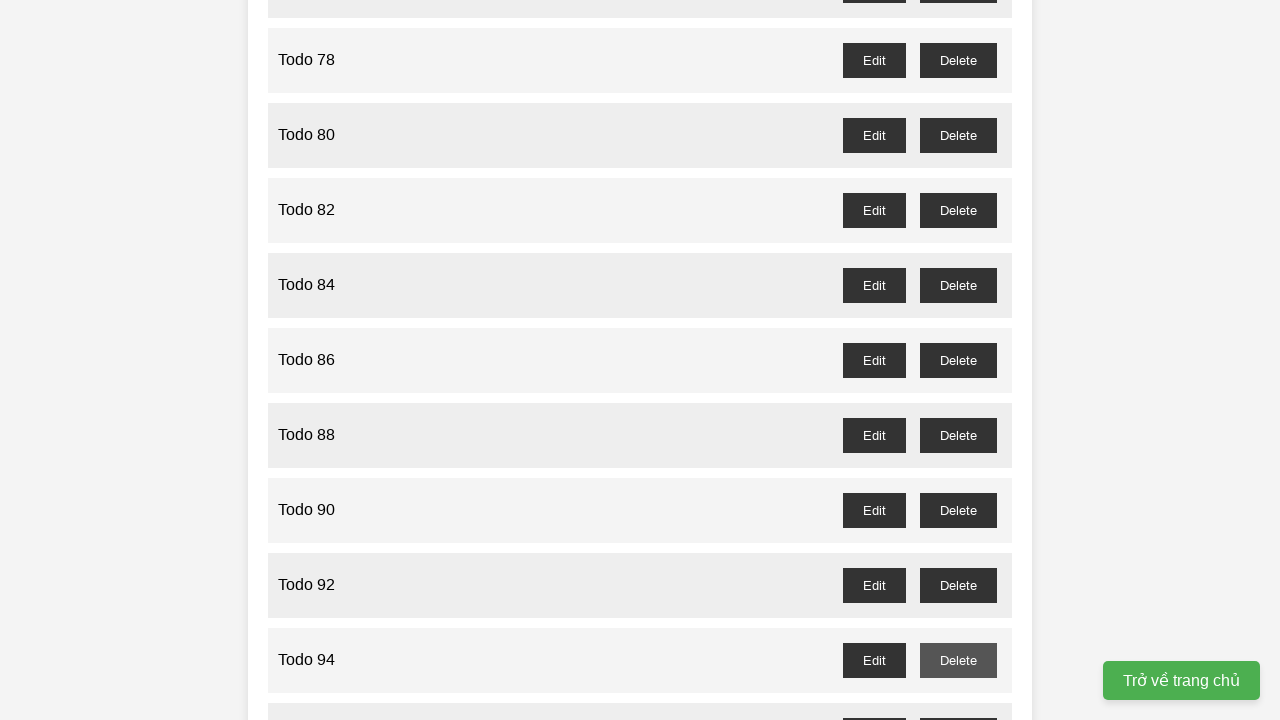

Clicked delete button for odd-numbered todo item 95 and accepted confirmation dialog at (958, 703) on //button[@id="todo-95-delete"]
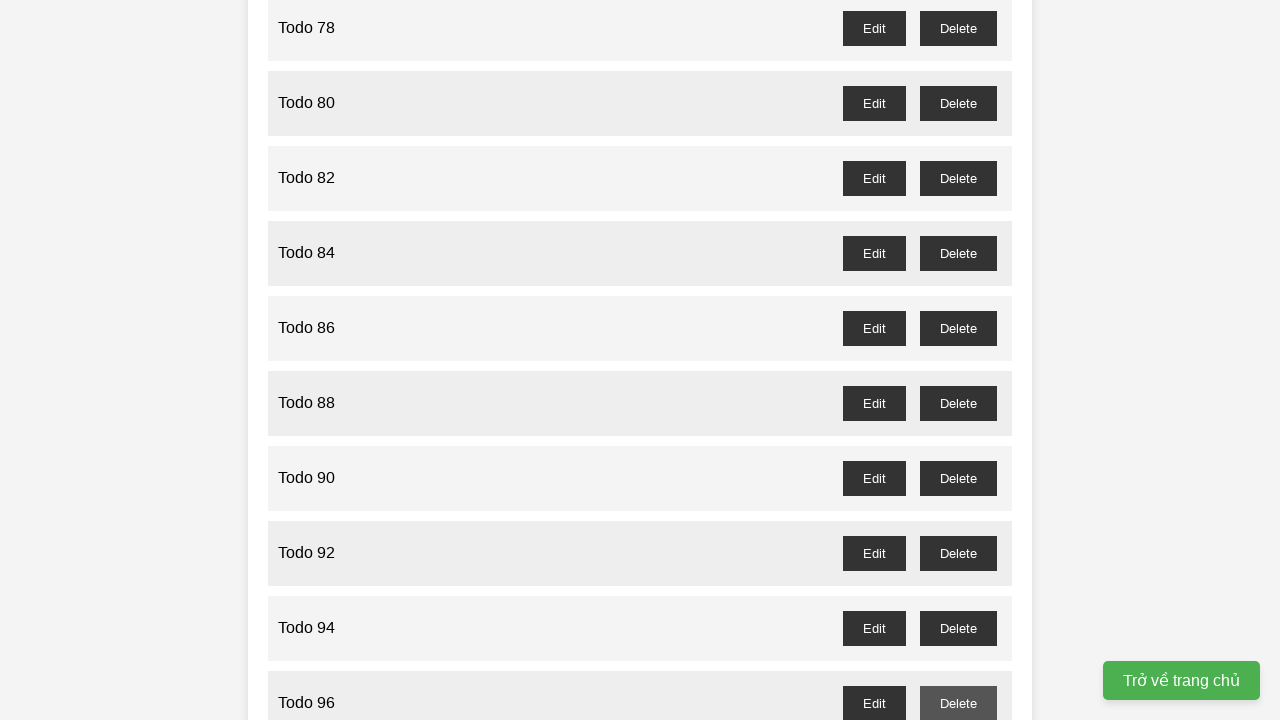

Clicked delete button for odd-numbered todo item 97 and accepted confirmation dialog at (958, 406) on //button[@id="todo-97-delete"]
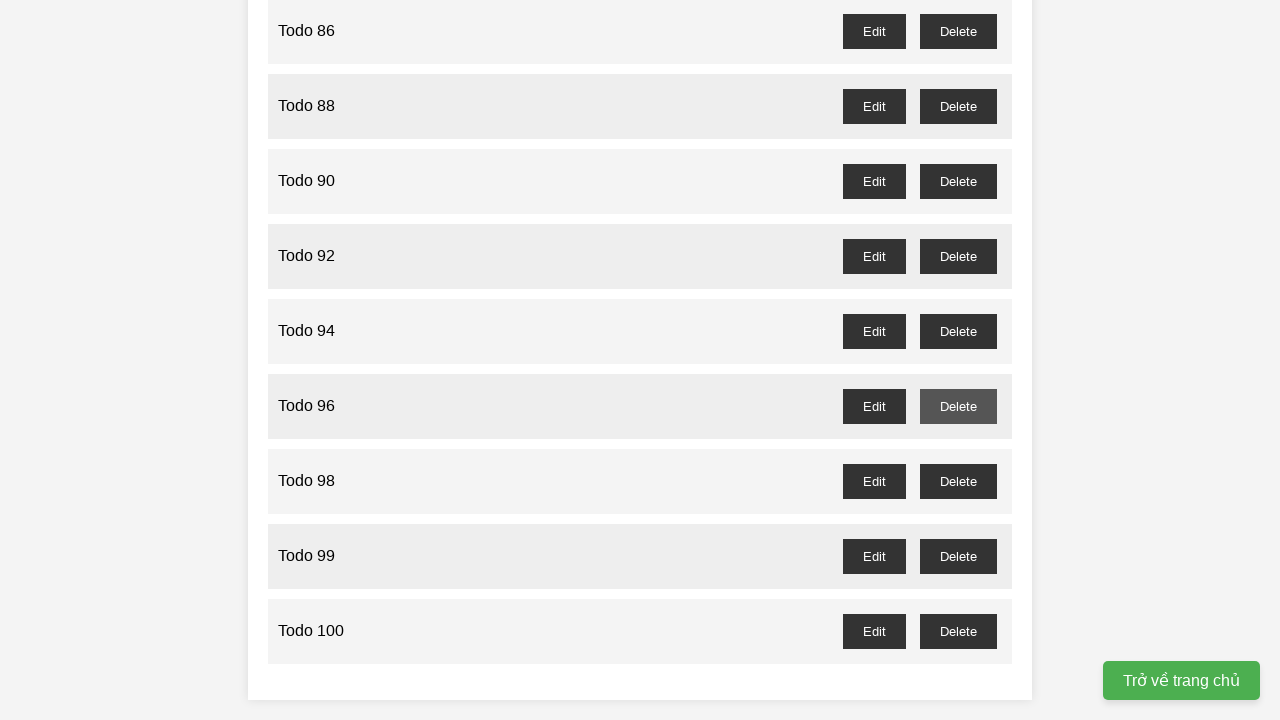

Clicked delete button for odd-numbered todo item 99 and accepted confirmation dialog at (958, 556) on //button[@id="todo-99-delete"]
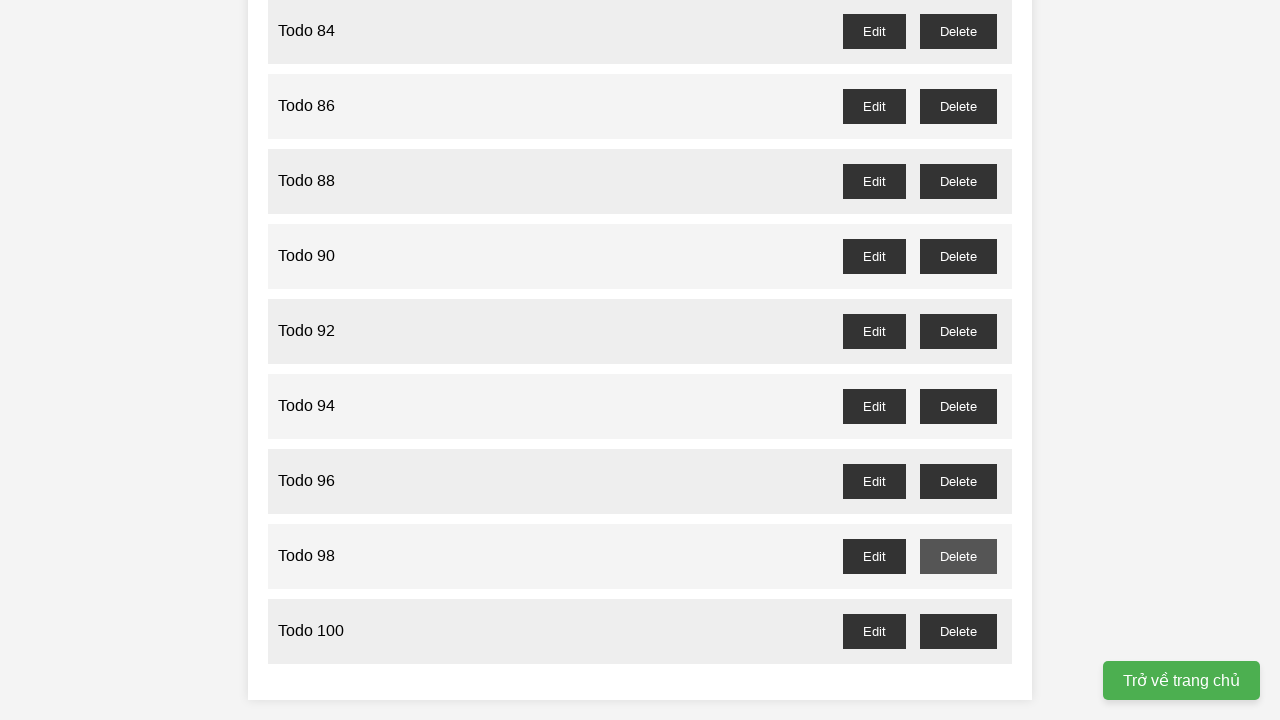

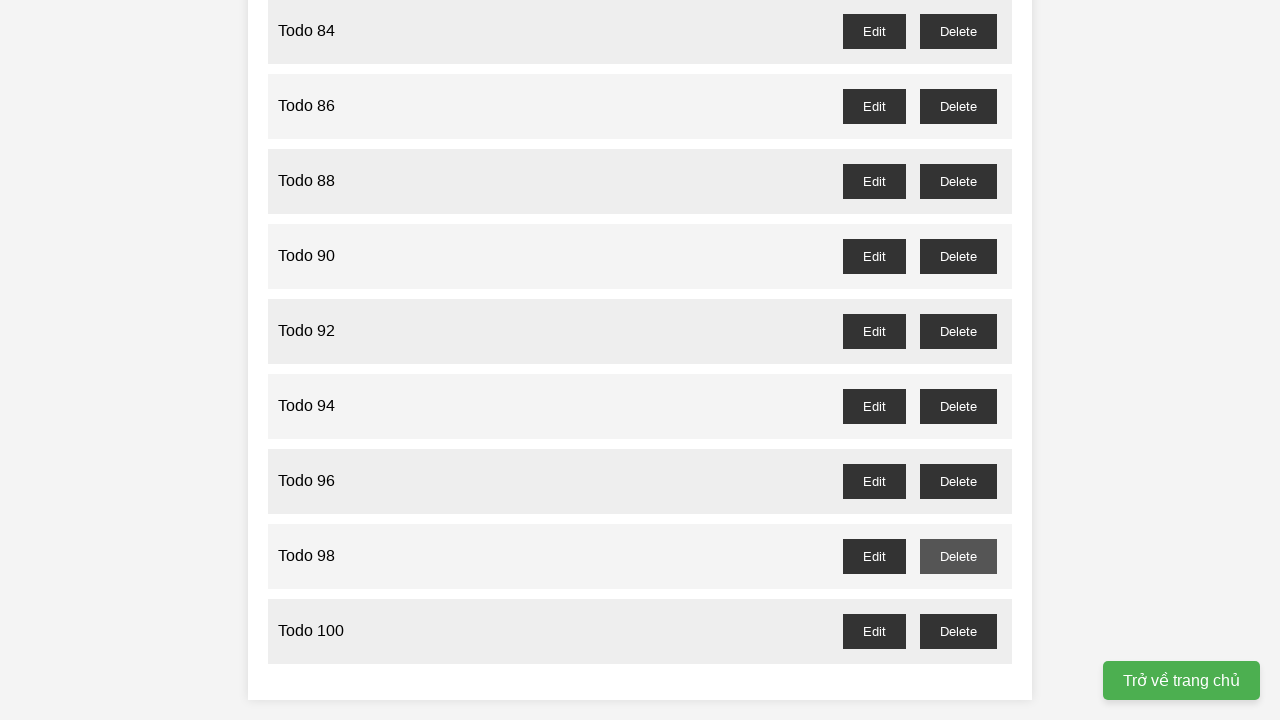